Tests the add/remove elements functionality by clicking the "Add Element" button 100 times to create delete buttons, then clicking 60 delete buttons to remove them and validating the correct number remains.

Starting URL: http://the-internet.herokuapp.com/add_remove_elements/

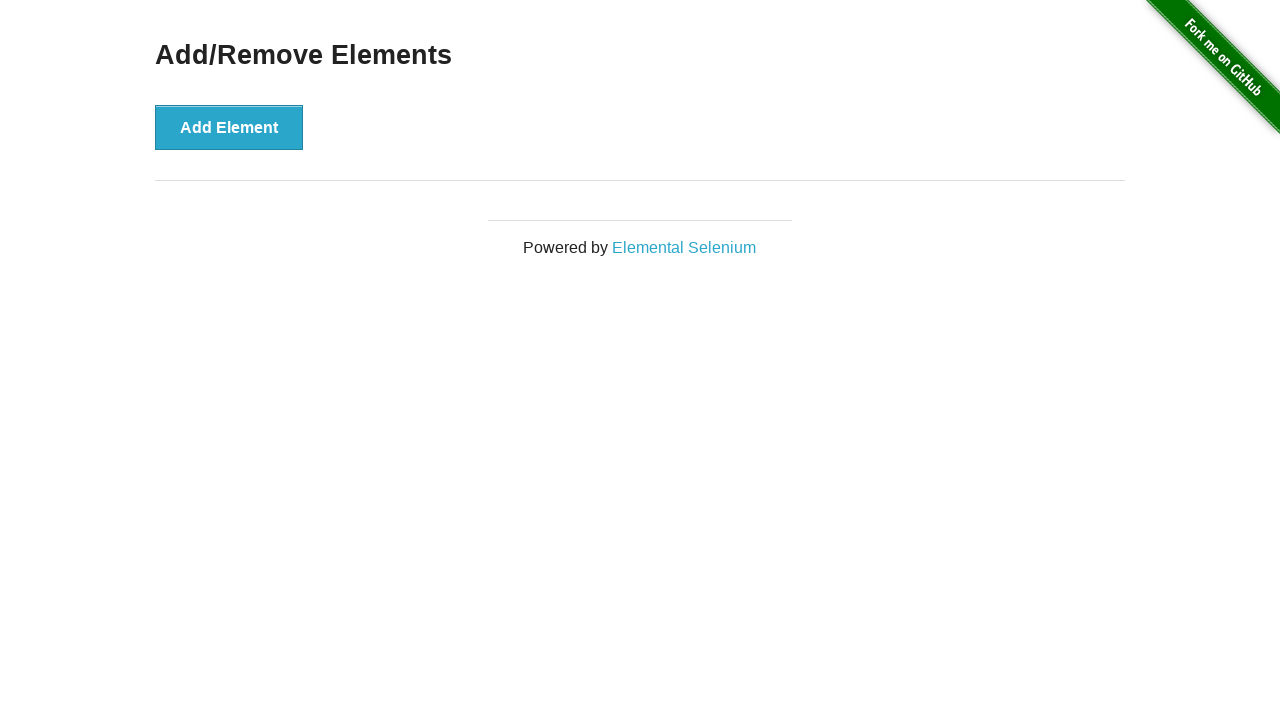

Navigated to add/remove elements page
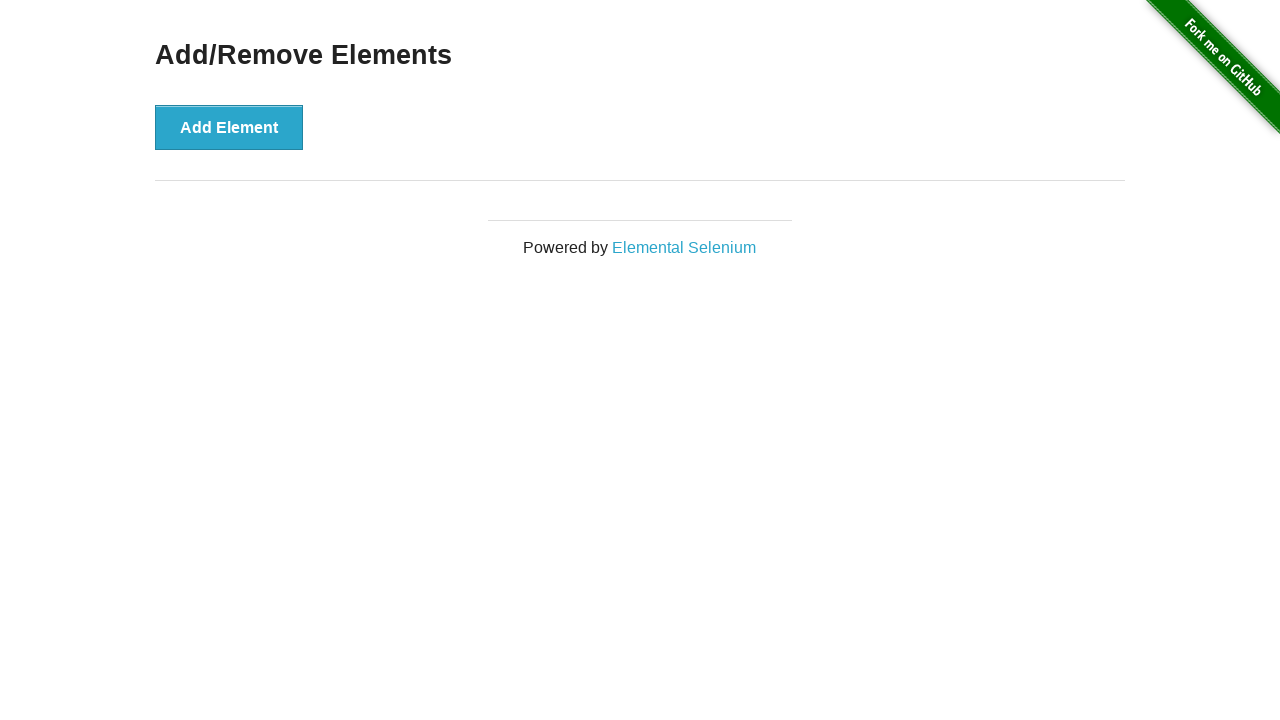

Clicked 'Add Element' button (iteration 1/100) at (229, 127) on button[onclick='addElement()']
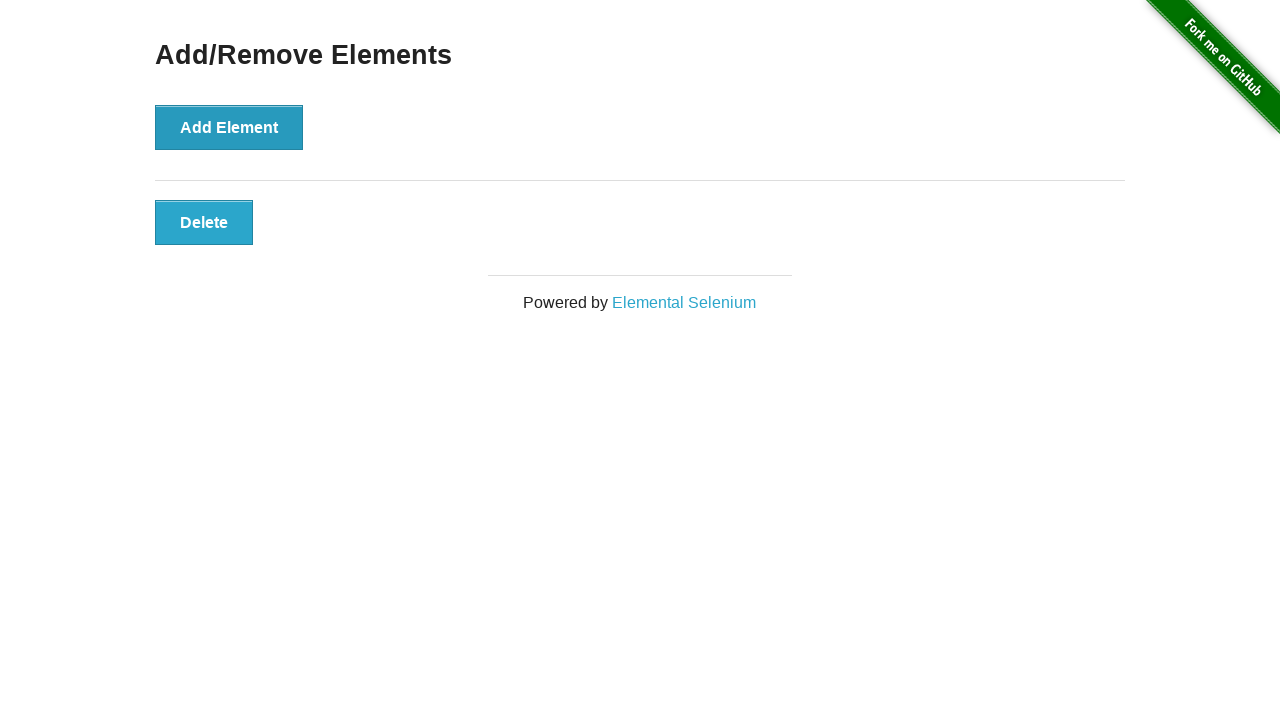

Clicked 'Add Element' button (iteration 2/100) at (229, 127) on button[onclick='addElement()']
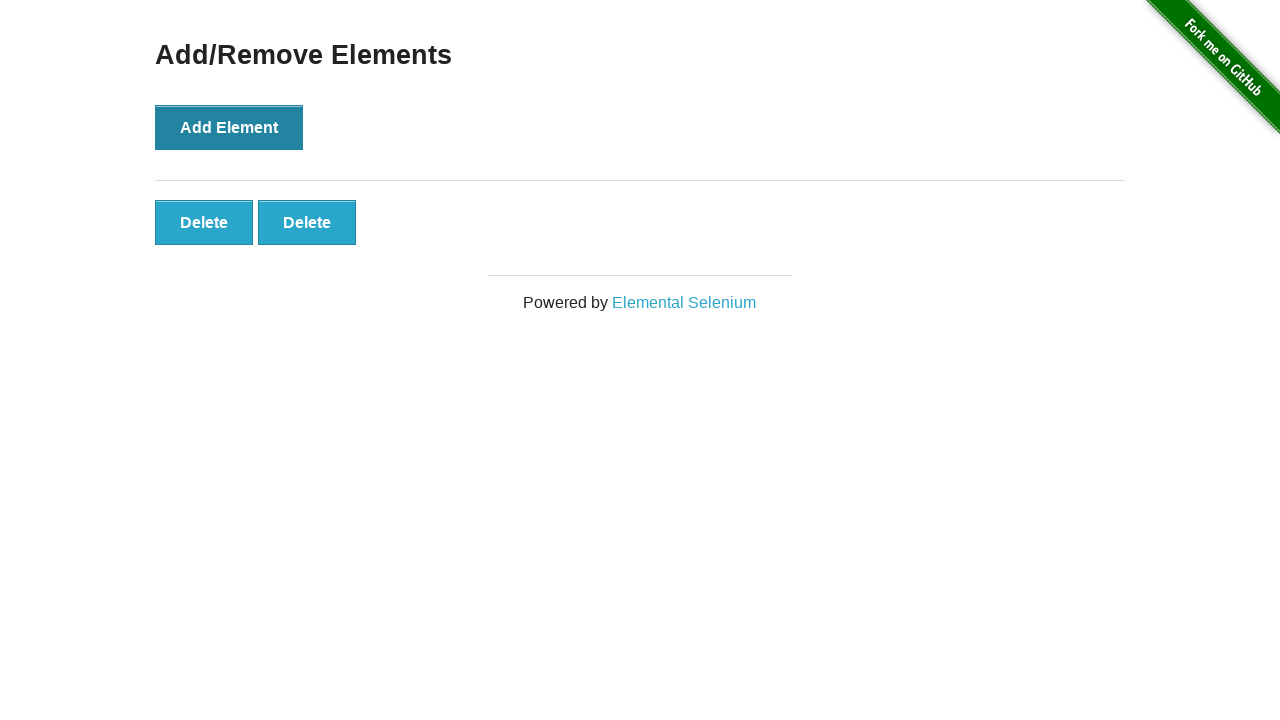

Clicked 'Add Element' button (iteration 3/100) at (229, 127) on button[onclick='addElement()']
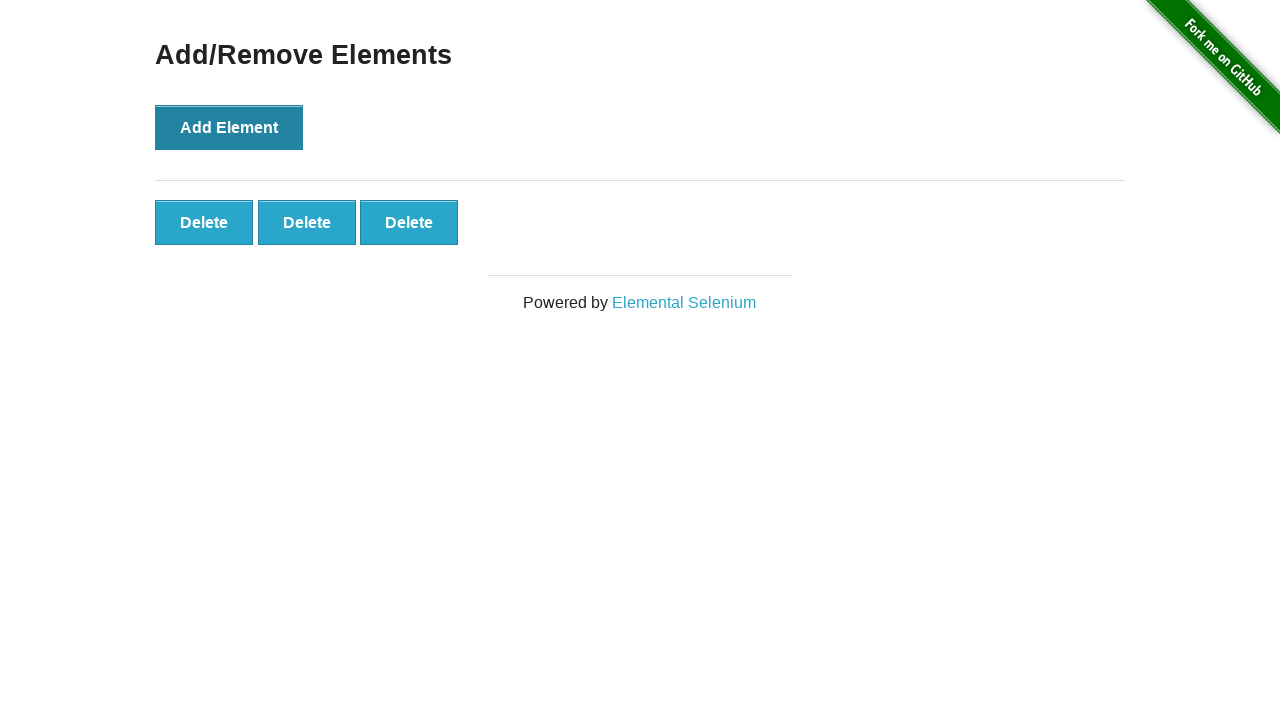

Clicked 'Add Element' button (iteration 4/100) at (229, 127) on button[onclick='addElement()']
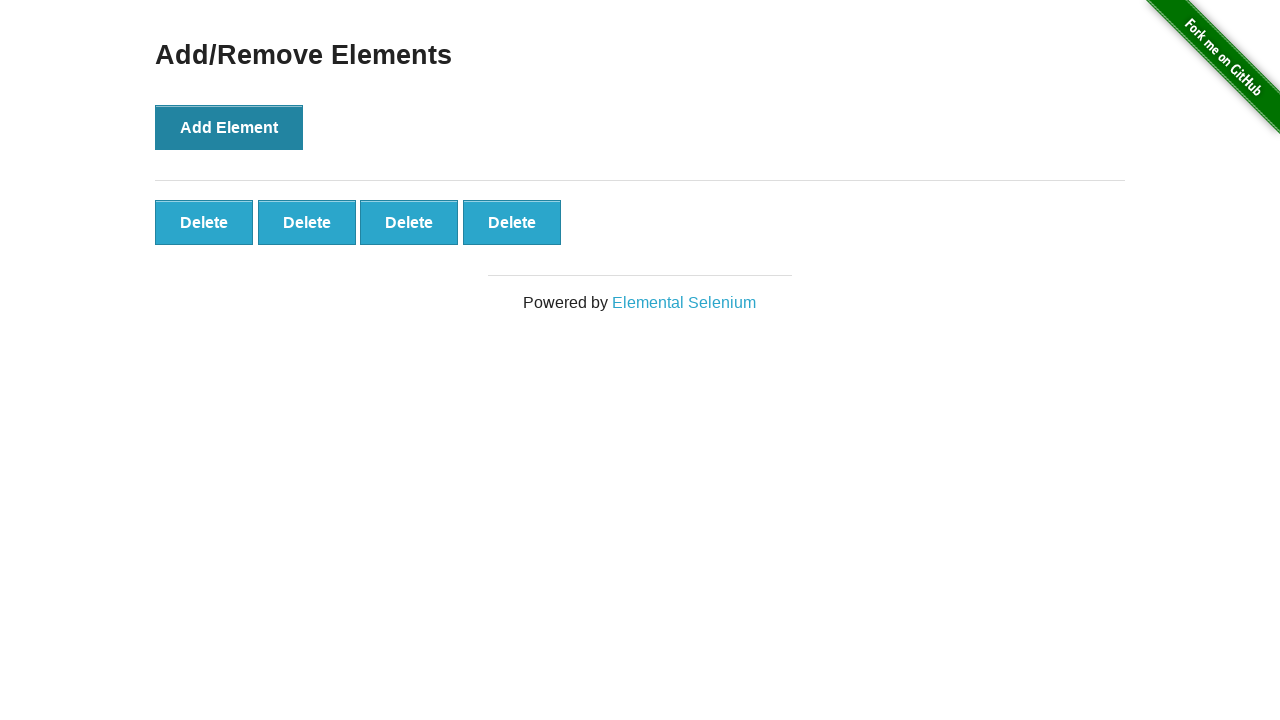

Clicked 'Add Element' button (iteration 5/100) at (229, 127) on button[onclick='addElement()']
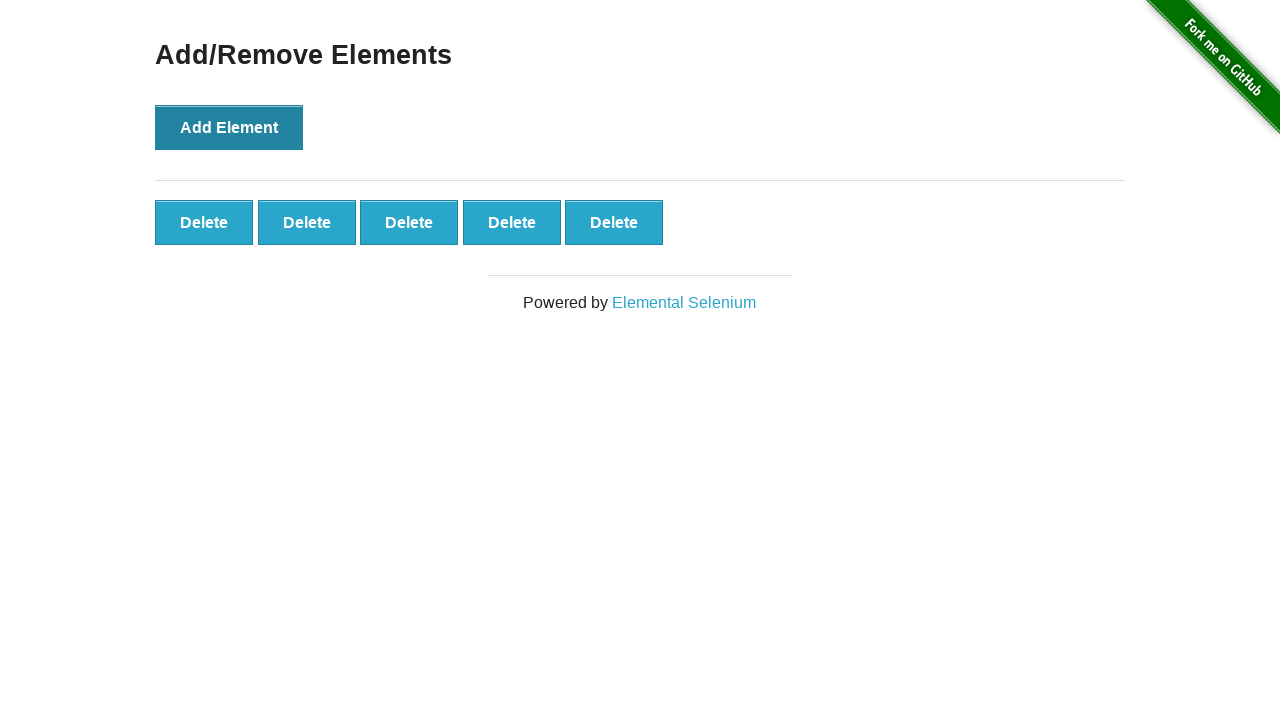

Clicked 'Add Element' button (iteration 6/100) at (229, 127) on button[onclick='addElement()']
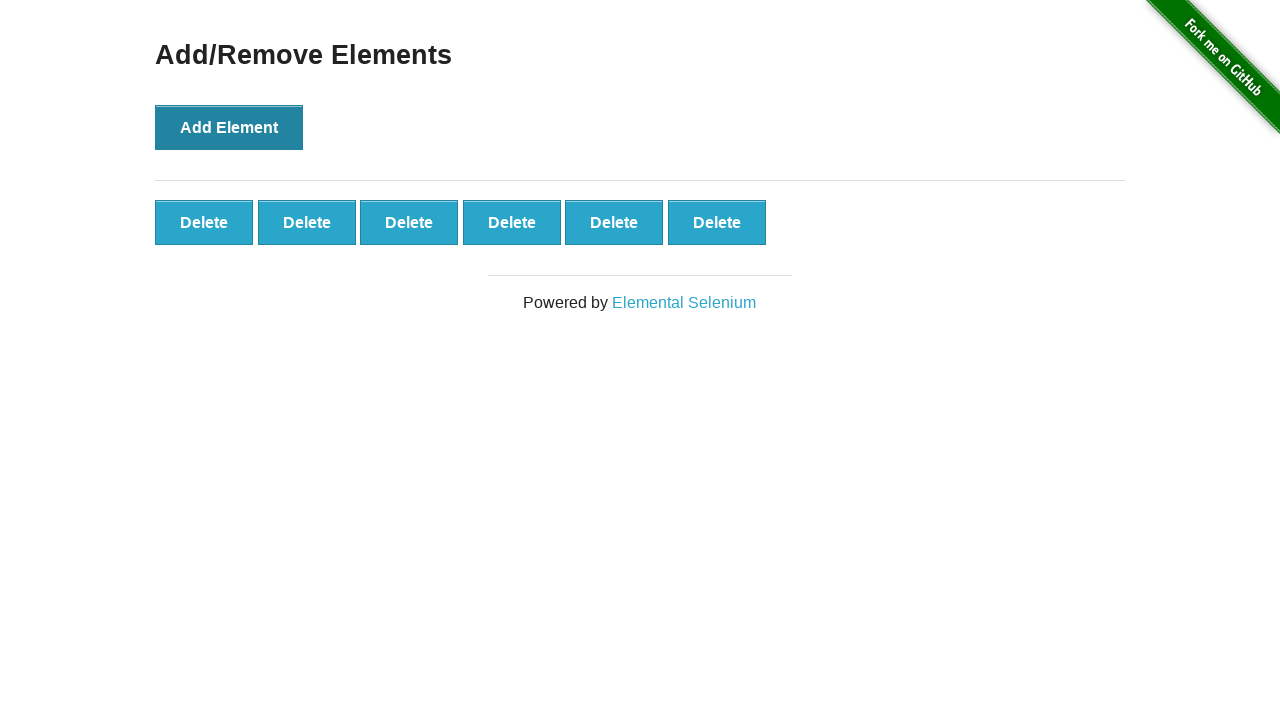

Clicked 'Add Element' button (iteration 7/100) at (229, 127) on button[onclick='addElement()']
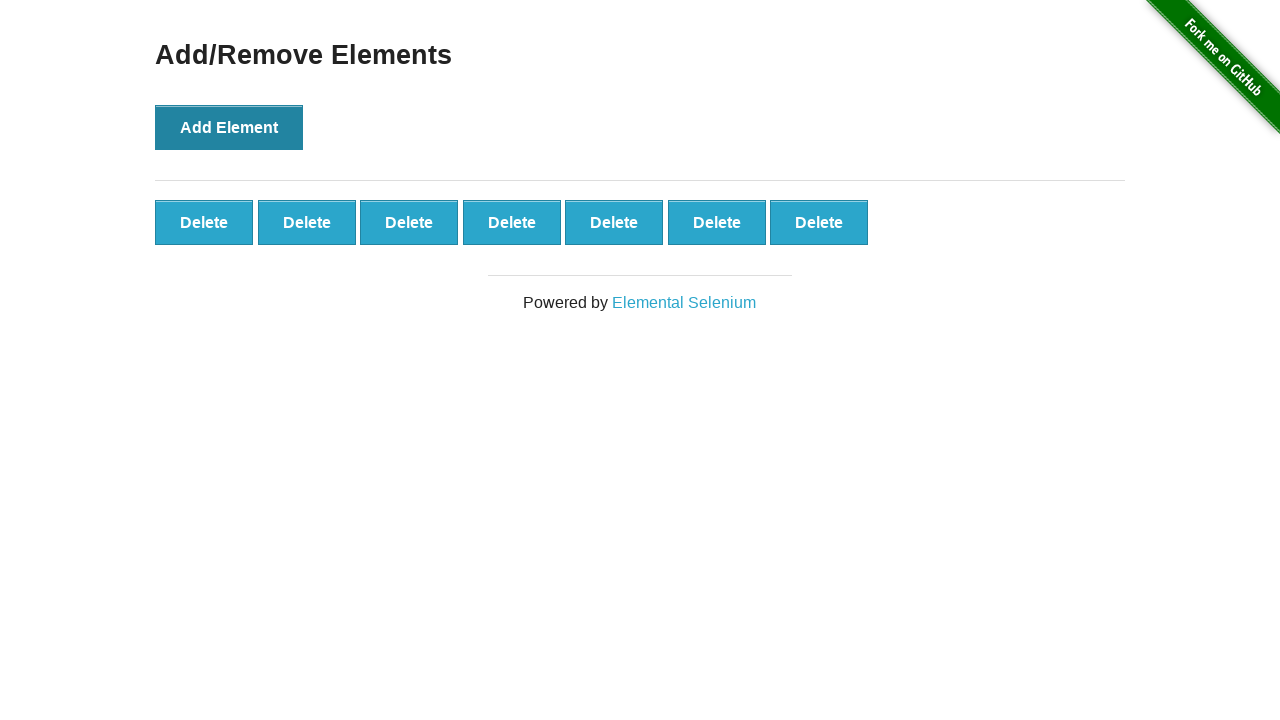

Clicked 'Add Element' button (iteration 8/100) at (229, 127) on button[onclick='addElement()']
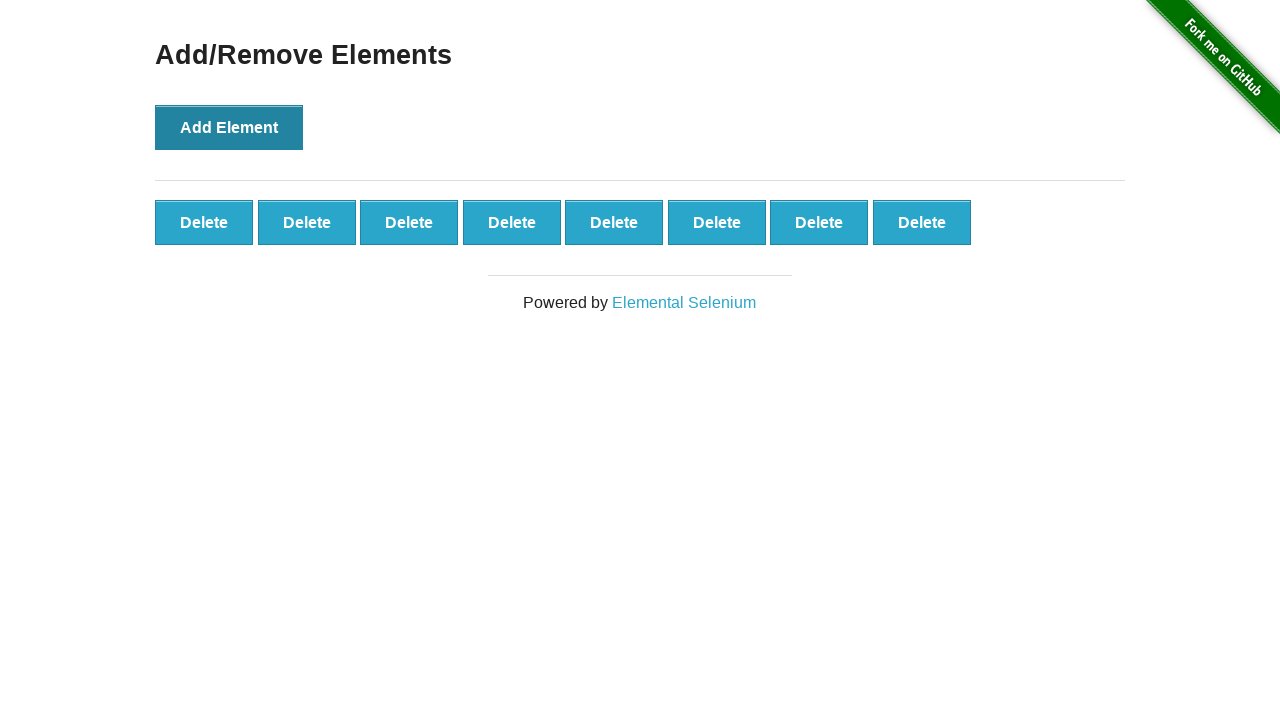

Clicked 'Add Element' button (iteration 9/100) at (229, 127) on button[onclick='addElement()']
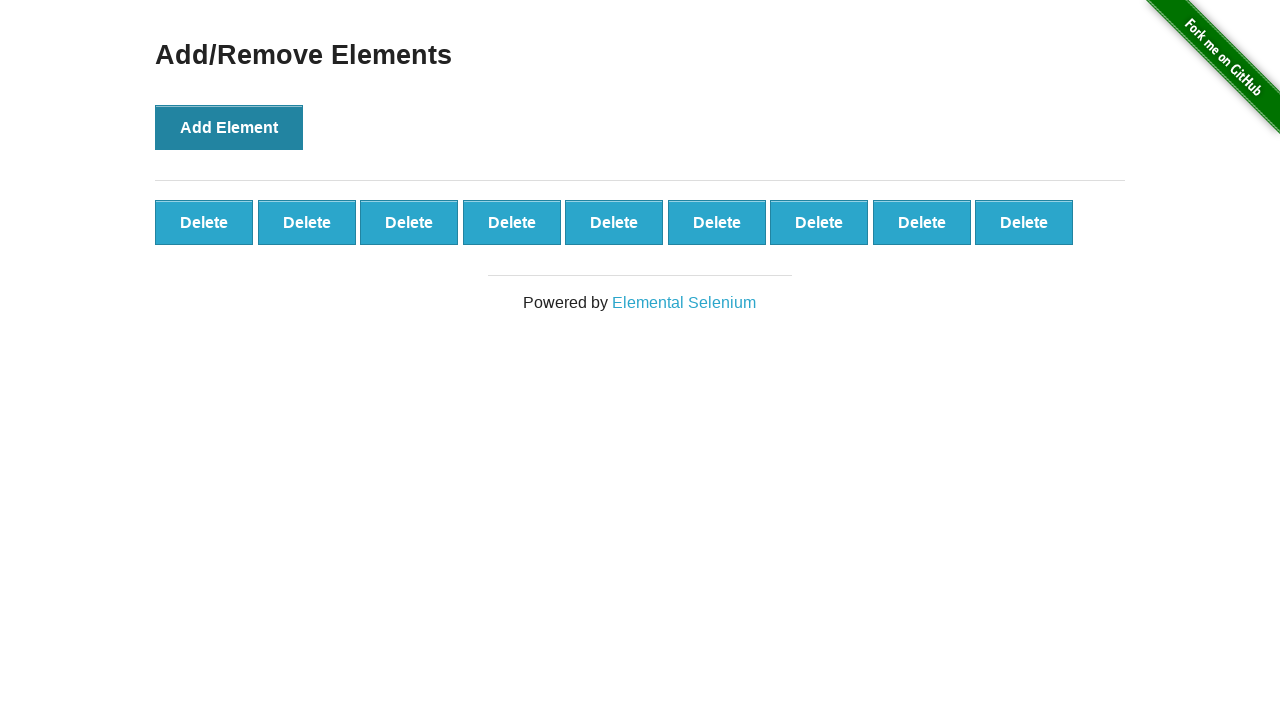

Clicked 'Add Element' button (iteration 10/100) at (229, 127) on button[onclick='addElement()']
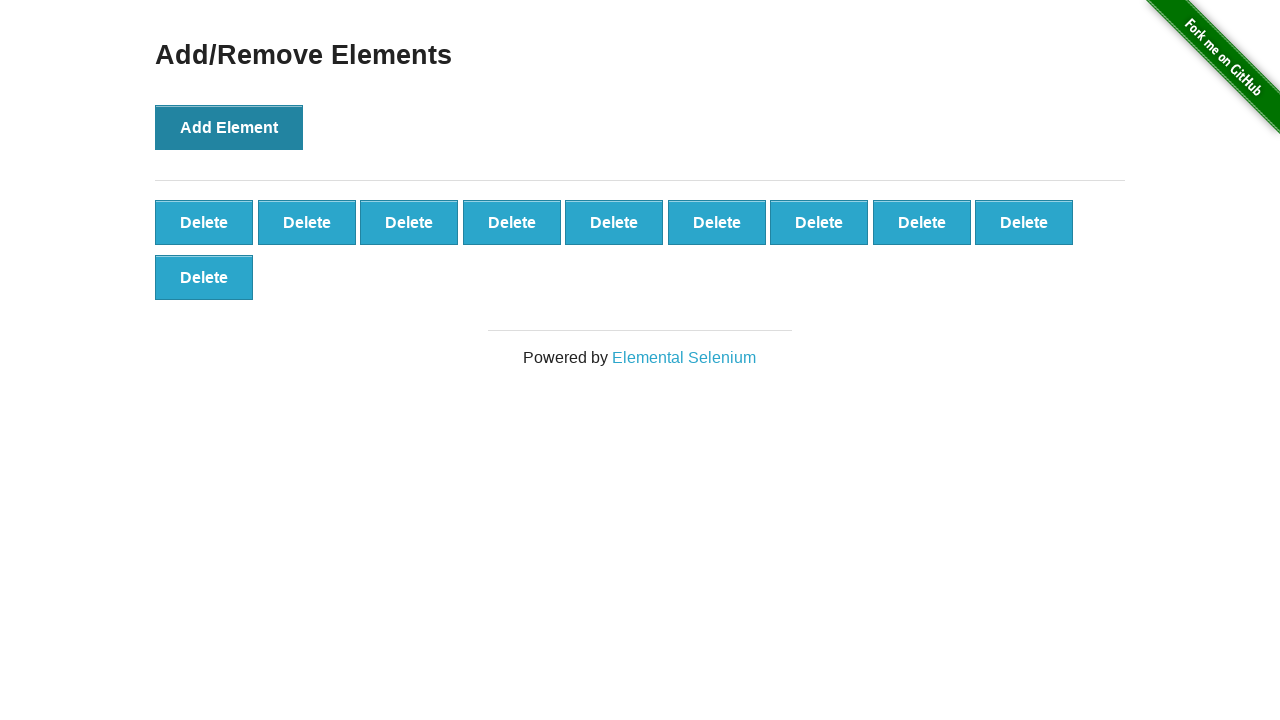

Clicked 'Add Element' button (iteration 11/100) at (229, 127) on button[onclick='addElement()']
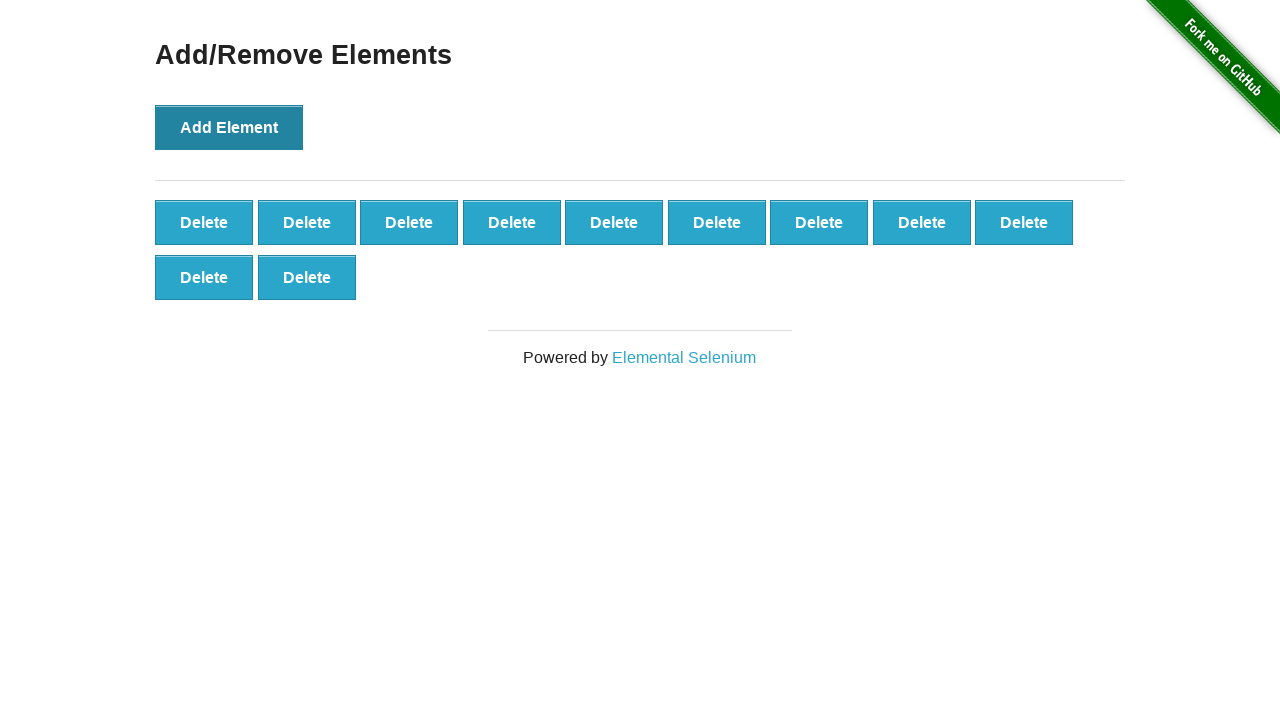

Clicked 'Add Element' button (iteration 12/100) at (229, 127) on button[onclick='addElement()']
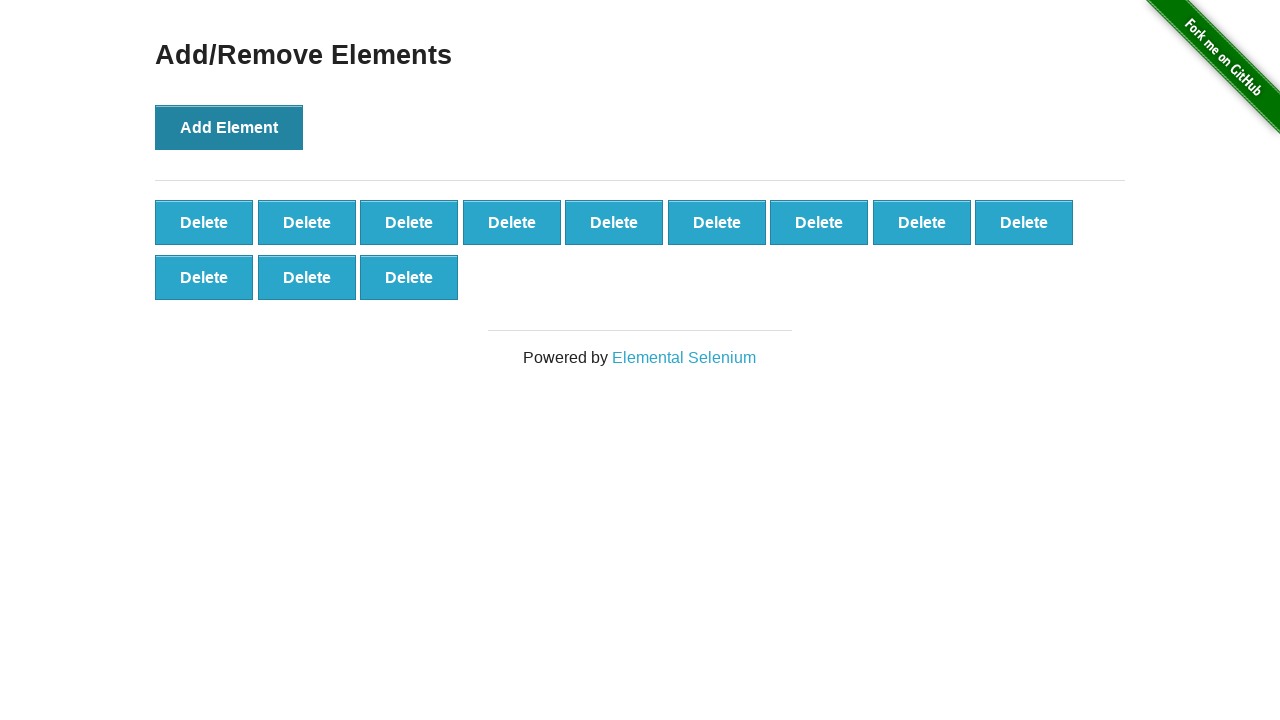

Clicked 'Add Element' button (iteration 13/100) at (229, 127) on button[onclick='addElement()']
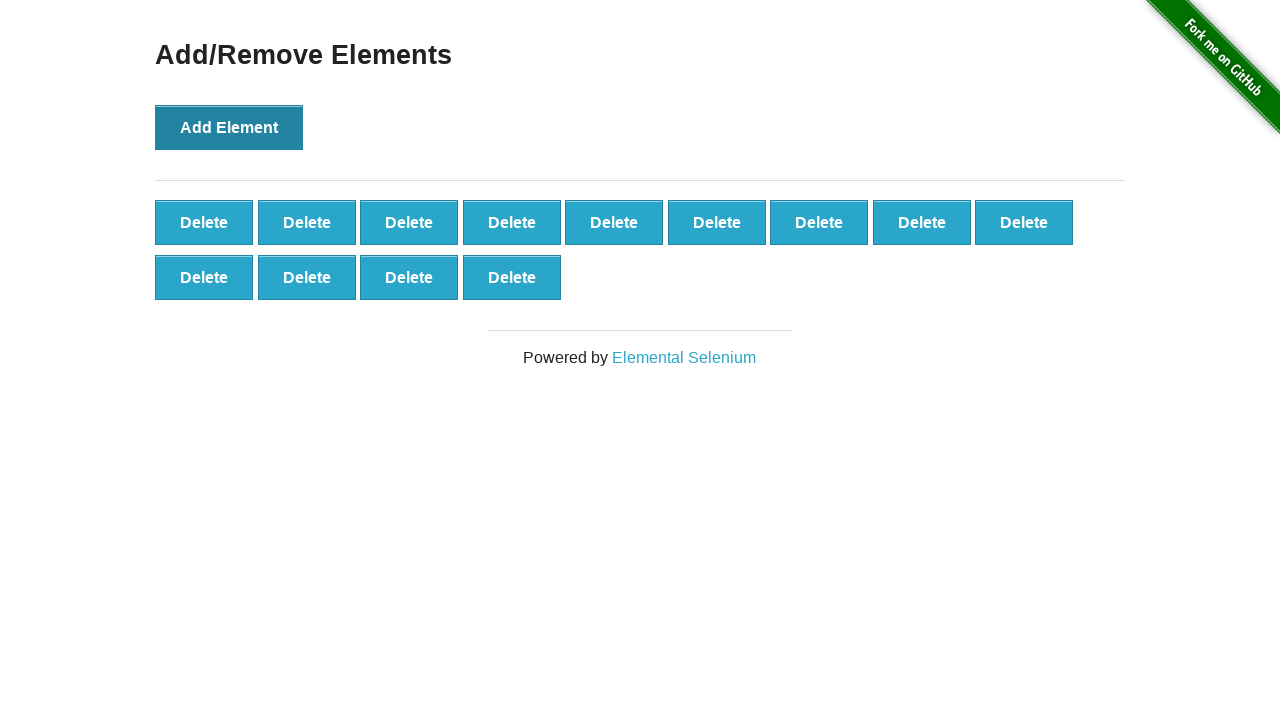

Clicked 'Add Element' button (iteration 14/100) at (229, 127) on button[onclick='addElement()']
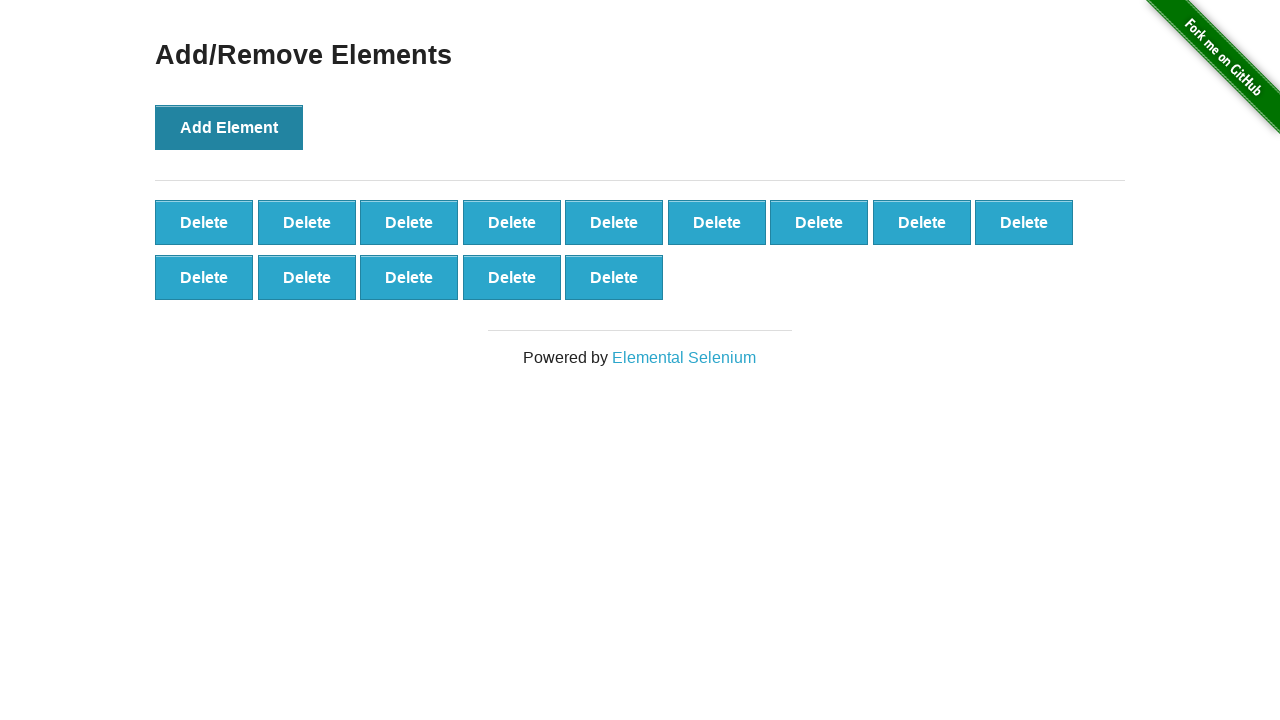

Clicked 'Add Element' button (iteration 15/100) at (229, 127) on button[onclick='addElement()']
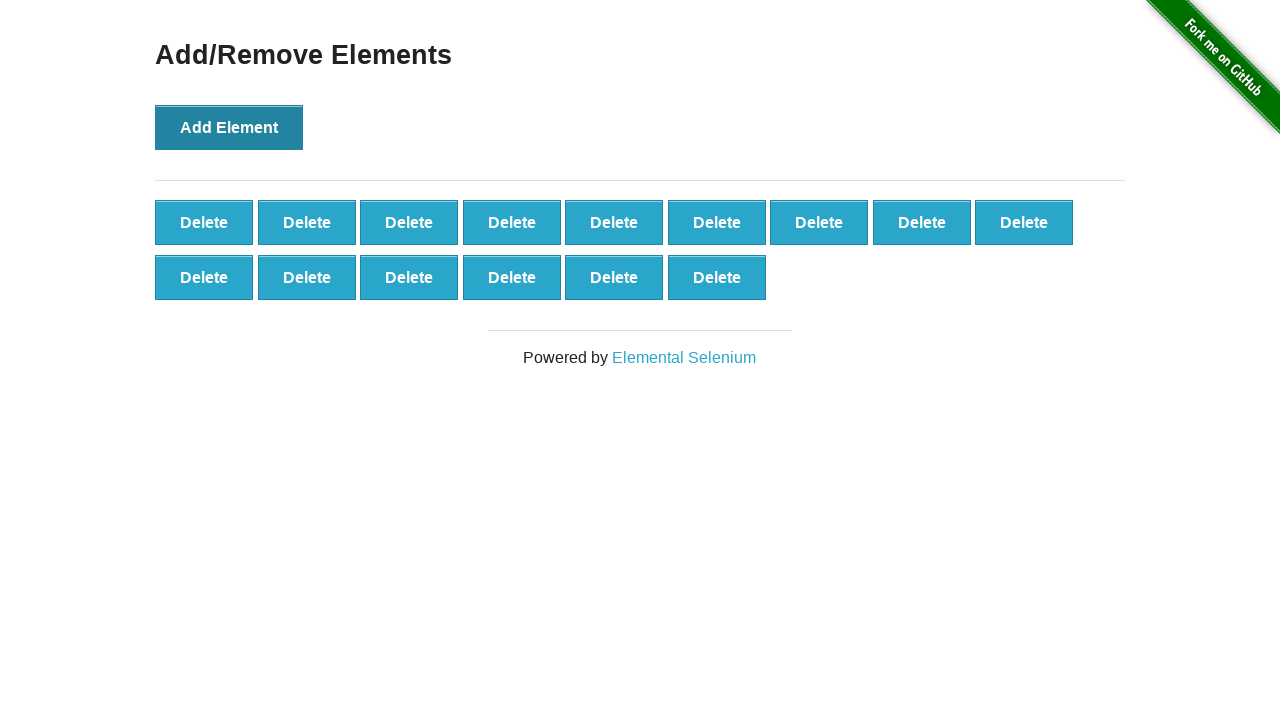

Clicked 'Add Element' button (iteration 16/100) at (229, 127) on button[onclick='addElement()']
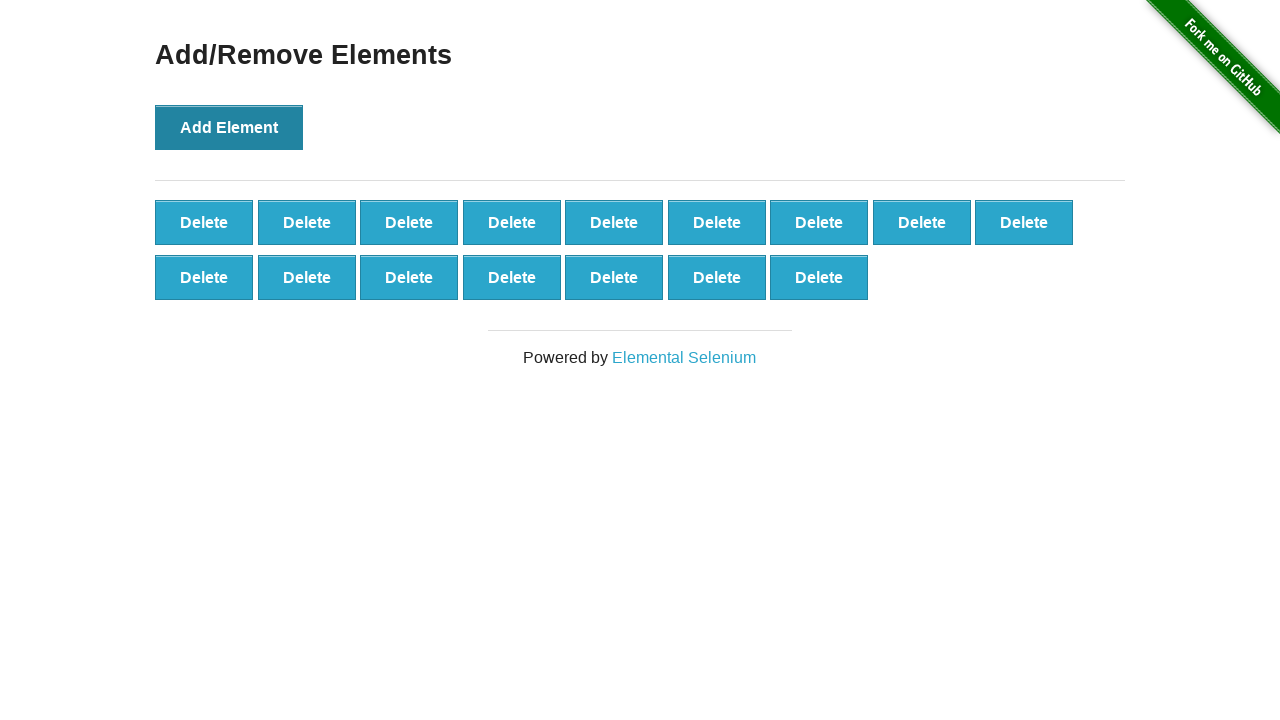

Clicked 'Add Element' button (iteration 17/100) at (229, 127) on button[onclick='addElement()']
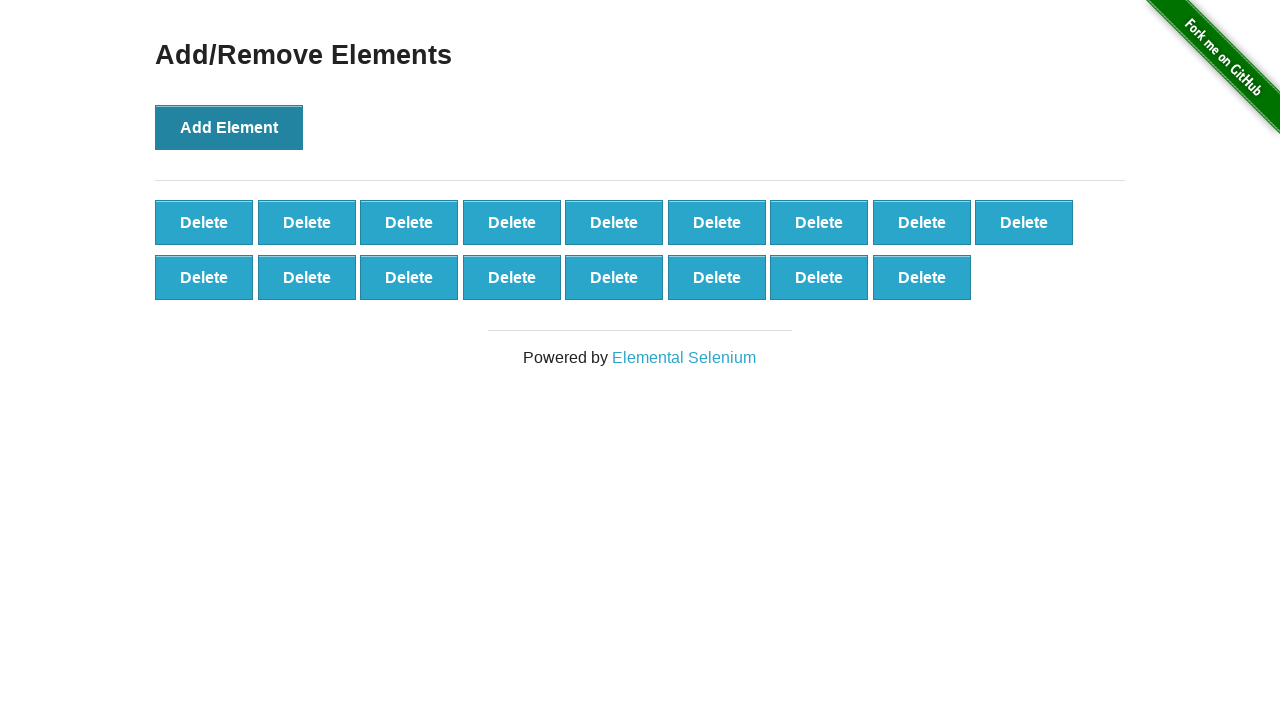

Clicked 'Add Element' button (iteration 18/100) at (229, 127) on button[onclick='addElement()']
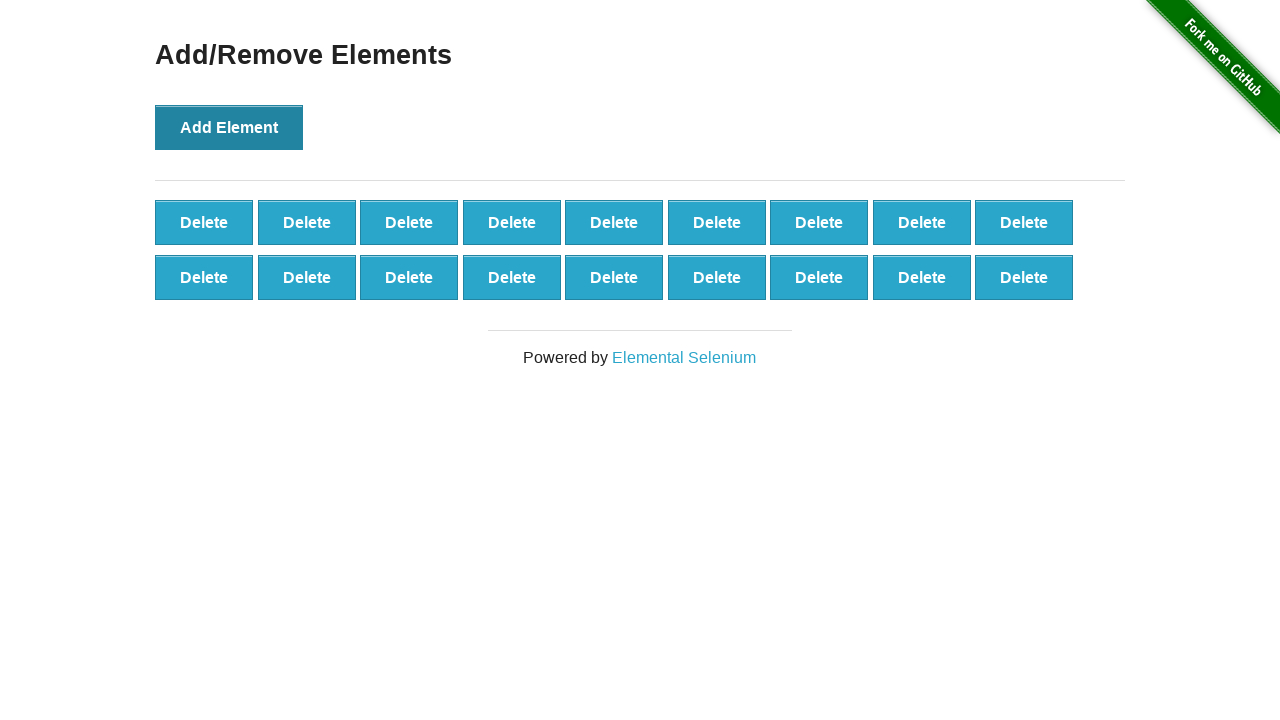

Clicked 'Add Element' button (iteration 19/100) at (229, 127) on button[onclick='addElement()']
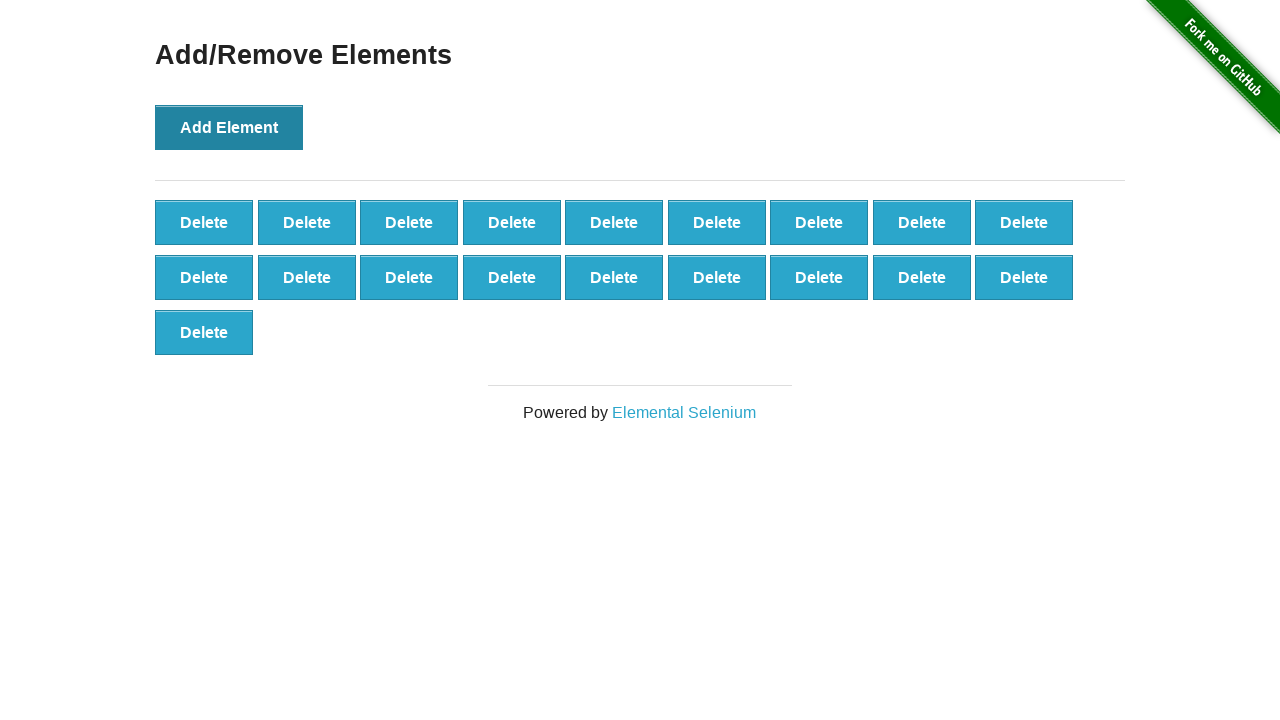

Clicked 'Add Element' button (iteration 20/100) at (229, 127) on button[onclick='addElement()']
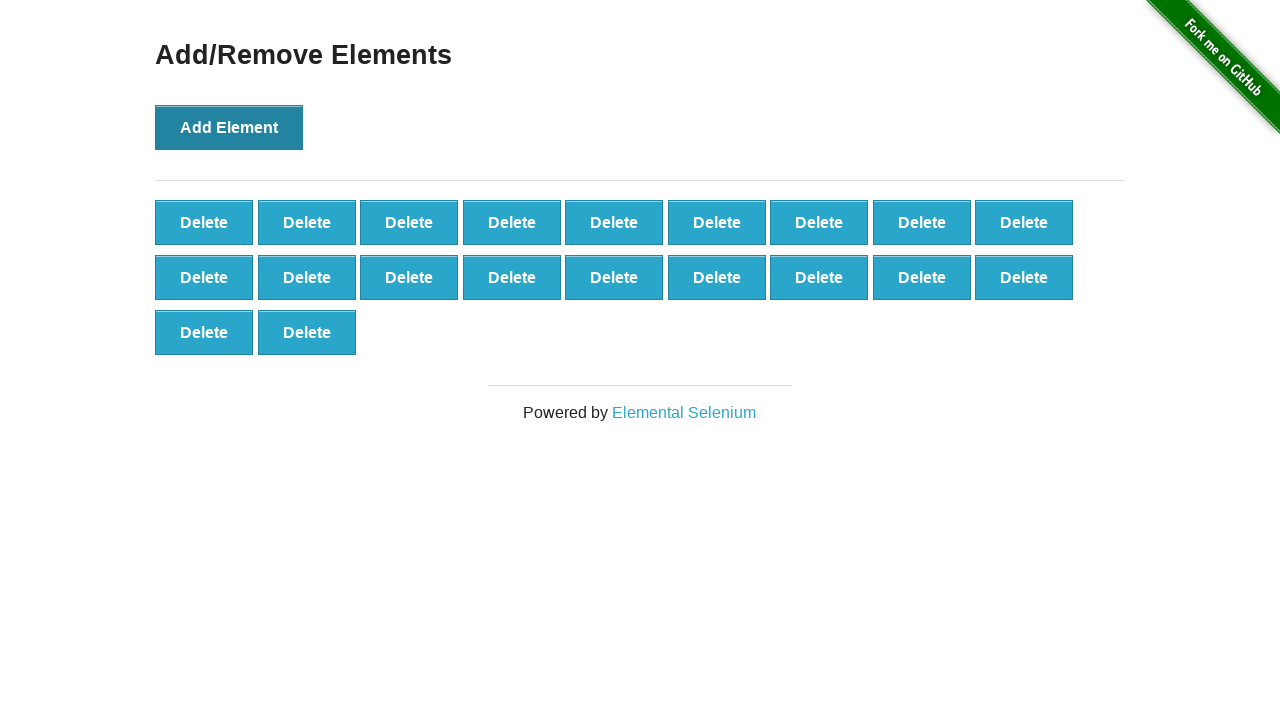

Clicked 'Add Element' button (iteration 21/100) at (229, 127) on button[onclick='addElement()']
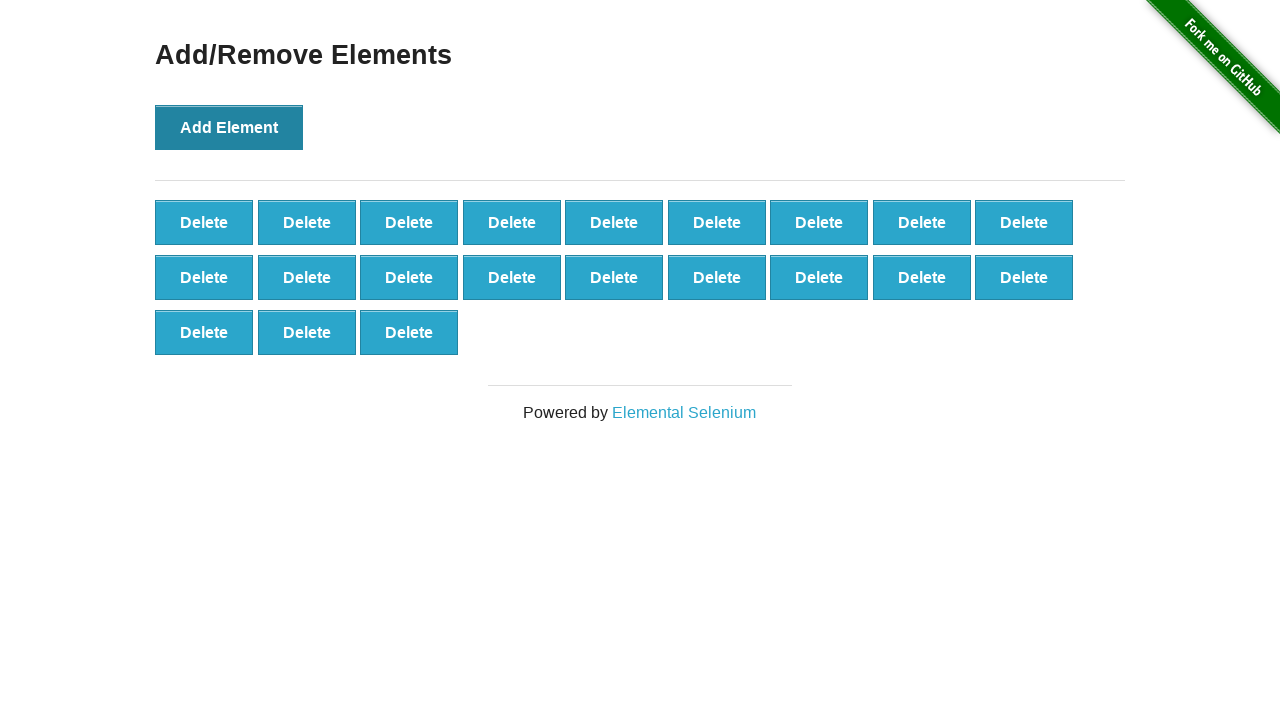

Clicked 'Add Element' button (iteration 22/100) at (229, 127) on button[onclick='addElement()']
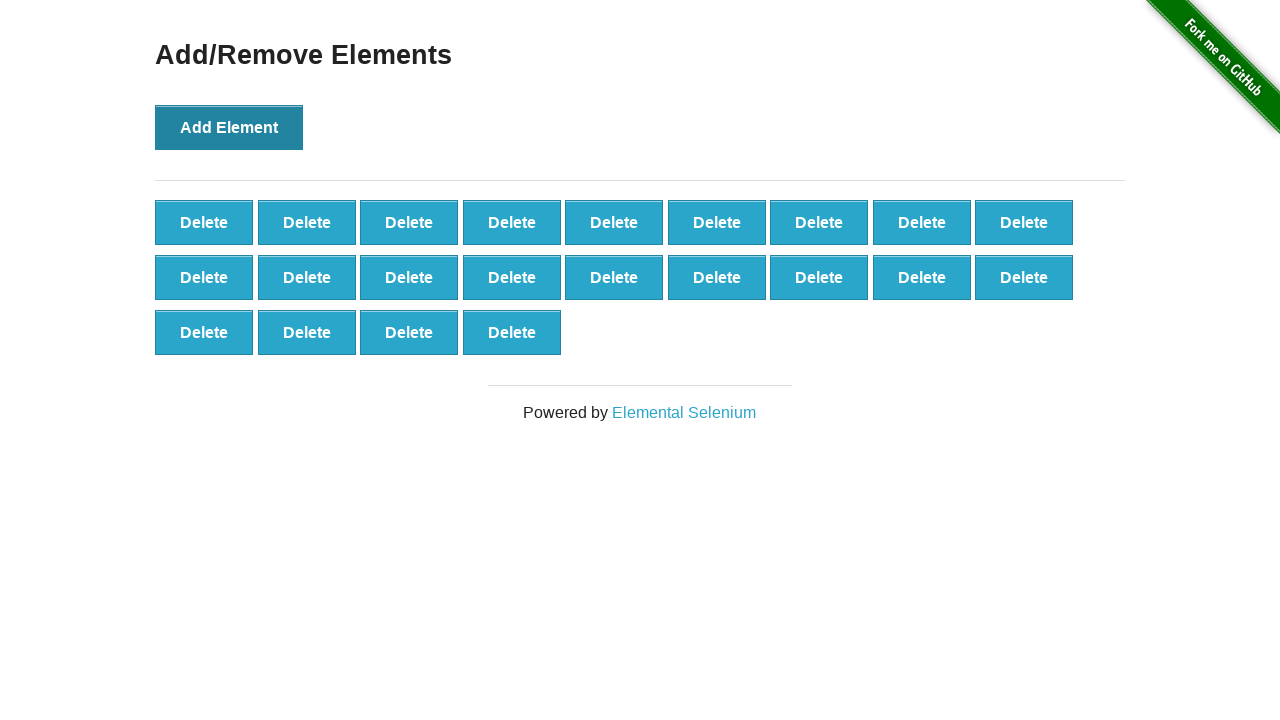

Clicked 'Add Element' button (iteration 23/100) at (229, 127) on button[onclick='addElement()']
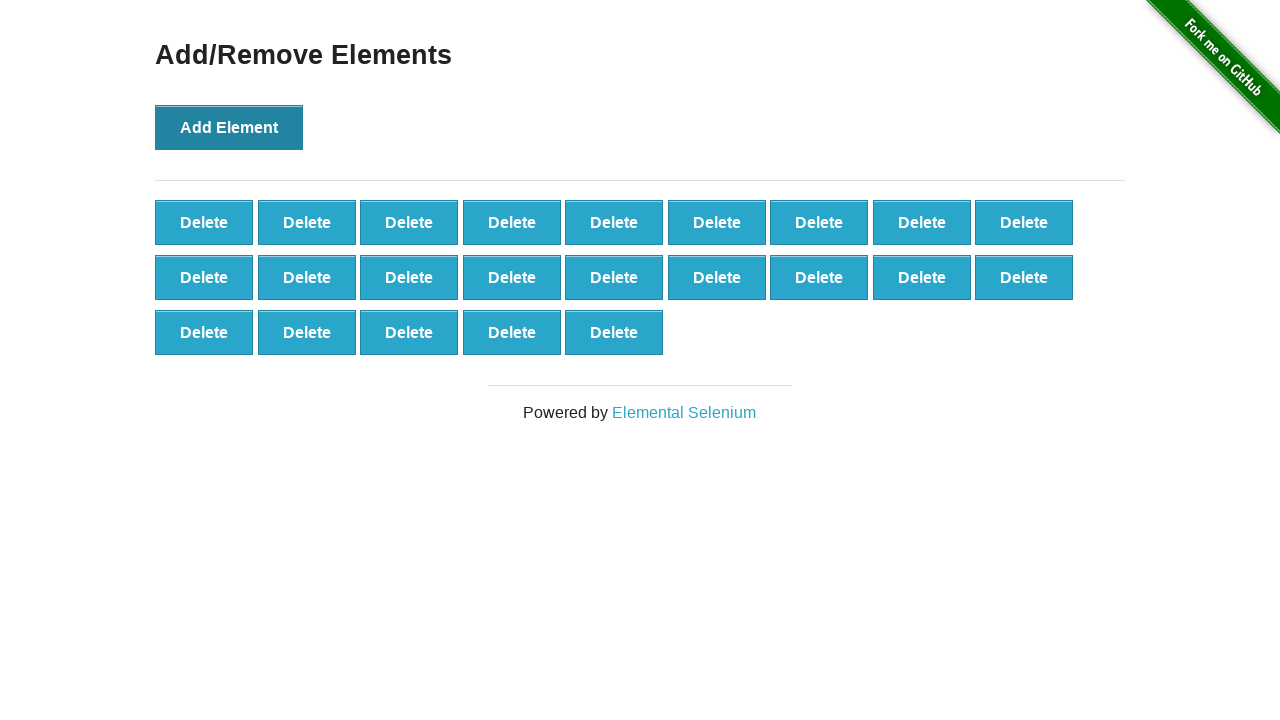

Clicked 'Add Element' button (iteration 24/100) at (229, 127) on button[onclick='addElement()']
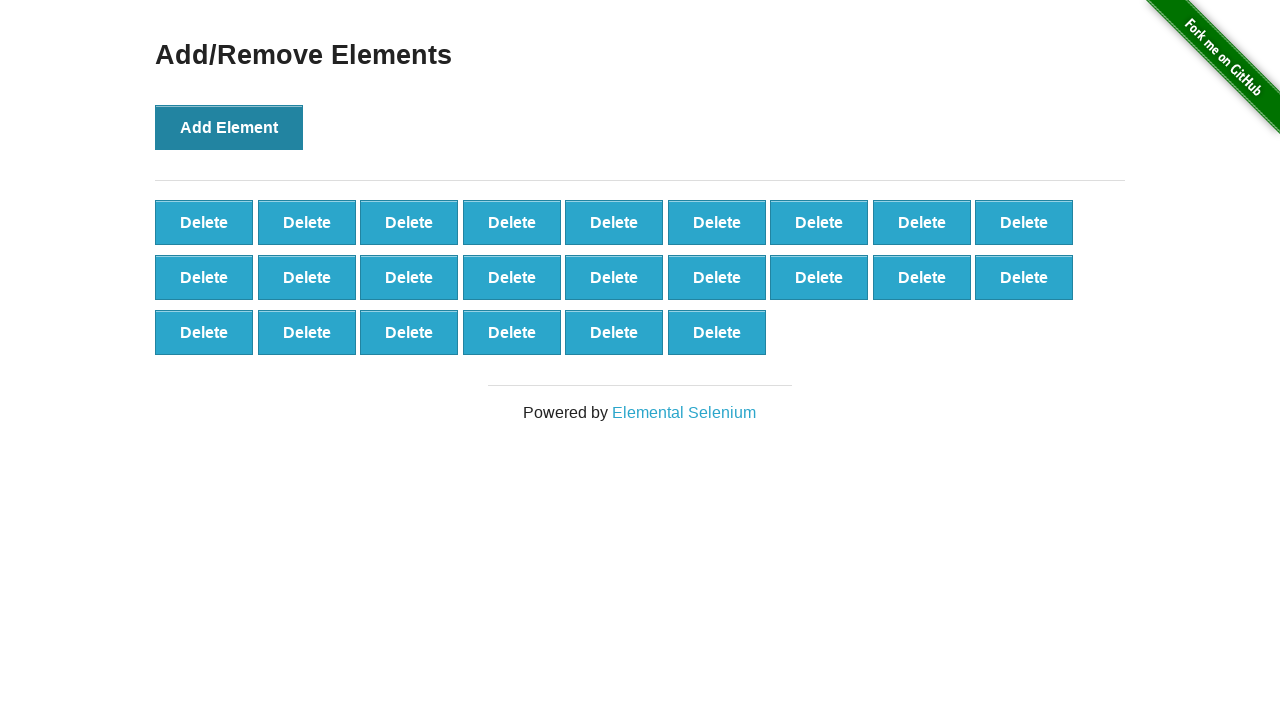

Clicked 'Add Element' button (iteration 25/100) at (229, 127) on button[onclick='addElement()']
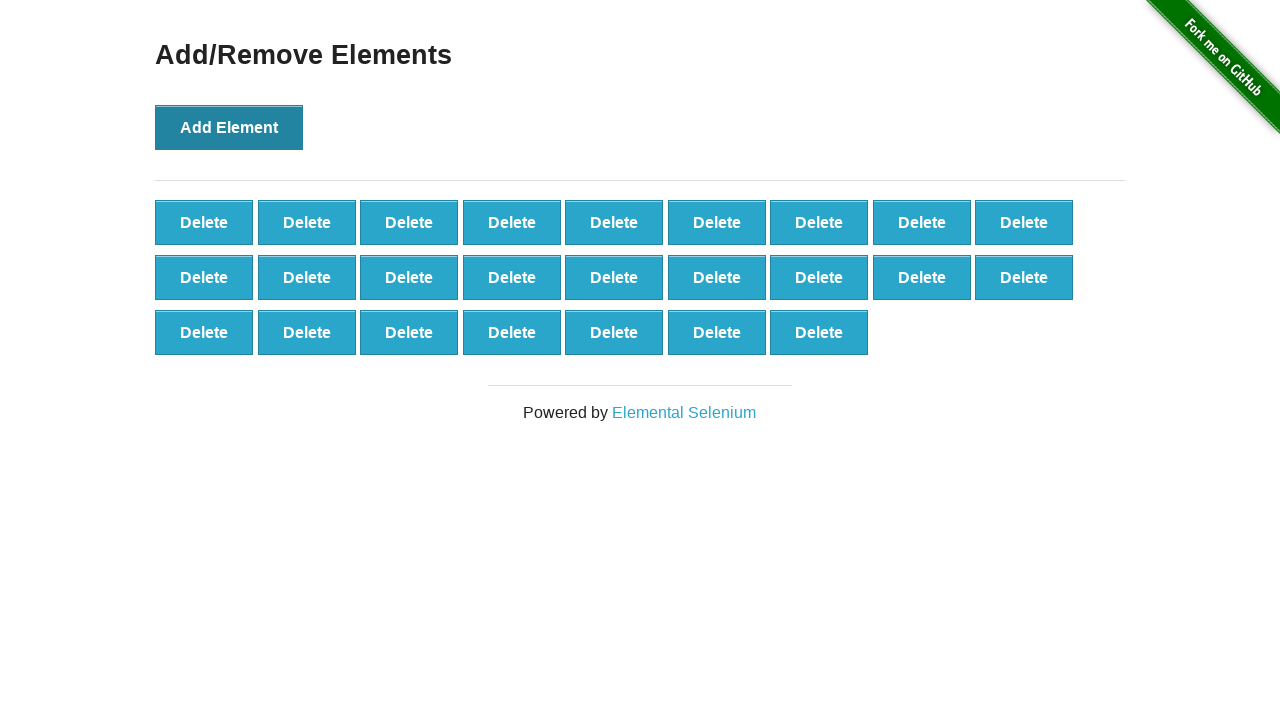

Clicked 'Add Element' button (iteration 26/100) at (229, 127) on button[onclick='addElement()']
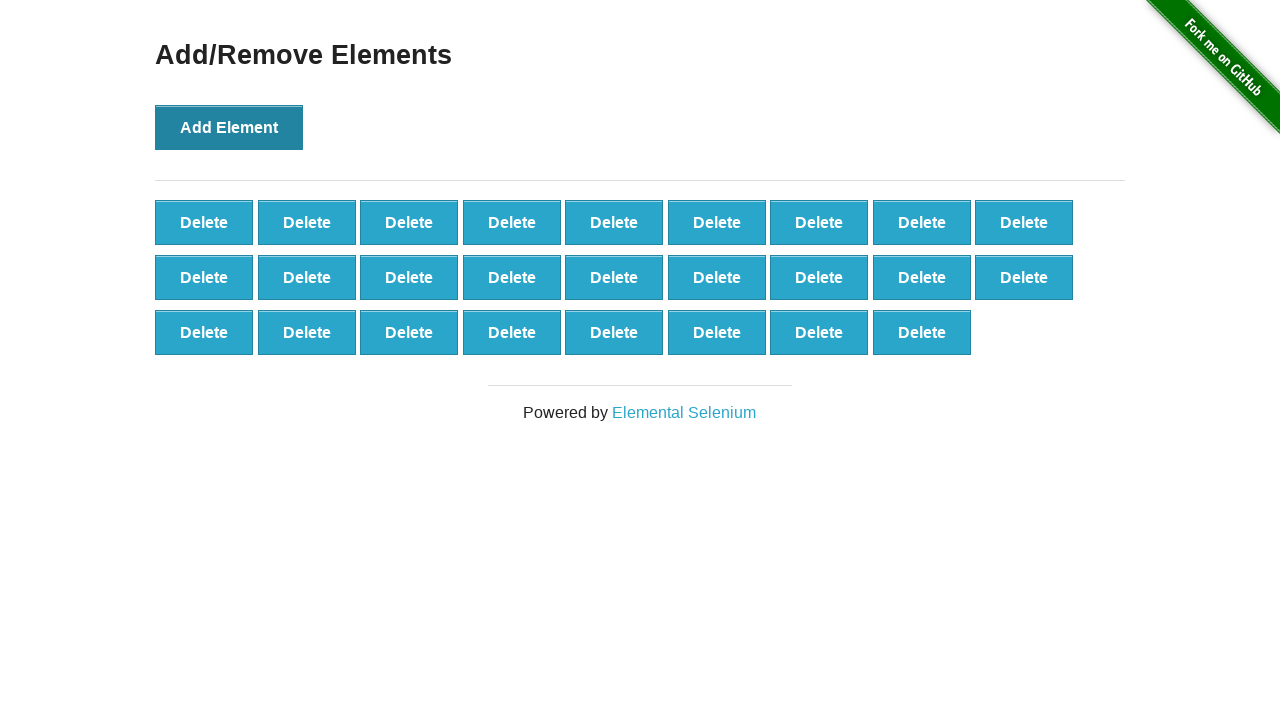

Clicked 'Add Element' button (iteration 27/100) at (229, 127) on button[onclick='addElement()']
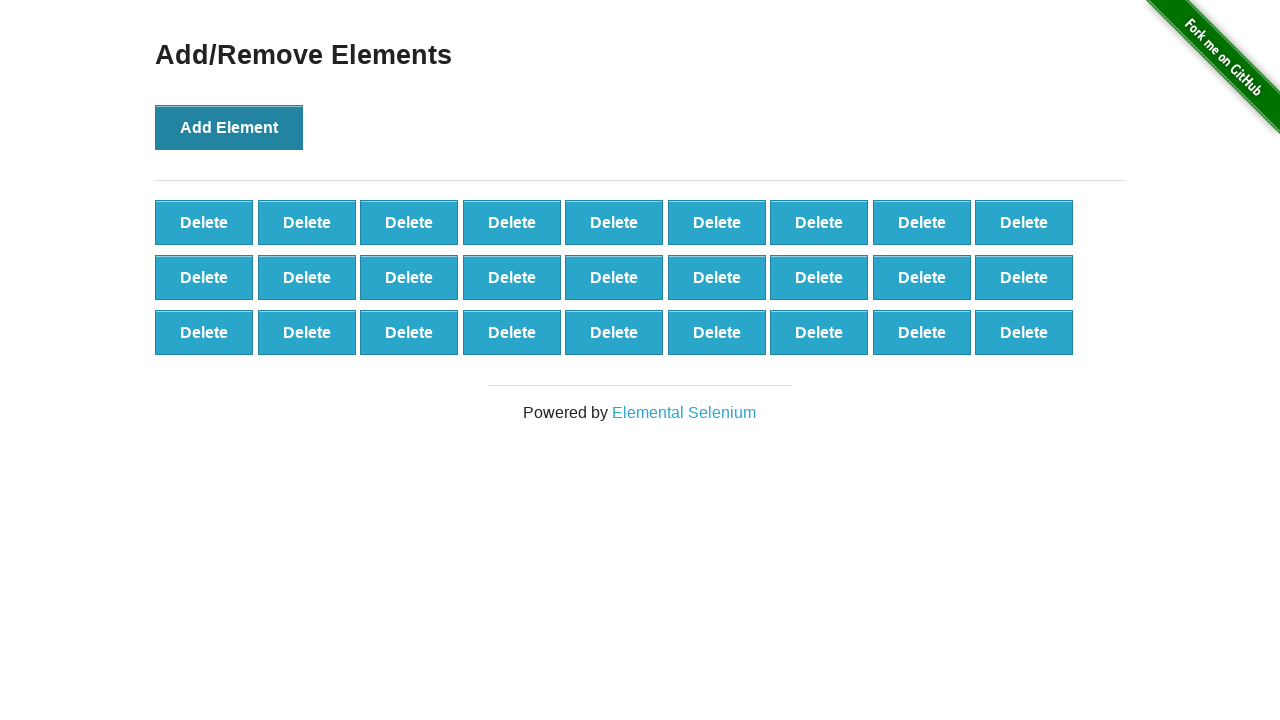

Clicked 'Add Element' button (iteration 28/100) at (229, 127) on button[onclick='addElement()']
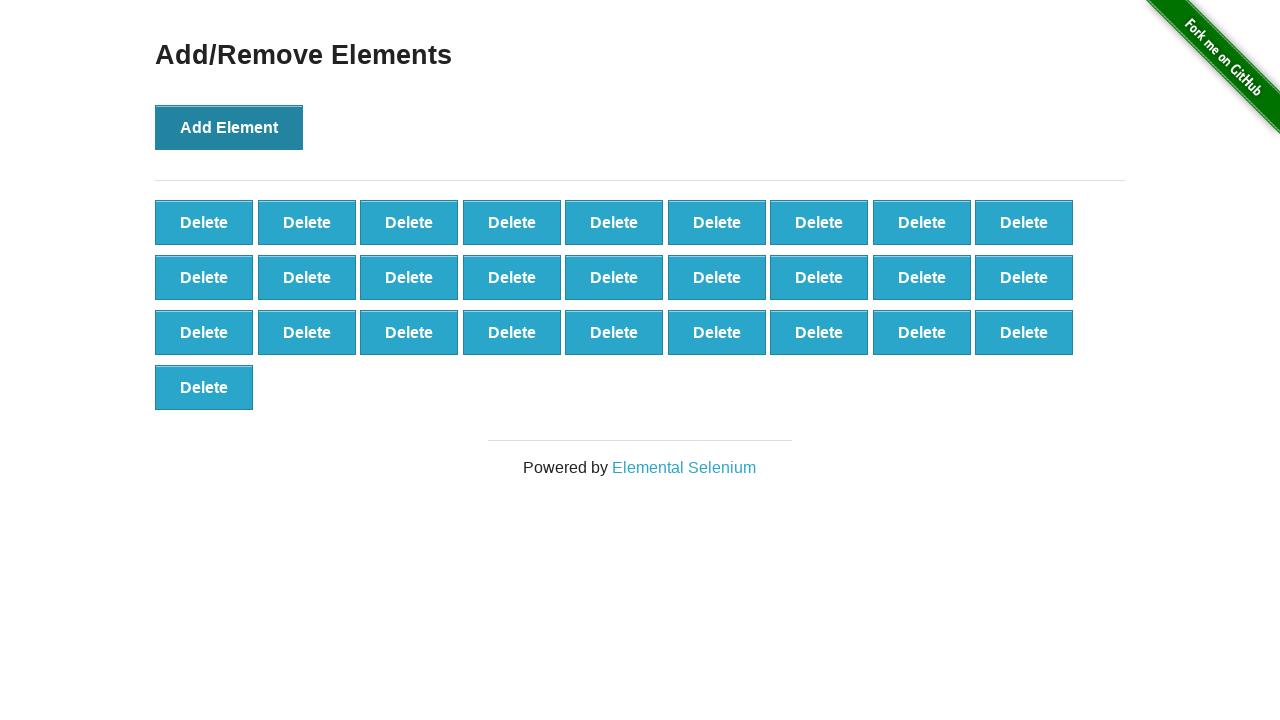

Clicked 'Add Element' button (iteration 29/100) at (229, 127) on button[onclick='addElement()']
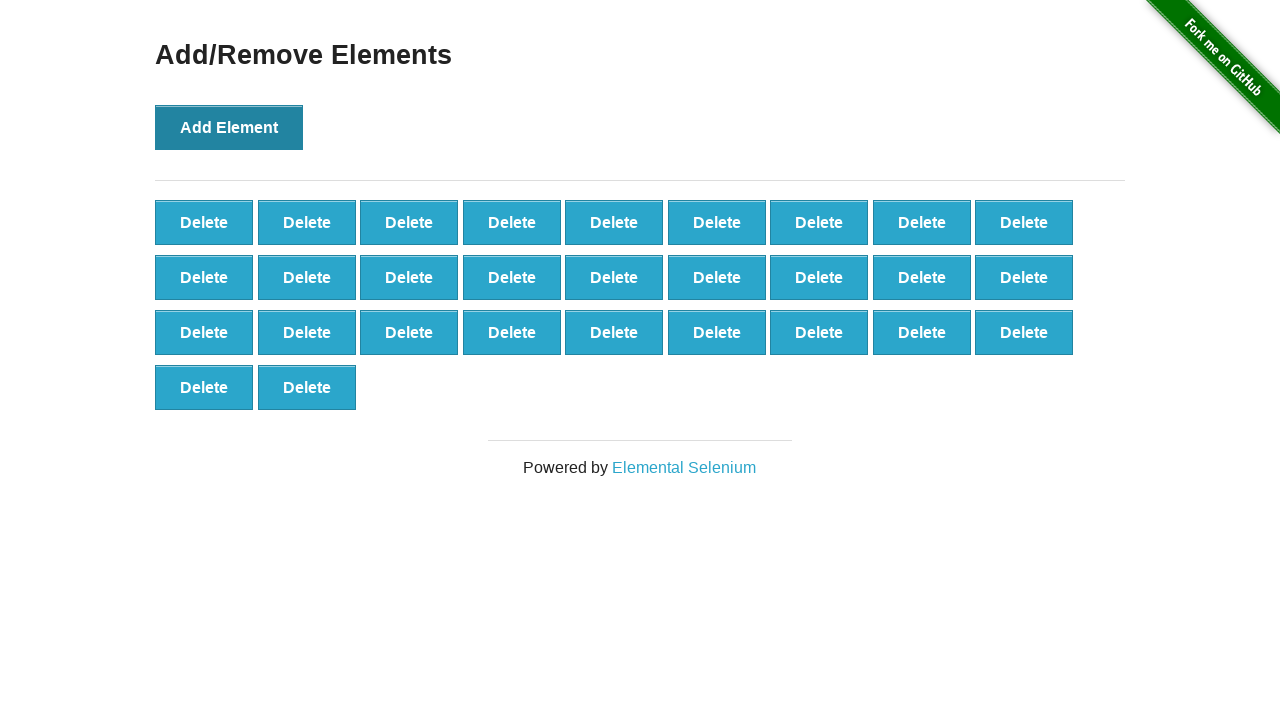

Clicked 'Add Element' button (iteration 30/100) at (229, 127) on button[onclick='addElement()']
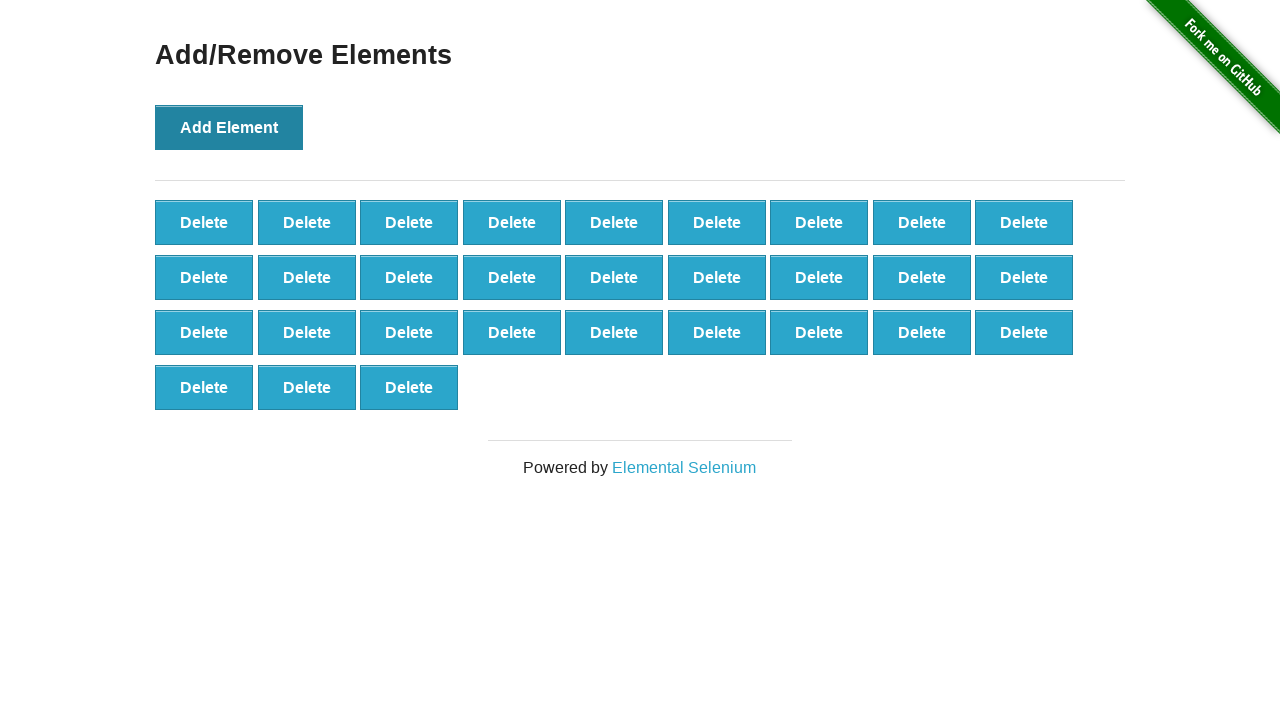

Clicked 'Add Element' button (iteration 31/100) at (229, 127) on button[onclick='addElement()']
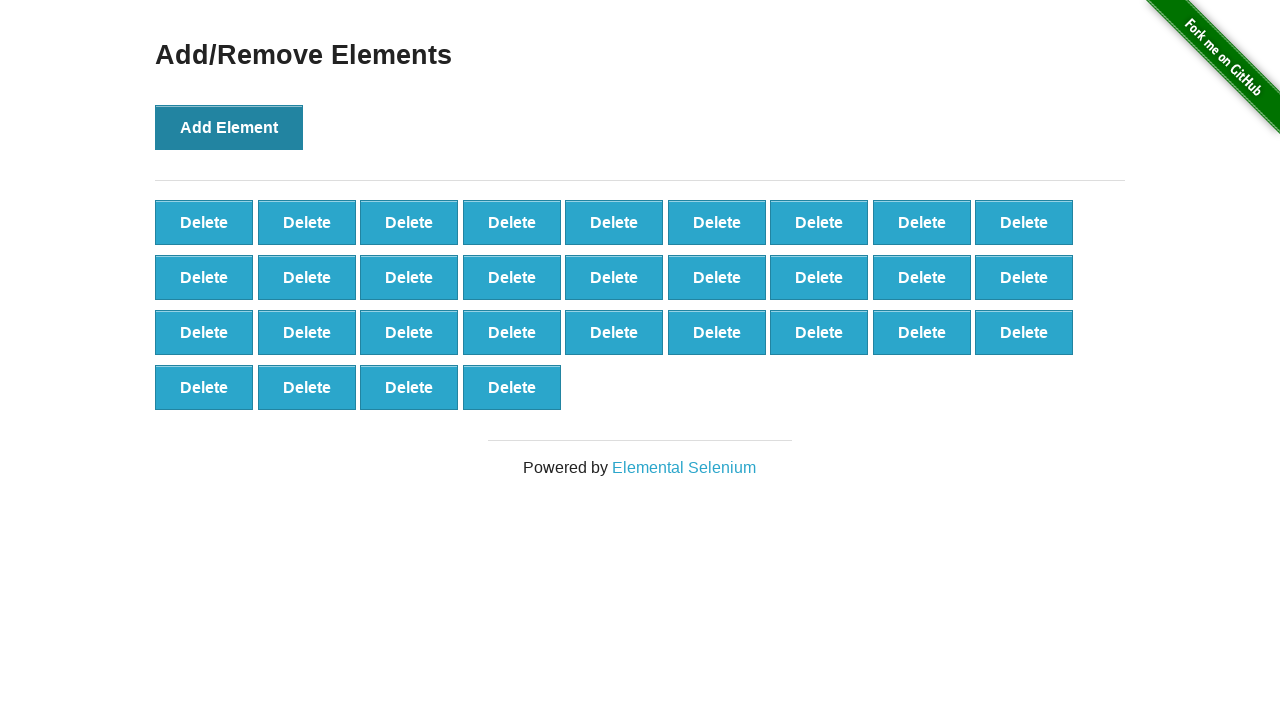

Clicked 'Add Element' button (iteration 32/100) at (229, 127) on button[onclick='addElement()']
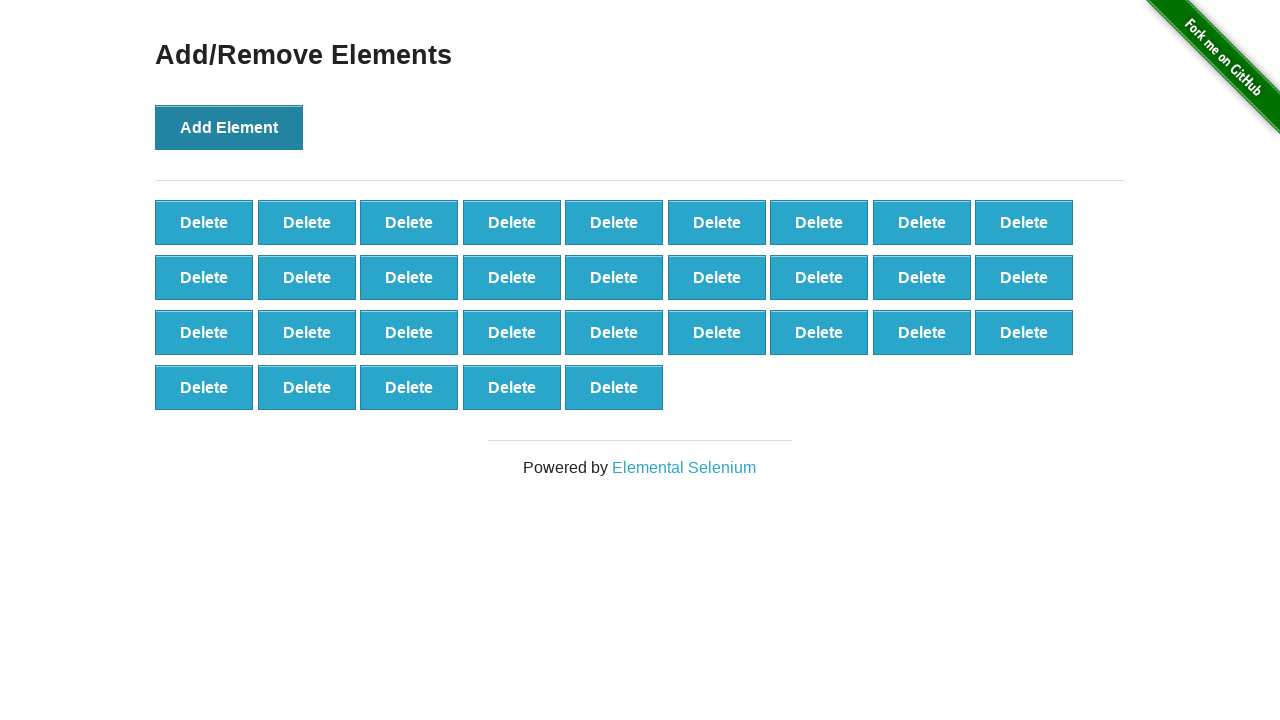

Clicked 'Add Element' button (iteration 33/100) at (229, 127) on button[onclick='addElement()']
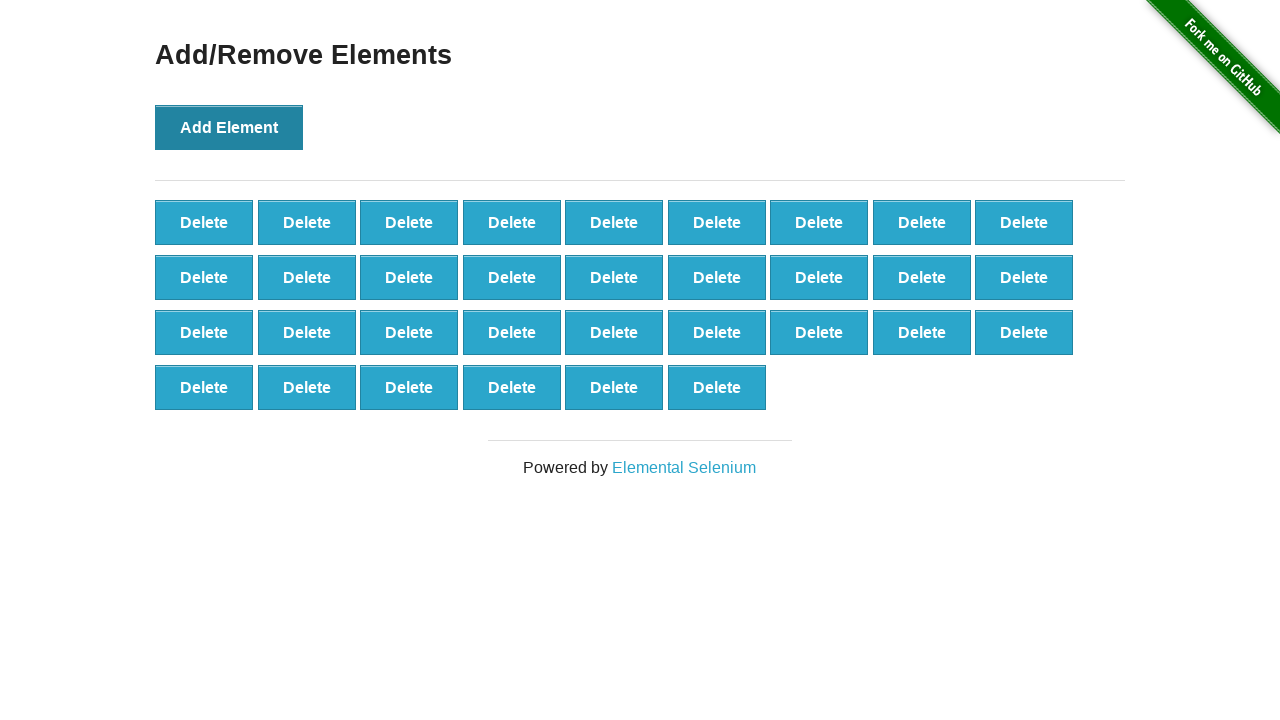

Clicked 'Add Element' button (iteration 34/100) at (229, 127) on button[onclick='addElement()']
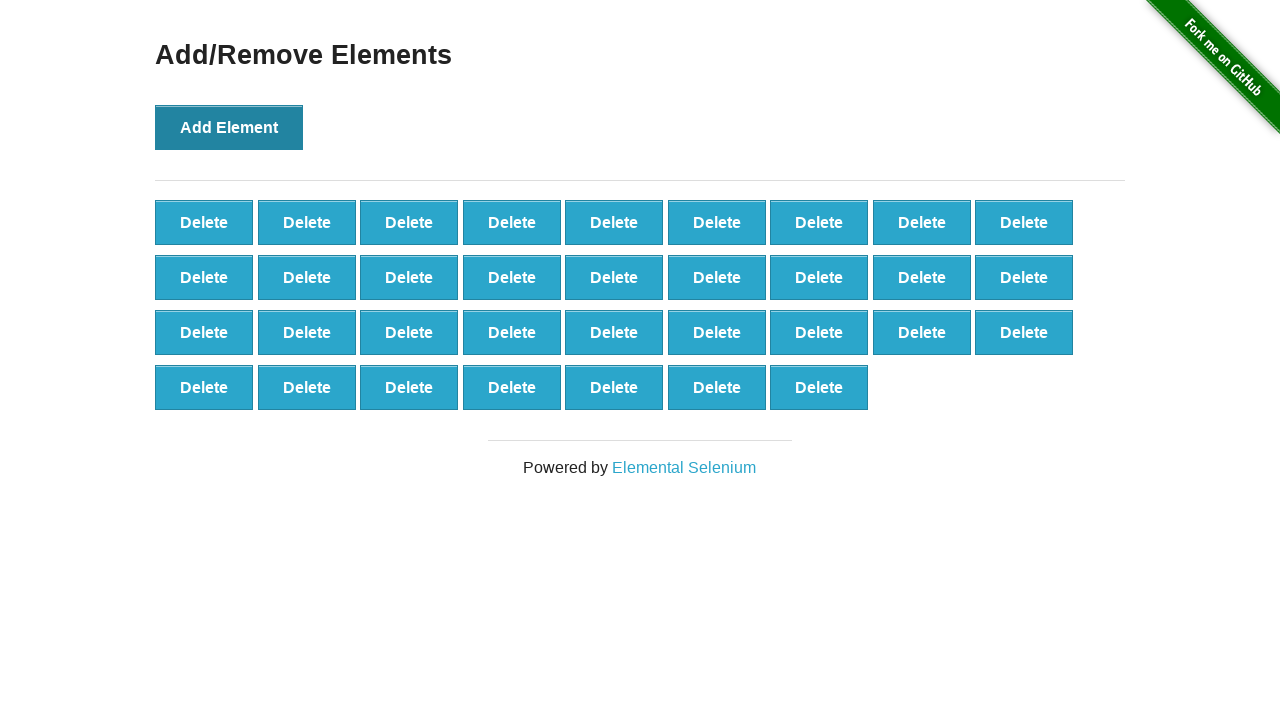

Clicked 'Add Element' button (iteration 35/100) at (229, 127) on button[onclick='addElement()']
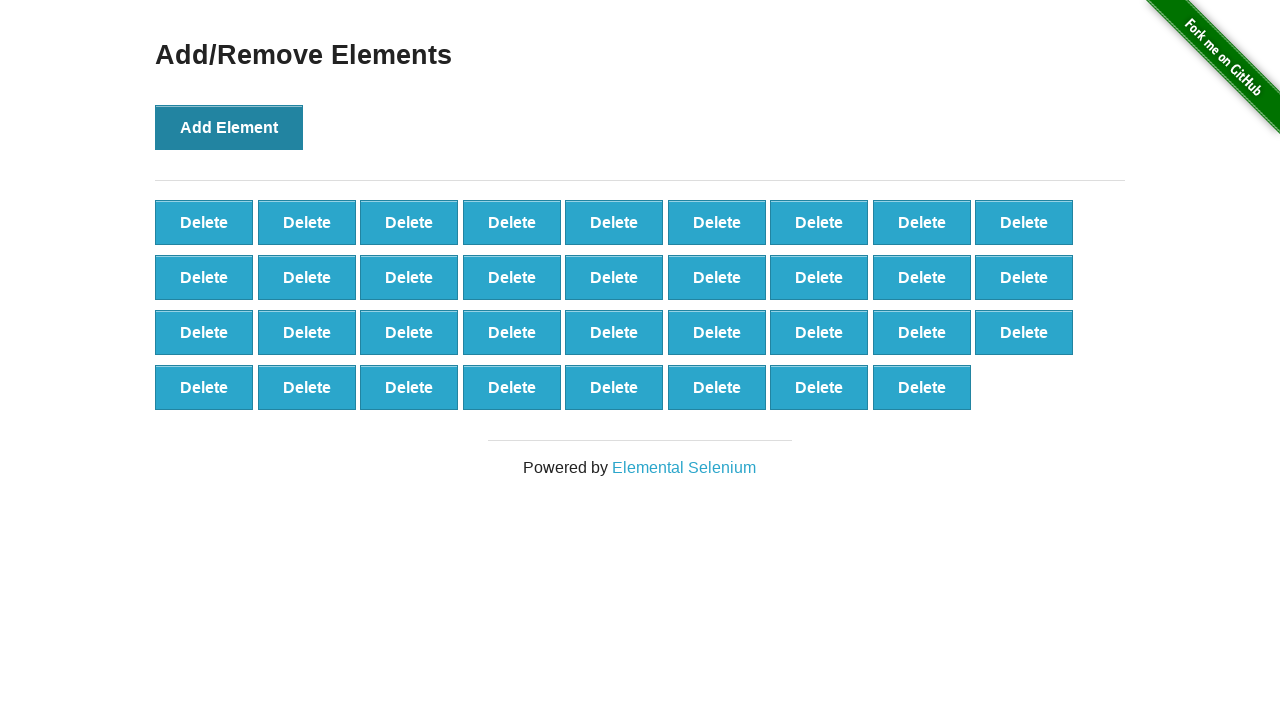

Clicked 'Add Element' button (iteration 36/100) at (229, 127) on button[onclick='addElement()']
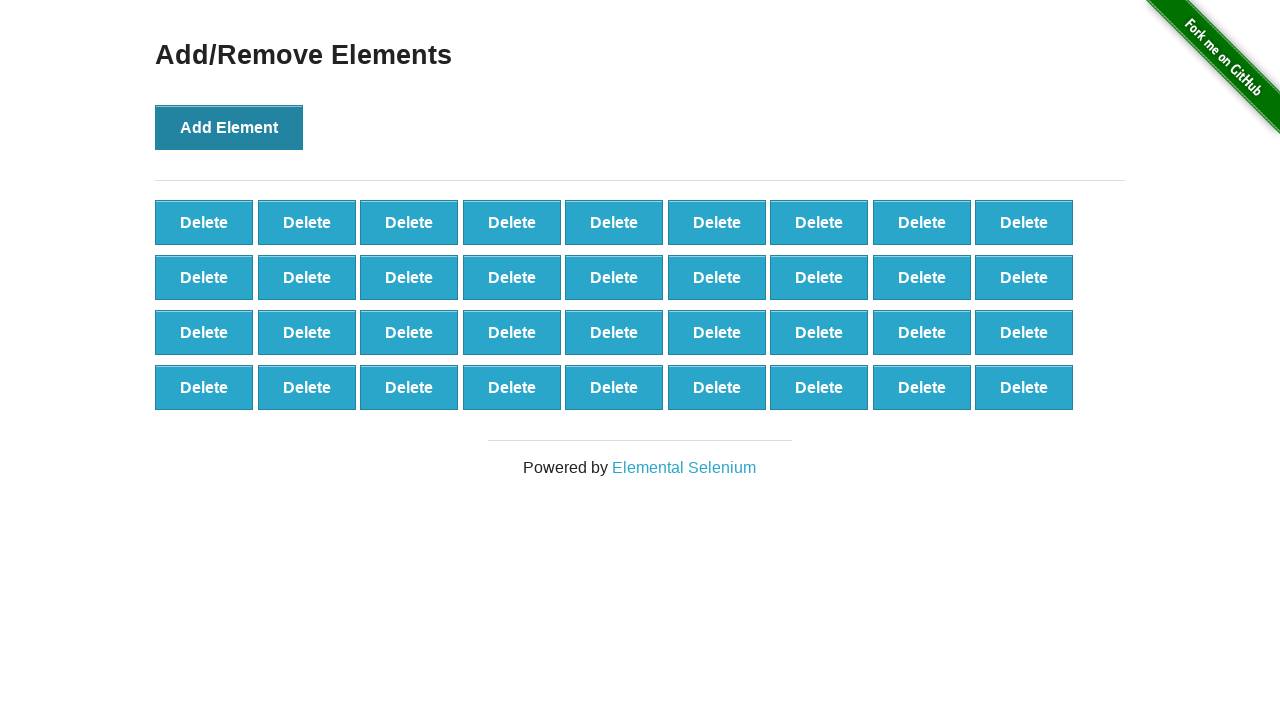

Clicked 'Add Element' button (iteration 37/100) at (229, 127) on button[onclick='addElement()']
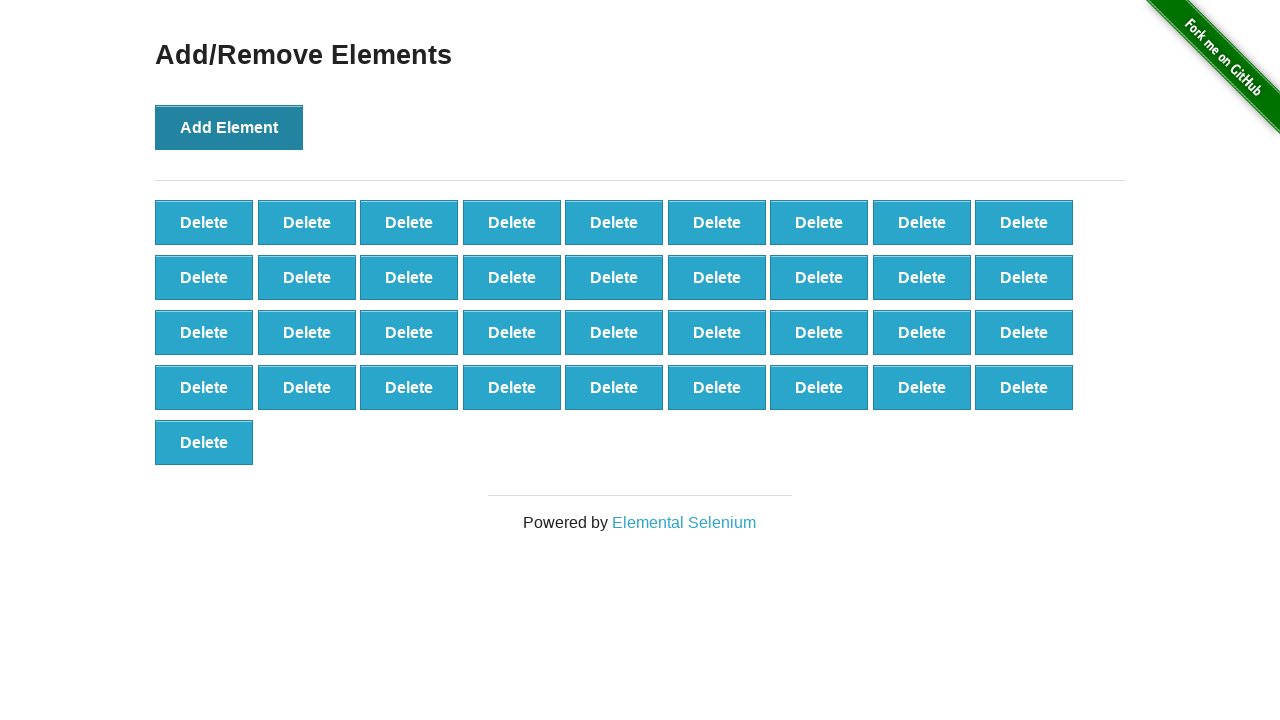

Clicked 'Add Element' button (iteration 38/100) at (229, 127) on button[onclick='addElement()']
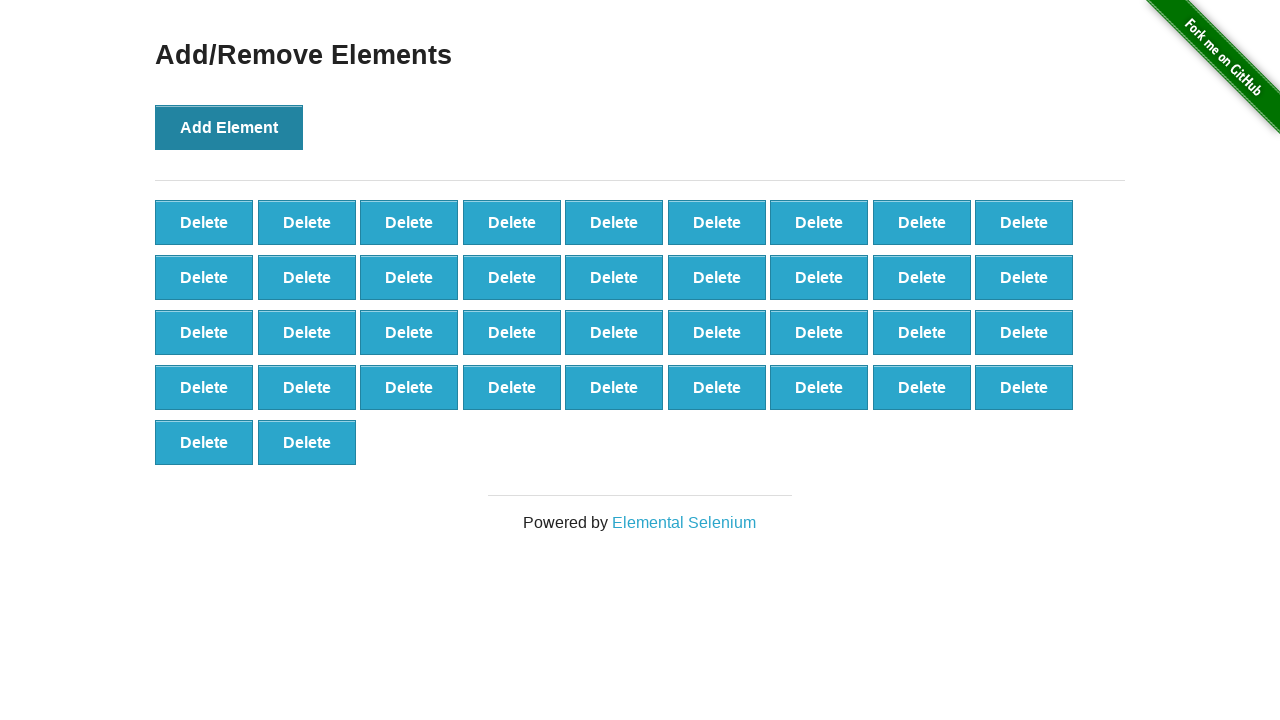

Clicked 'Add Element' button (iteration 39/100) at (229, 127) on button[onclick='addElement()']
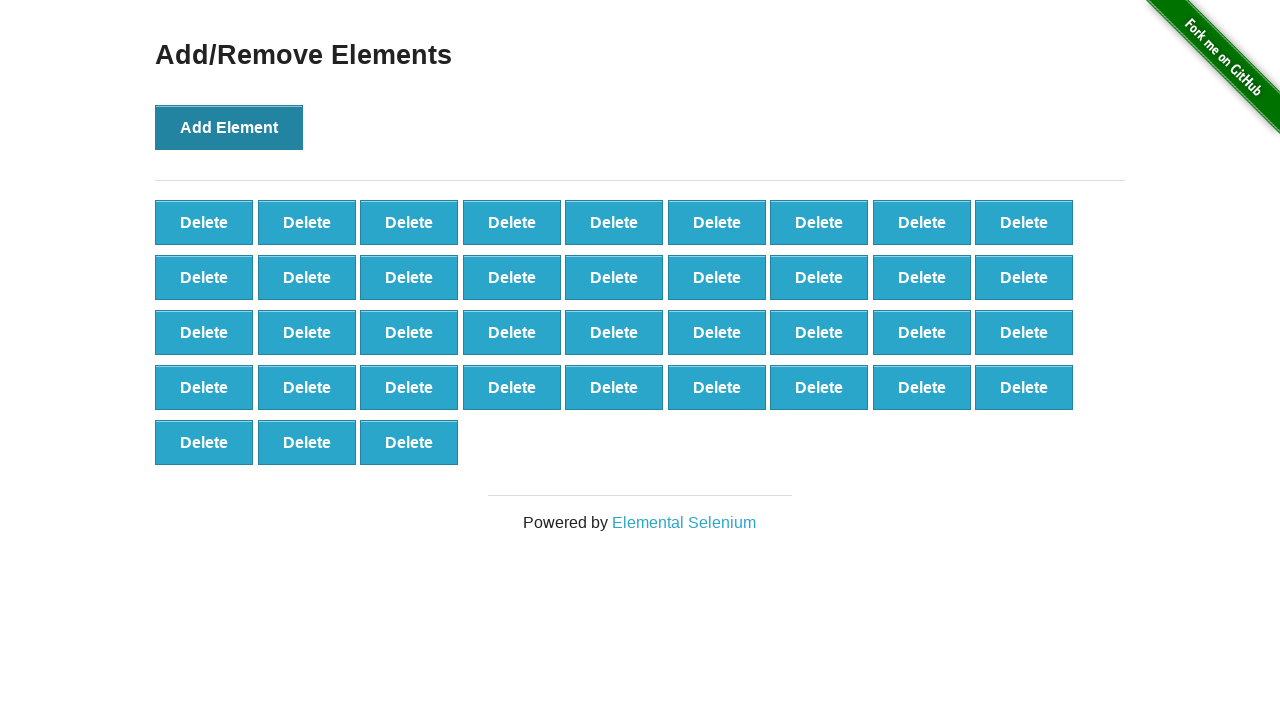

Clicked 'Add Element' button (iteration 40/100) at (229, 127) on button[onclick='addElement()']
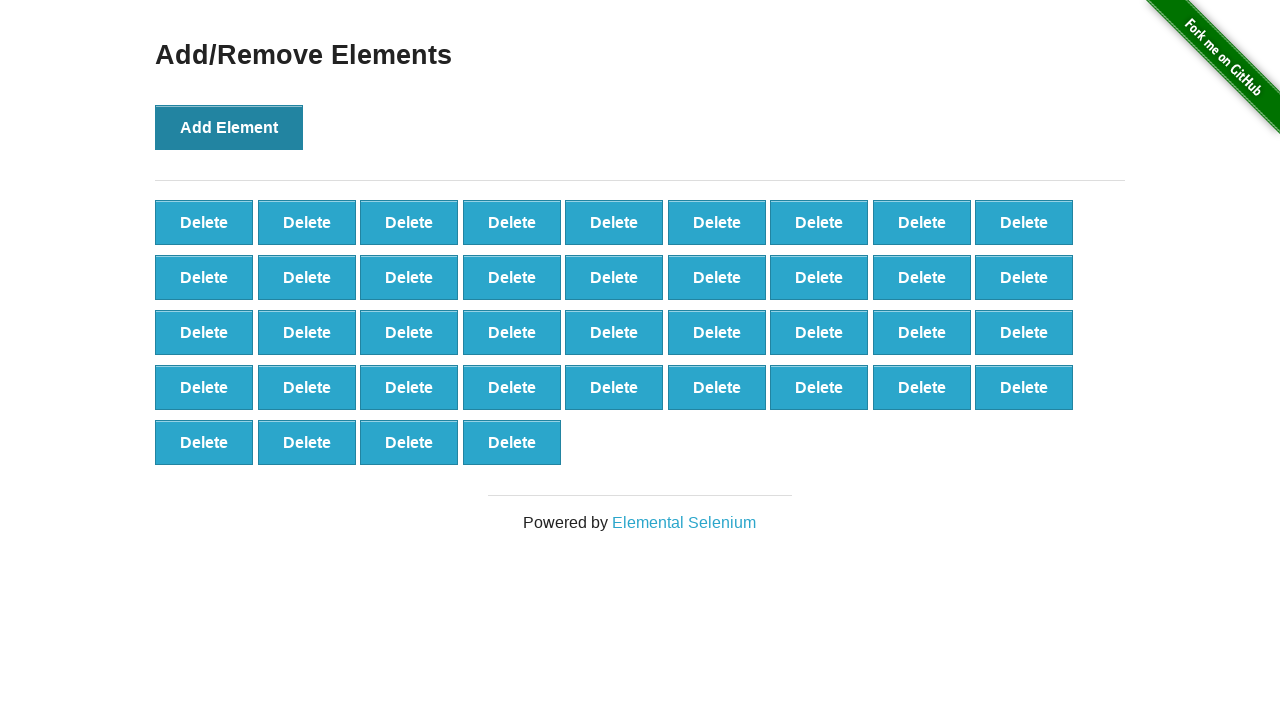

Clicked 'Add Element' button (iteration 41/100) at (229, 127) on button[onclick='addElement()']
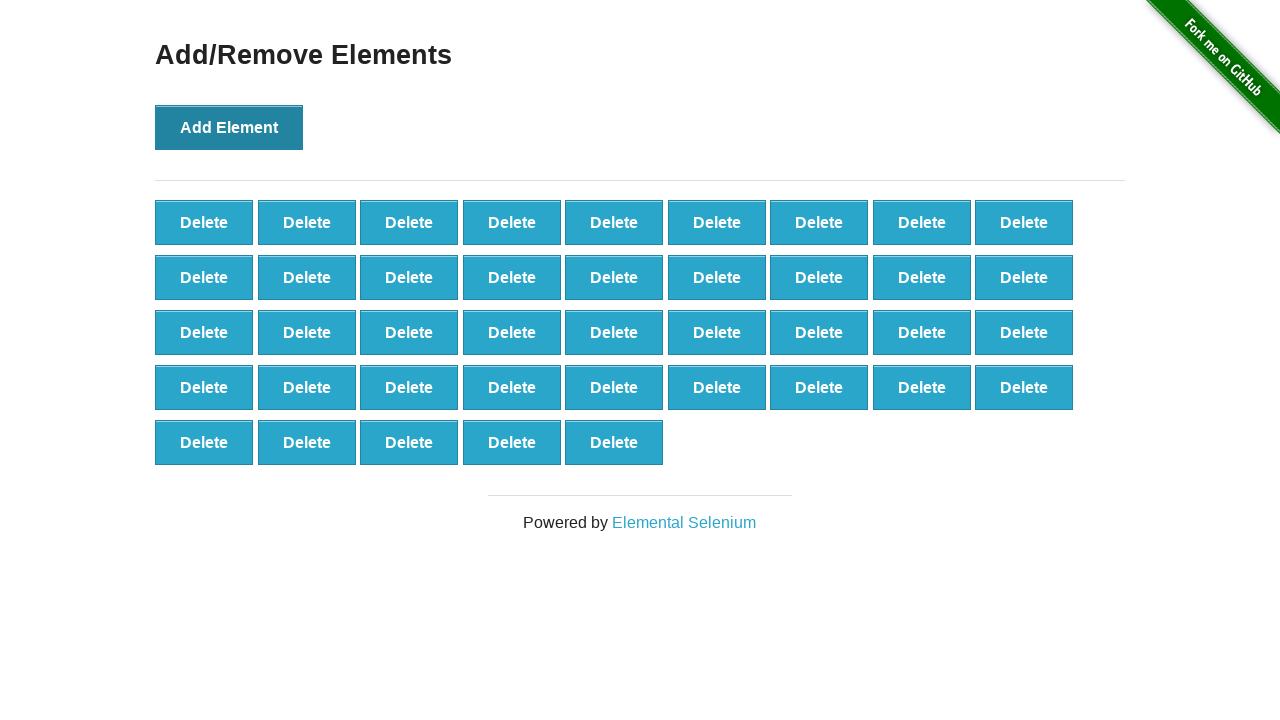

Clicked 'Add Element' button (iteration 42/100) at (229, 127) on button[onclick='addElement()']
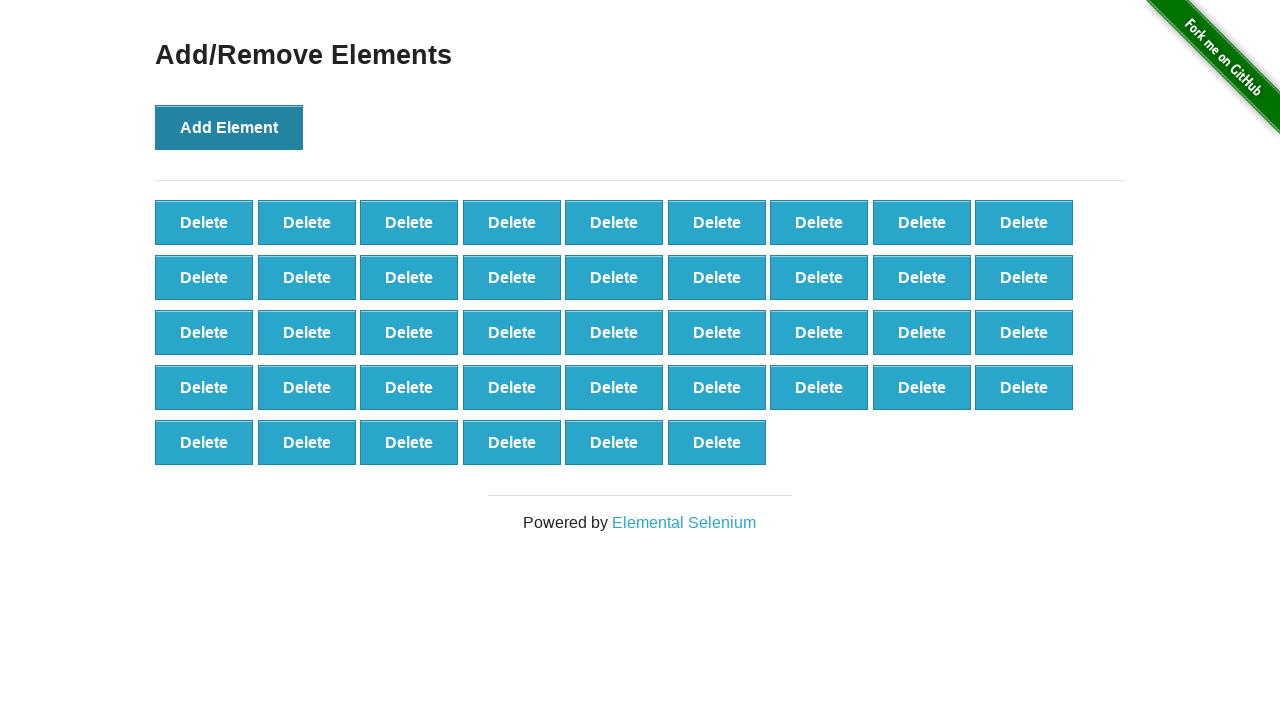

Clicked 'Add Element' button (iteration 43/100) at (229, 127) on button[onclick='addElement()']
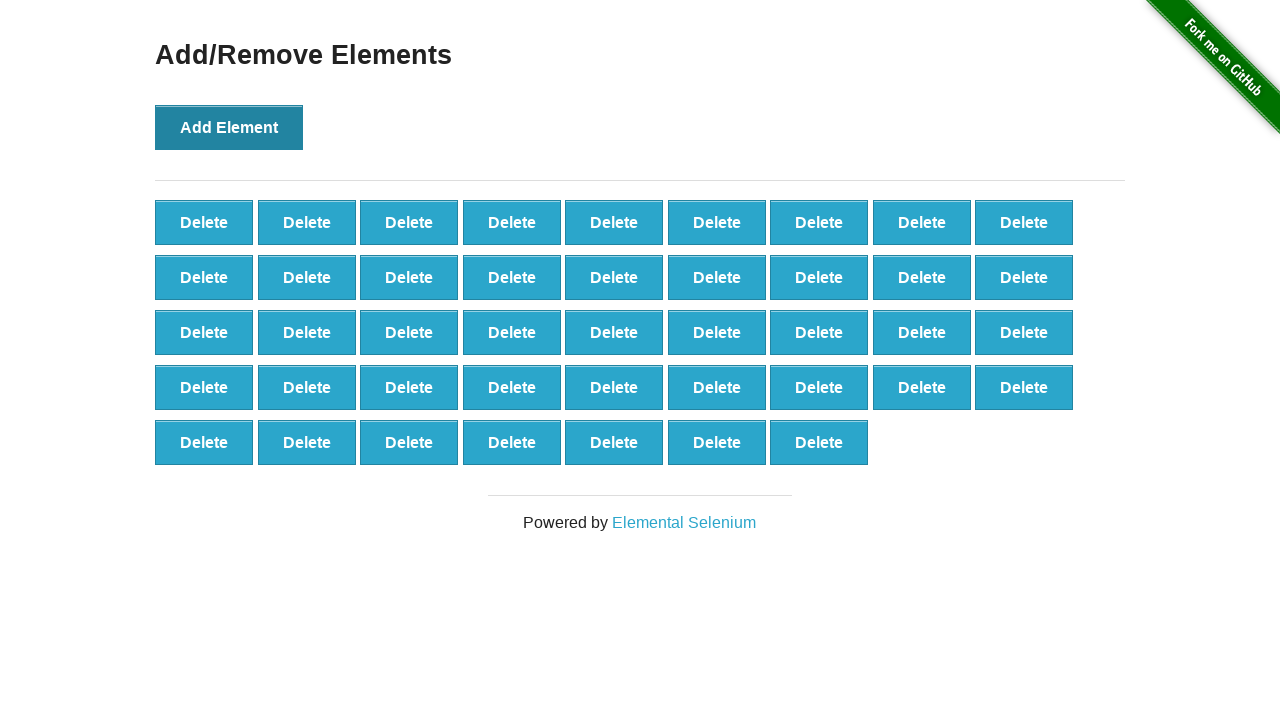

Clicked 'Add Element' button (iteration 44/100) at (229, 127) on button[onclick='addElement()']
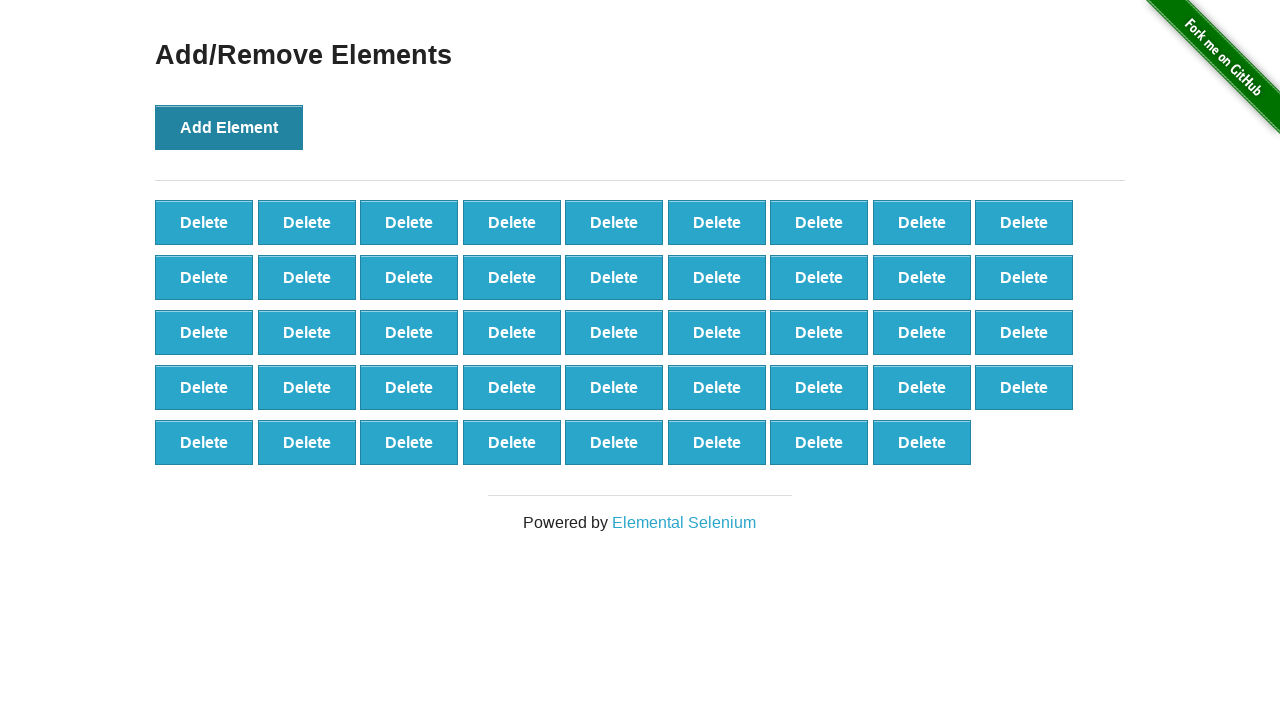

Clicked 'Add Element' button (iteration 45/100) at (229, 127) on button[onclick='addElement()']
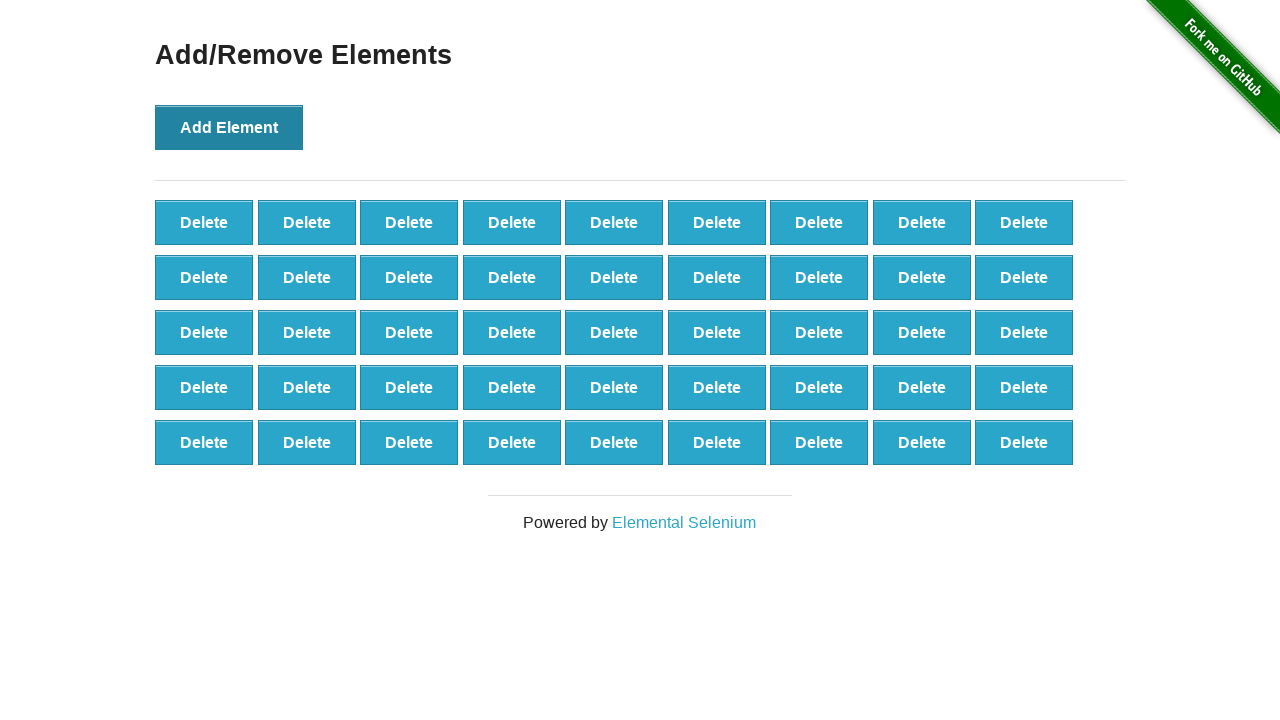

Clicked 'Add Element' button (iteration 46/100) at (229, 127) on button[onclick='addElement()']
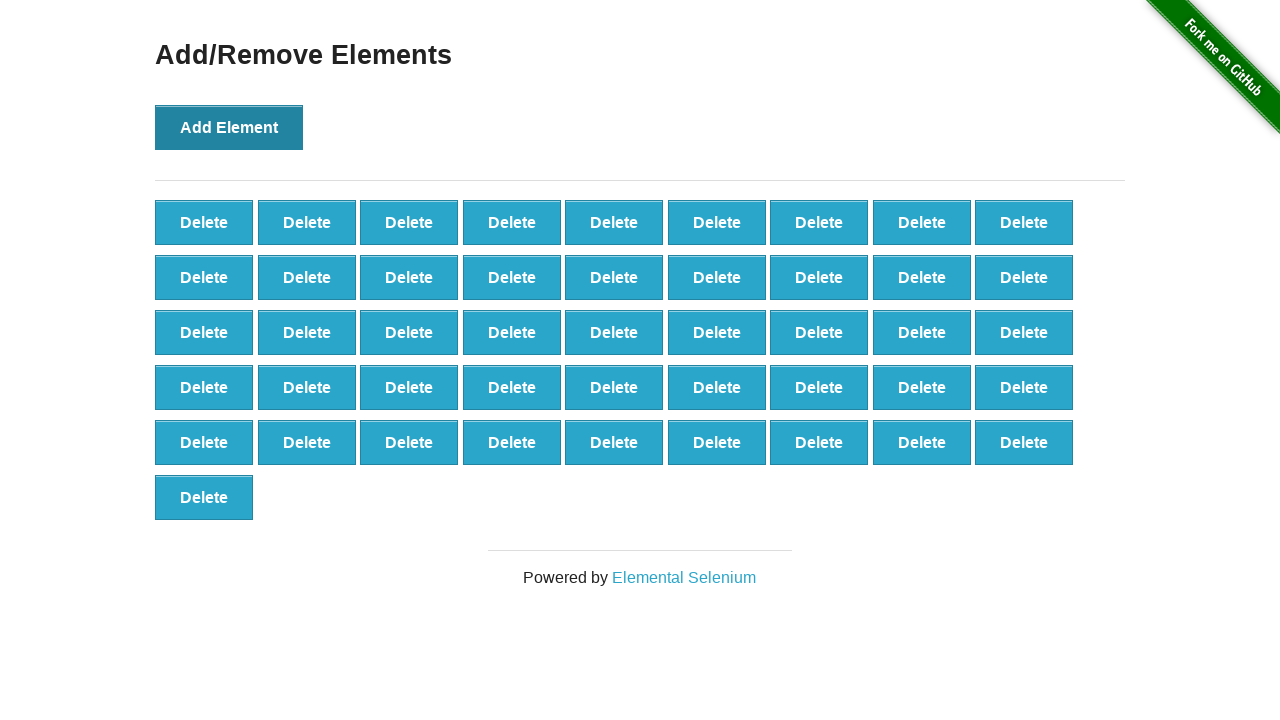

Clicked 'Add Element' button (iteration 47/100) at (229, 127) on button[onclick='addElement()']
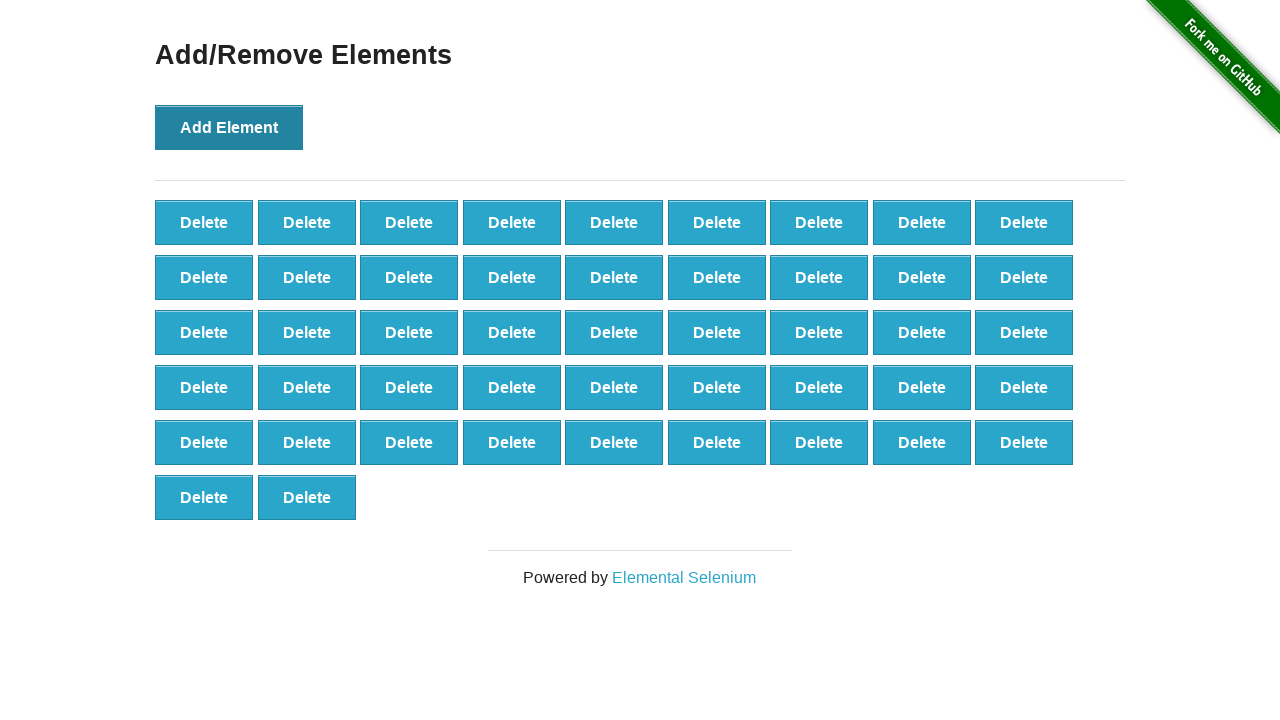

Clicked 'Add Element' button (iteration 48/100) at (229, 127) on button[onclick='addElement()']
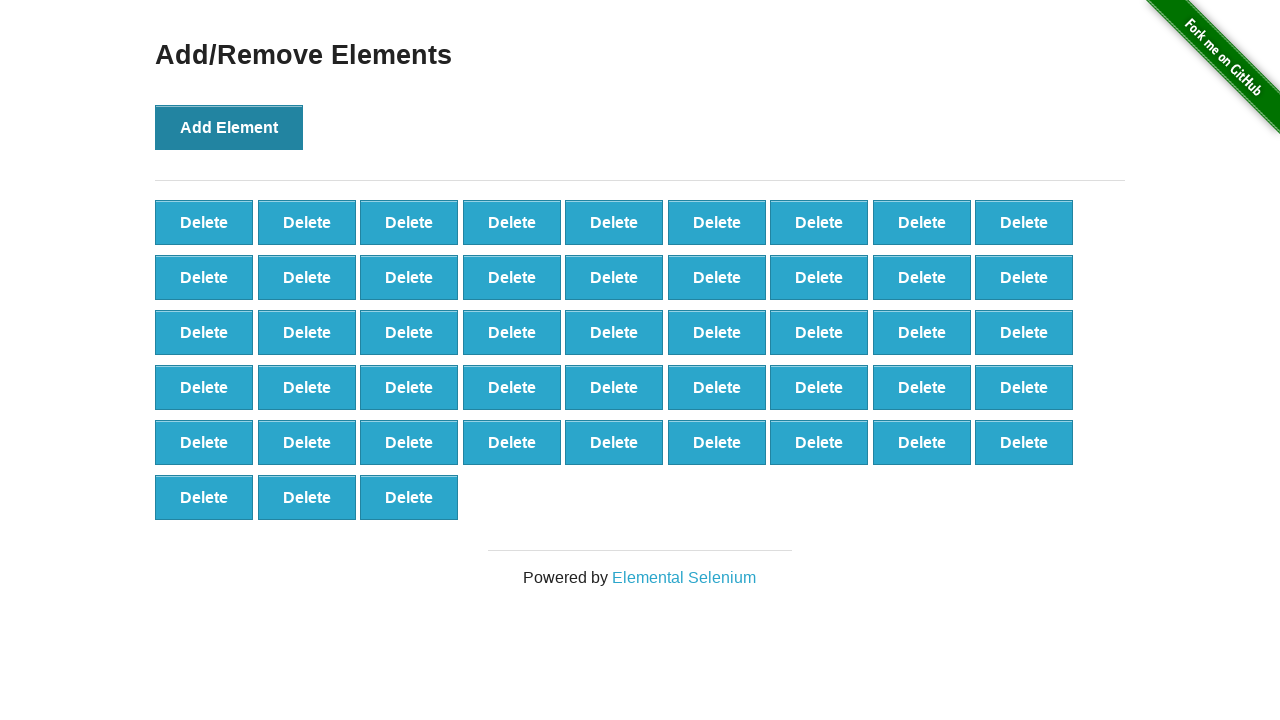

Clicked 'Add Element' button (iteration 49/100) at (229, 127) on button[onclick='addElement()']
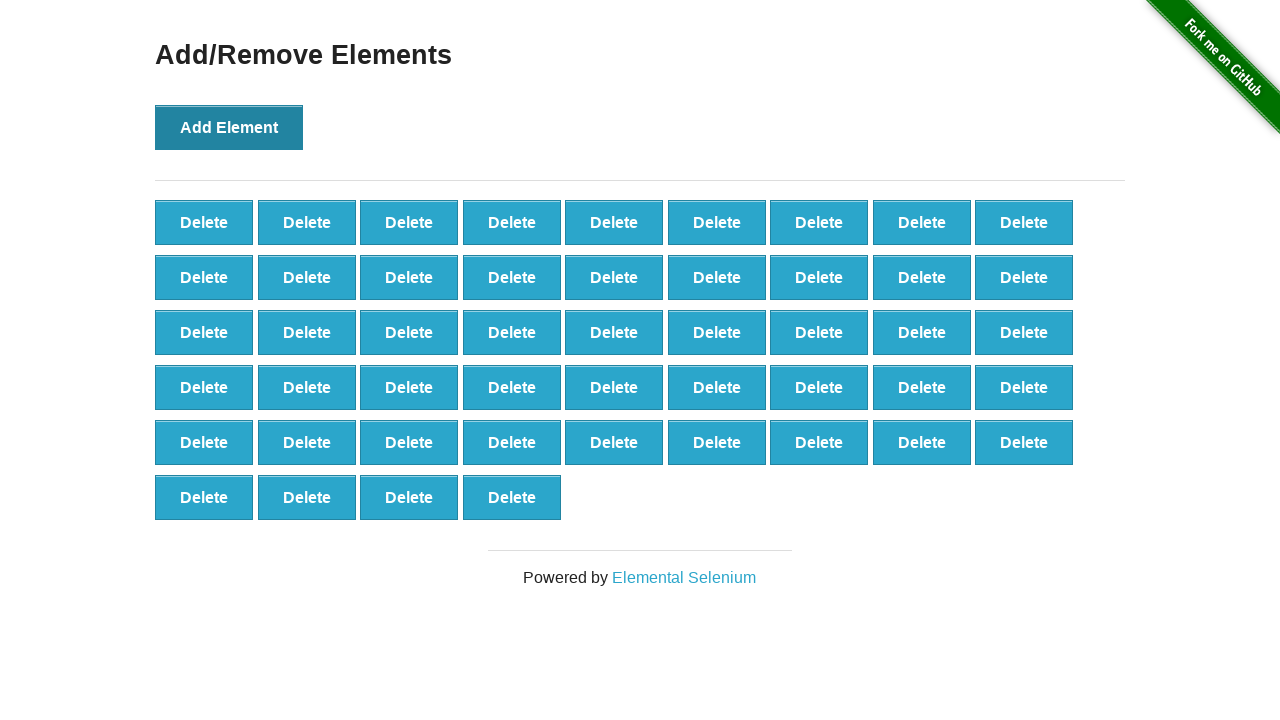

Clicked 'Add Element' button (iteration 50/100) at (229, 127) on button[onclick='addElement()']
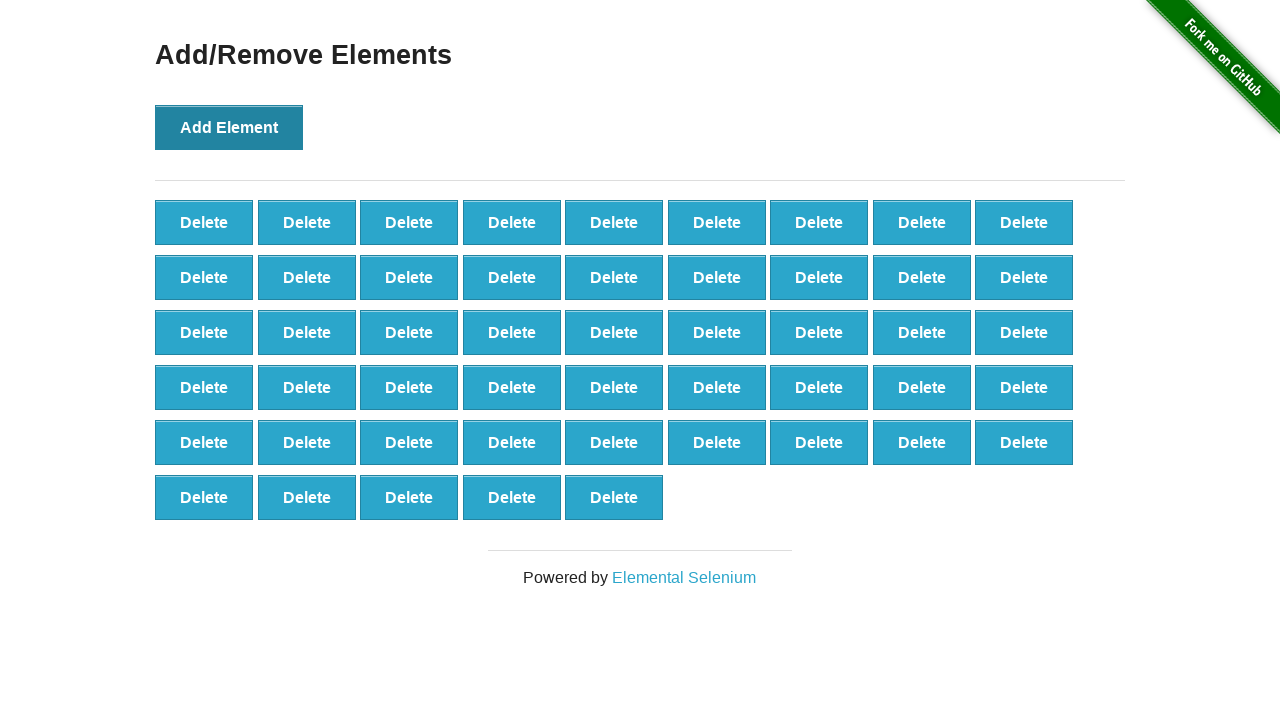

Clicked 'Add Element' button (iteration 51/100) at (229, 127) on button[onclick='addElement()']
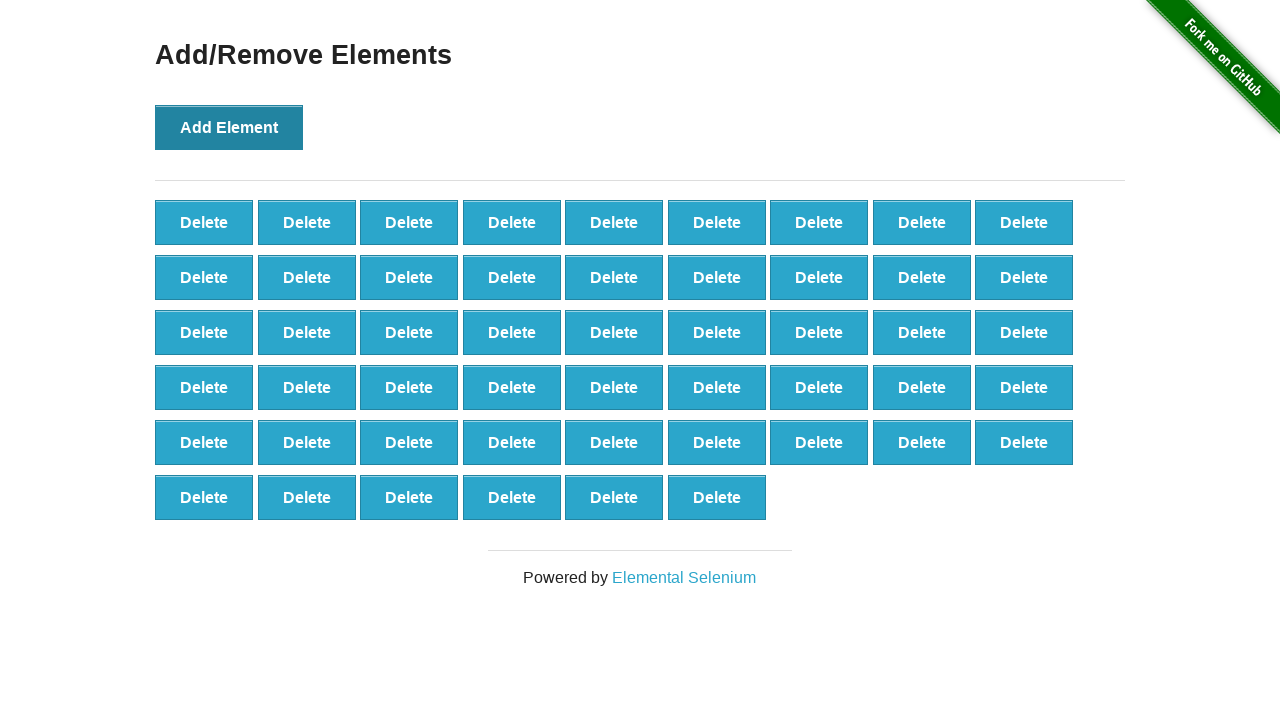

Clicked 'Add Element' button (iteration 52/100) at (229, 127) on button[onclick='addElement()']
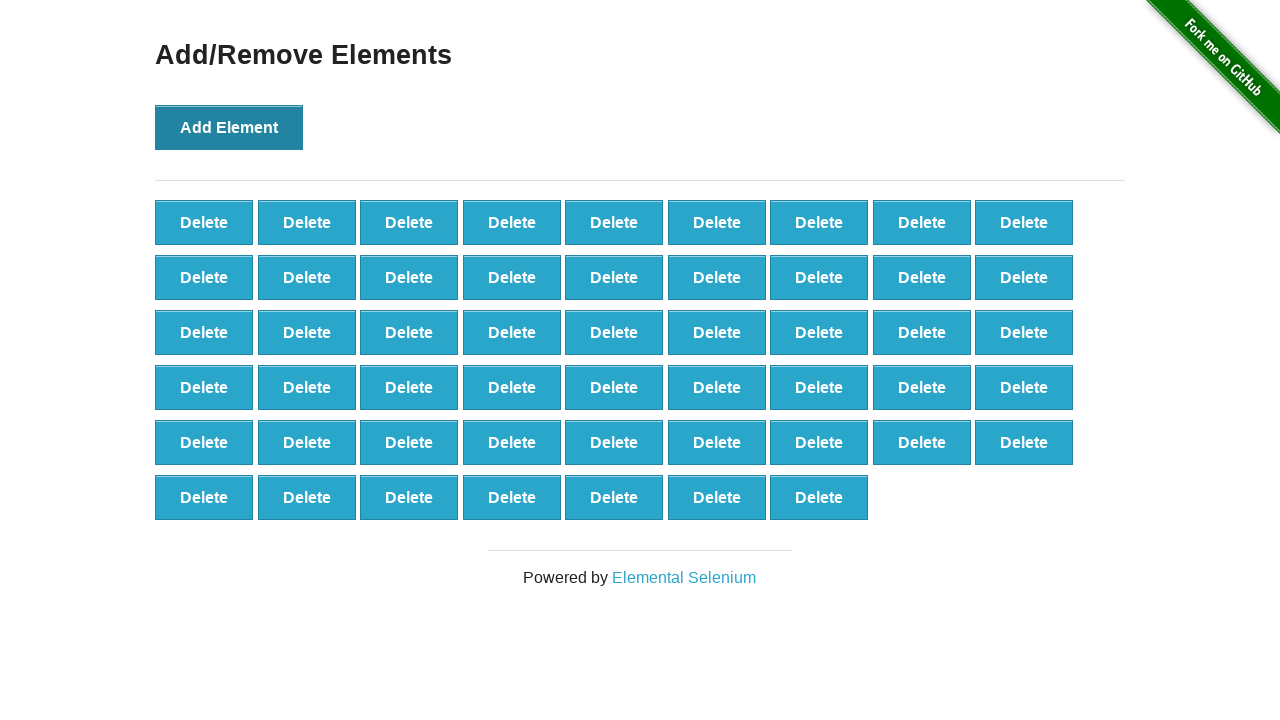

Clicked 'Add Element' button (iteration 53/100) at (229, 127) on button[onclick='addElement()']
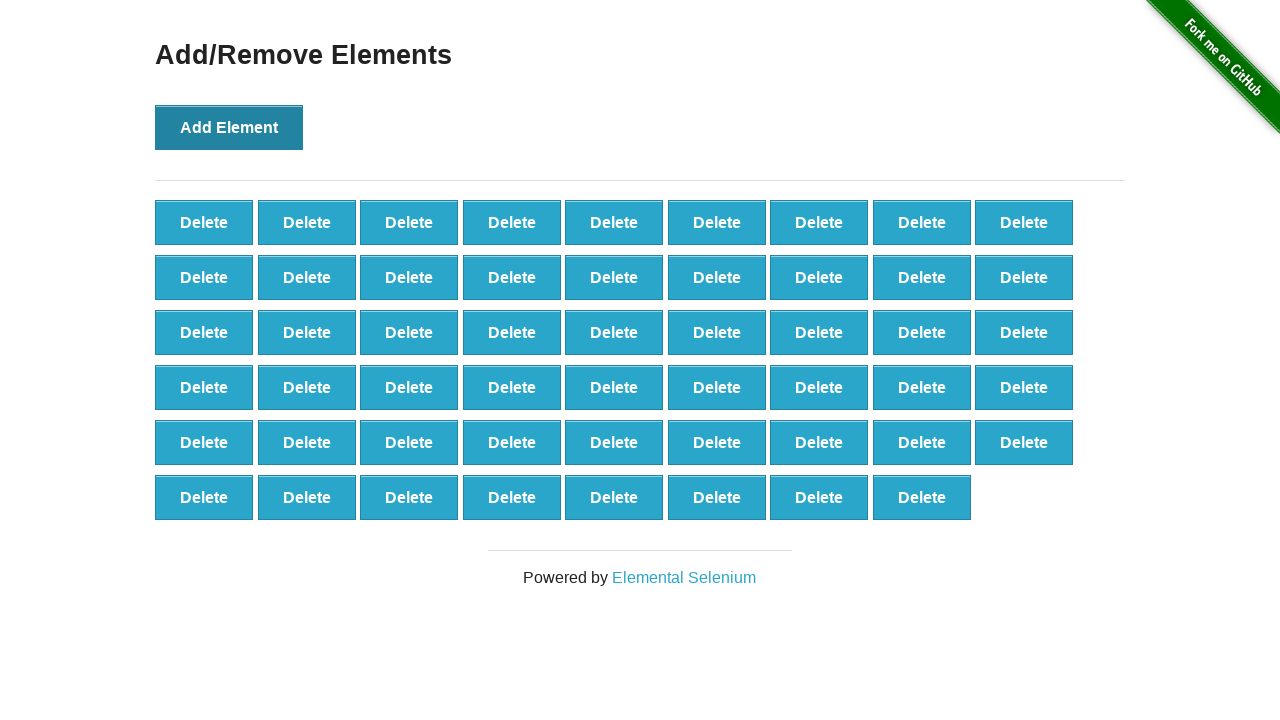

Clicked 'Add Element' button (iteration 54/100) at (229, 127) on button[onclick='addElement()']
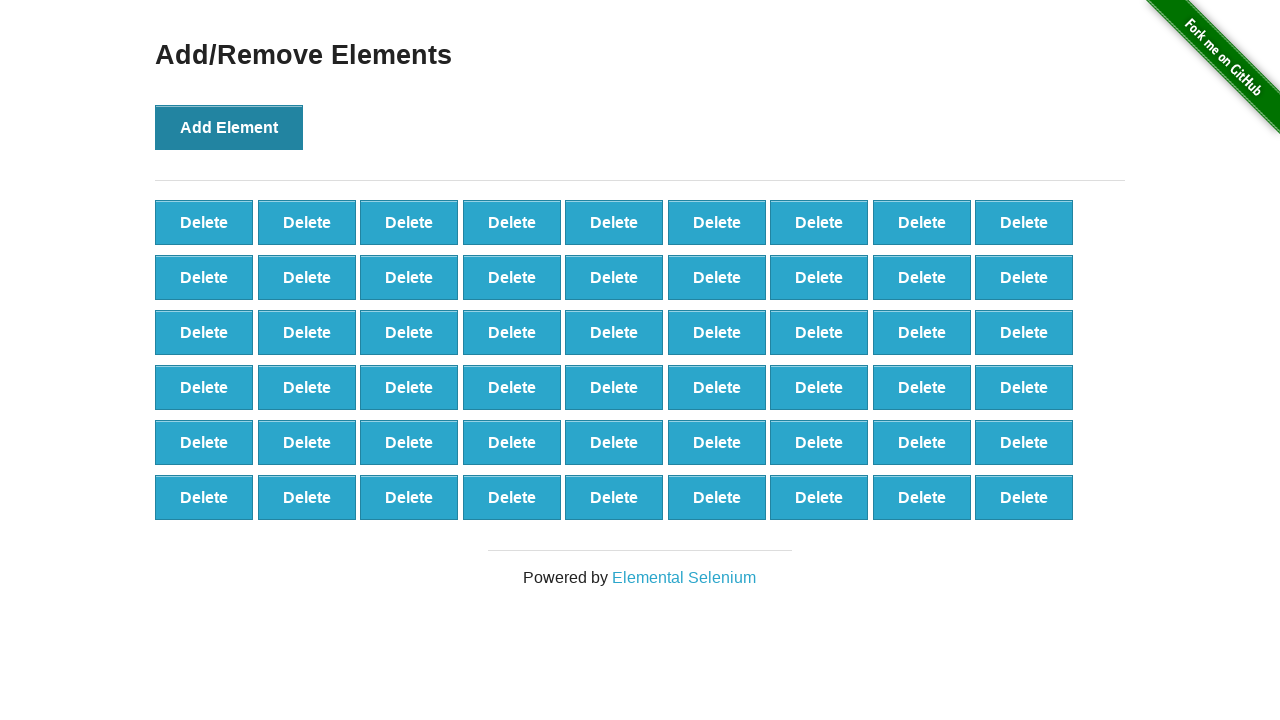

Clicked 'Add Element' button (iteration 55/100) at (229, 127) on button[onclick='addElement()']
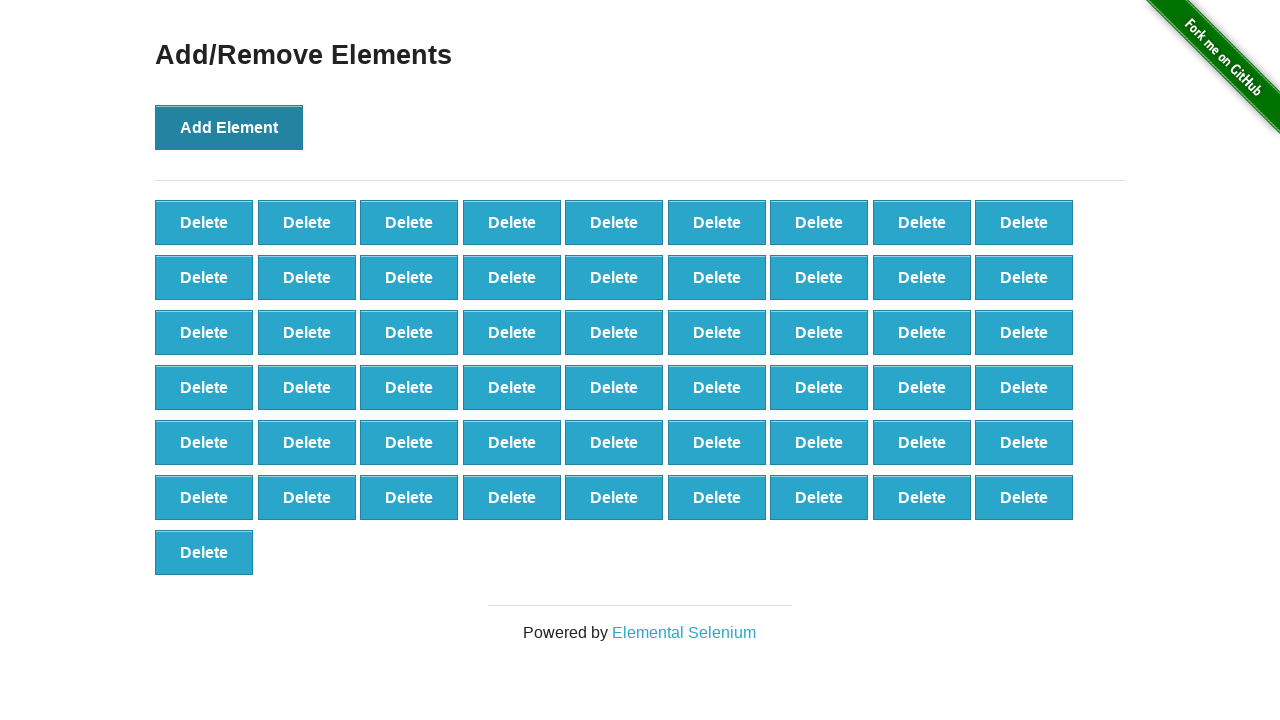

Clicked 'Add Element' button (iteration 56/100) at (229, 127) on button[onclick='addElement()']
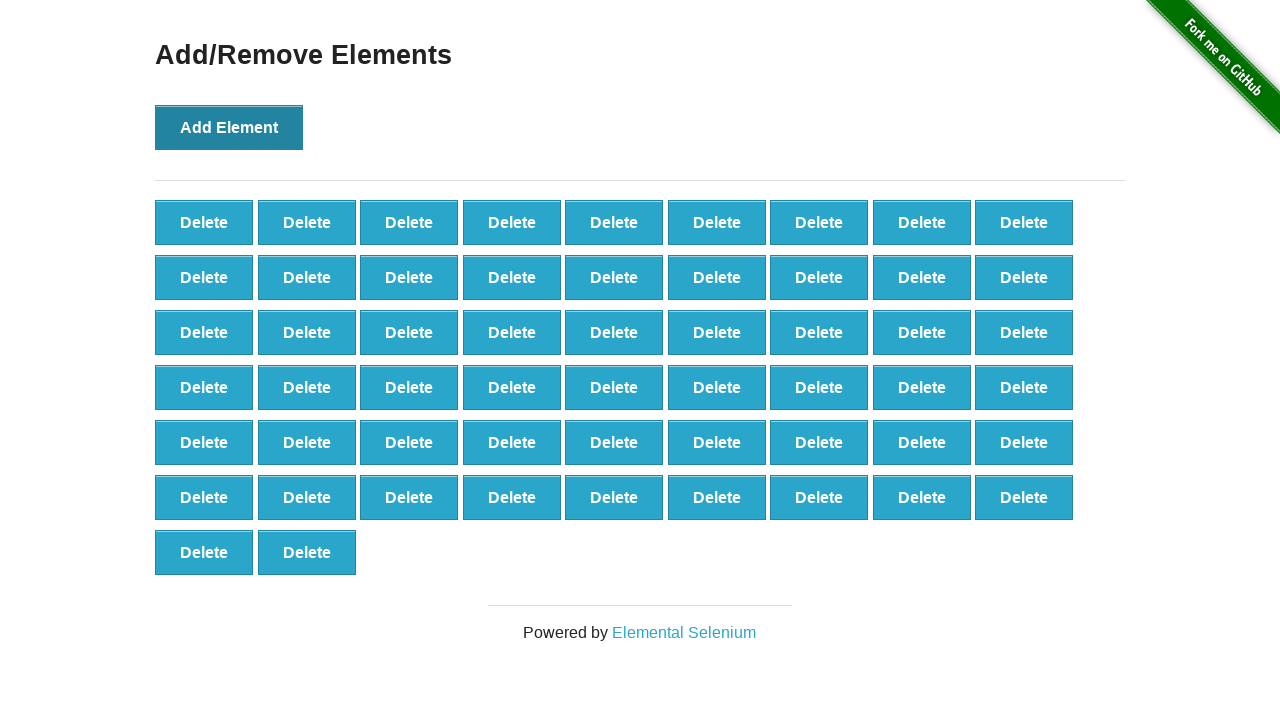

Clicked 'Add Element' button (iteration 57/100) at (229, 127) on button[onclick='addElement()']
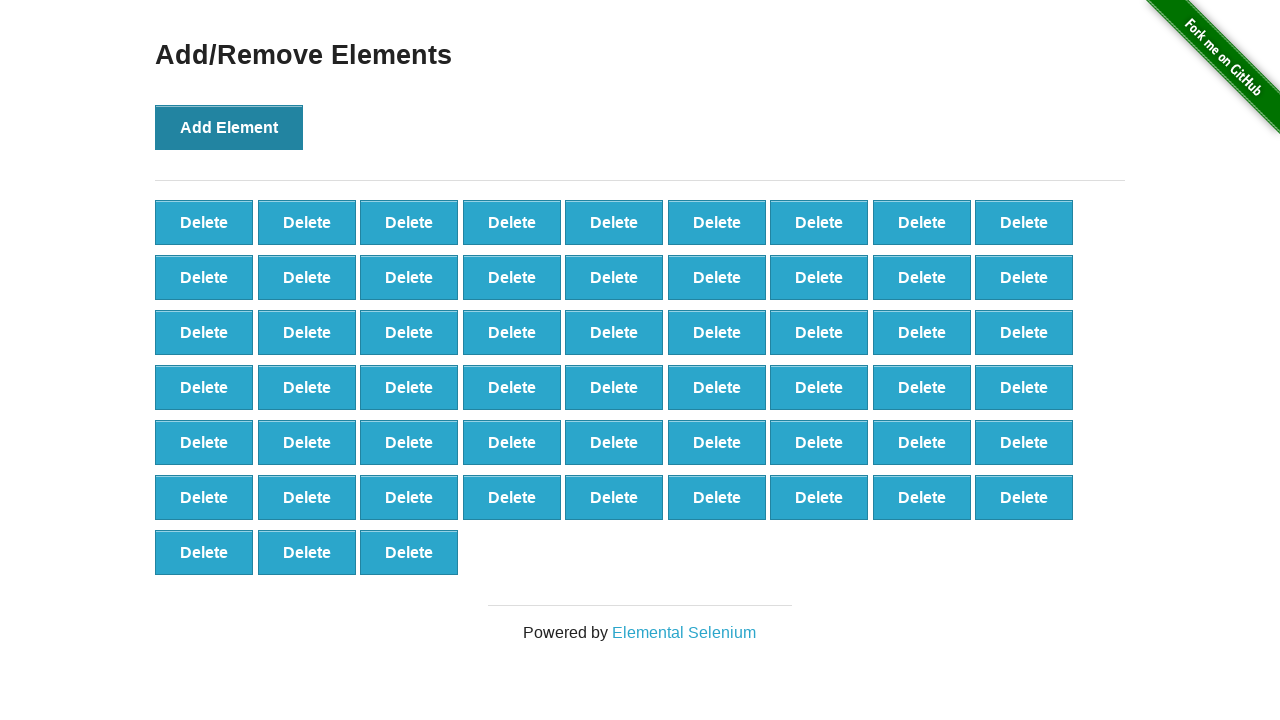

Clicked 'Add Element' button (iteration 58/100) at (229, 127) on button[onclick='addElement()']
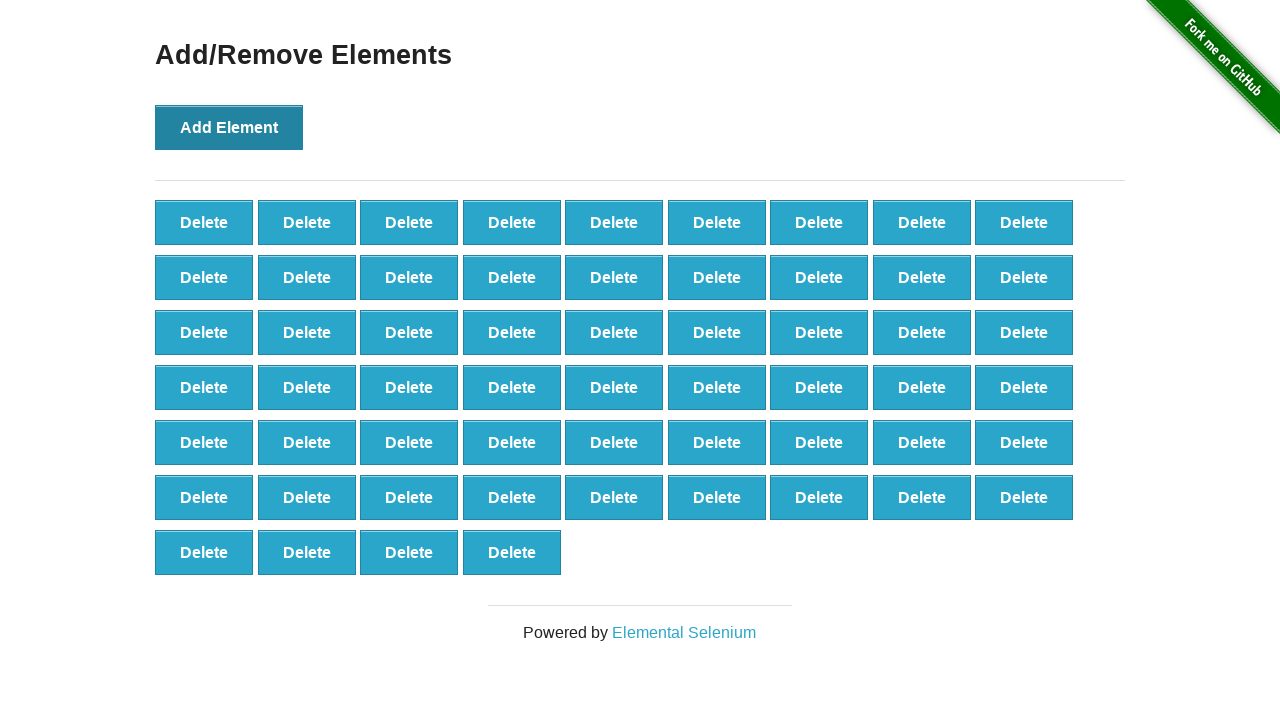

Clicked 'Add Element' button (iteration 59/100) at (229, 127) on button[onclick='addElement()']
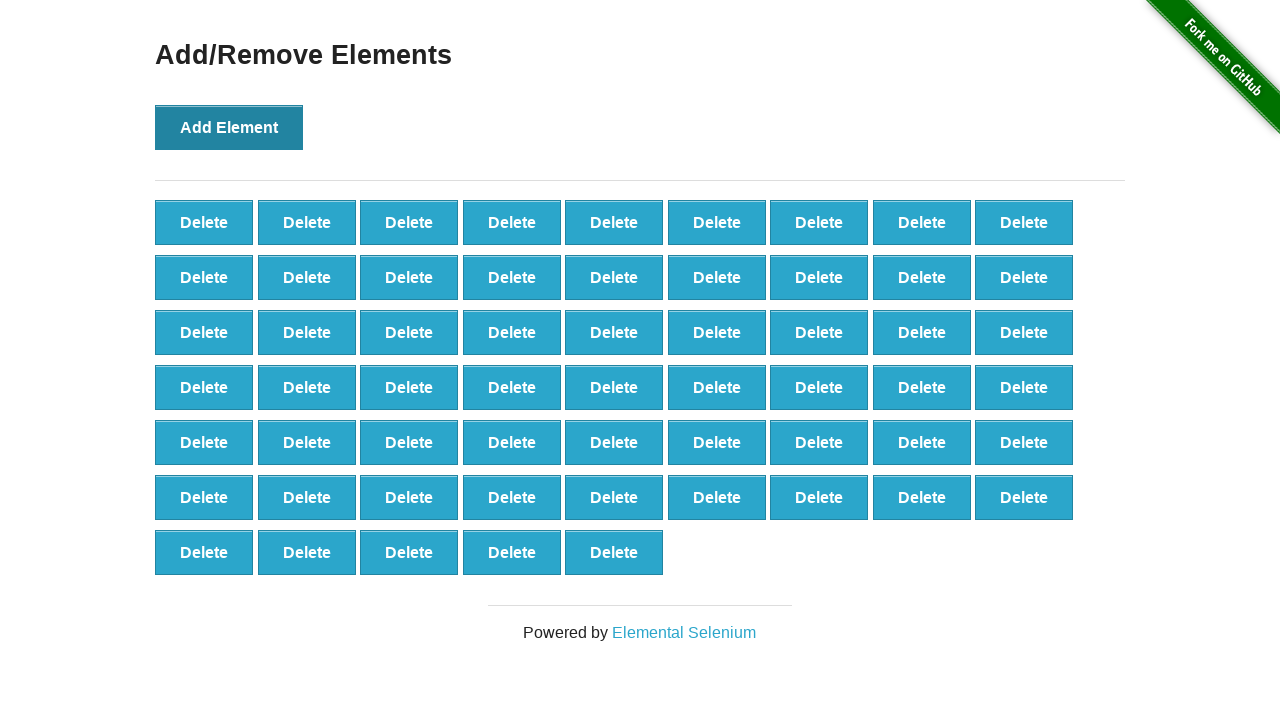

Clicked 'Add Element' button (iteration 60/100) at (229, 127) on button[onclick='addElement()']
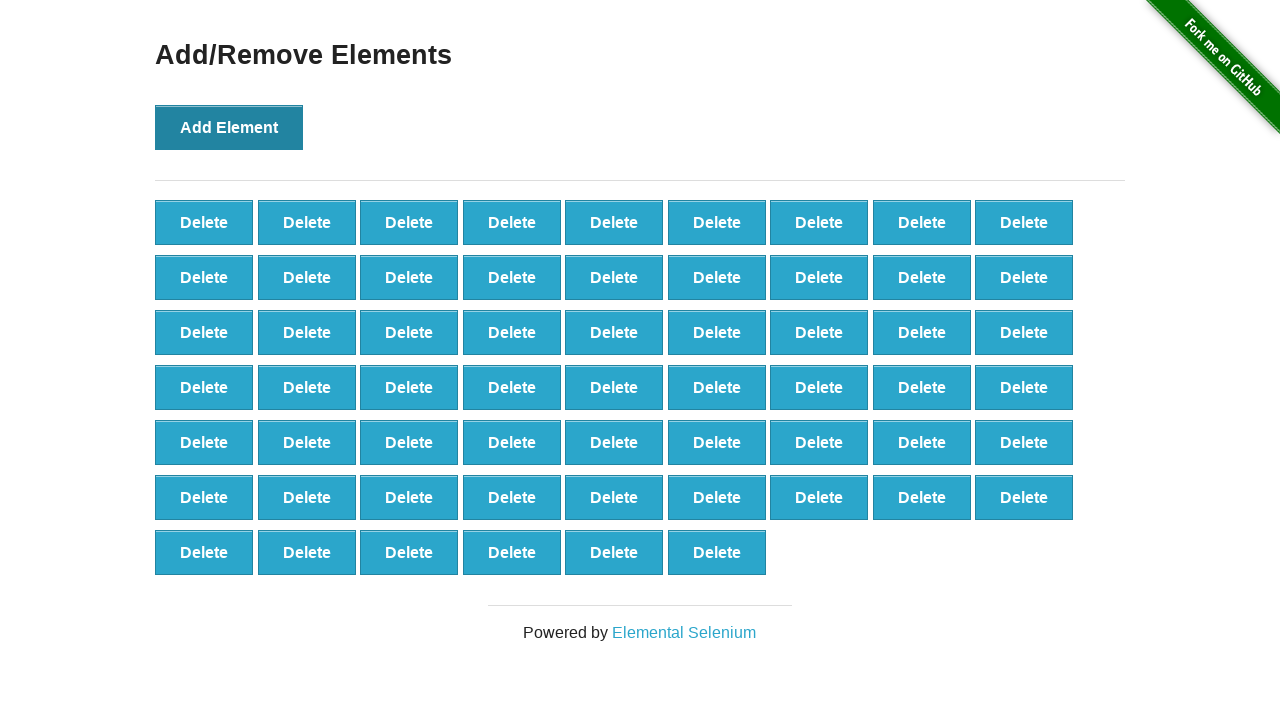

Clicked 'Add Element' button (iteration 61/100) at (229, 127) on button[onclick='addElement()']
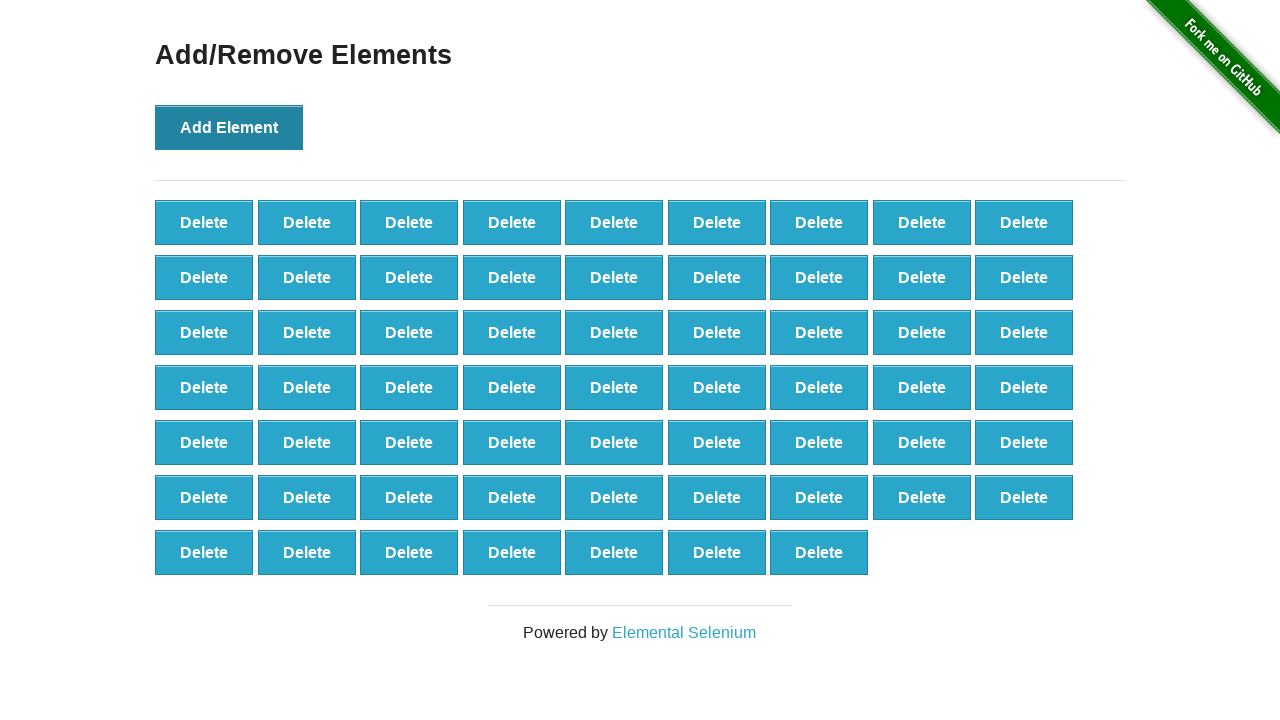

Clicked 'Add Element' button (iteration 62/100) at (229, 127) on button[onclick='addElement()']
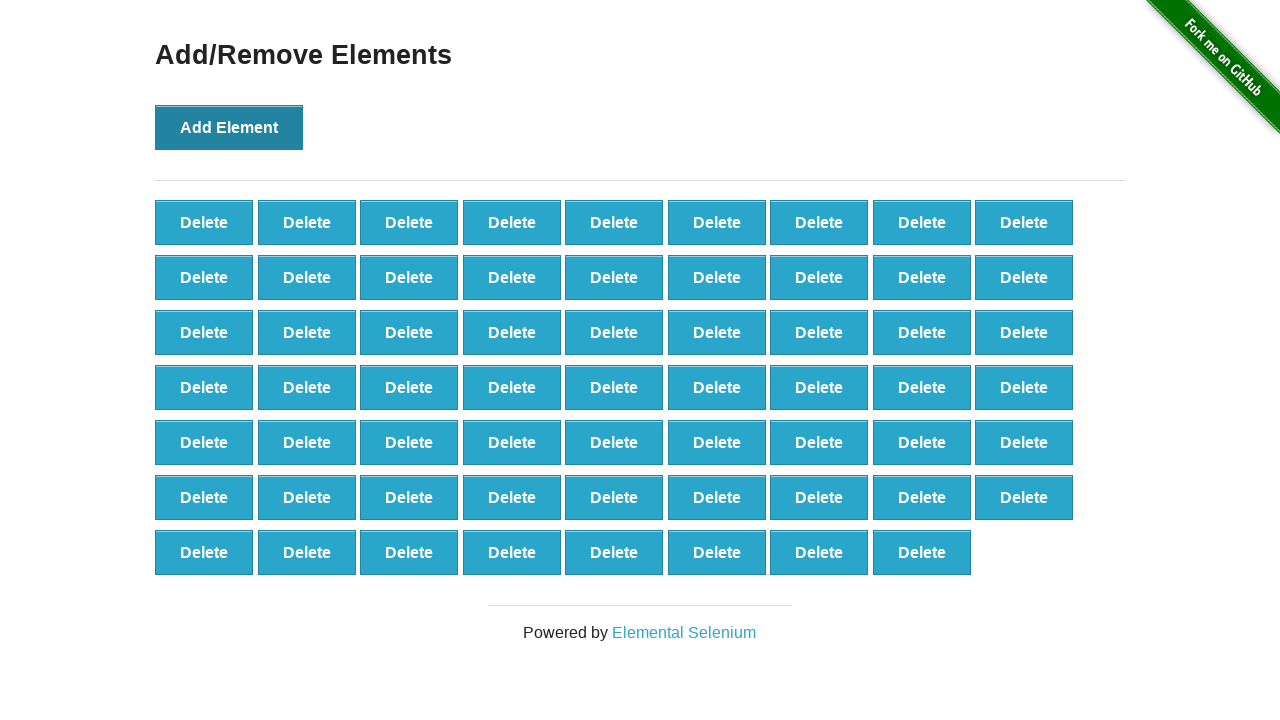

Clicked 'Add Element' button (iteration 63/100) at (229, 127) on button[onclick='addElement()']
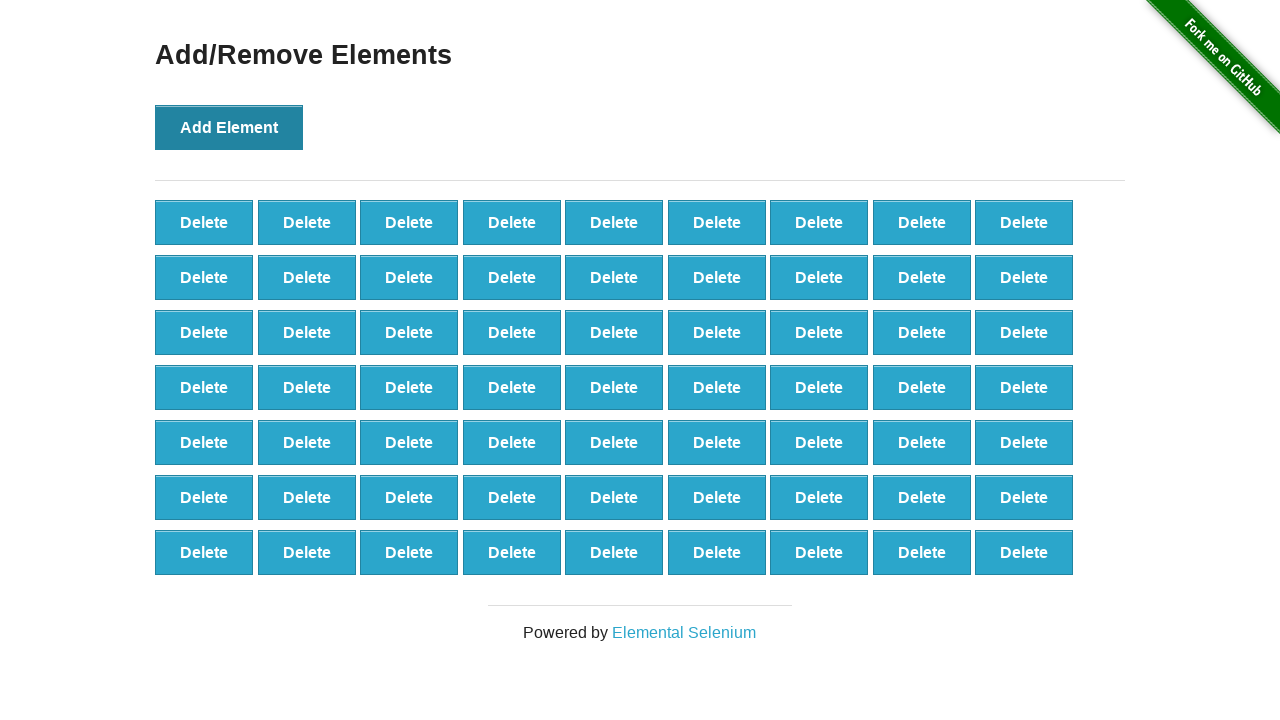

Clicked 'Add Element' button (iteration 64/100) at (229, 127) on button[onclick='addElement()']
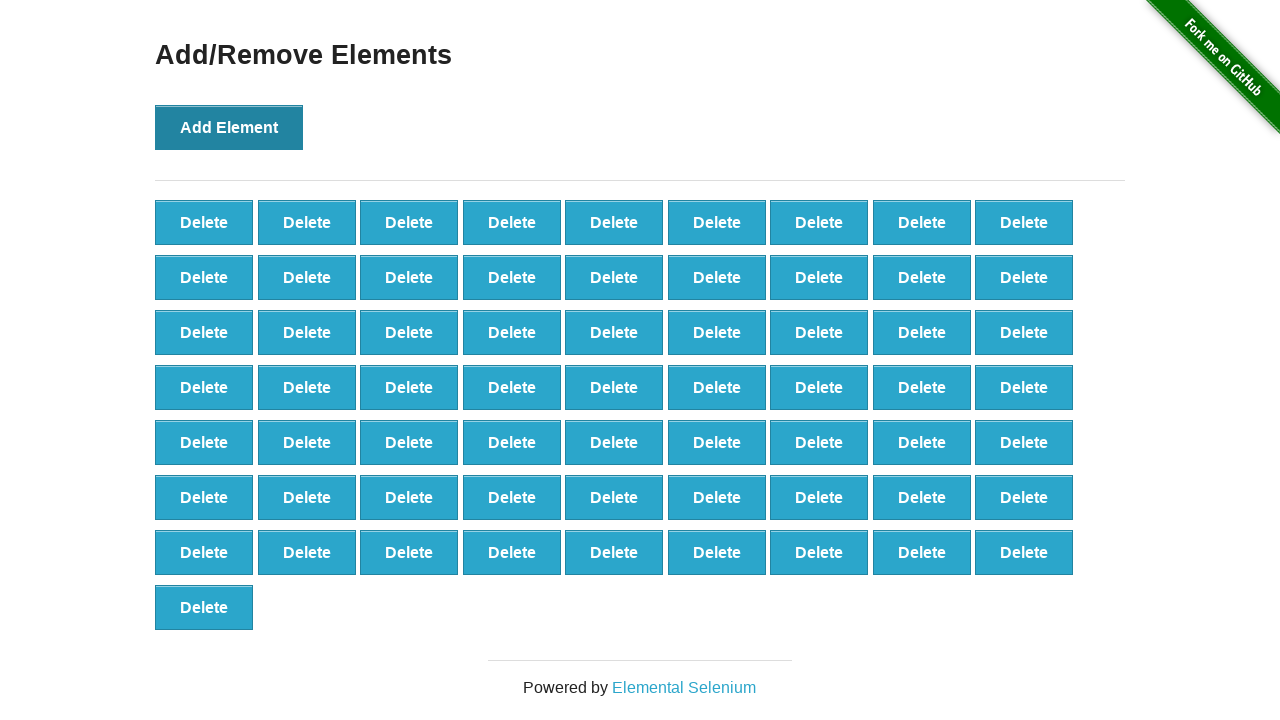

Clicked 'Add Element' button (iteration 65/100) at (229, 127) on button[onclick='addElement()']
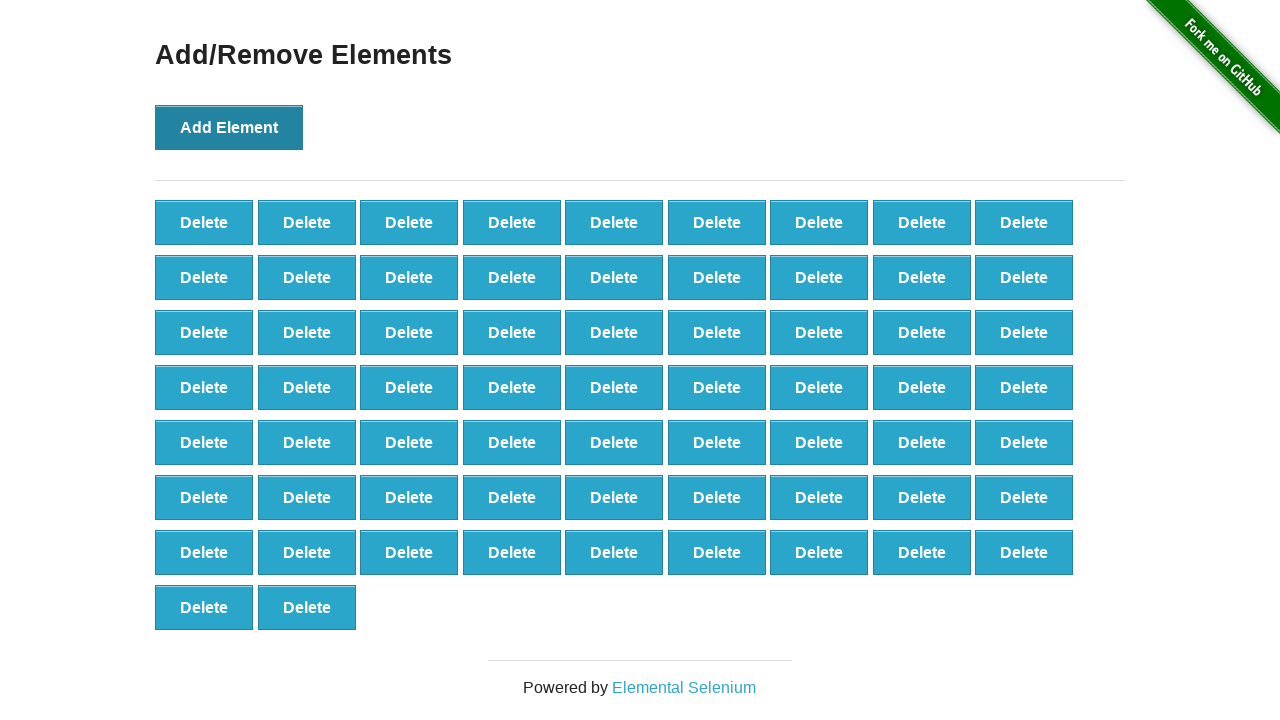

Clicked 'Add Element' button (iteration 66/100) at (229, 127) on button[onclick='addElement()']
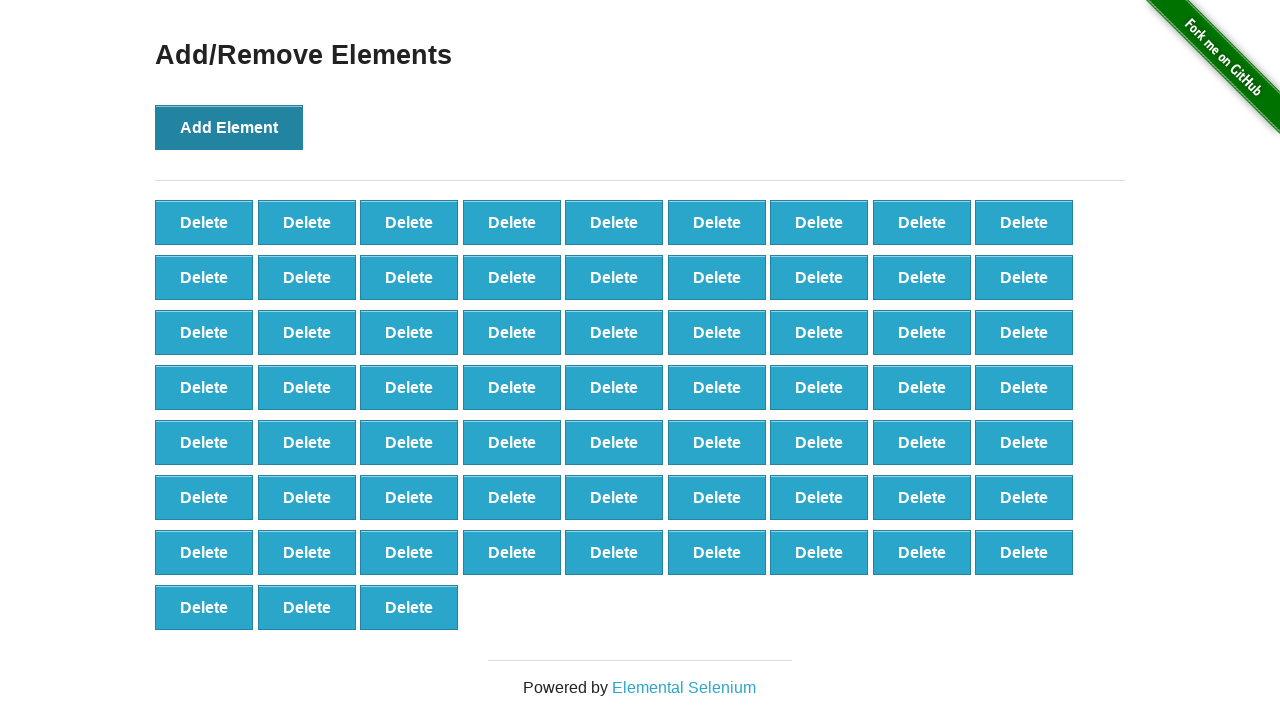

Clicked 'Add Element' button (iteration 67/100) at (229, 127) on button[onclick='addElement()']
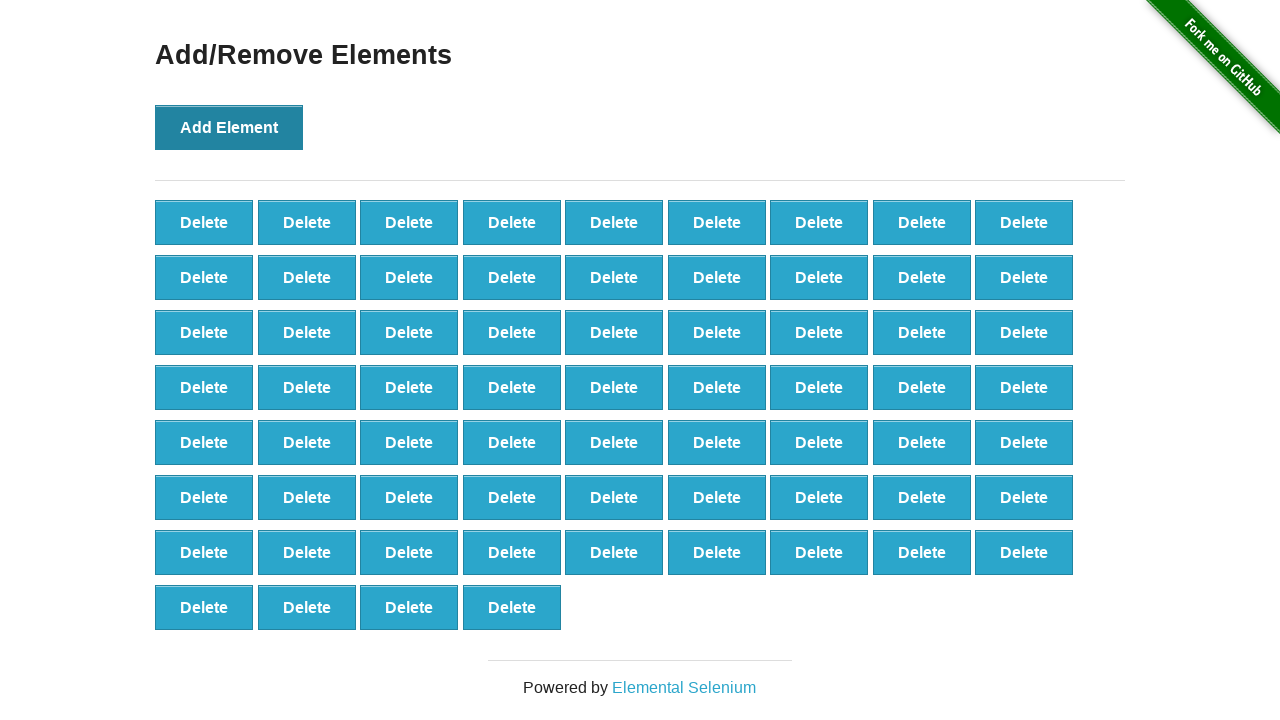

Clicked 'Add Element' button (iteration 68/100) at (229, 127) on button[onclick='addElement()']
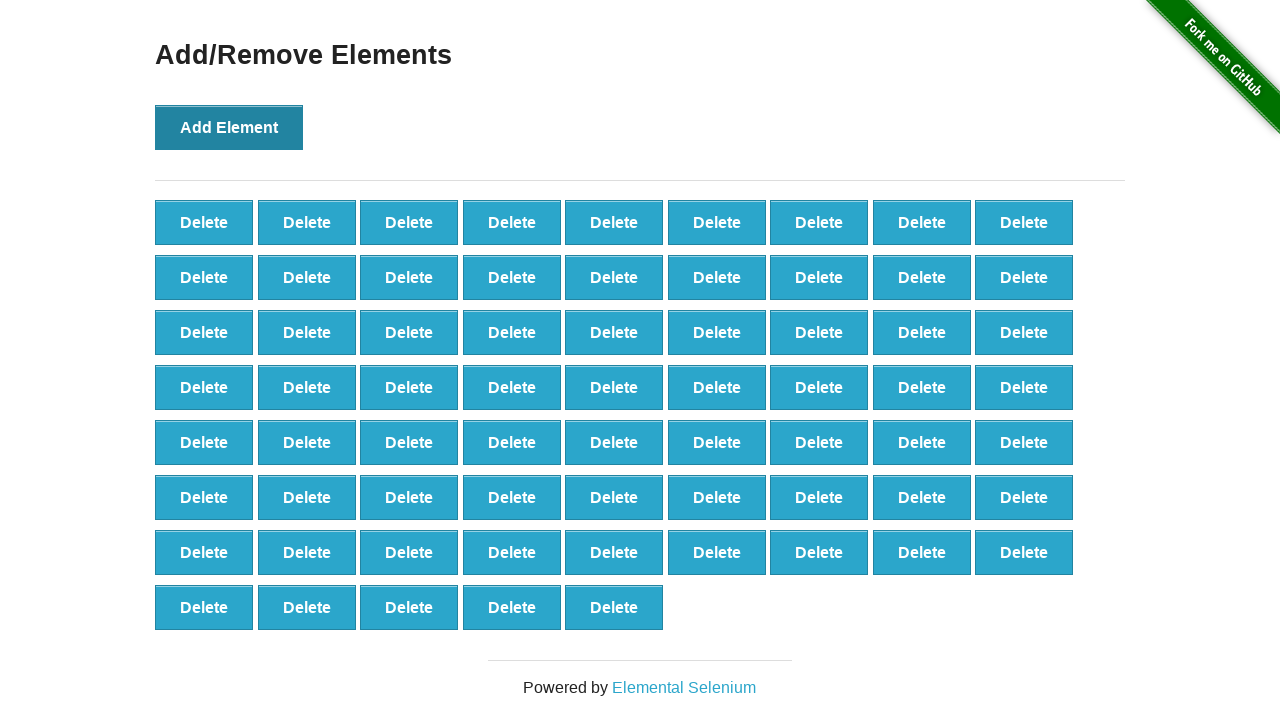

Clicked 'Add Element' button (iteration 69/100) at (229, 127) on button[onclick='addElement()']
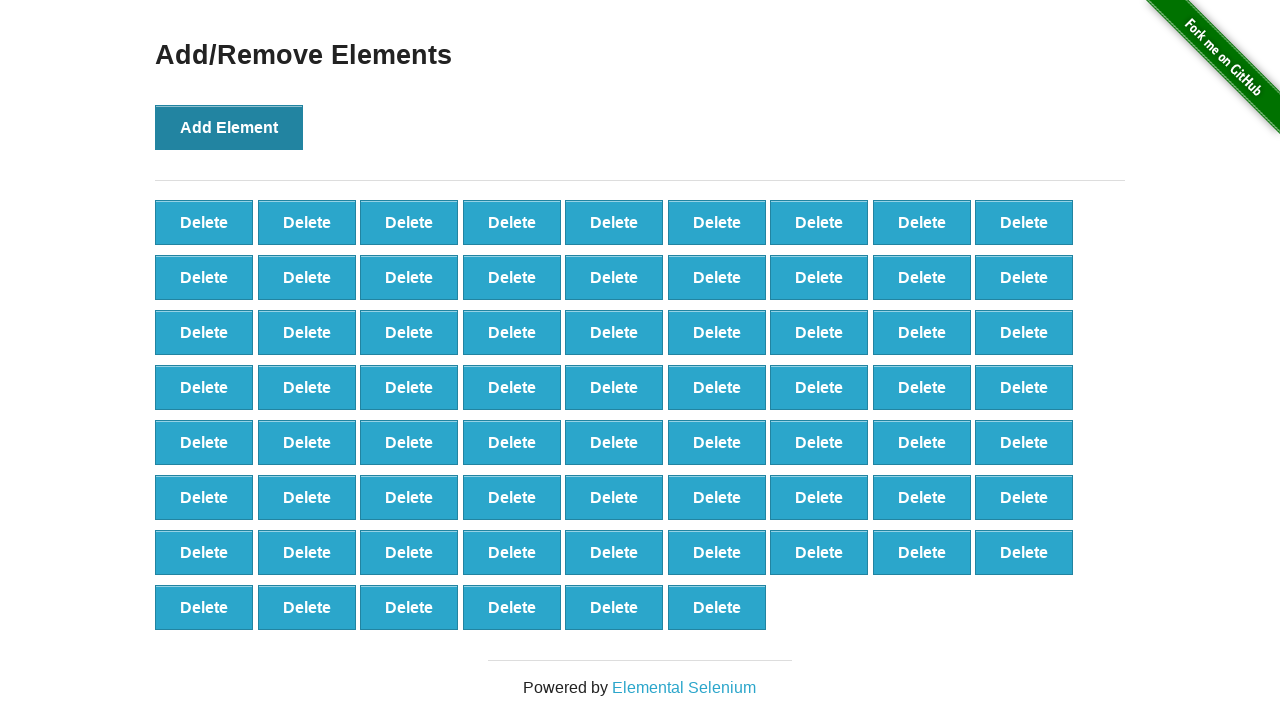

Clicked 'Add Element' button (iteration 70/100) at (229, 127) on button[onclick='addElement()']
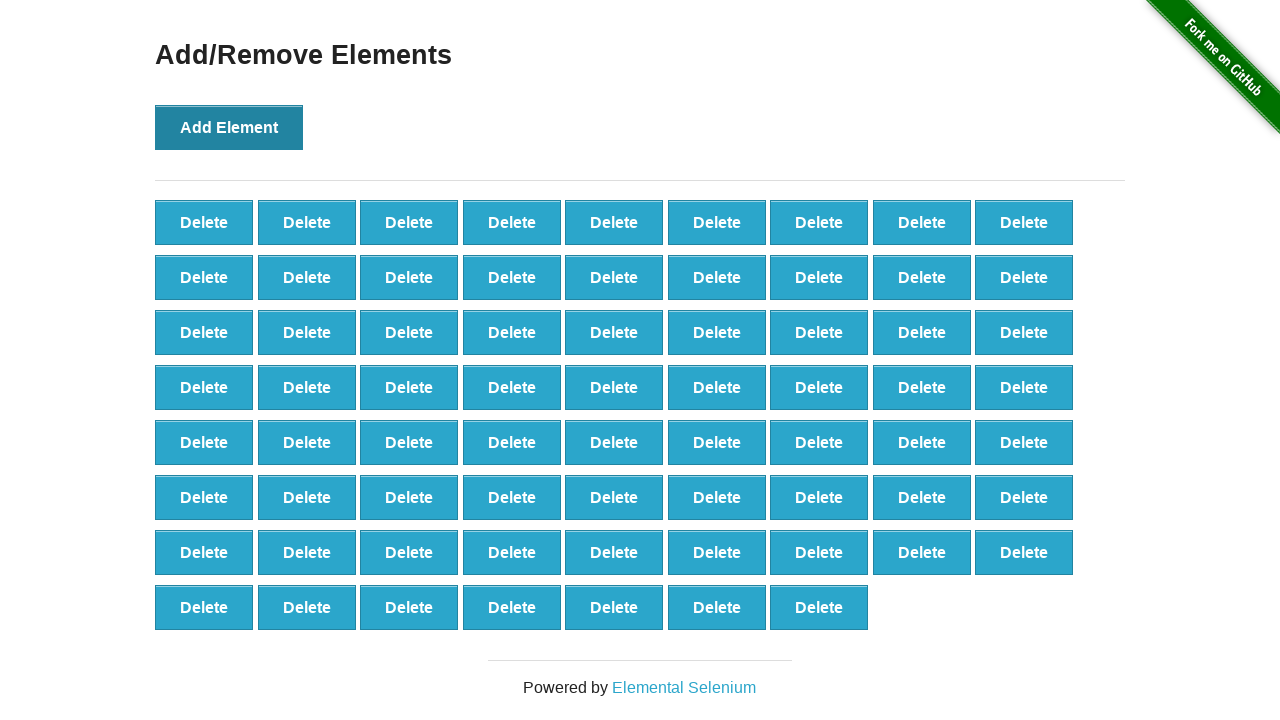

Clicked 'Add Element' button (iteration 71/100) at (229, 127) on button[onclick='addElement()']
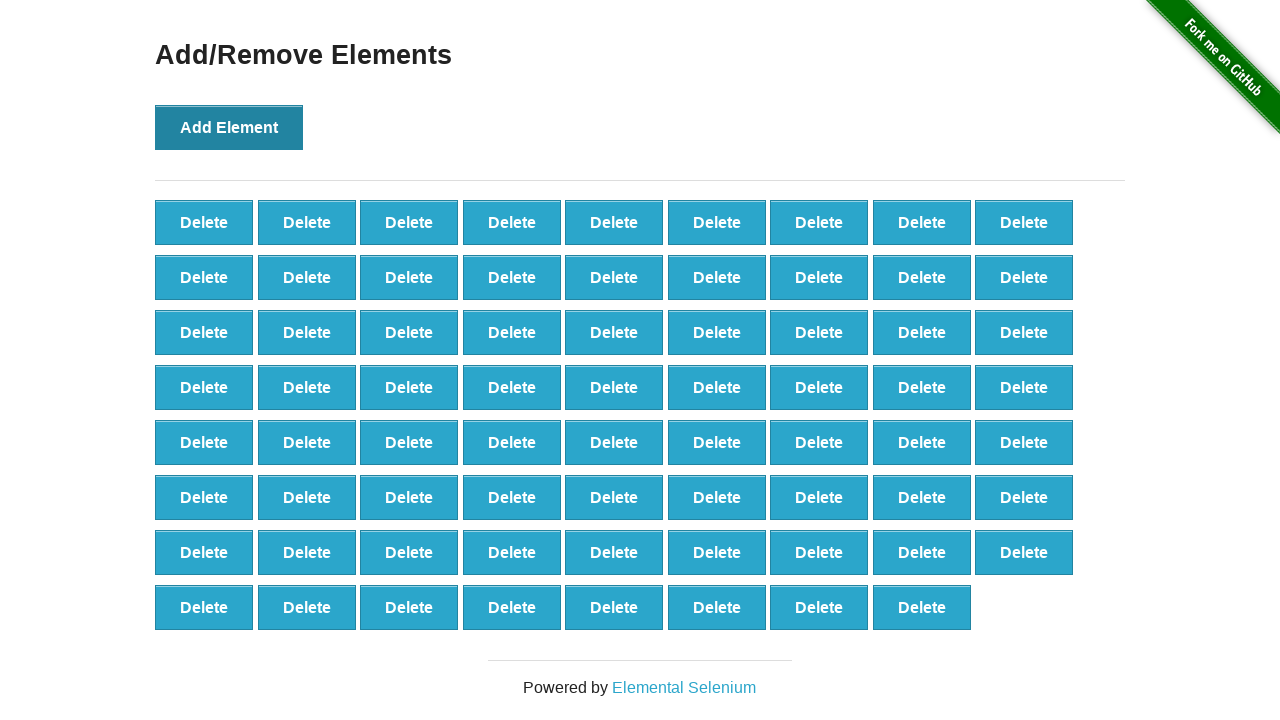

Clicked 'Add Element' button (iteration 72/100) at (229, 127) on button[onclick='addElement()']
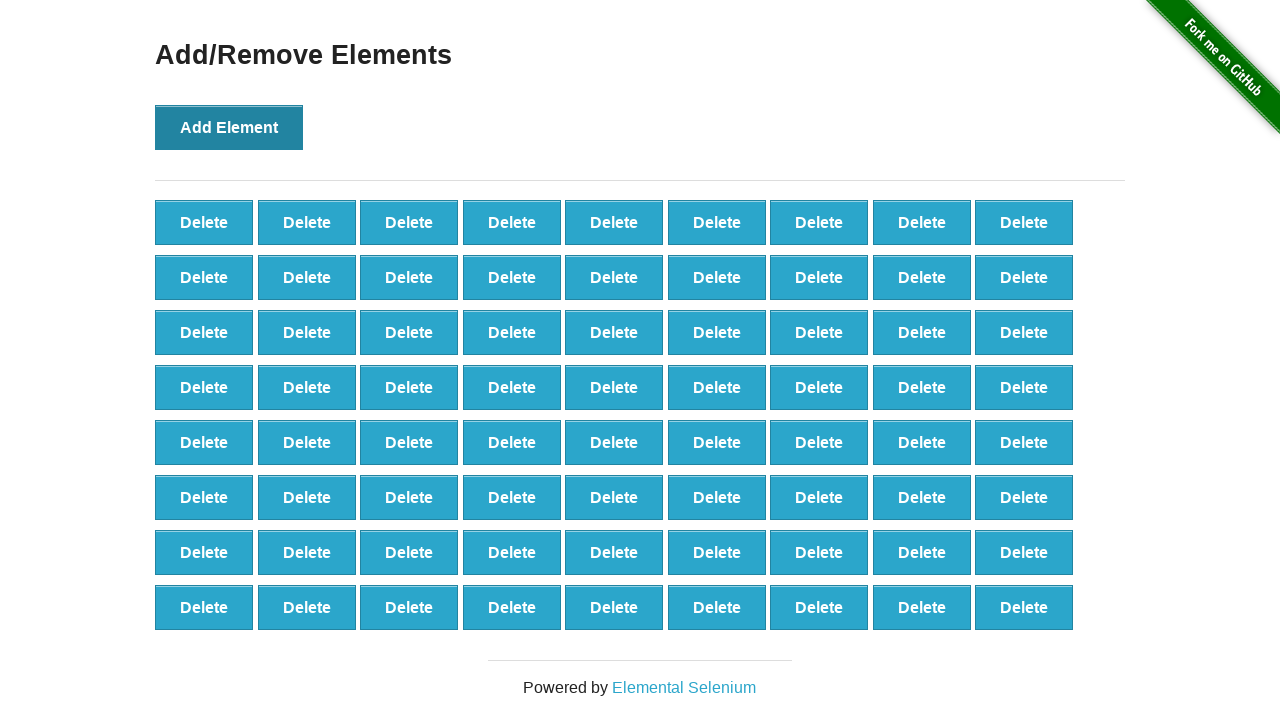

Clicked 'Add Element' button (iteration 73/100) at (229, 127) on button[onclick='addElement()']
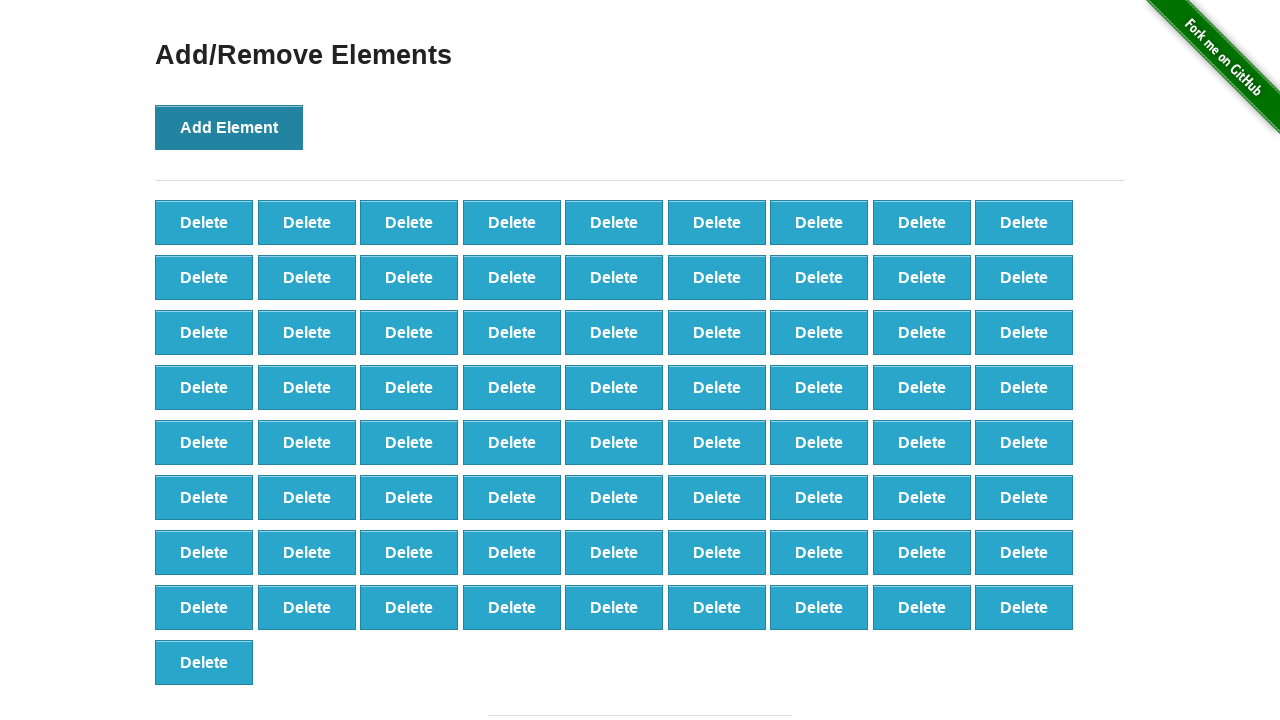

Clicked 'Add Element' button (iteration 74/100) at (229, 127) on button[onclick='addElement()']
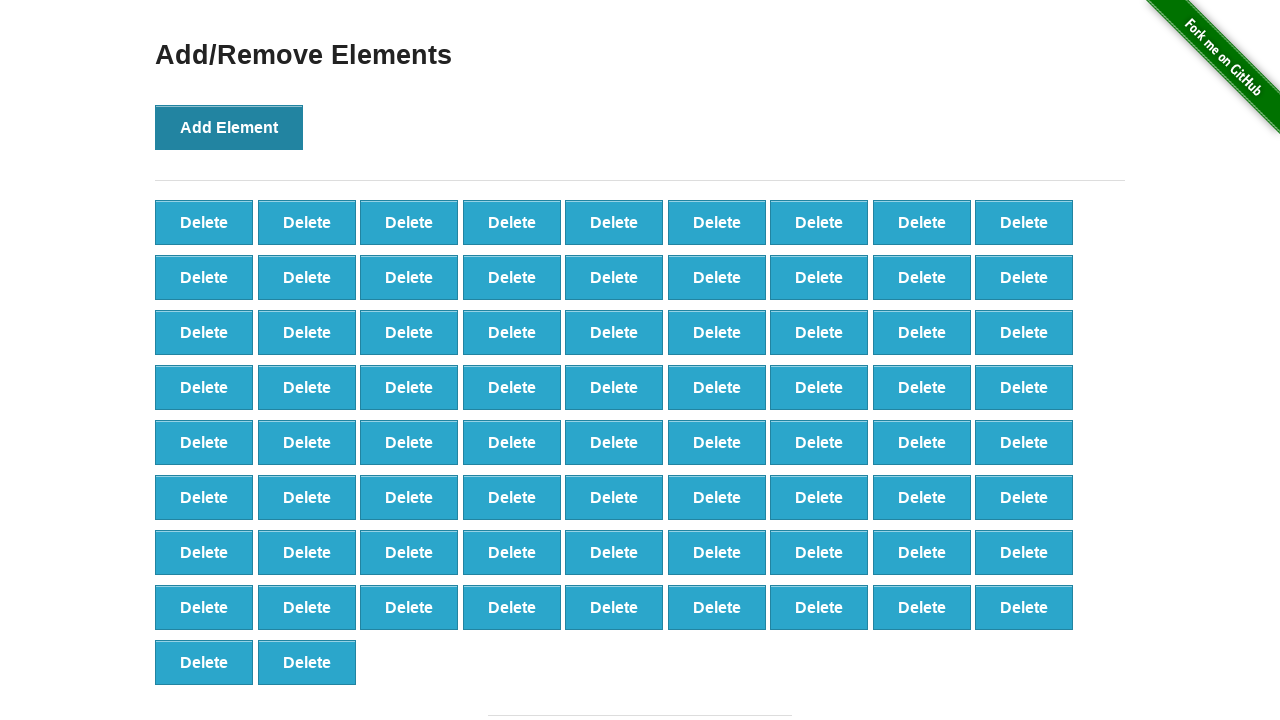

Clicked 'Add Element' button (iteration 75/100) at (229, 127) on button[onclick='addElement()']
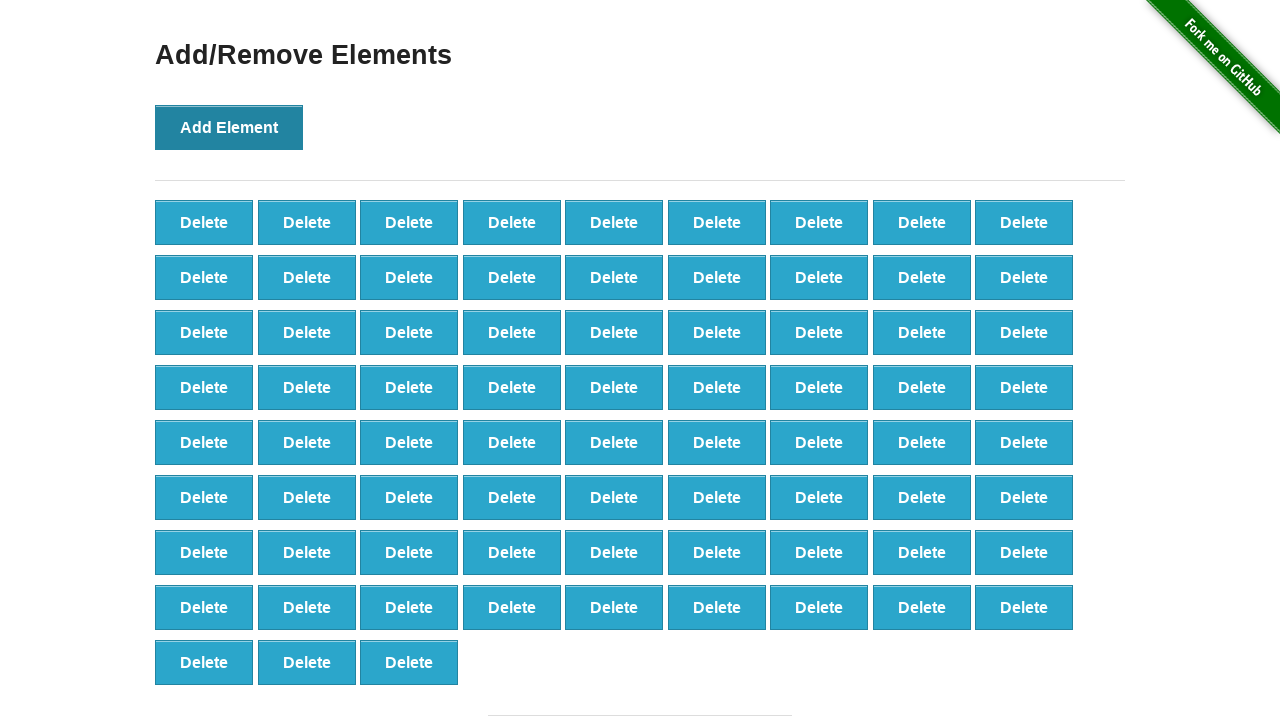

Clicked 'Add Element' button (iteration 76/100) at (229, 127) on button[onclick='addElement()']
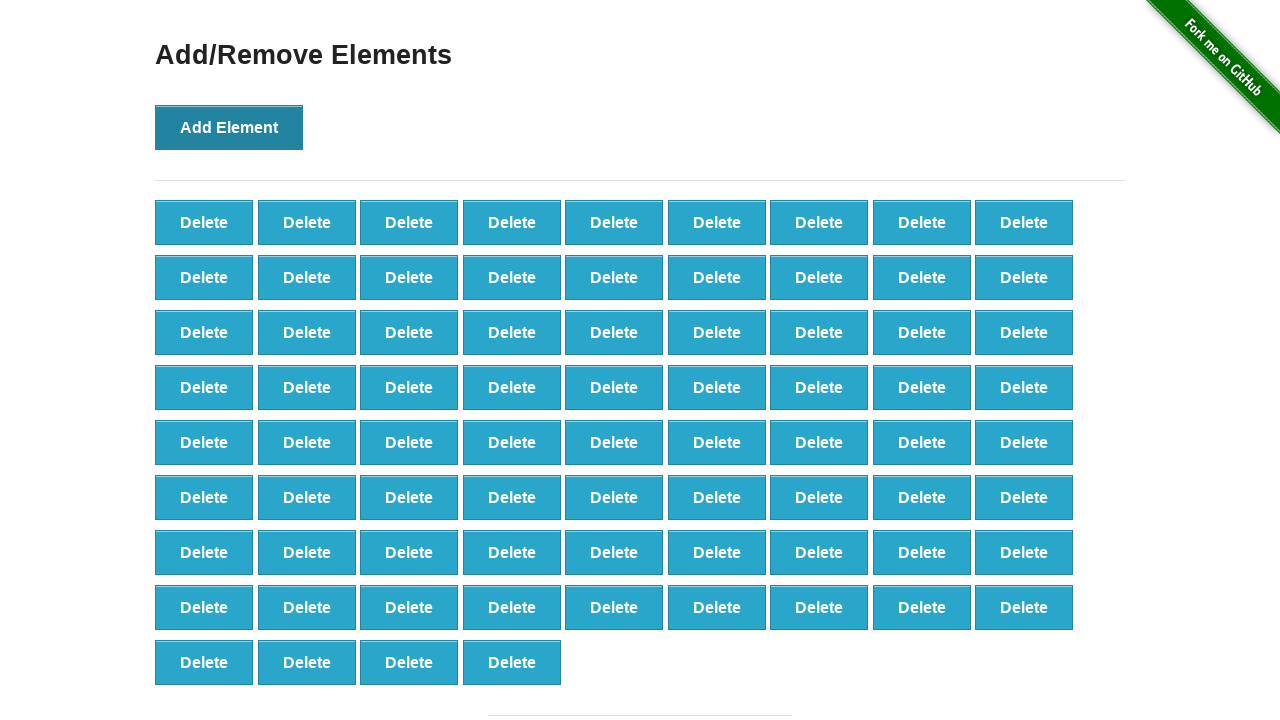

Clicked 'Add Element' button (iteration 77/100) at (229, 127) on button[onclick='addElement()']
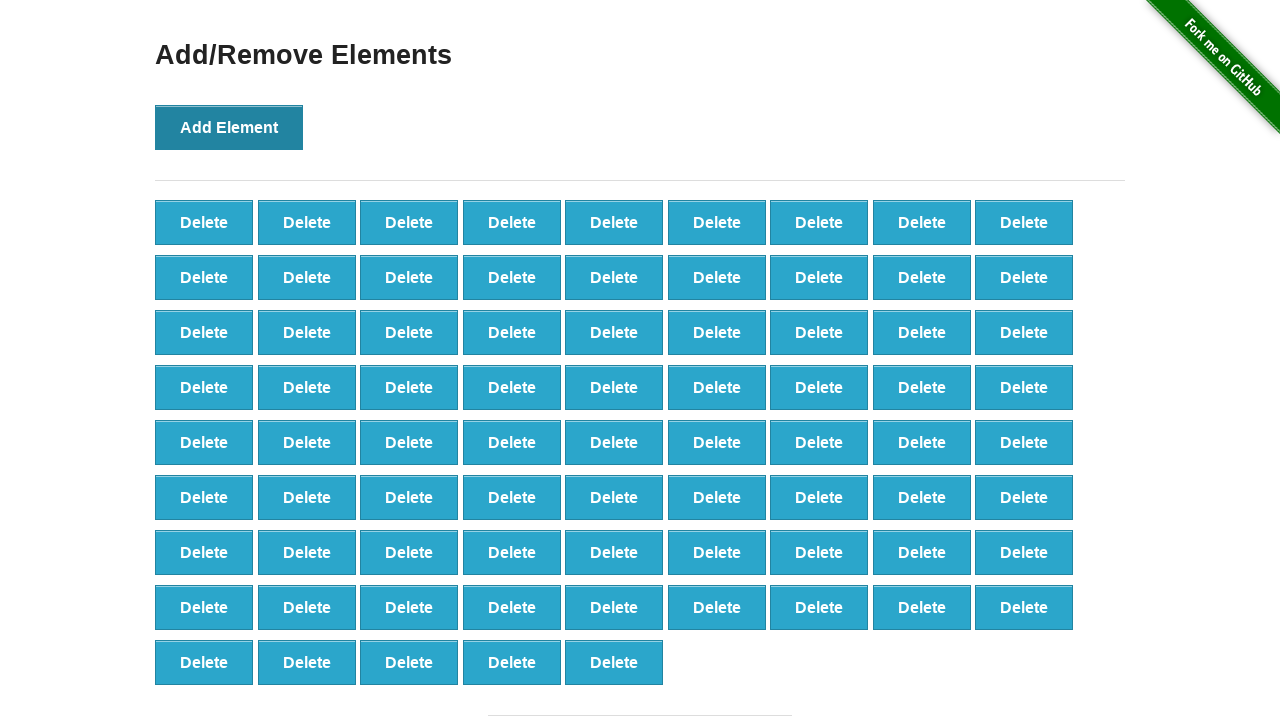

Clicked 'Add Element' button (iteration 78/100) at (229, 127) on button[onclick='addElement()']
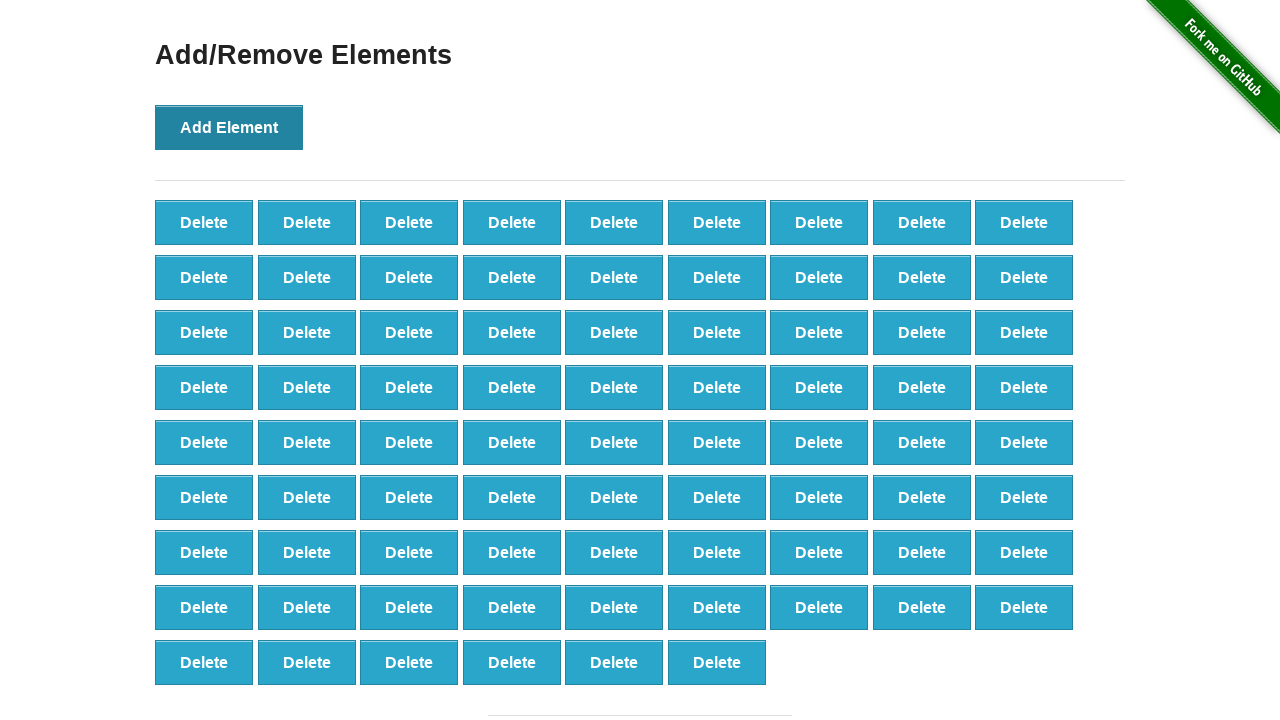

Clicked 'Add Element' button (iteration 79/100) at (229, 127) on button[onclick='addElement()']
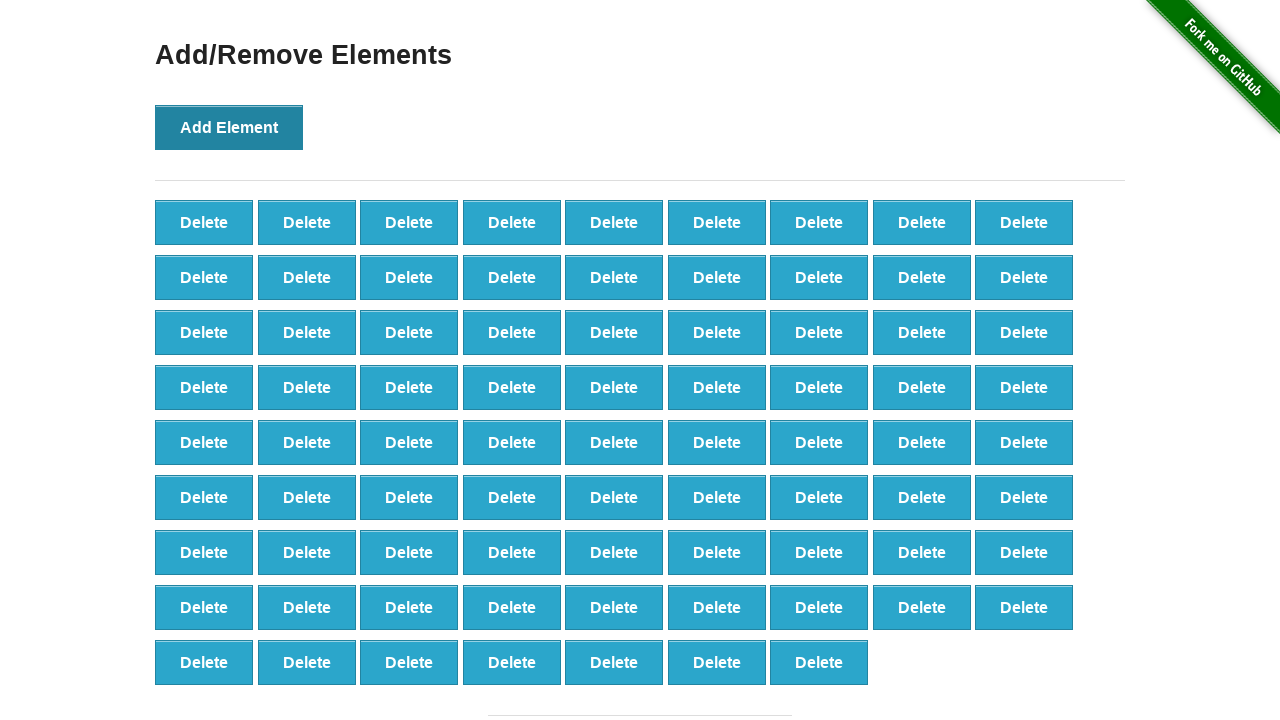

Clicked 'Add Element' button (iteration 80/100) at (229, 127) on button[onclick='addElement()']
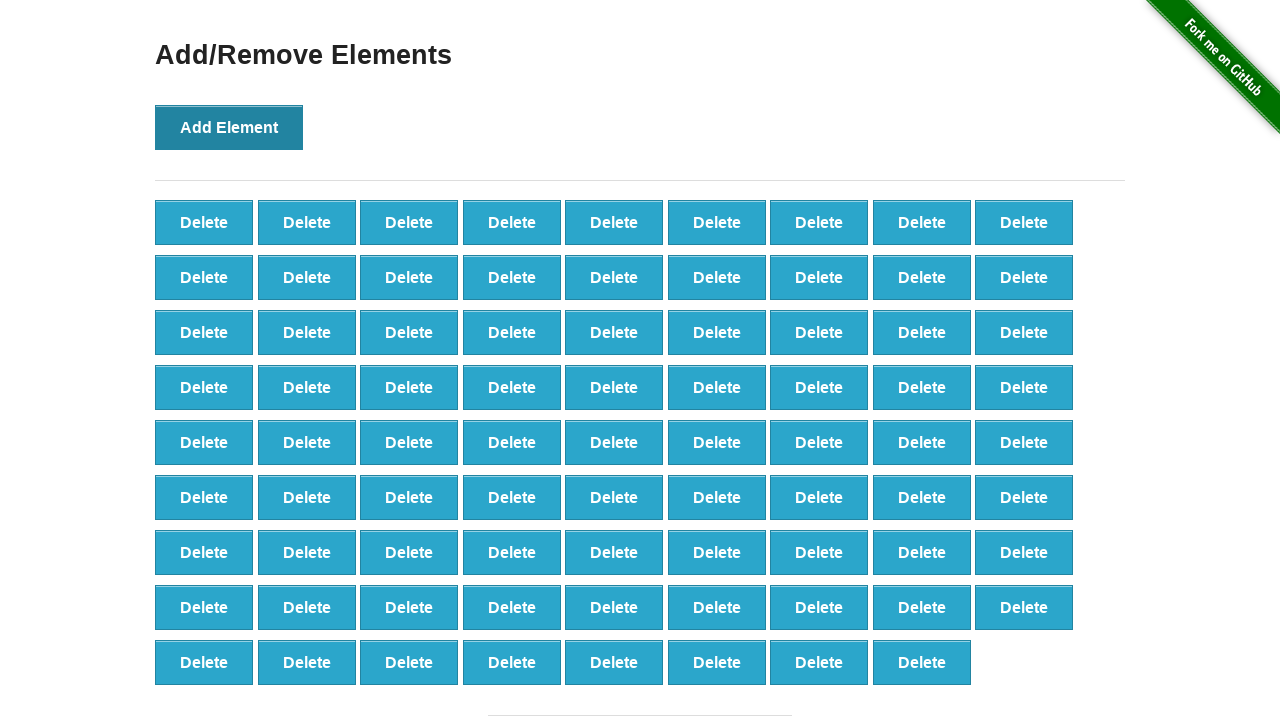

Clicked 'Add Element' button (iteration 81/100) at (229, 127) on button[onclick='addElement()']
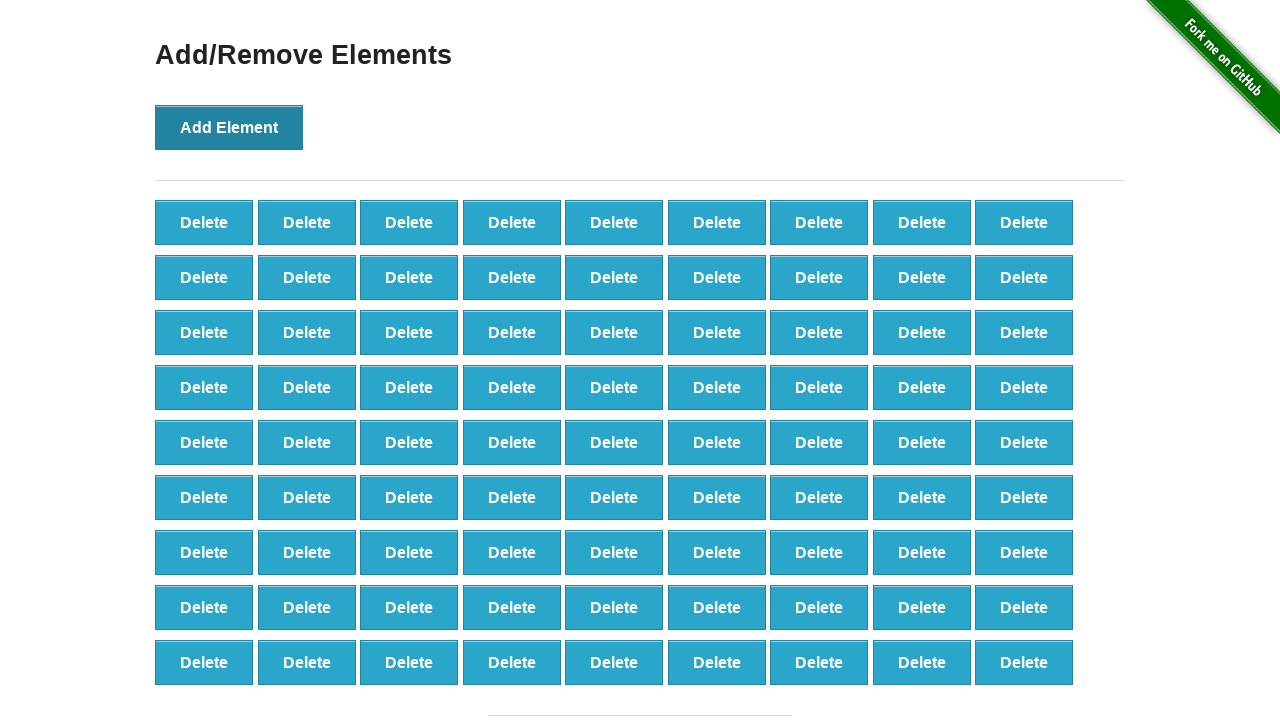

Clicked 'Add Element' button (iteration 82/100) at (229, 127) on button[onclick='addElement()']
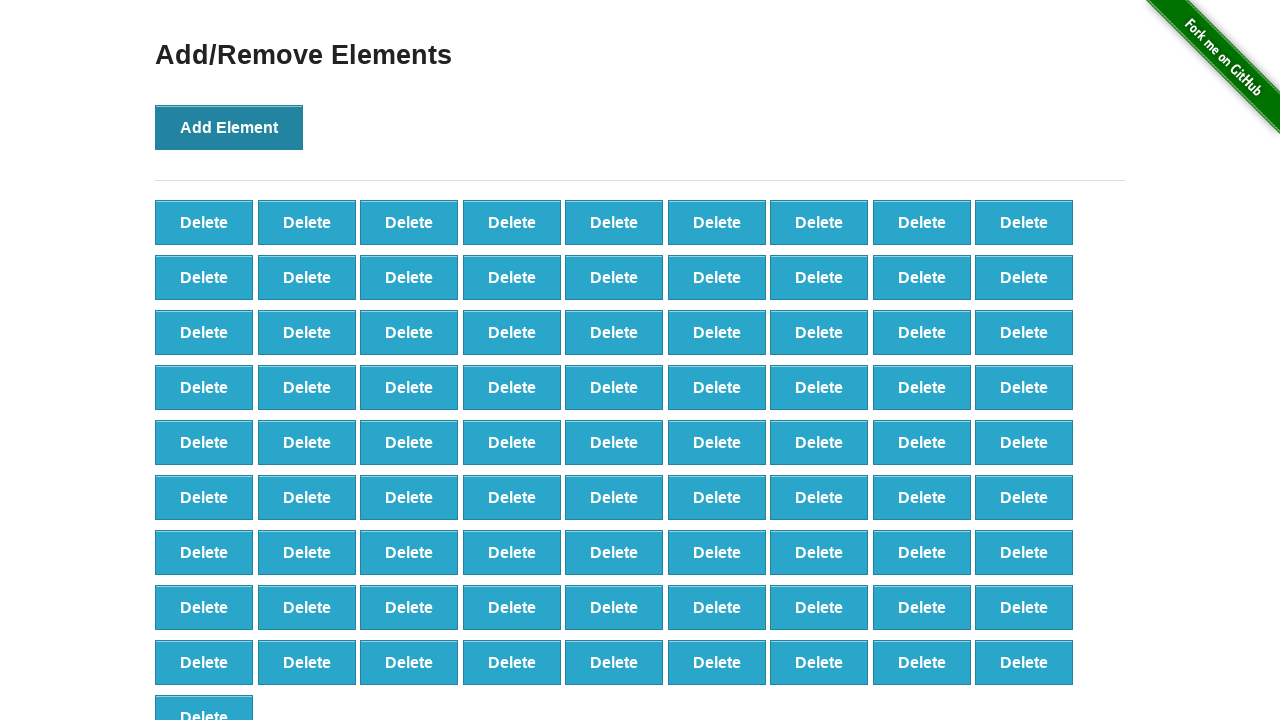

Clicked 'Add Element' button (iteration 83/100) at (229, 127) on button[onclick='addElement()']
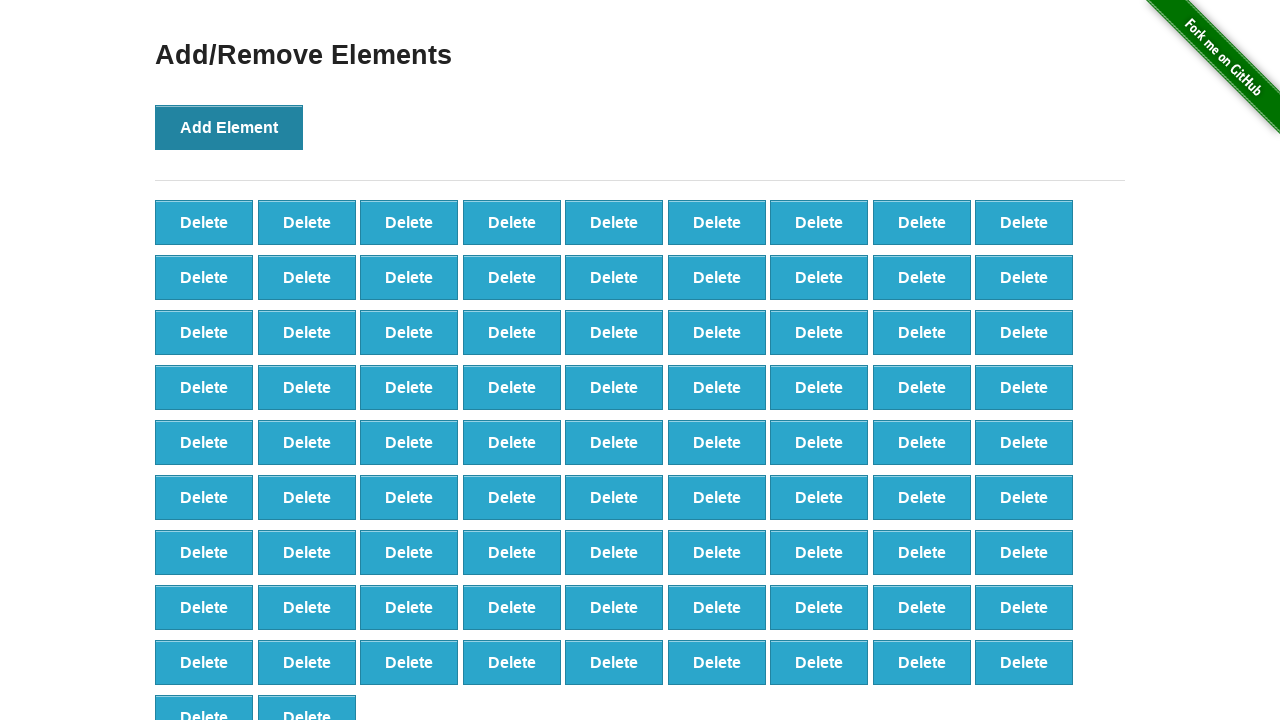

Clicked 'Add Element' button (iteration 84/100) at (229, 127) on button[onclick='addElement()']
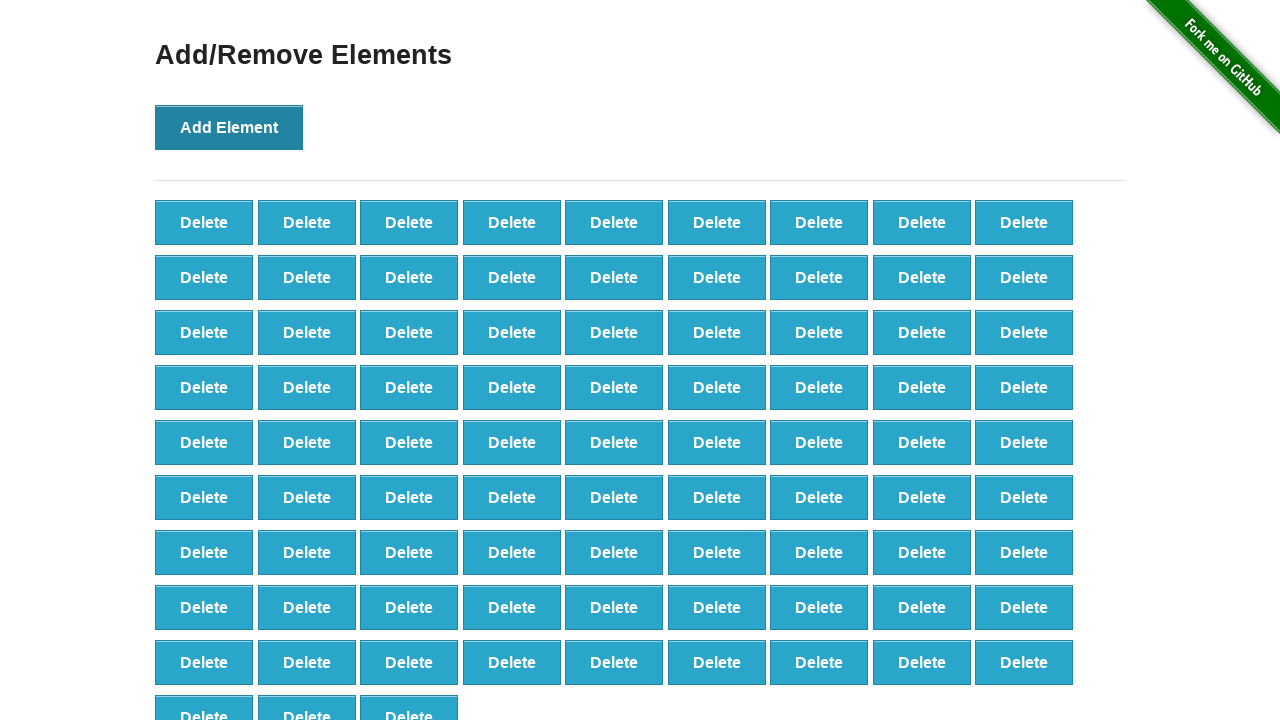

Clicked 'Add Element' button (iteration 85/100) at (229, 127) on button[onclick='addElement()']
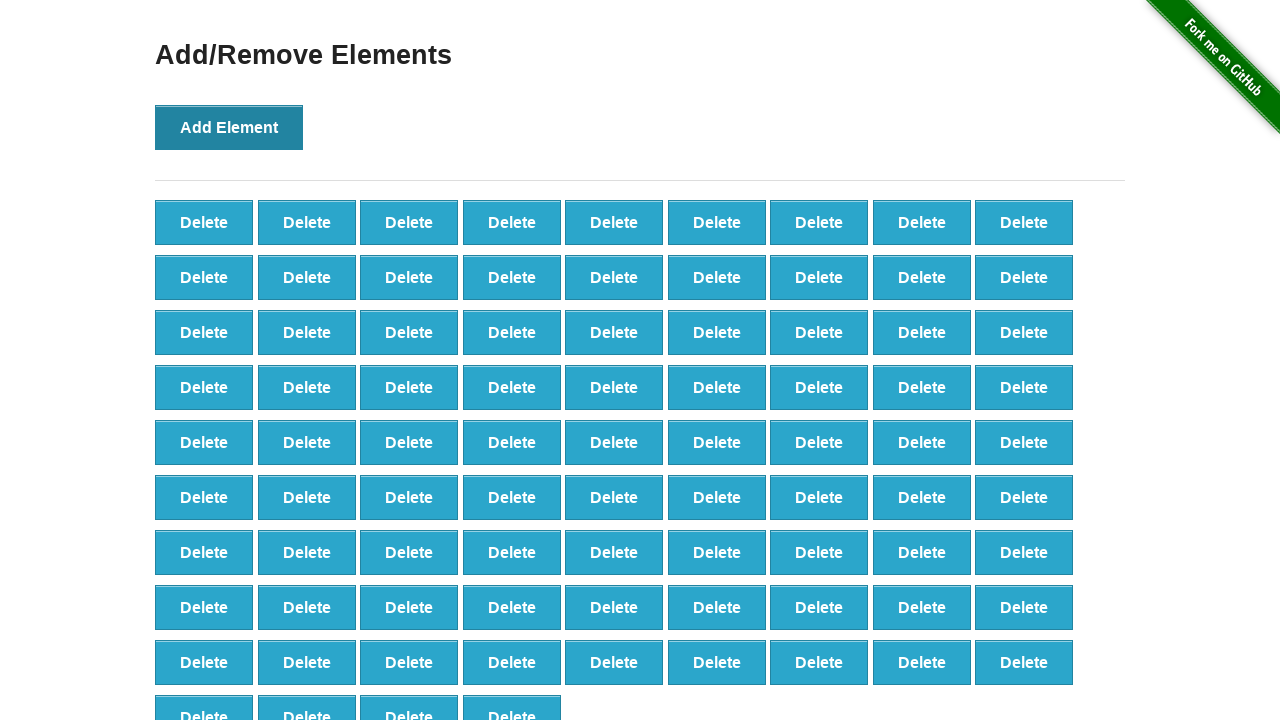

Clicked 'Add Element' button (iteration 86/100) at (229, 127) on button[onclick='addElement()']
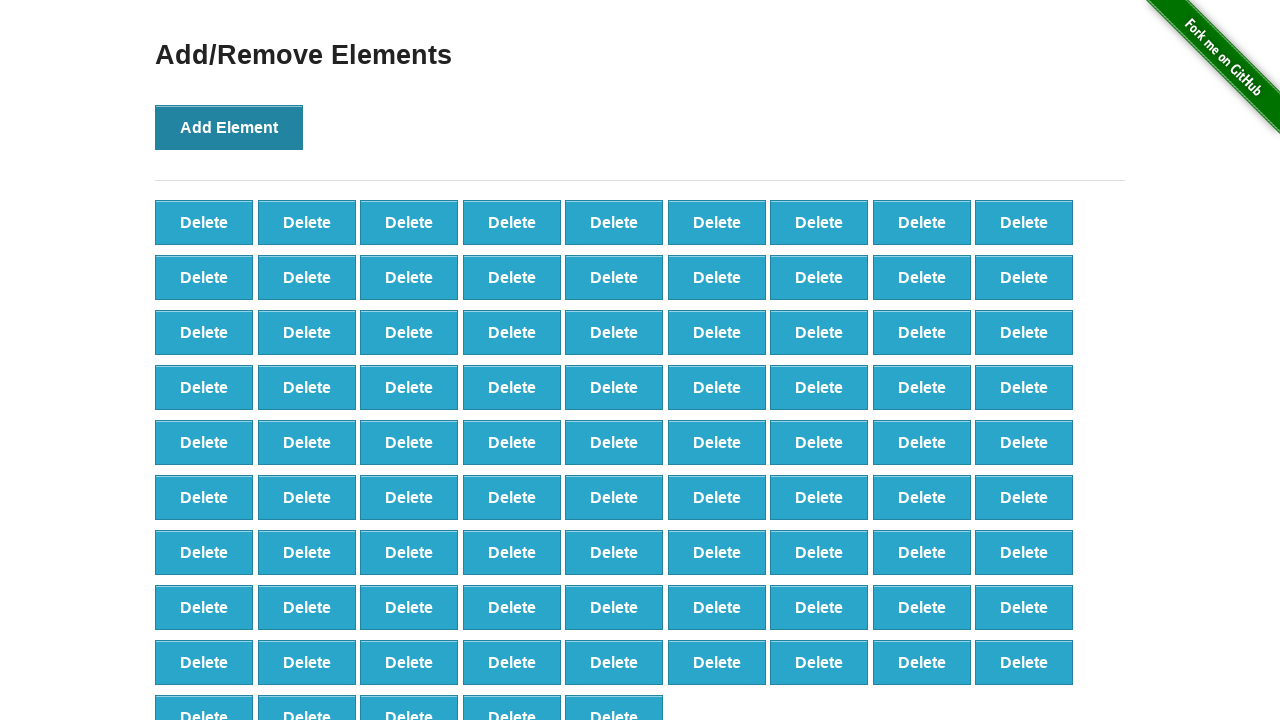

Clicked 'Add Element' button (iteration 87/100) at (229, 127) on button[onclick='addElement()']
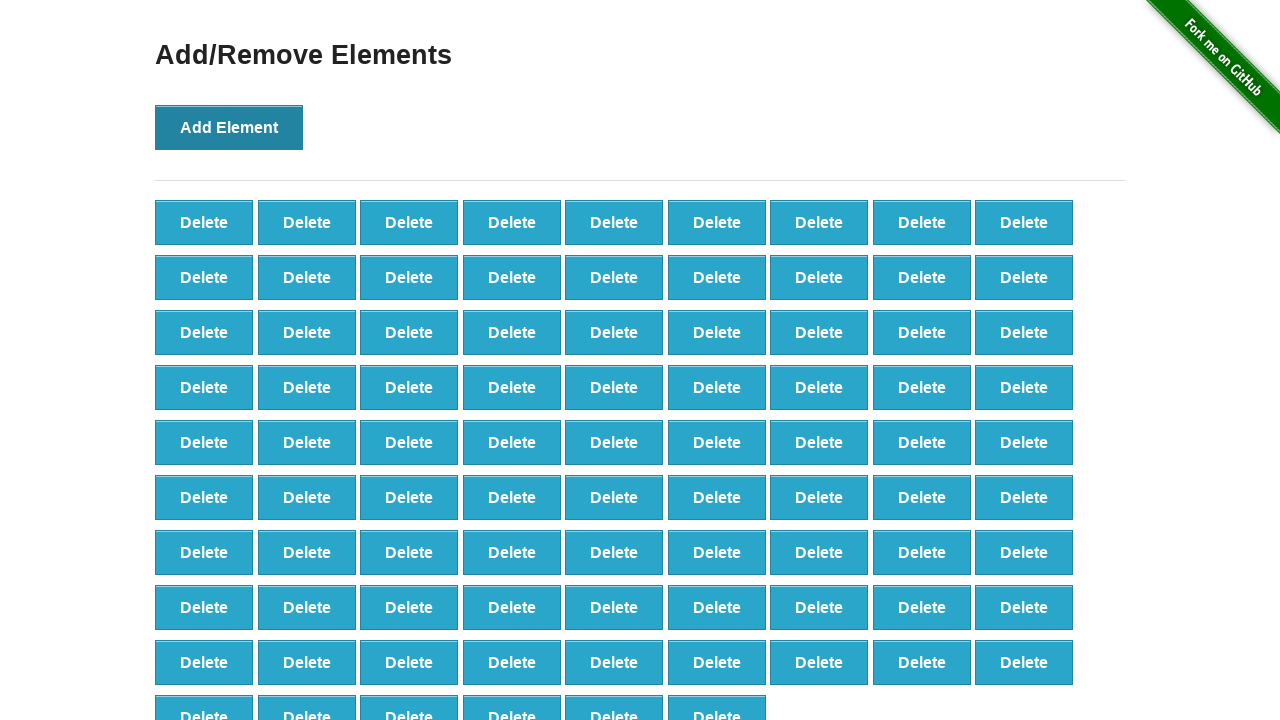

Clicked 'Add Element' button (iteration 88/100) at (229, 127) on button[onclick='addElement()']
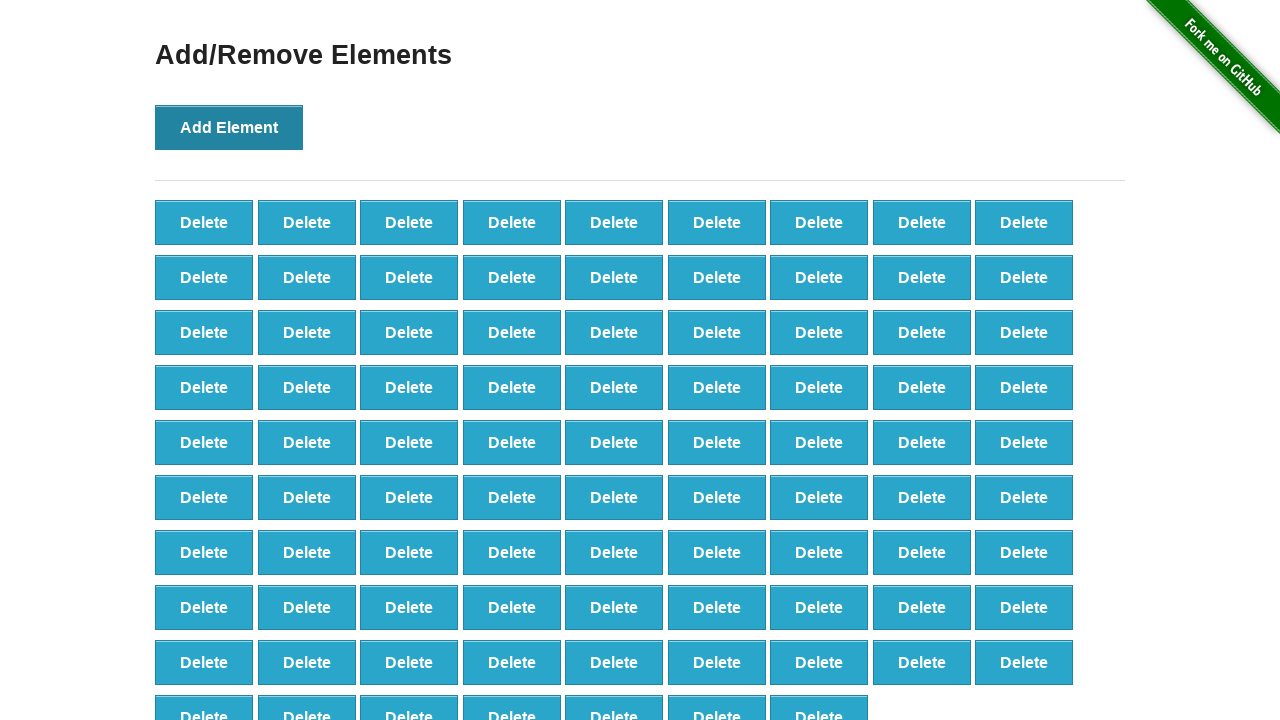

Clicked 'Add Element' button (iteration 89/100) at (229, 127) on button[onclick='addElement()']
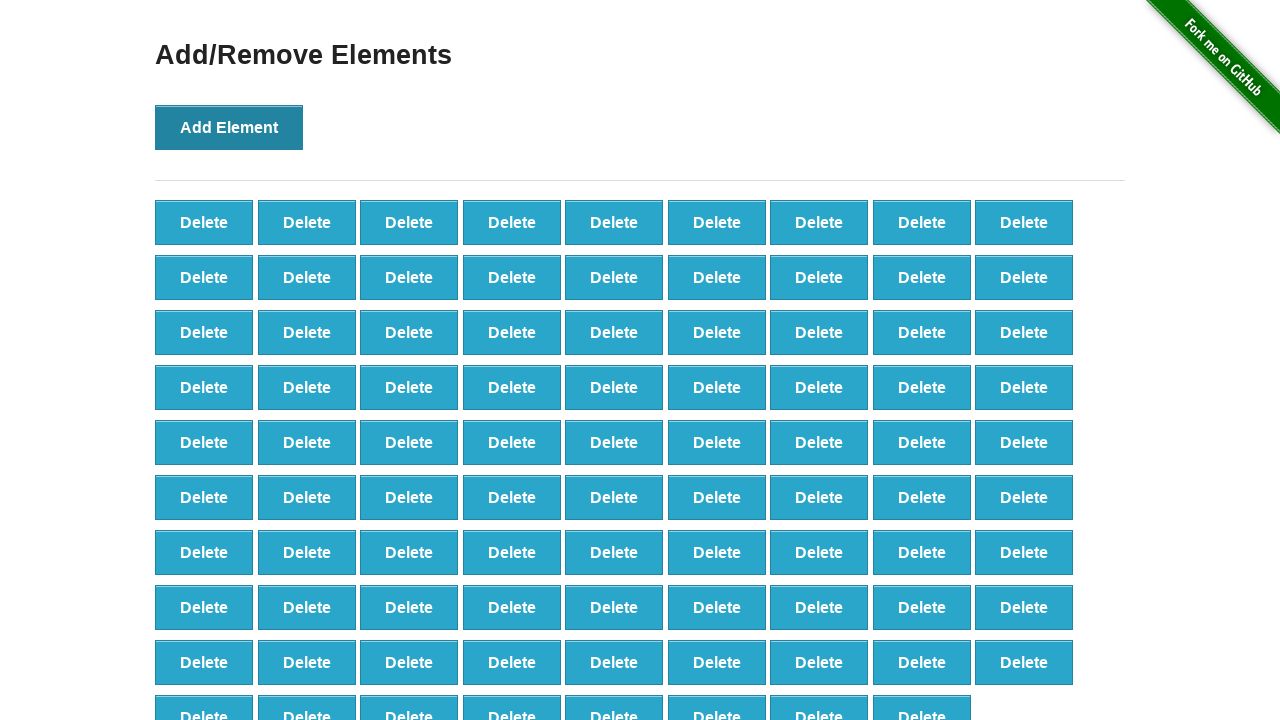

Clicked 'Add Element' button (iteration 90/100) at (229, 127) on button[onclick='addElement()']
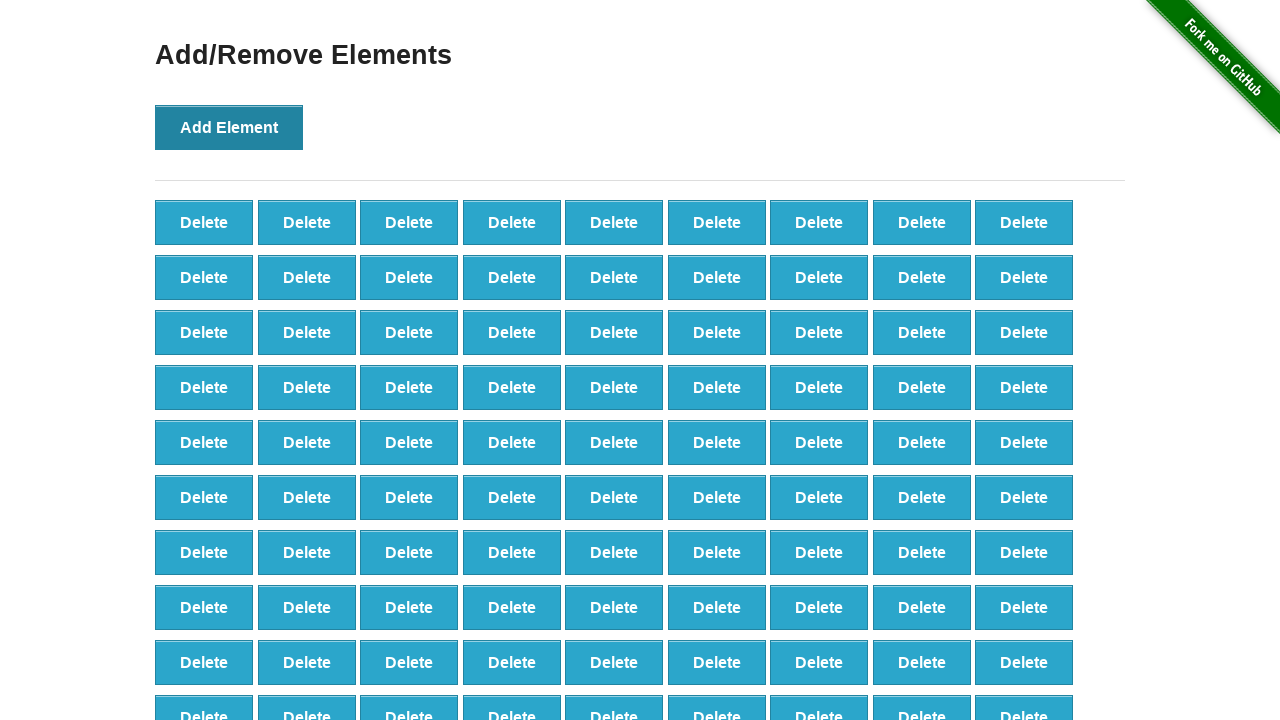

Clicked 'Add Element' button (iteration 91/100) at (229, 127) on button[onclick='addElement()']
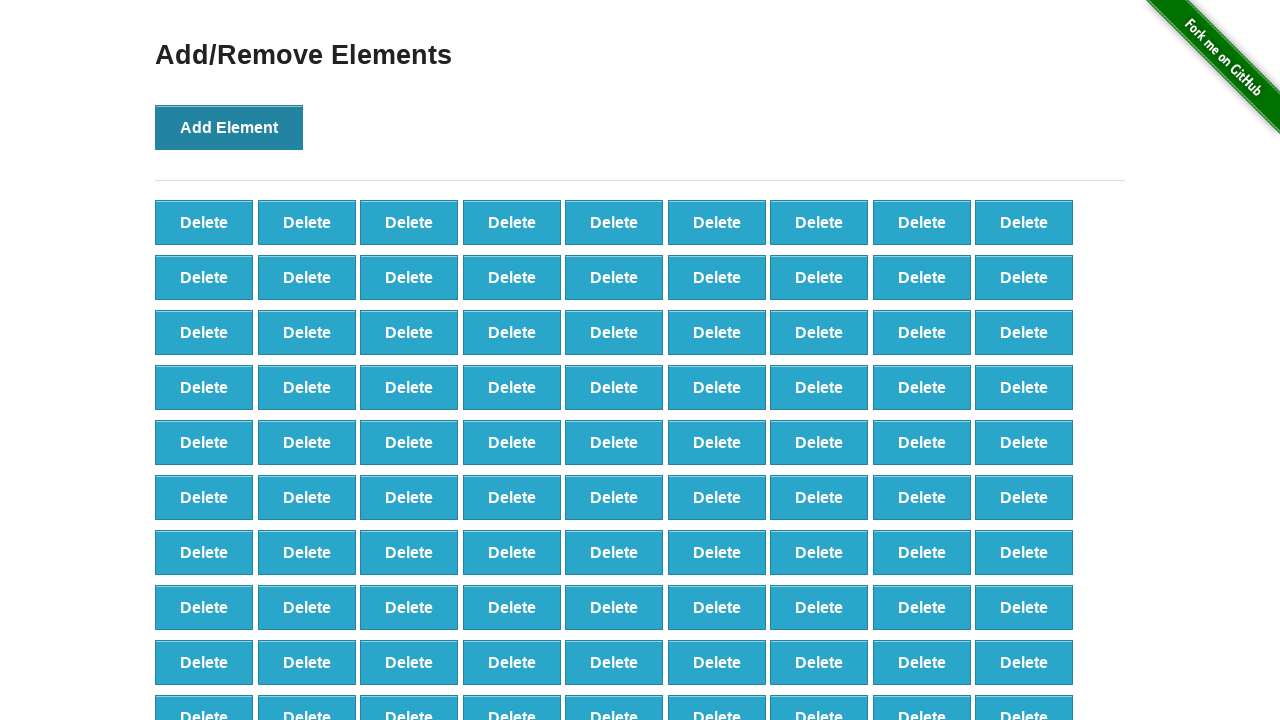

Clicked 'Add Element' button (iteration 92/100) at (229, 127) on button[onclick='addElement()']
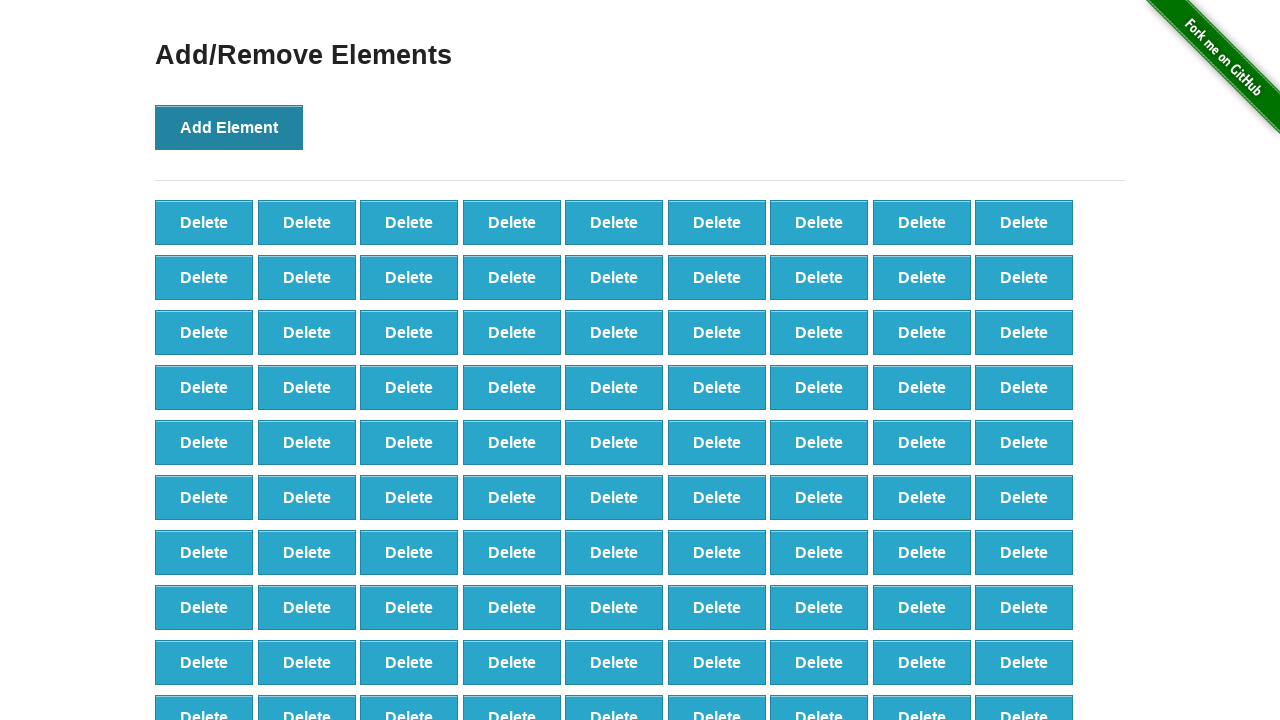

Clicked 'Add Element' button (iteration 93/100) at (229, 127) on button[onclick='addElement()']
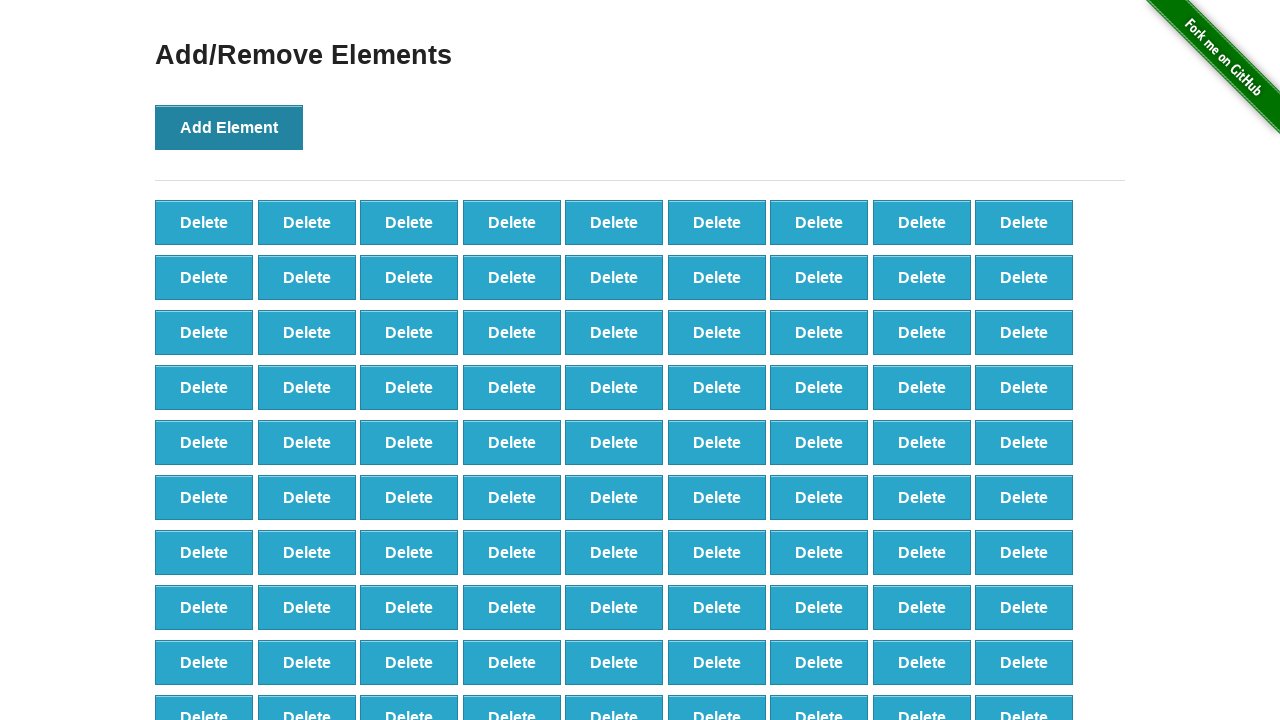

Clicked 'Add Element' button (iteration 94/100) at (229, 127) on button[onclick='addElement()']
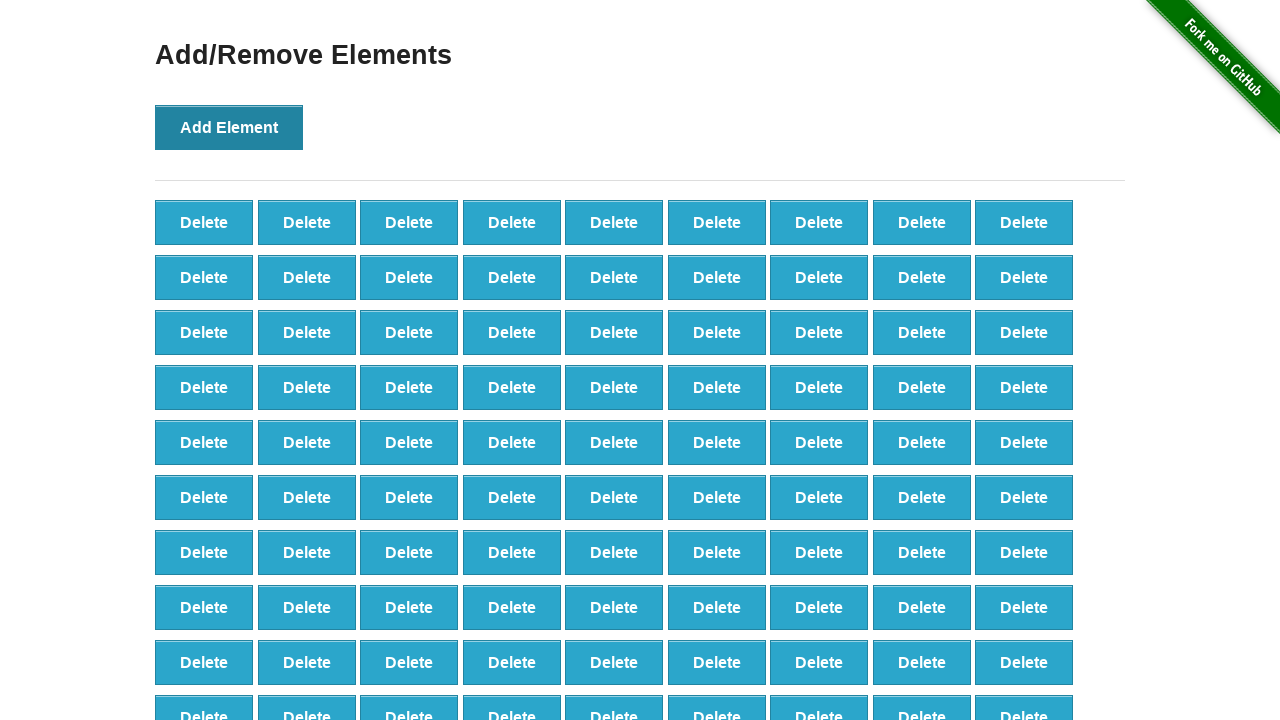

Clicked 'Add Element' button (iteration 95/100) at (229, 127) on button[onclick='addElement()']
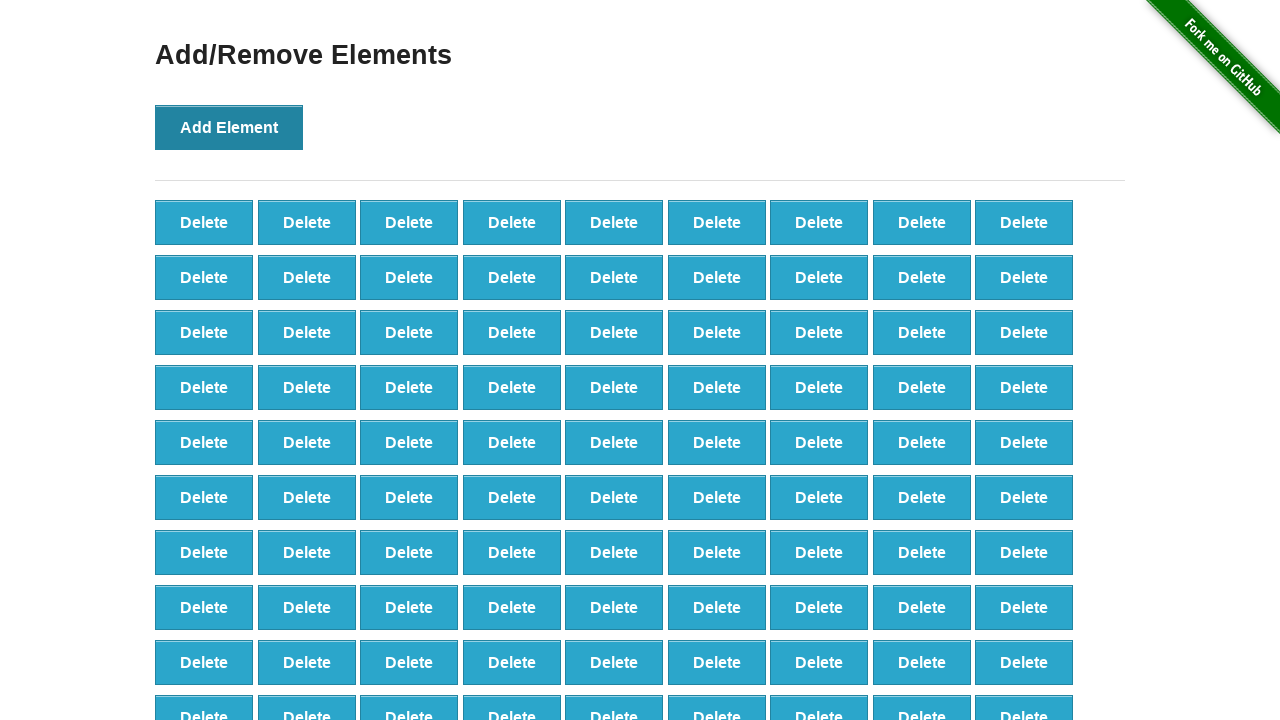

Clicked 'Add Element' button (iteration 96/100) at (229, 127) on button[onclick='addElement()']
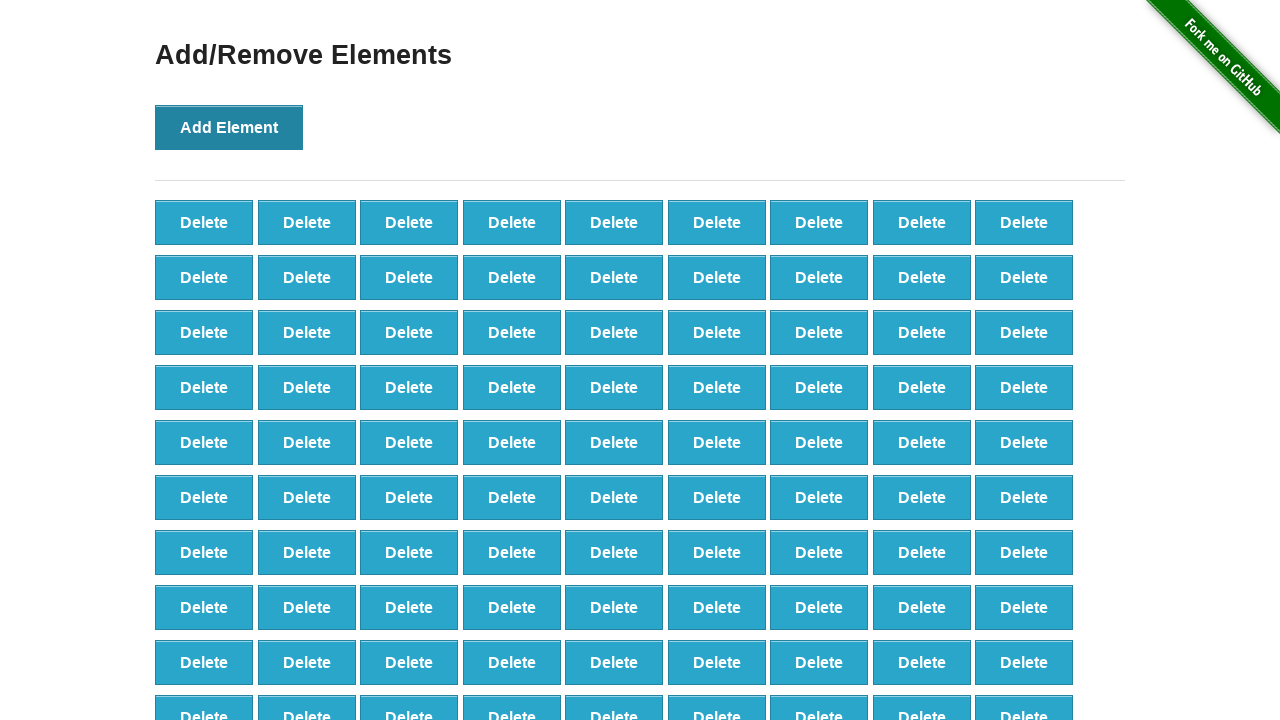

Clicked 'Add Element' button (iteration 97/100) at (229, 127) on button[onclick='addElement()']
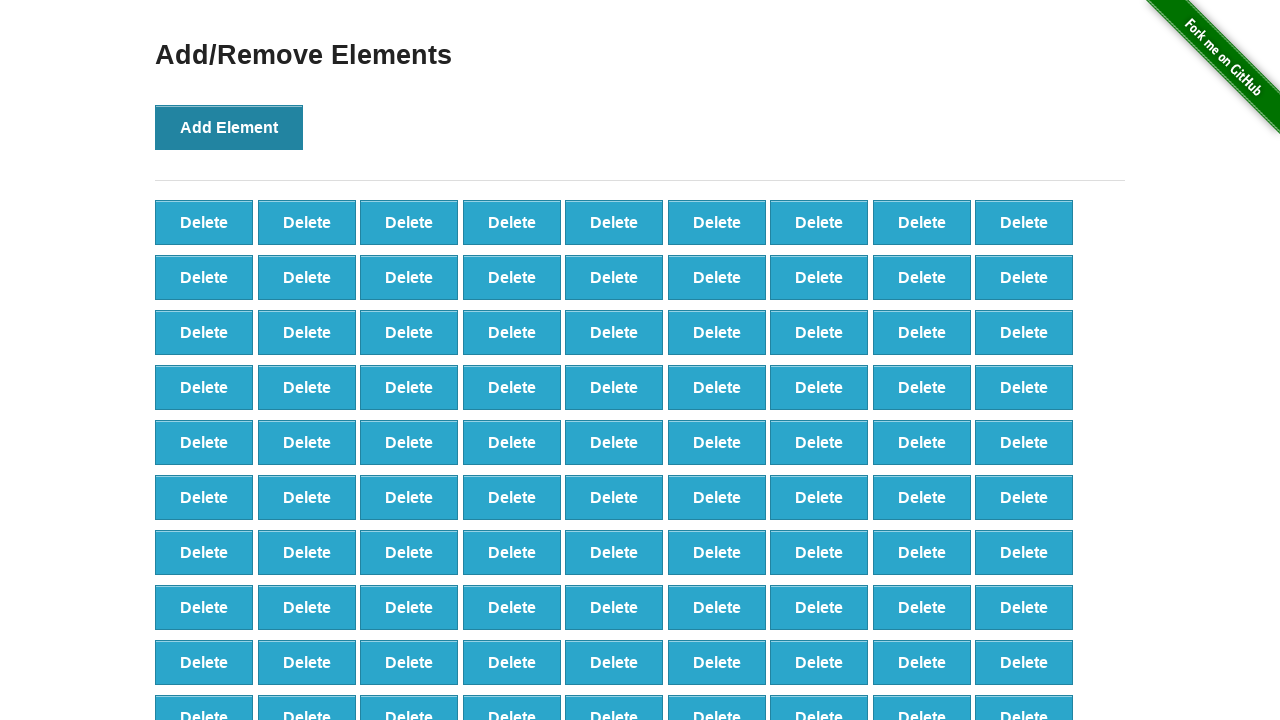

Clicked 'Add Element' button (iteration 98/100) at (229, 127) on button[onclick='addElement()']
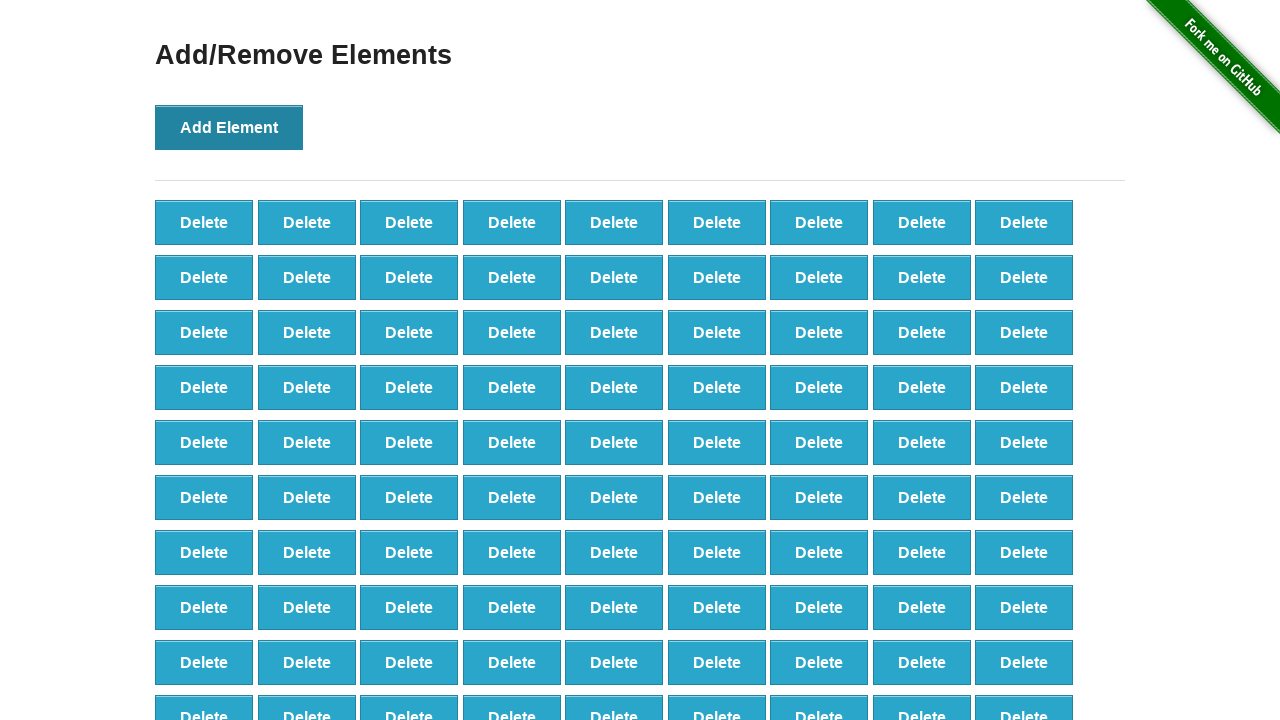

Clicked 'Add Element' button (iteration 99/100) at (229, 127) on button[onclick='addElement()']
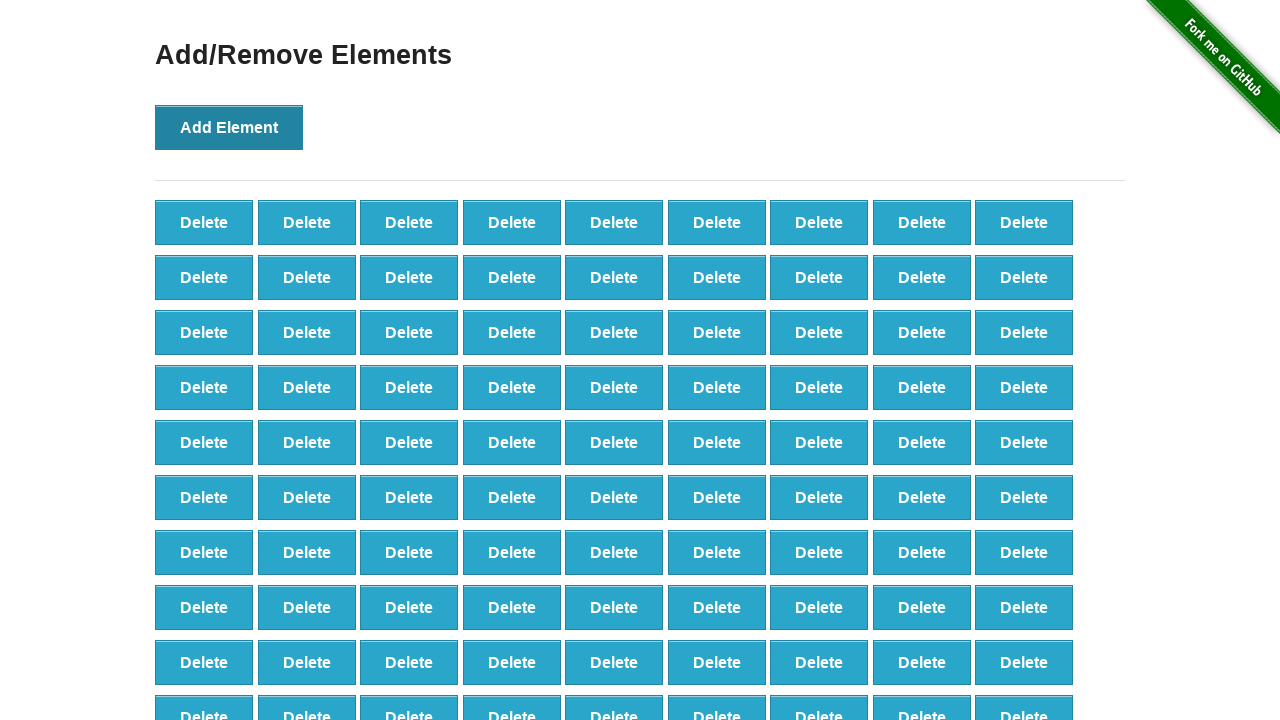

Clicked 'Add Element' button (iteration 100/100) at (229, 127) on button[onclick='addElement()']
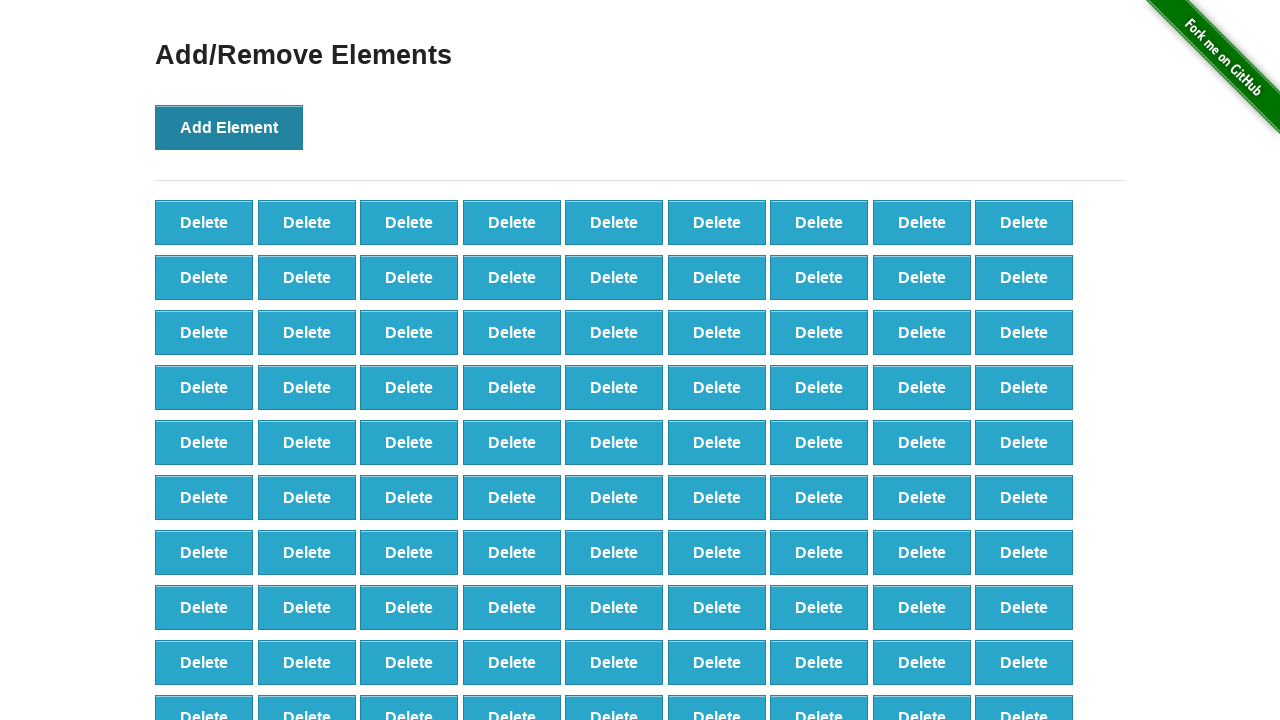

Delete buttons are now present
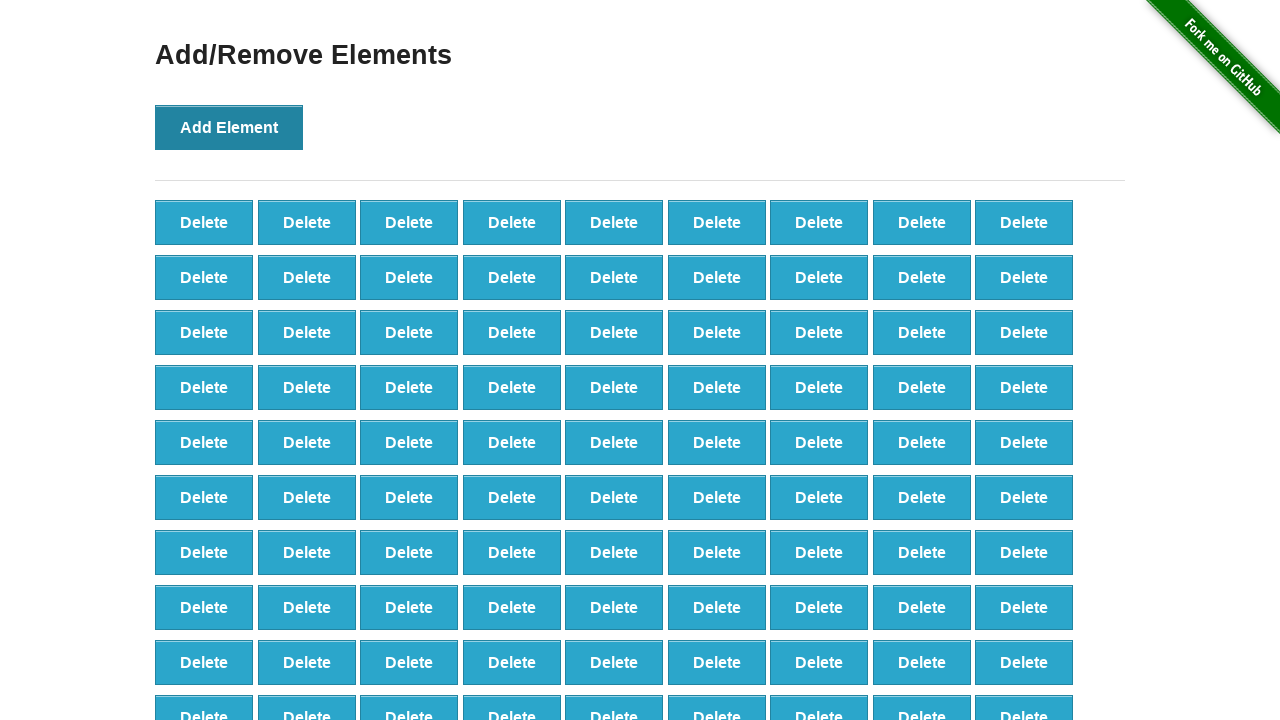

Counted 100 delete buttons before deletion
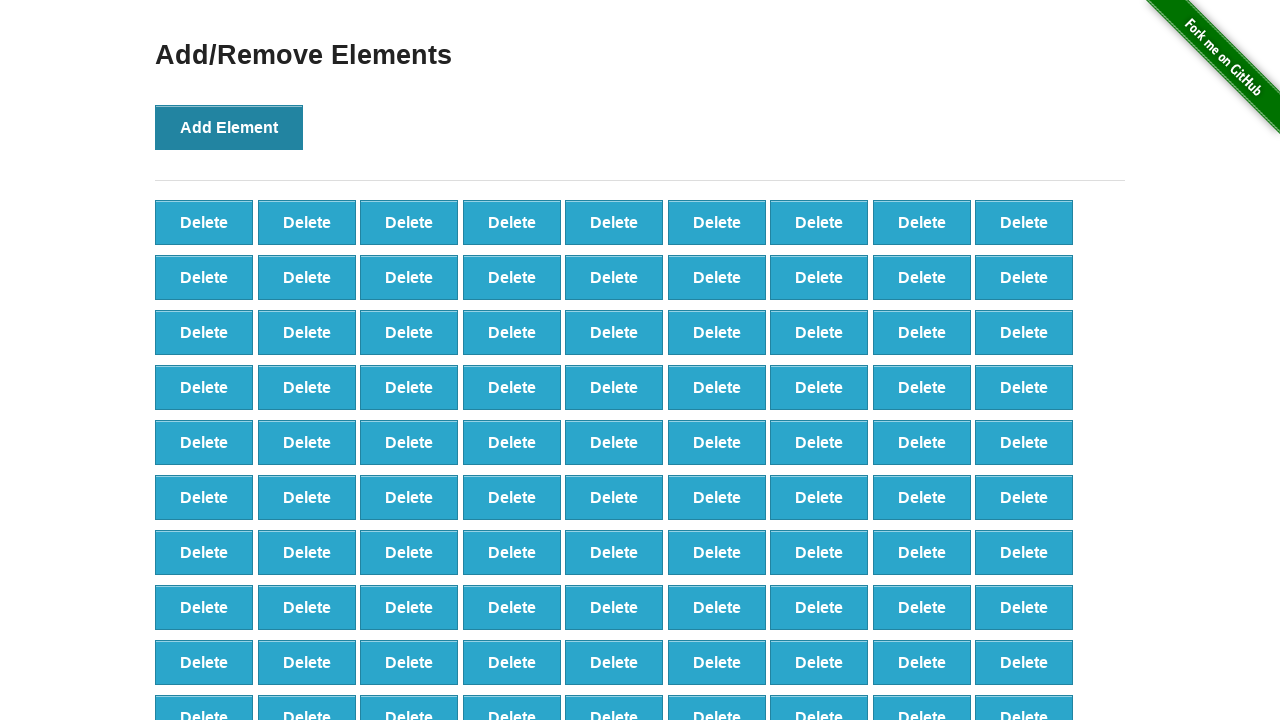

Clicked delete button (iteration 1/60) at (204, 222) on [onclick='deleteElement()'] >> nth=0
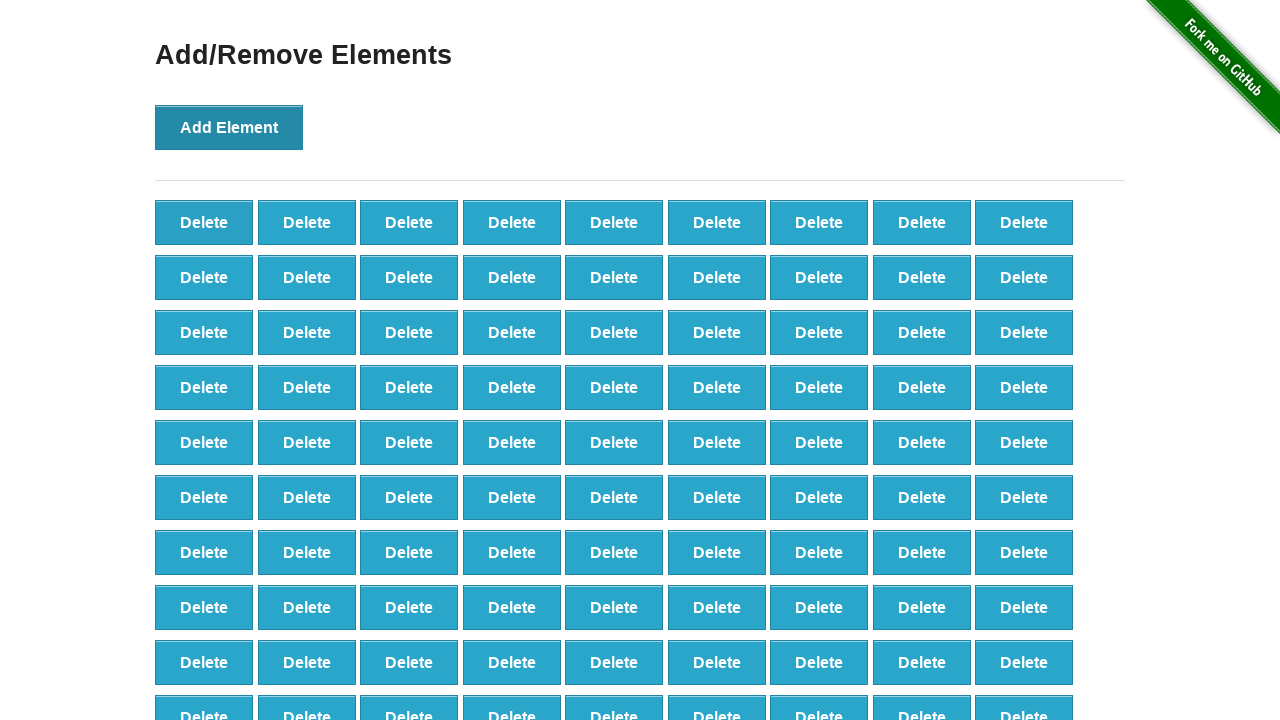

Clicked delete button (iteration 2/60) at (204, 222) on [onclick='deleteElement()'] >> nth=0
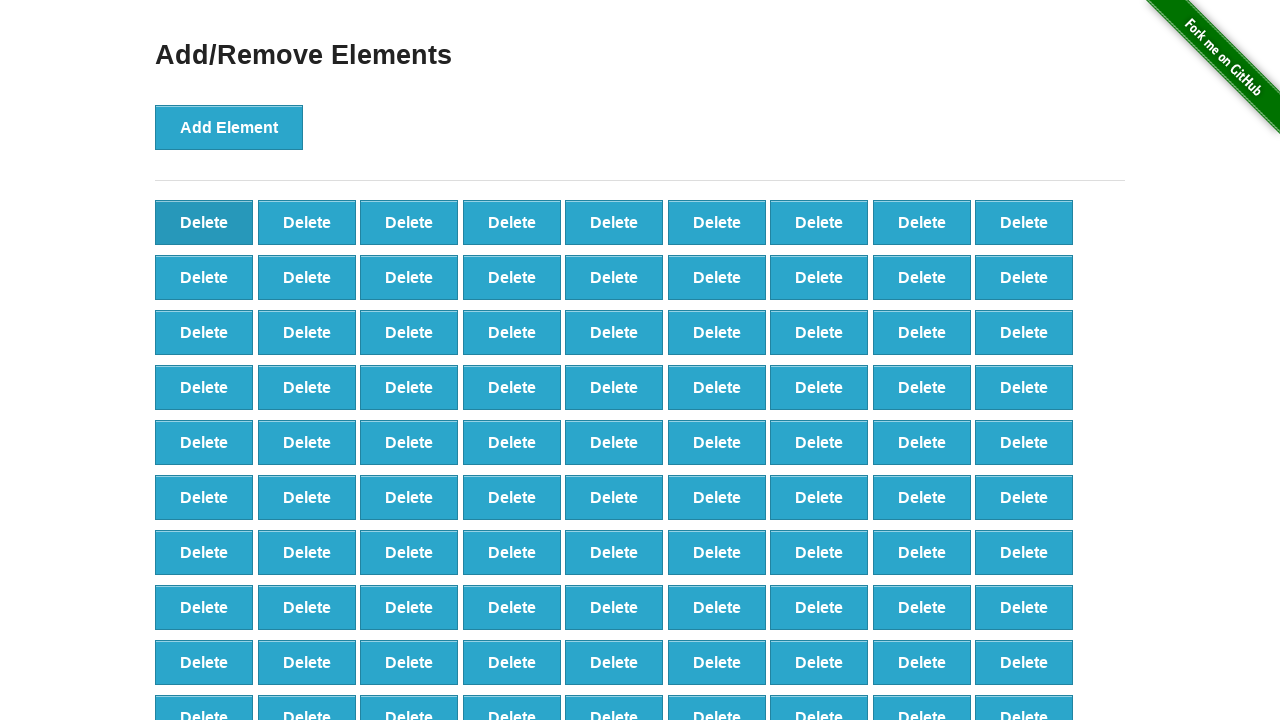

Clicked delete button (iteration 3/60) at (204, 222) on [onclick='deleteElement()'] >> nth=0
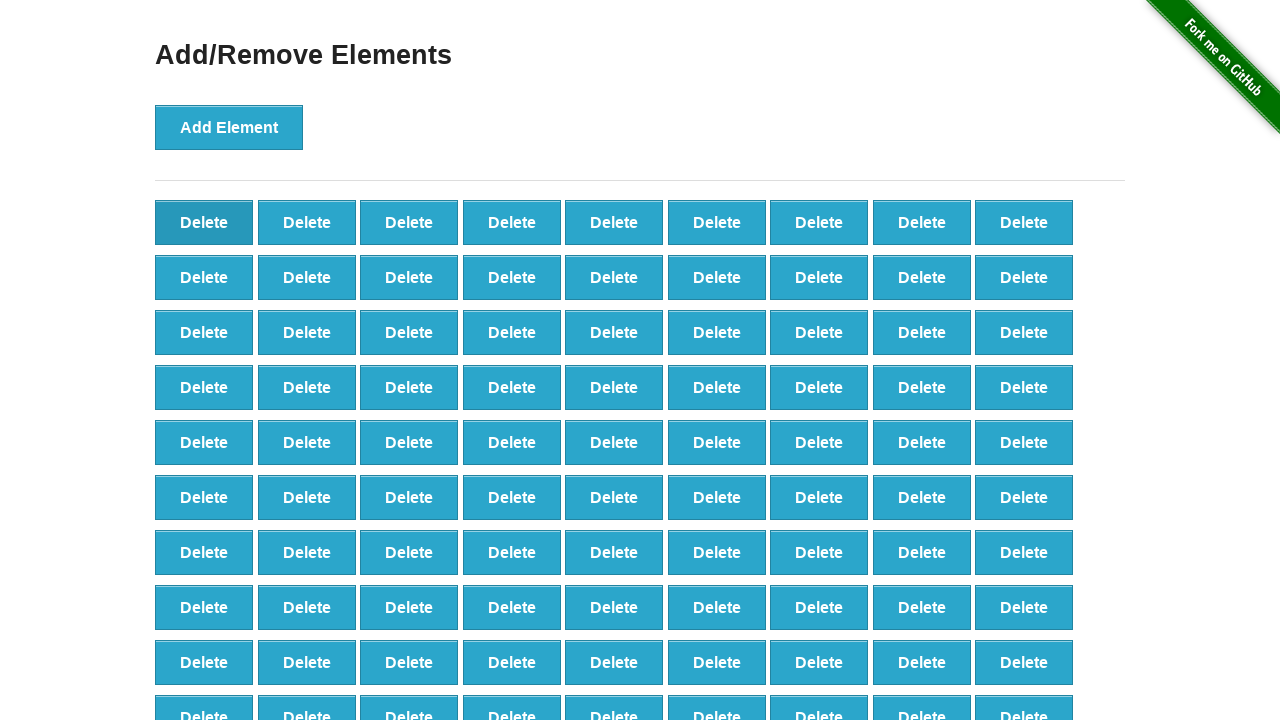

Clicked delete button (iteration 4/60) at (204, 222) on [onclick='deleteElement()'] >> nth=0
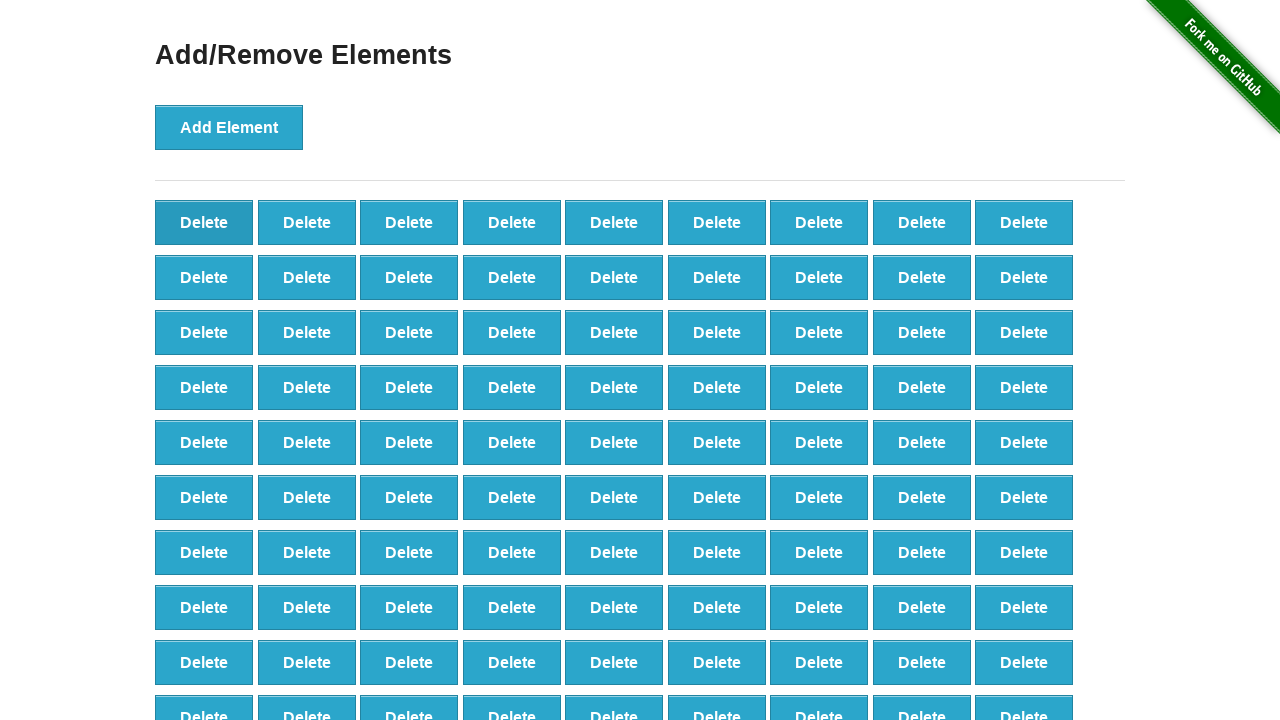

Clicked delete button (iteration 5/60) at (204, 222) on [onclick='deleteElement()'] >> nth=0
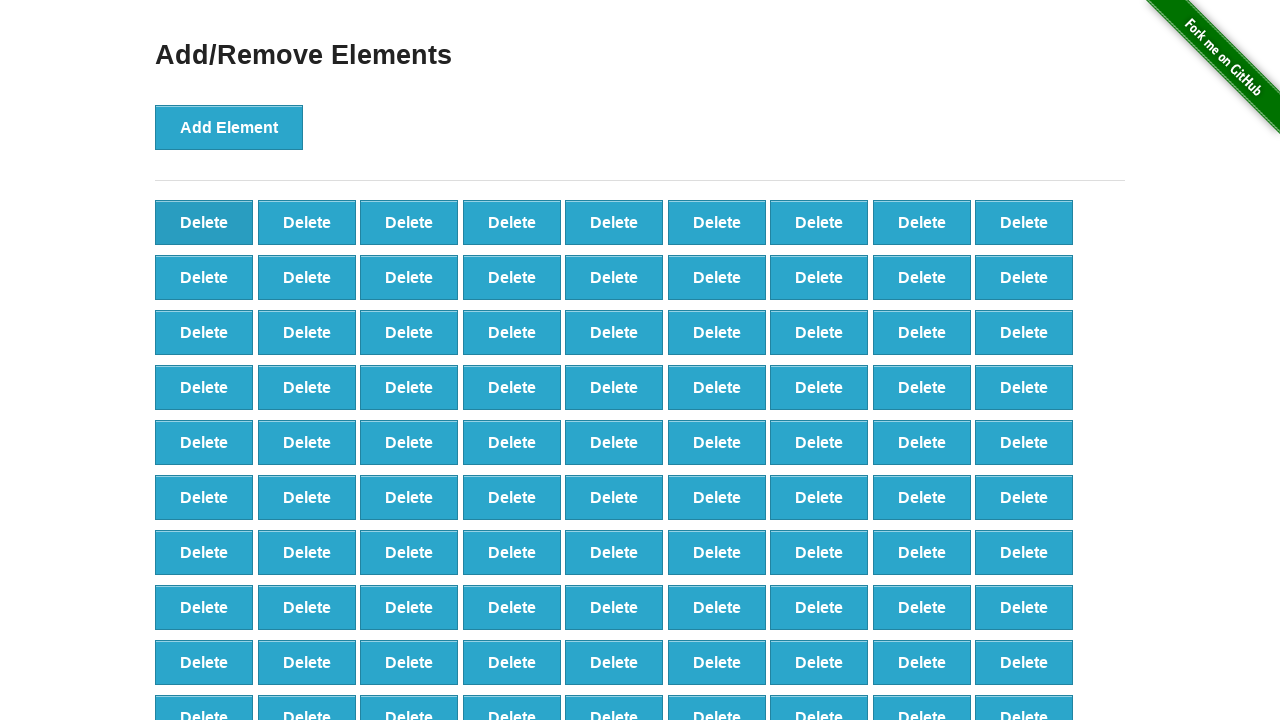

Clicked delete button (iteration 6/60) at (204, 222) on [onclick='deleteElement()'] >> nth=0
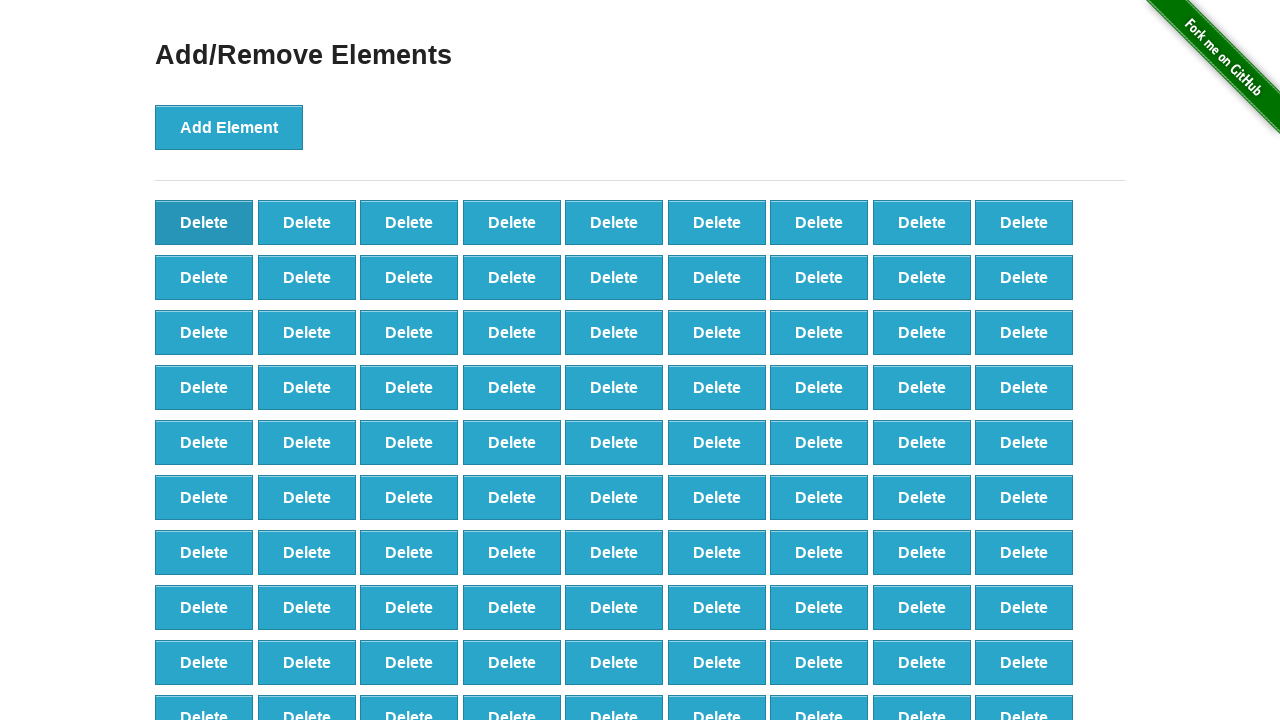

Clicked delete button (iteration 7/60) at (204, 222) on [onclick='deleteElement()'] >> nth=0
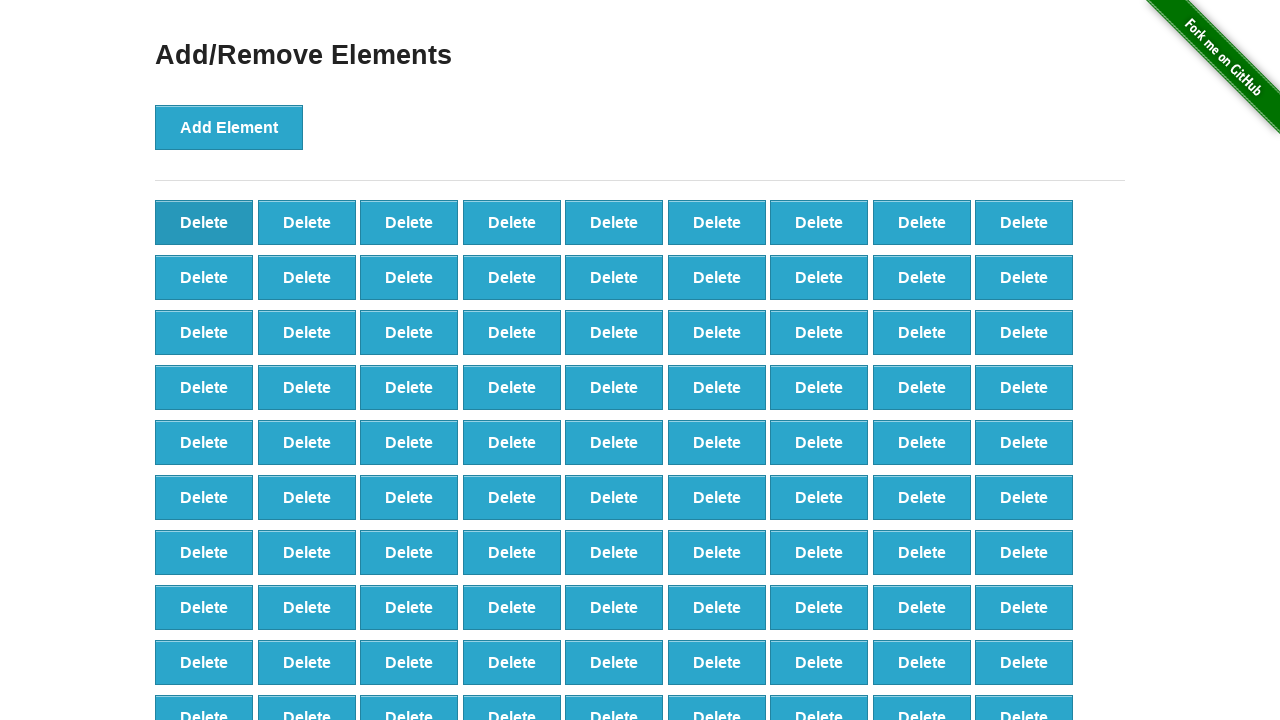

Clicked delete button (iteration 8/60) at (204, 222) on [onclick='deleteElement()'] >> nth=0
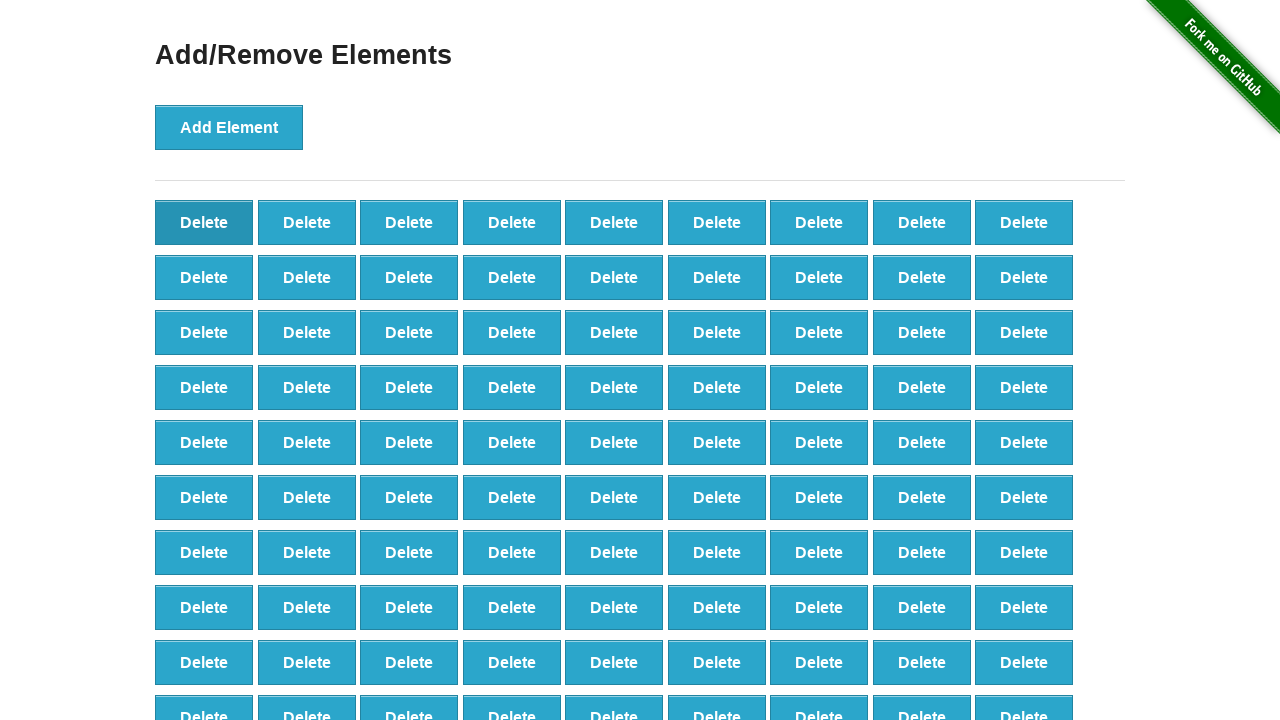

Clicked delete button (iteration 9/60) at (204, 222) on [onclick='deleteElement()'] >> nth=0
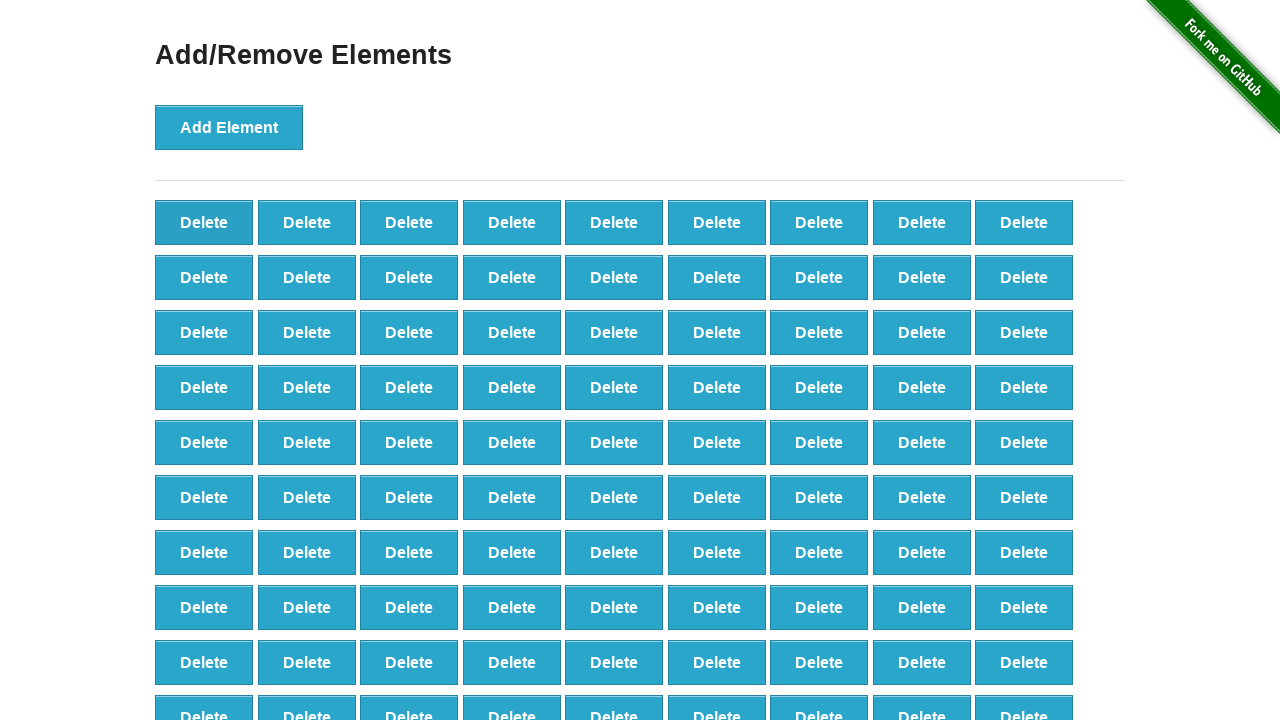

Clicked delete button (iteration 10/60) at (204, 222) on [onclick='deleteElement()'] >> nth=0
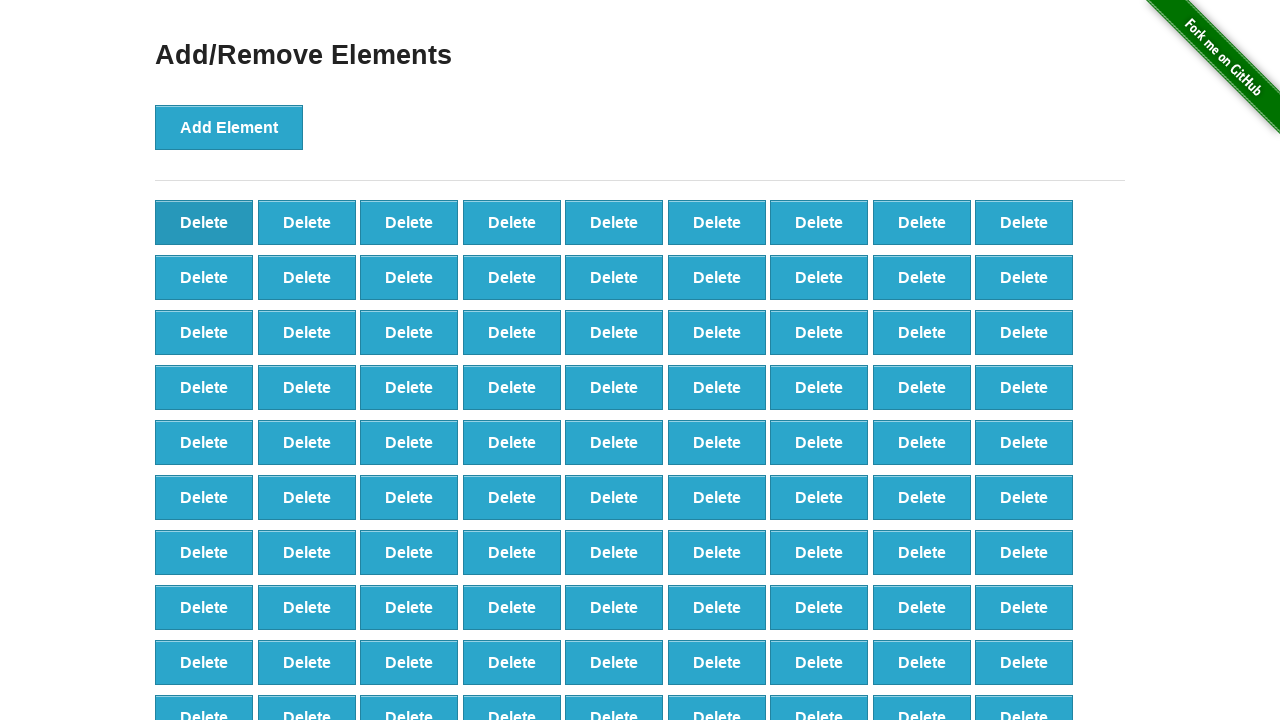

Clicked delete button (iteration 11/60) at (204, 222) on [onclick='deleteElement()'] >> nth=0
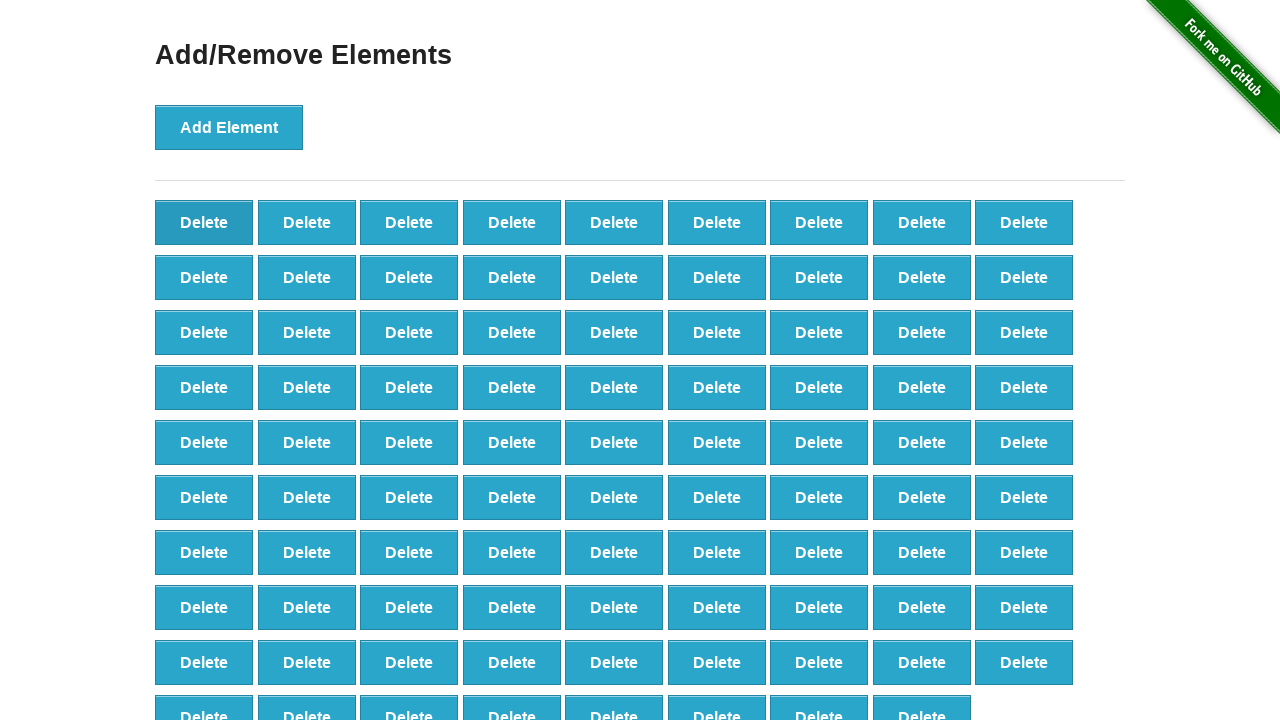

Clicked delete button (iteration 12/60) at (204, 222) on [onclick='deleteElement()'] >> nth=0
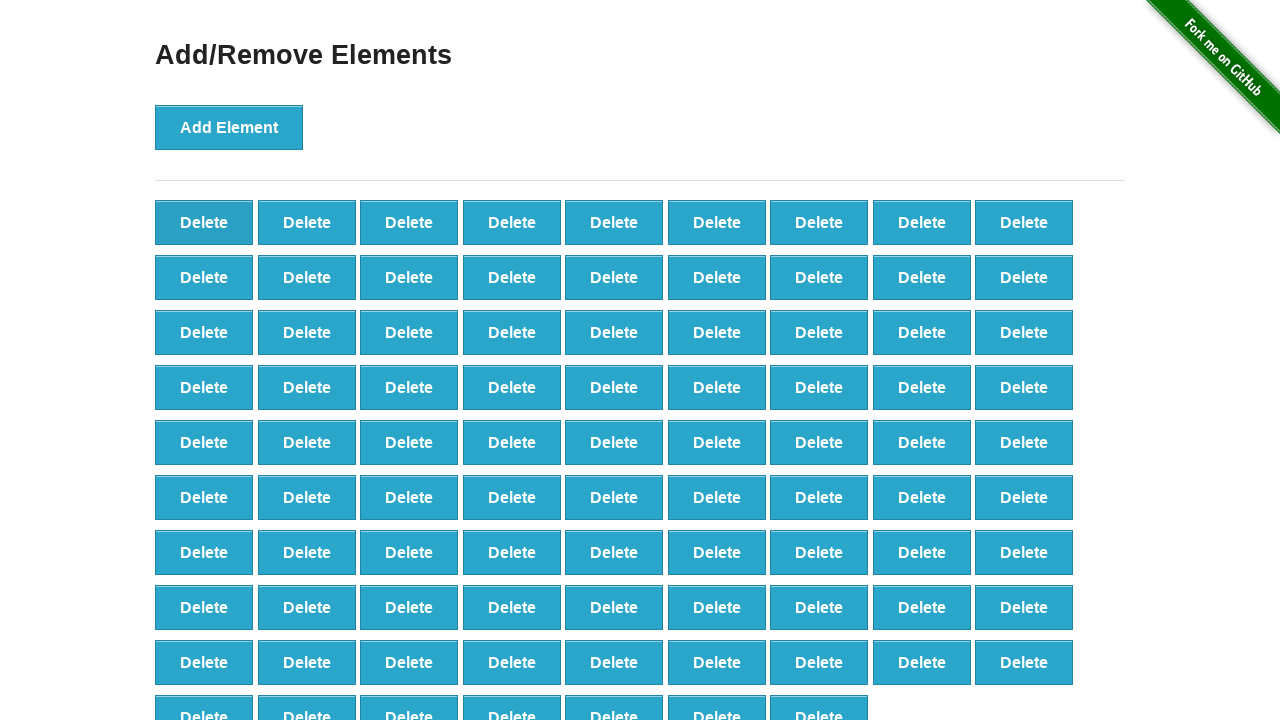

Clicked delete button (iteration 13/60) at (204, 222) on [onclick='deleteElement()'] >> nth=0
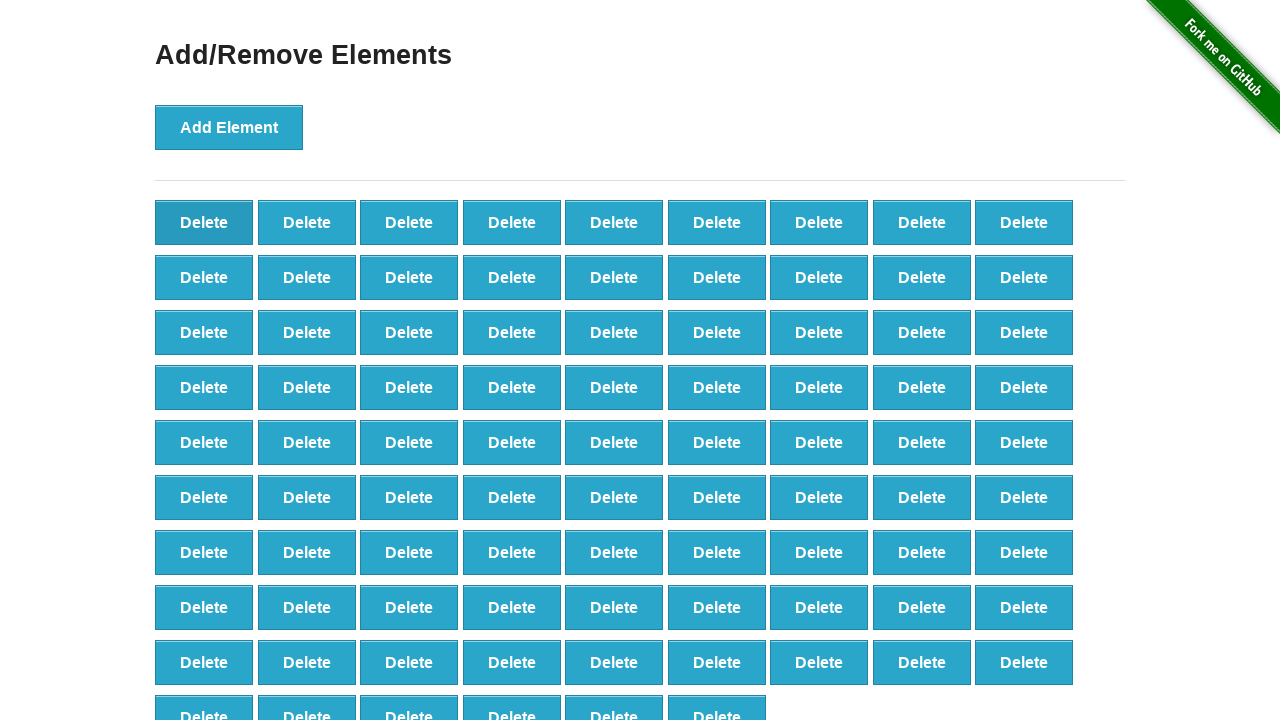

Clicked delete button (iteration 14/60) at (204, 222) on [onclick='deleteElement()'] >> nth=0
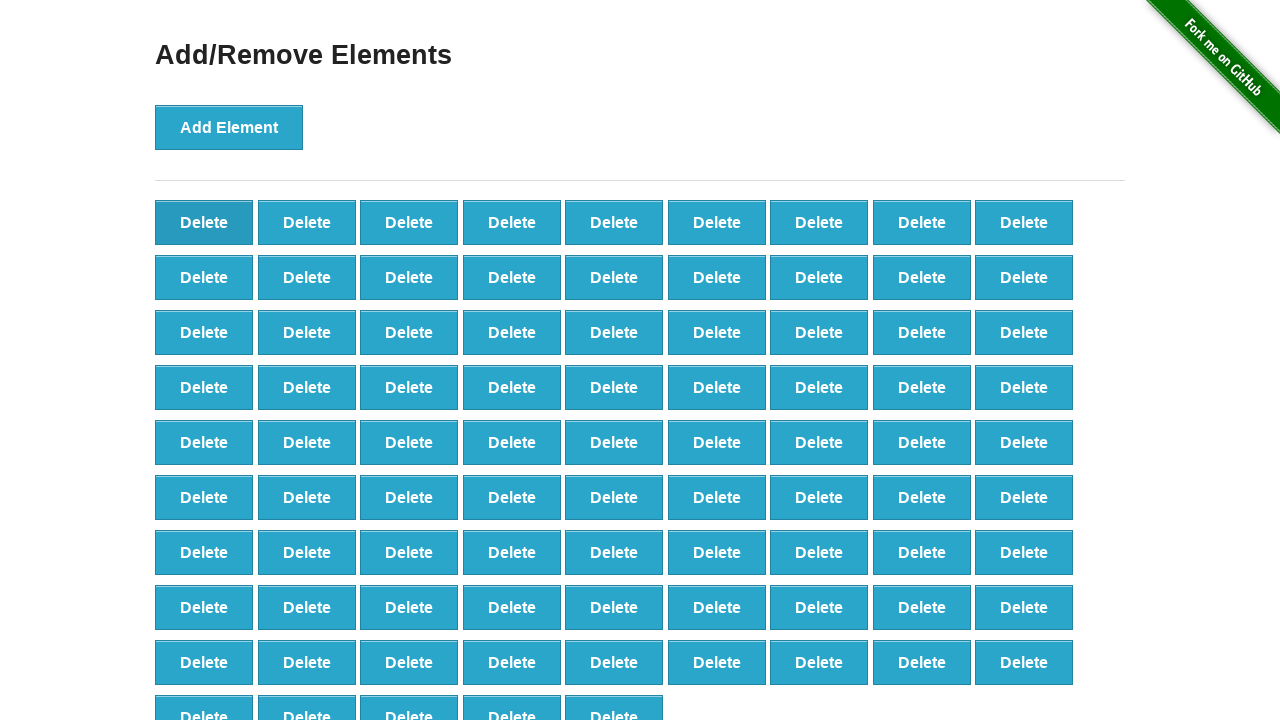

Clicked delete button (iteration 15/60) at (204, 222) on [onclick='deleteElement()'] >> nth=0
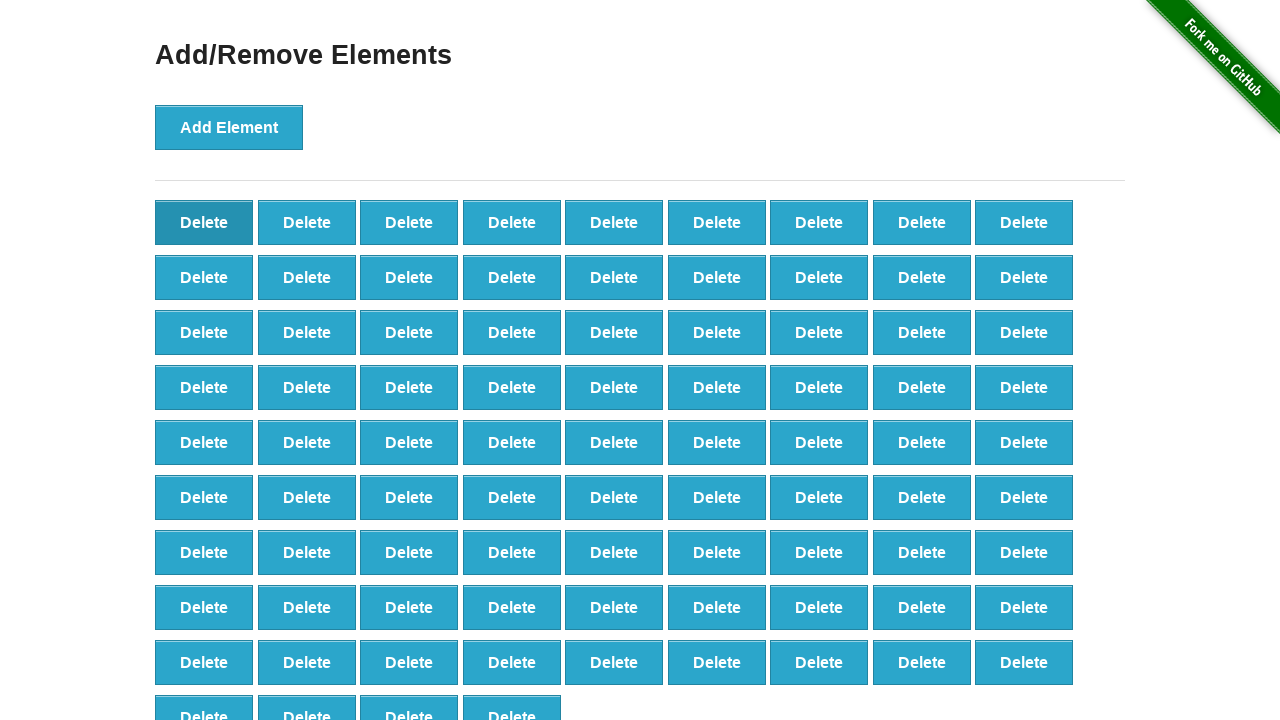

Clicked delete button (iteration 16/60) at (204, 222) on [onclick='deleteElement()'] >> nth=0
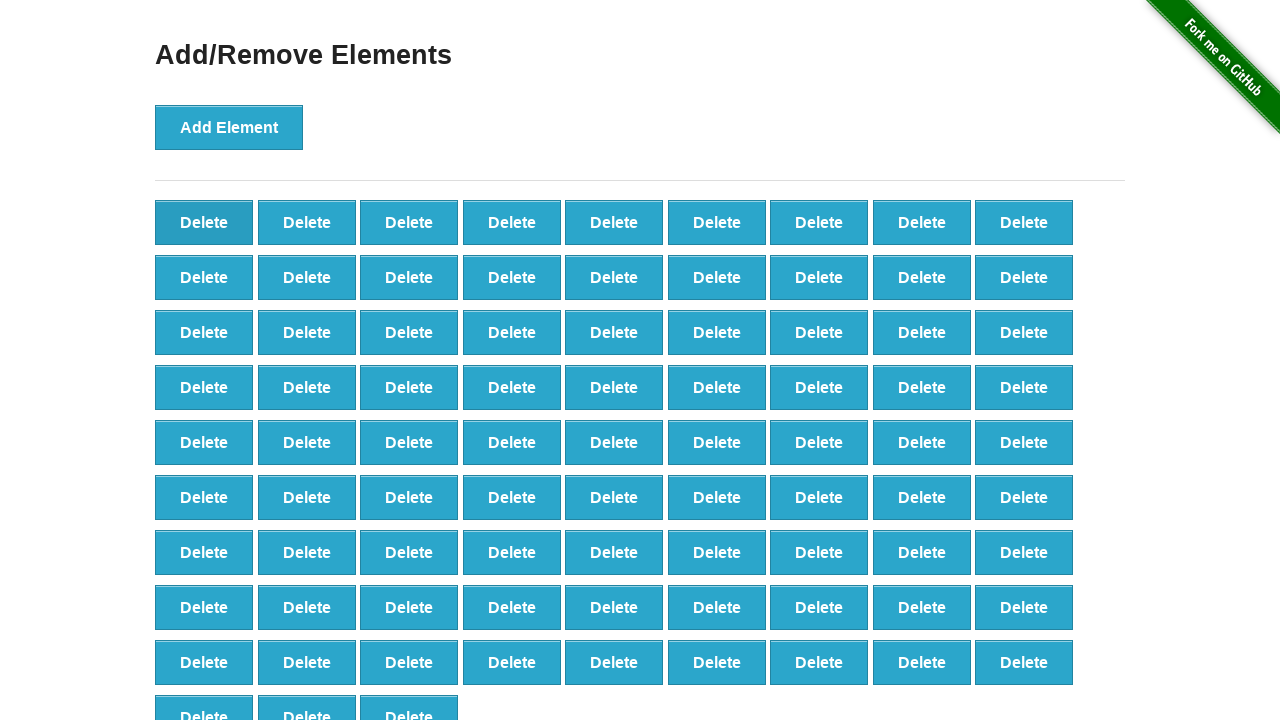

Clicked delete button (iteration 17/60) at (204, 222) on [onclick='deleteElement()'] >> nth=0
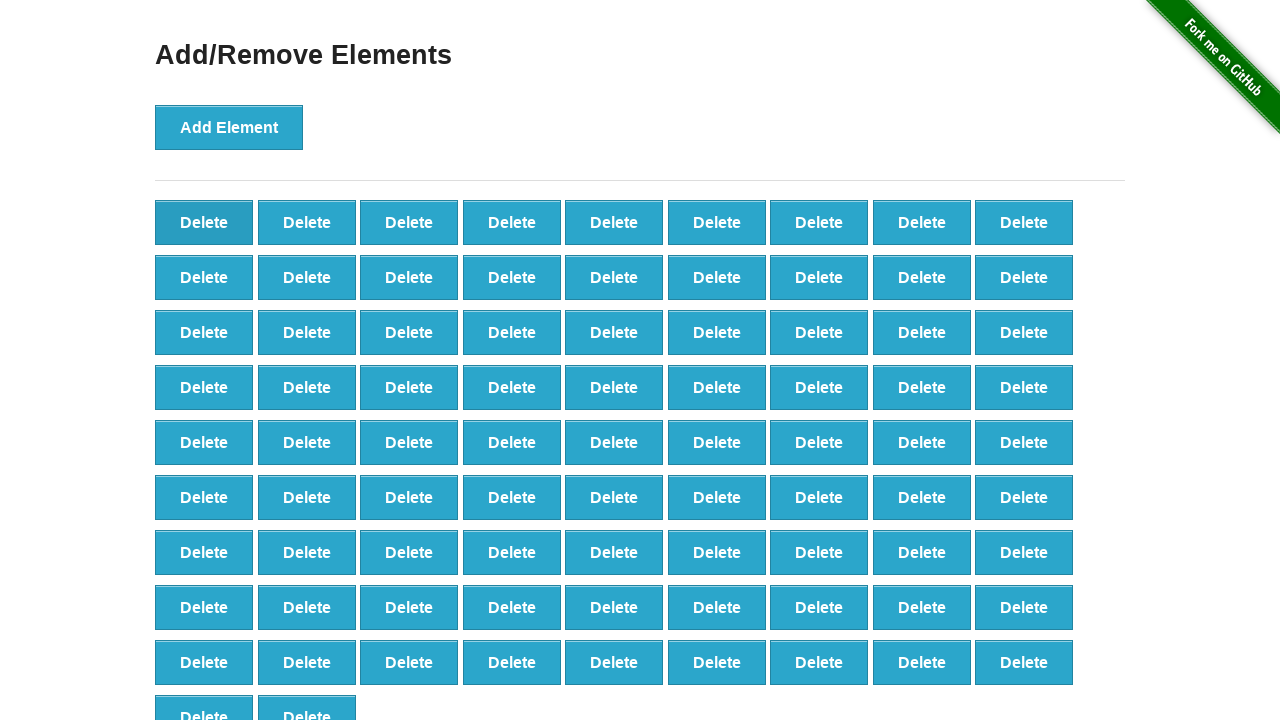

Clicked delete button (iteration 18/60) at (204, 222) on [onclick='deleteElement()'] >> nth=0
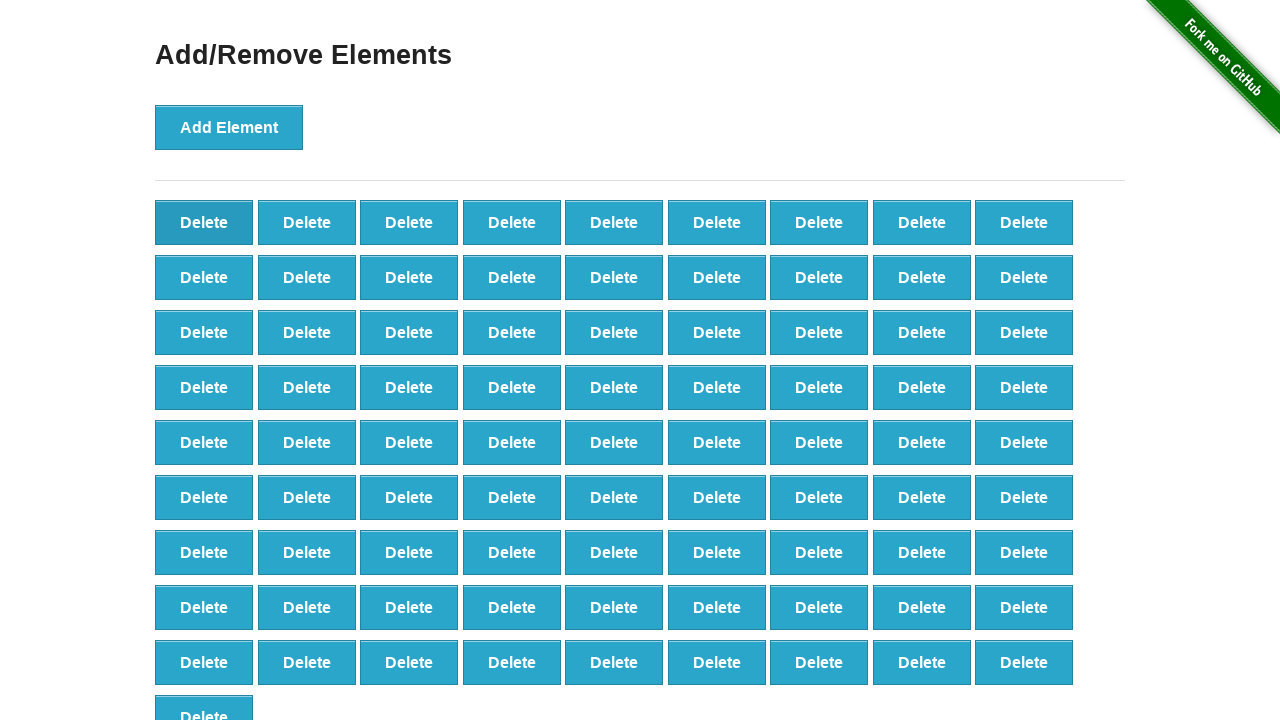

Clicked delete button (iteration 19/60) at (204, 222) on [onclick='deleteElement()'] >> nth=0
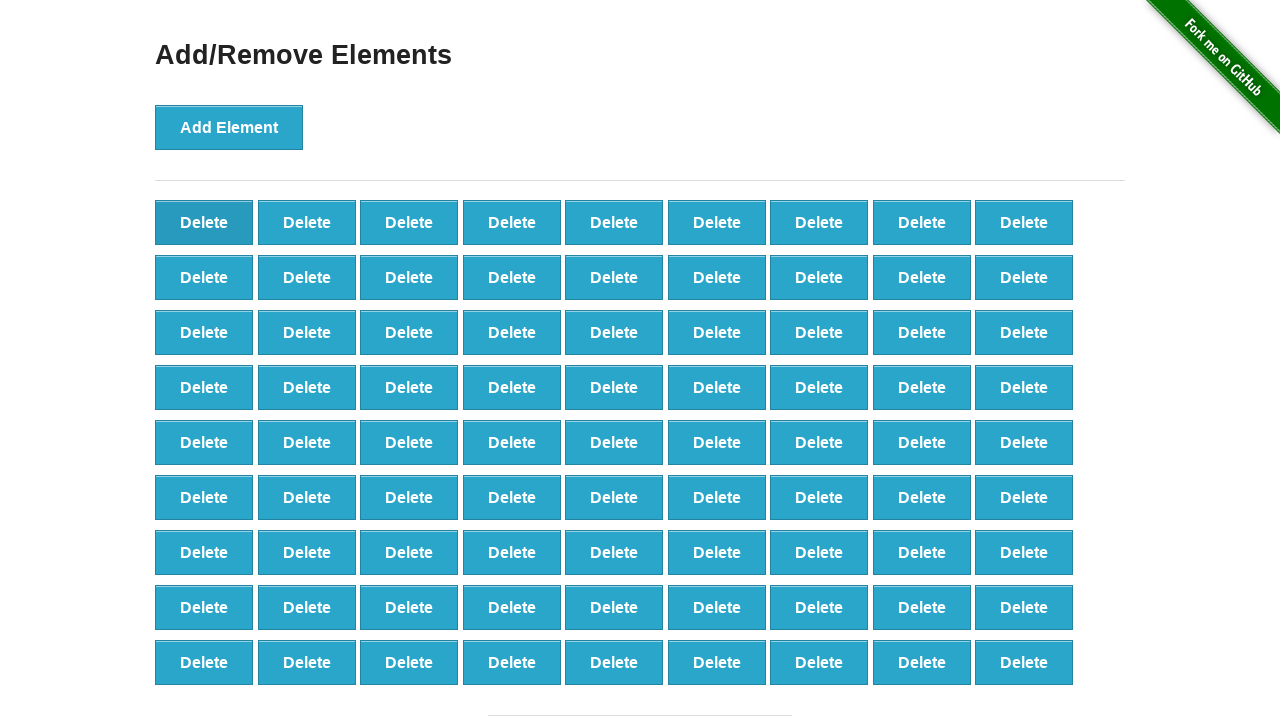

Clicked delete button (iteration 20/60) at (204, 222) on [onclick='deleteElement()'] >> nth=0
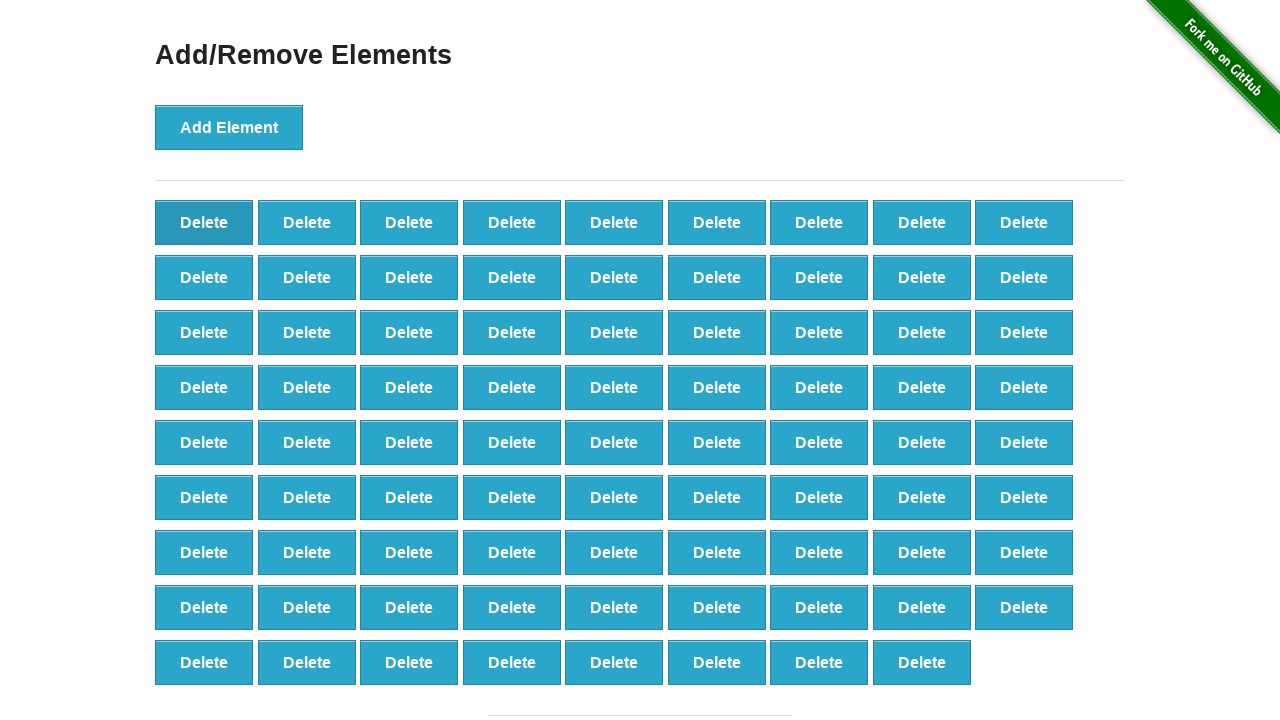

Clicked delete button (iteration 21/60) at (204, 222) on [onclick='deleteElement()'] >> nth=0
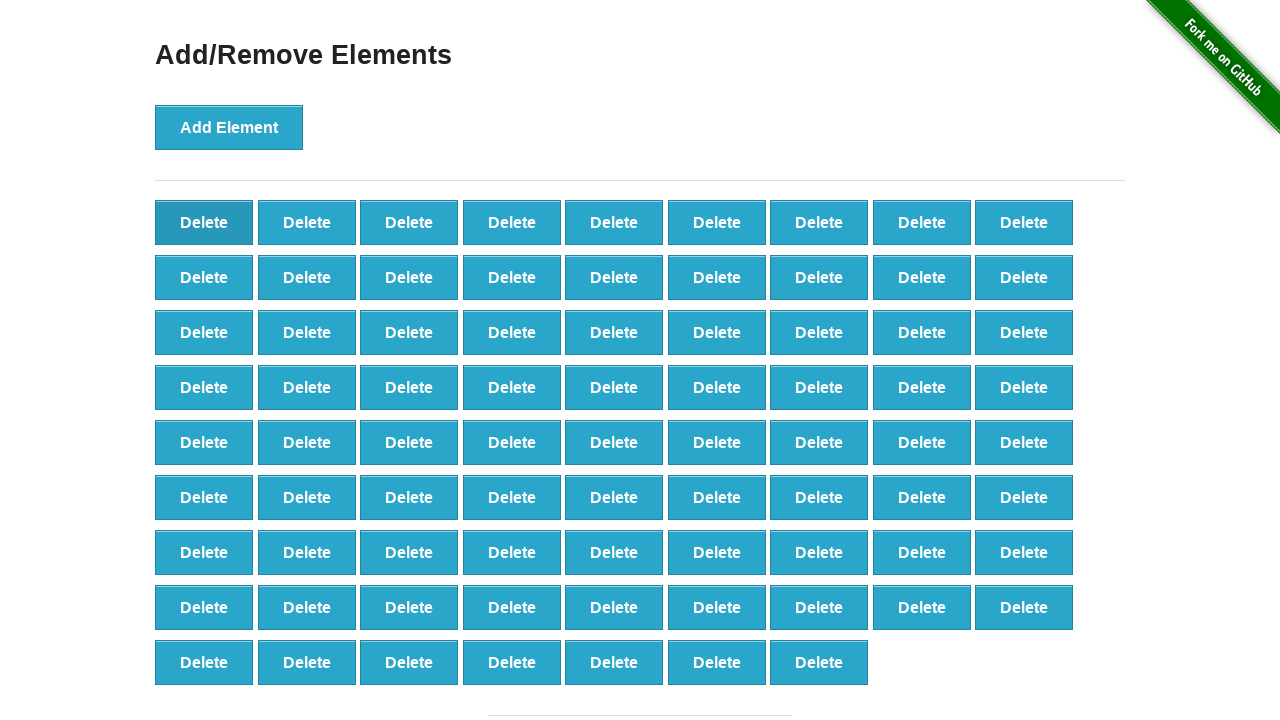

Clicked delete button (iteration 22/60) at (204, 222) on [onclick='deleteElement()'] >> nth=0
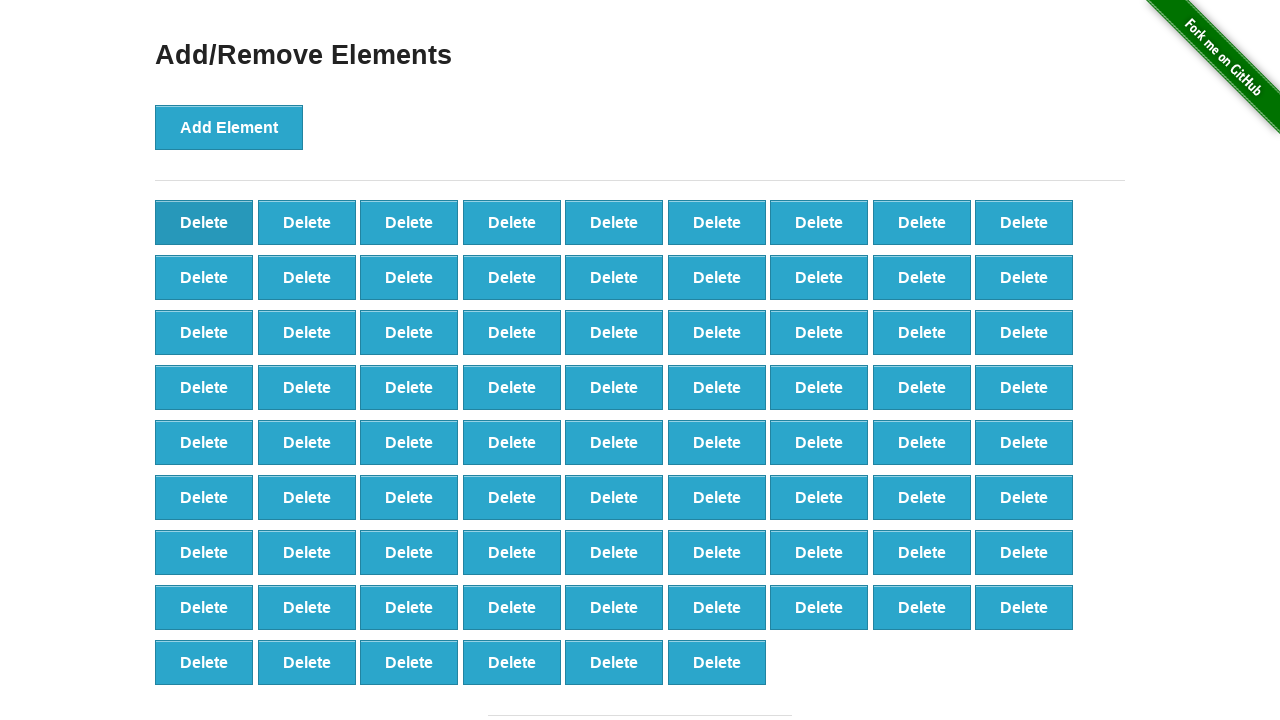

Clicked delete button (iteration 23/60) at (204, 222) on [onclick='deleteElement()'] >> nth=0
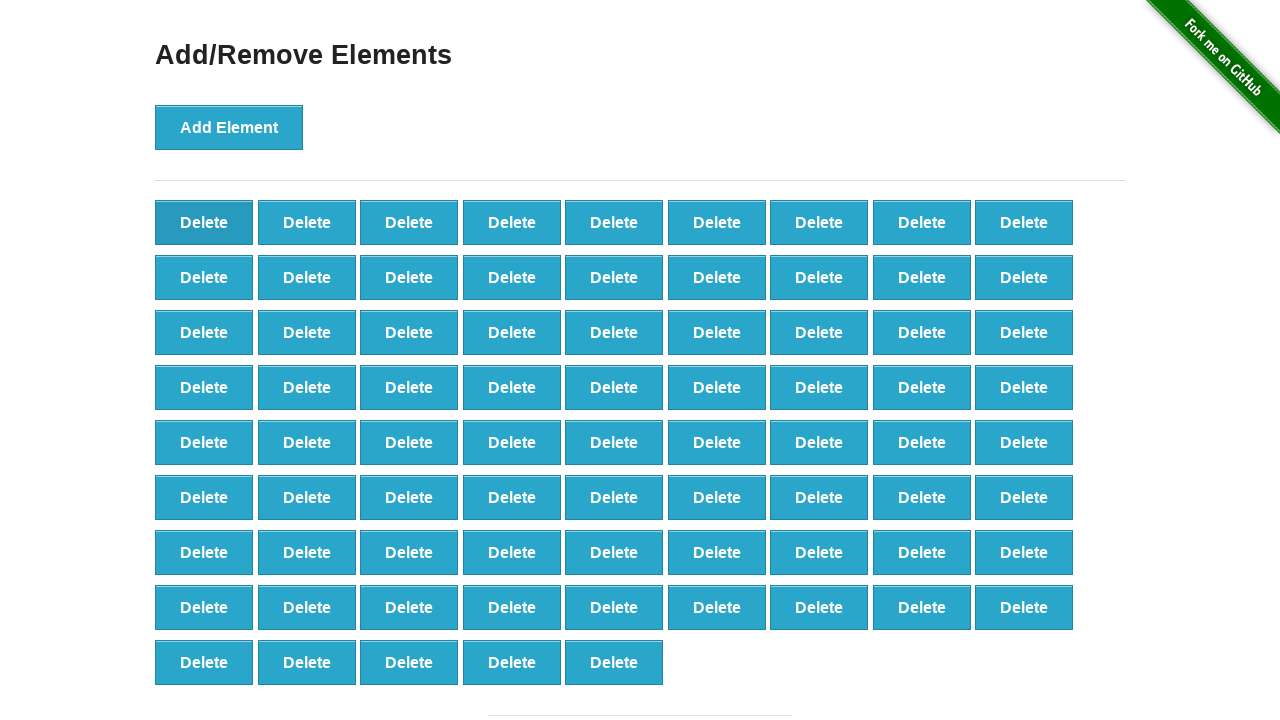

Clicked delete button (iteration 24/60) at (204, 222) on [onclick='deleteElement()'] >> nth=0
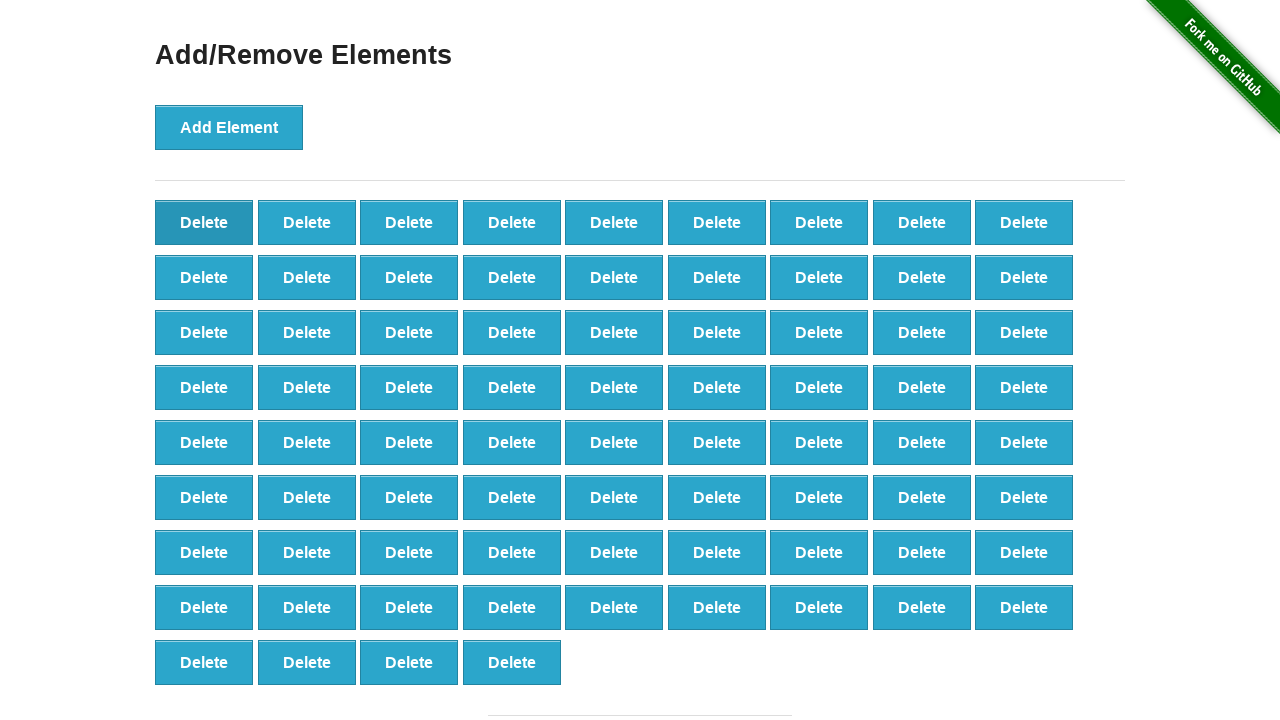

Clicked delete button (iteration 25/60) at (204, 222) on [onclick='deleteElement()'] >> nth=0
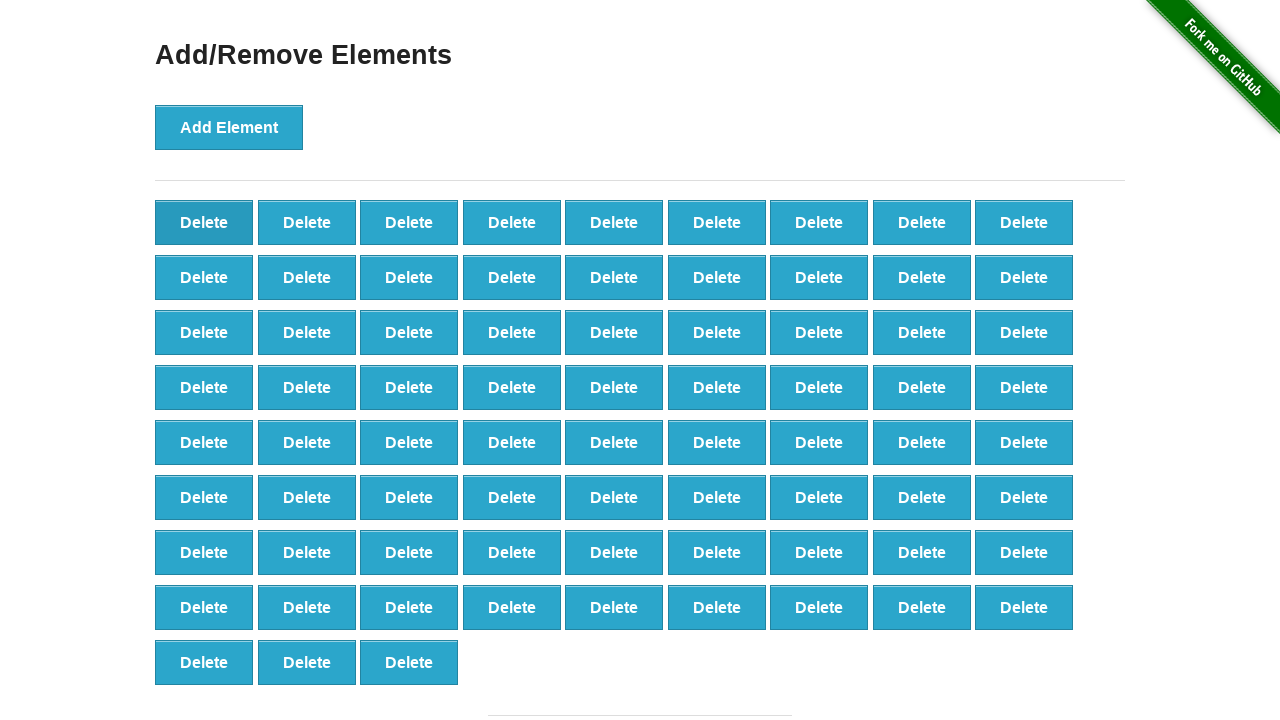

Clicked delete button (iteration 26/60) at (204, 222) on [onclick='deleteElement()'] >> nth=0
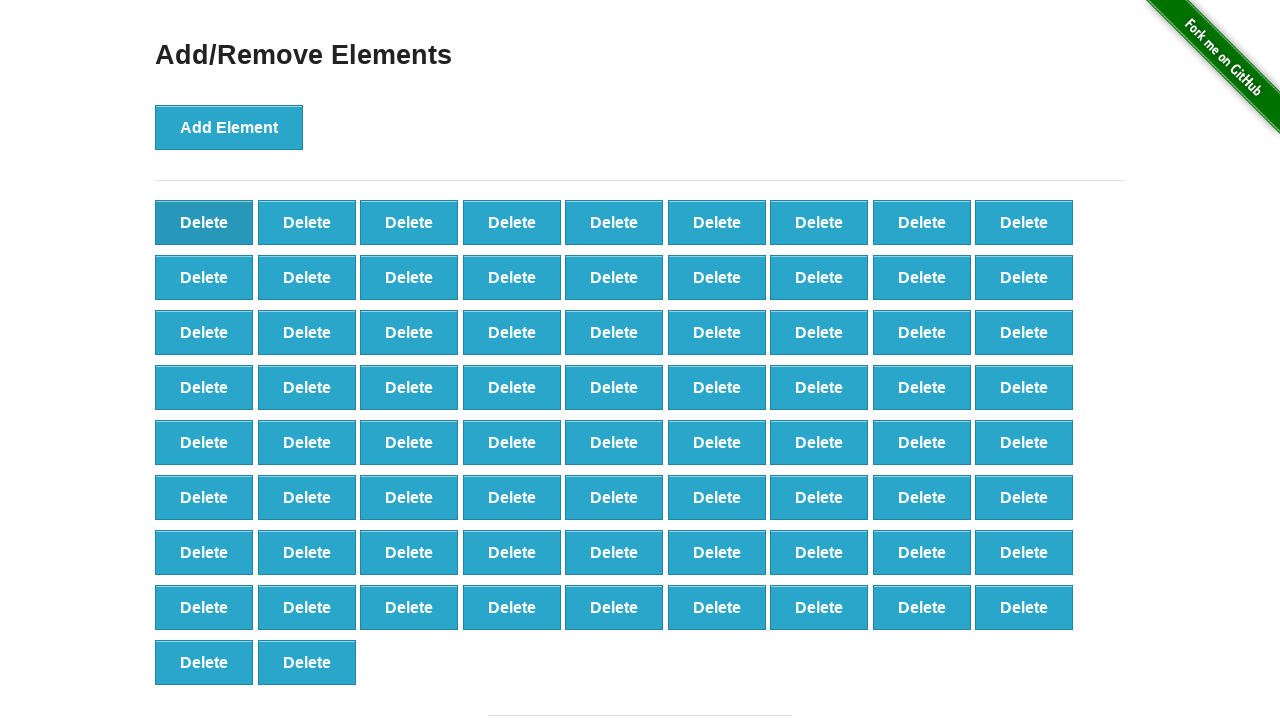

Clicked delete button (iteration 27/60) at (204, 222) on [onclick='deleteElement()'] >> nth=0
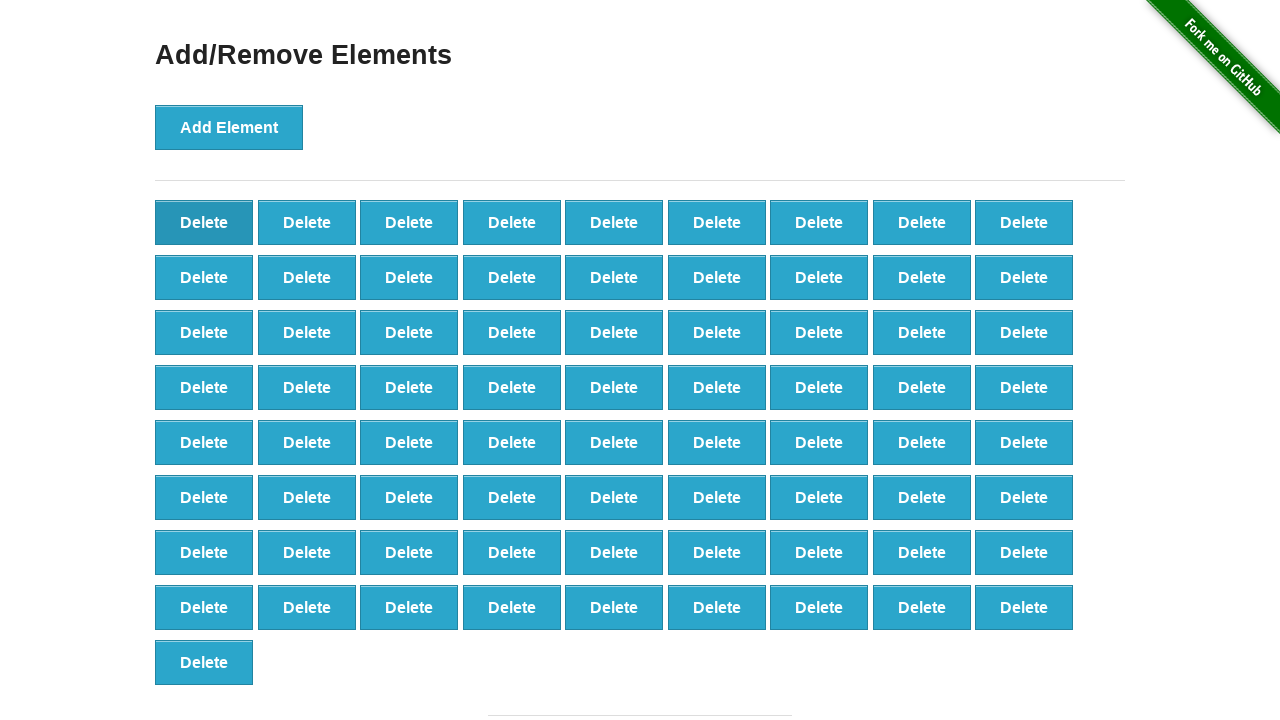

Clicked delete button (iteration 28/60) at (204, 222) on [onclick='deleteElement()'] >> nth=0
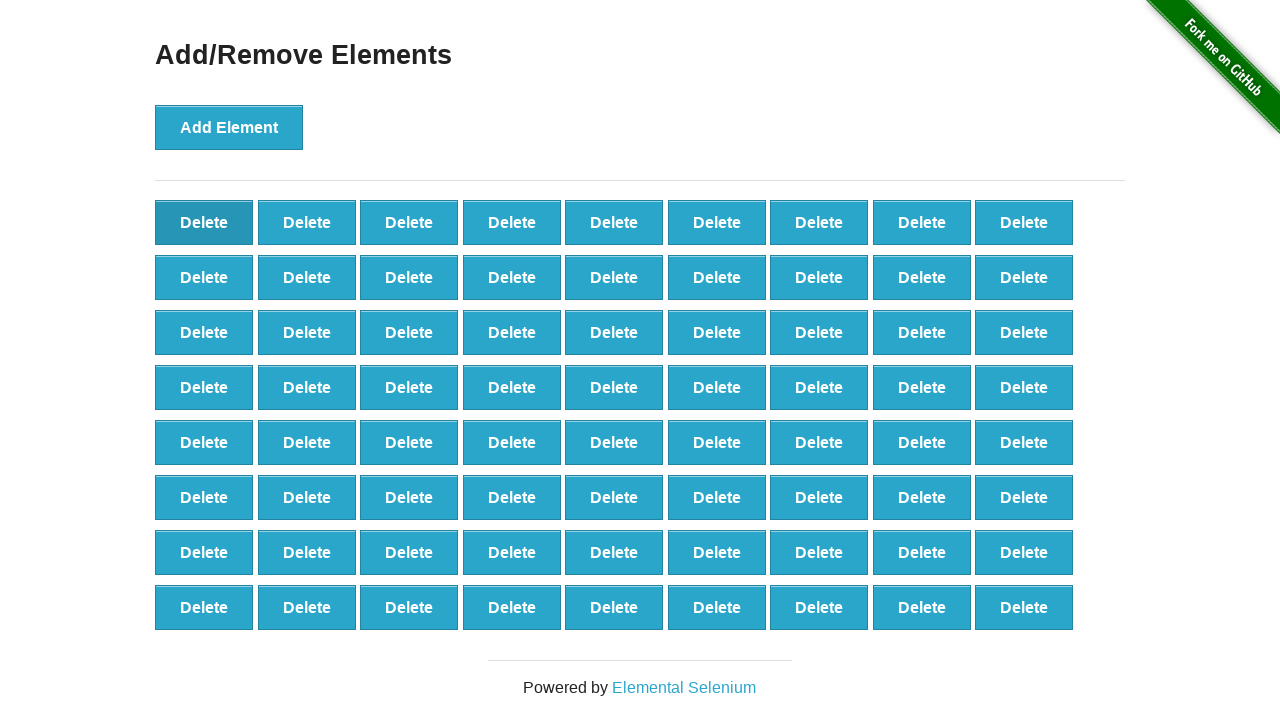

Clicked delete button (iteration 29/60) at (204, 222) on [onclick='deleteElement()'] >> nth=0
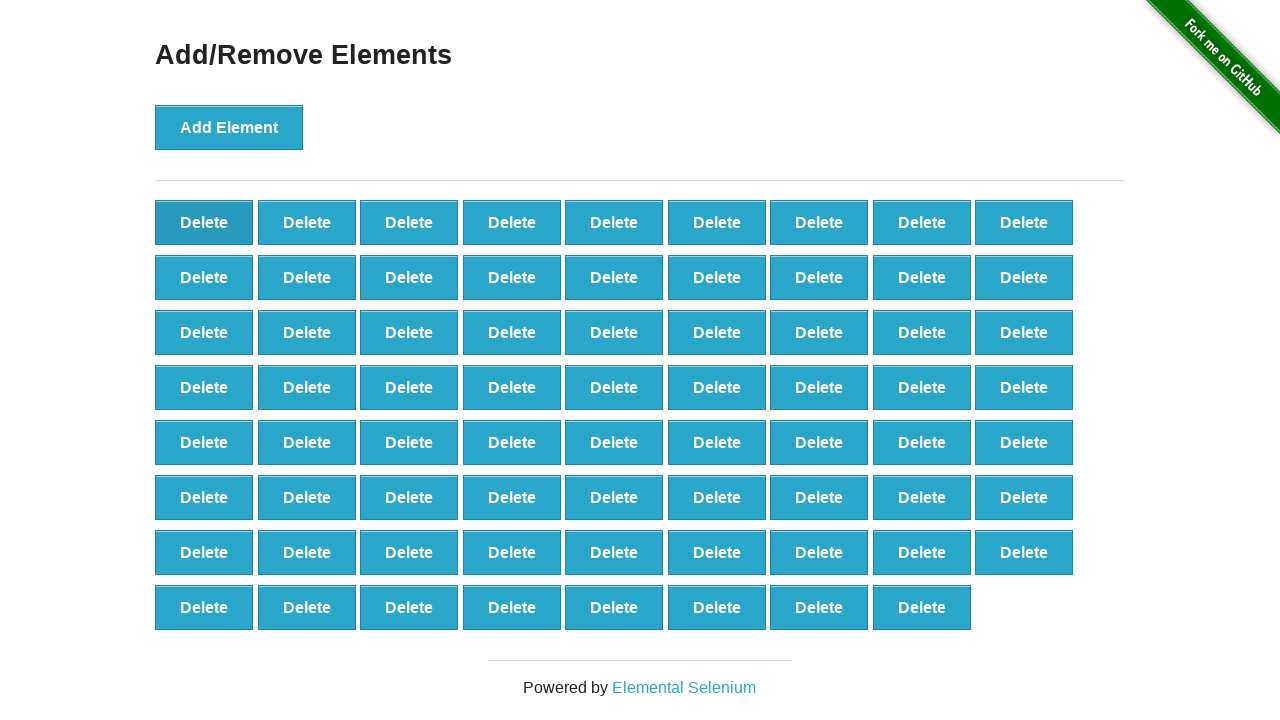

Clicked delete button (iteration 30/60) at (204, 222) on [onclick='deleteElement()'] >> nth=0
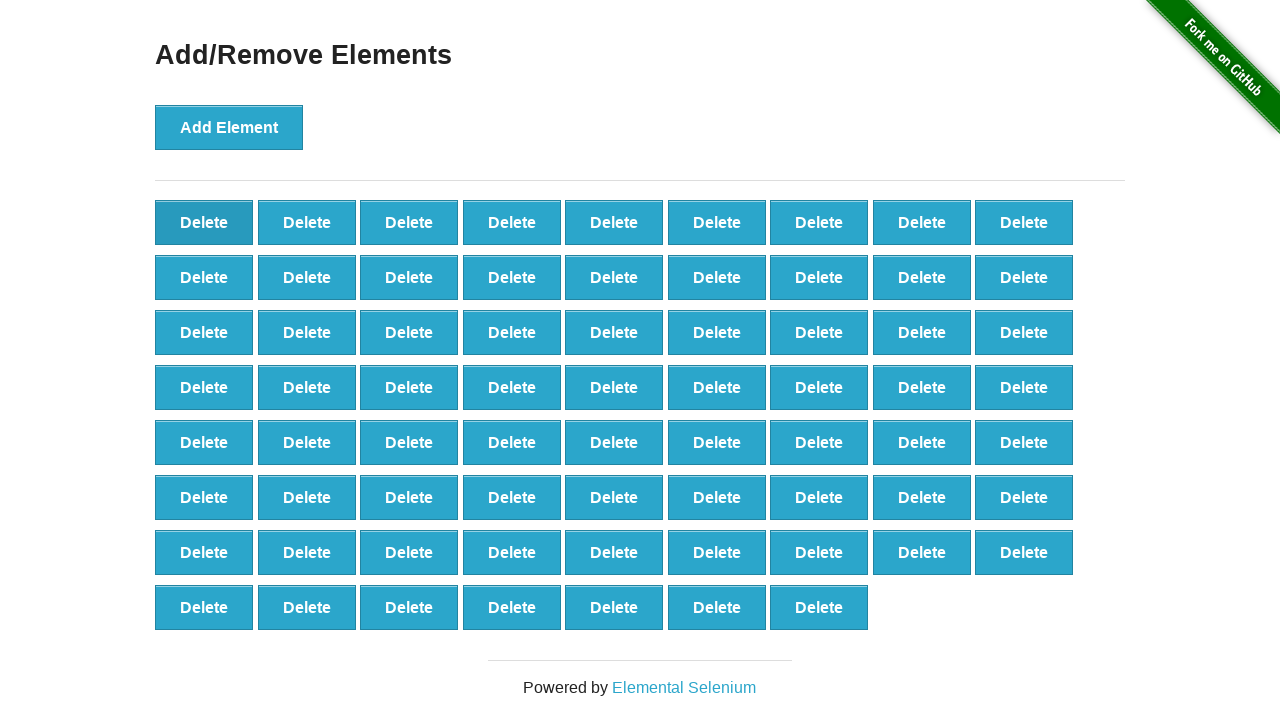

Clicked delete button (iteration 31/60) at (204, 222) on [onclick='deleteElement()'] >> nth=0
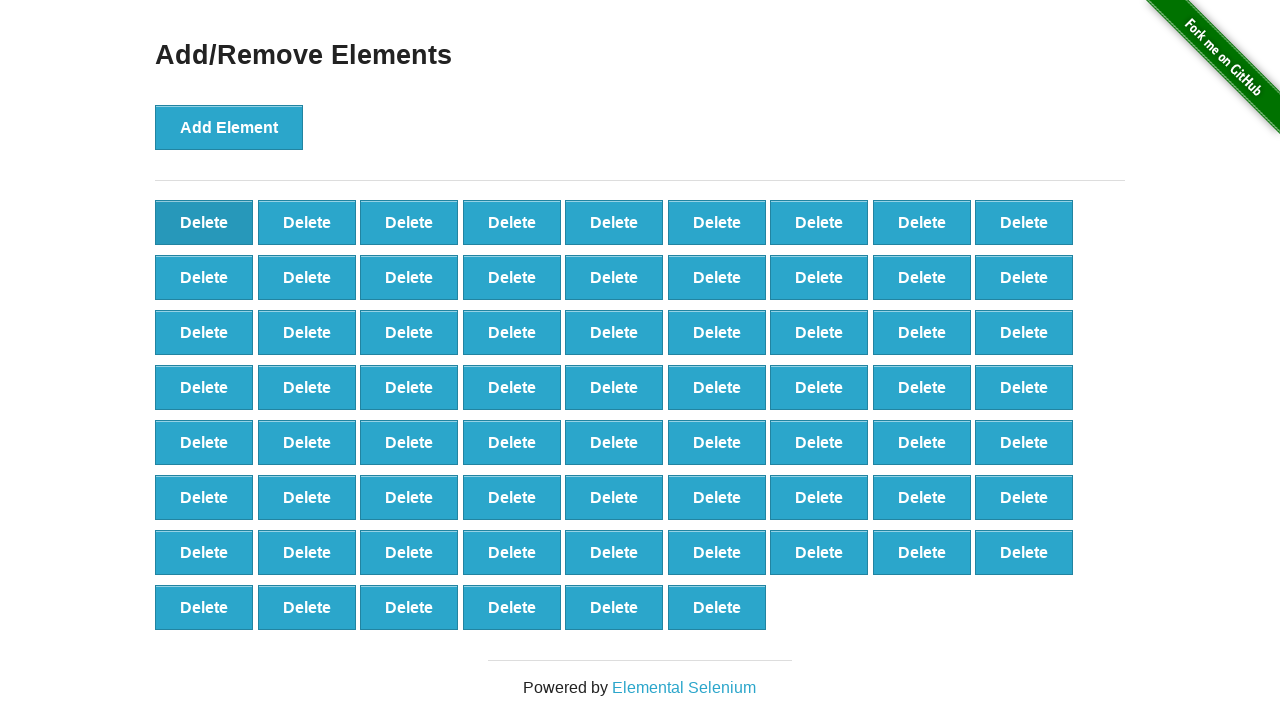

Clicked delete button (iteration 32/60) at (204, 222) on [onclick='deleteElement()'] >> nth=0
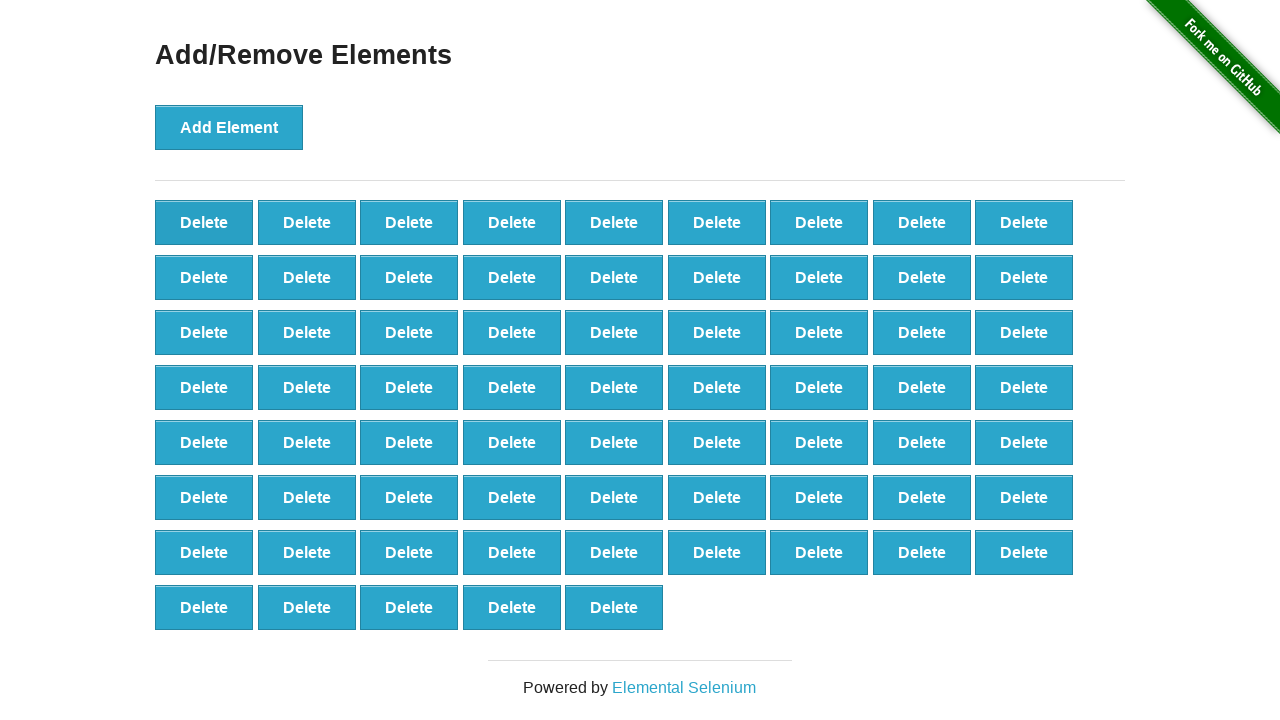

Clicked delete button (iteration 33/60) at (204, 222) on [onclick='deleteElement()'] >> nth=0
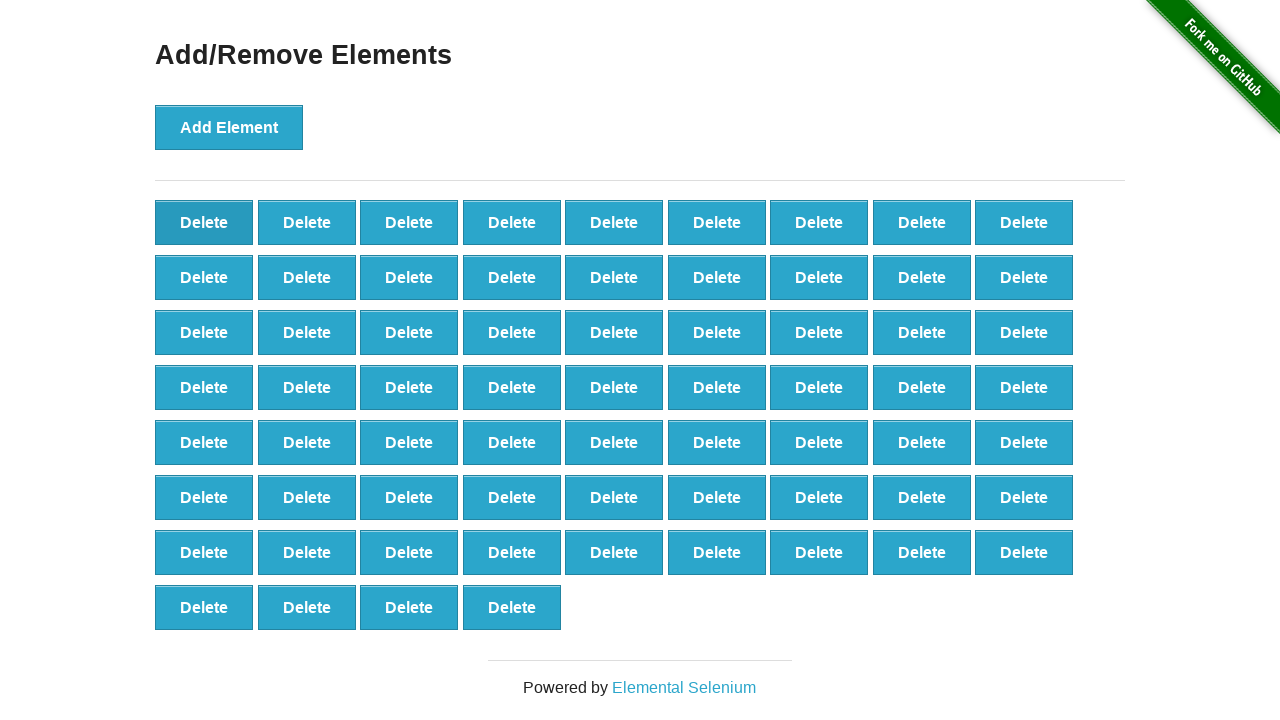

Clicked delete button (iteration 34/60) at (204, 222) on [onclick='deleteElement()'] >> nth=0
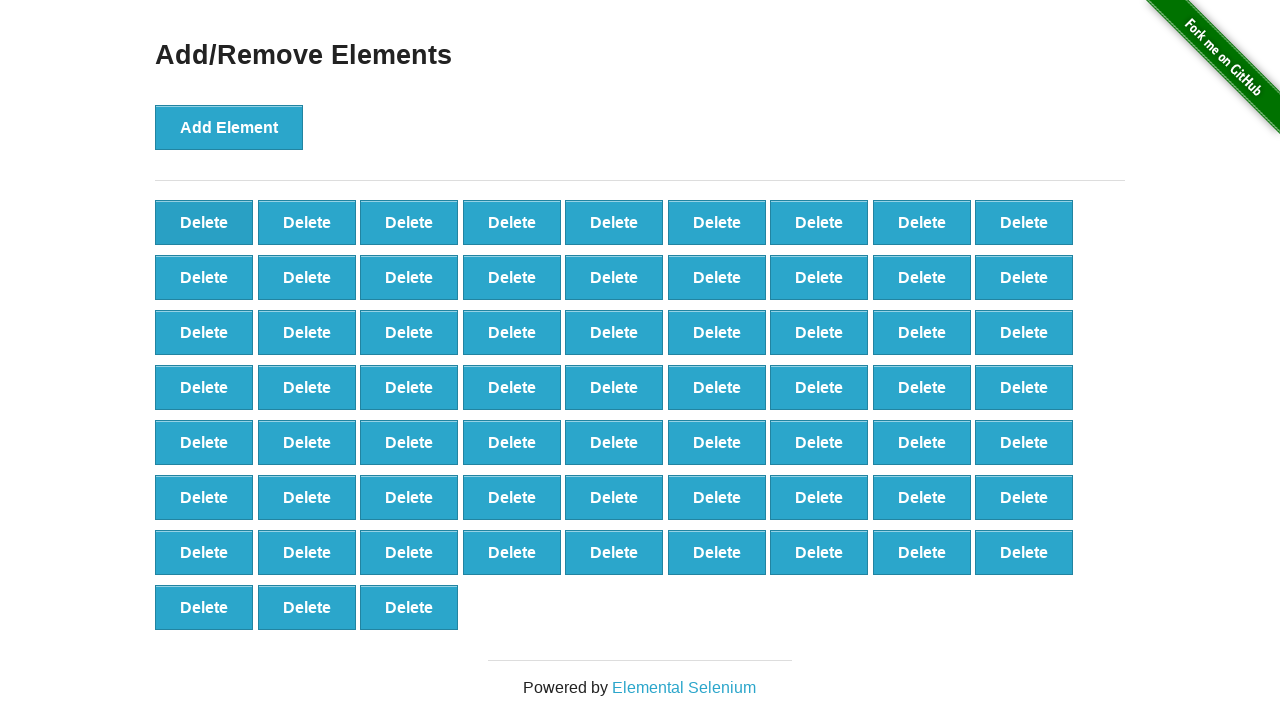

Clicked delete button (iteration 35/60) at (204, 222) on [onclick='deleteElement()'] >> nth=0
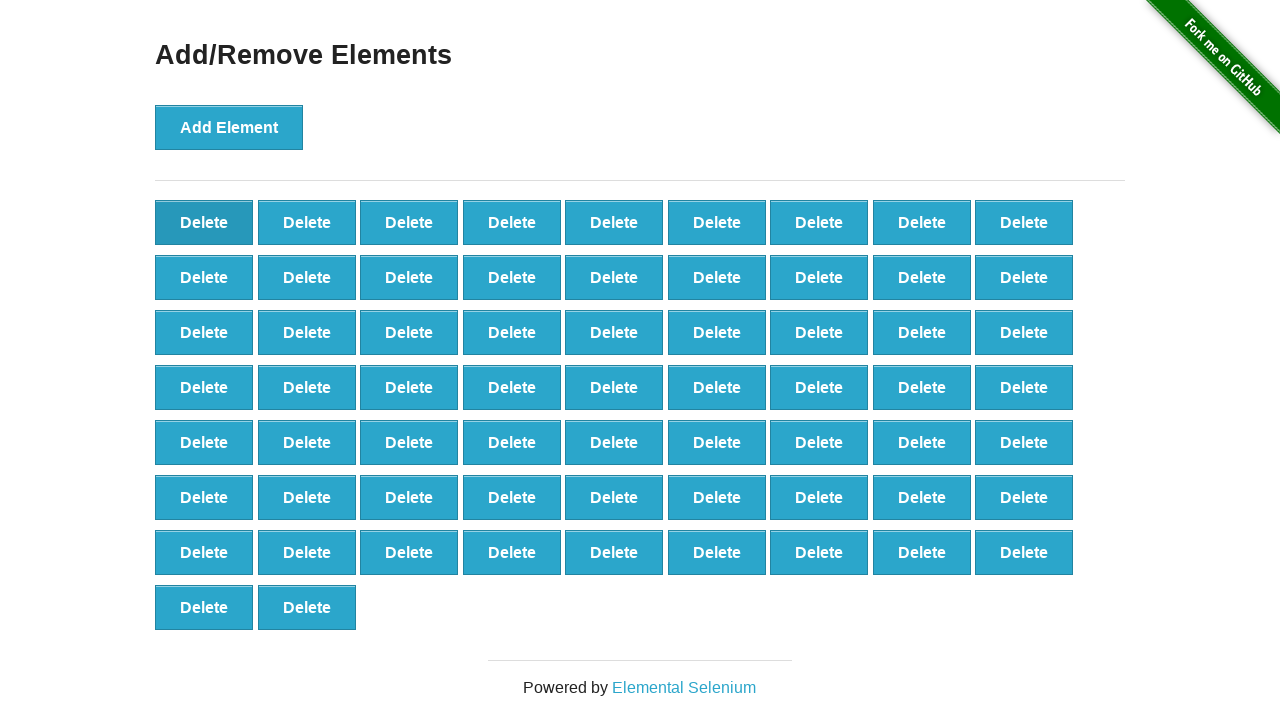

Clicked delete button (iteration 36/60) at (204, 222) on [onclick='deleteElement()'] >> nth=0
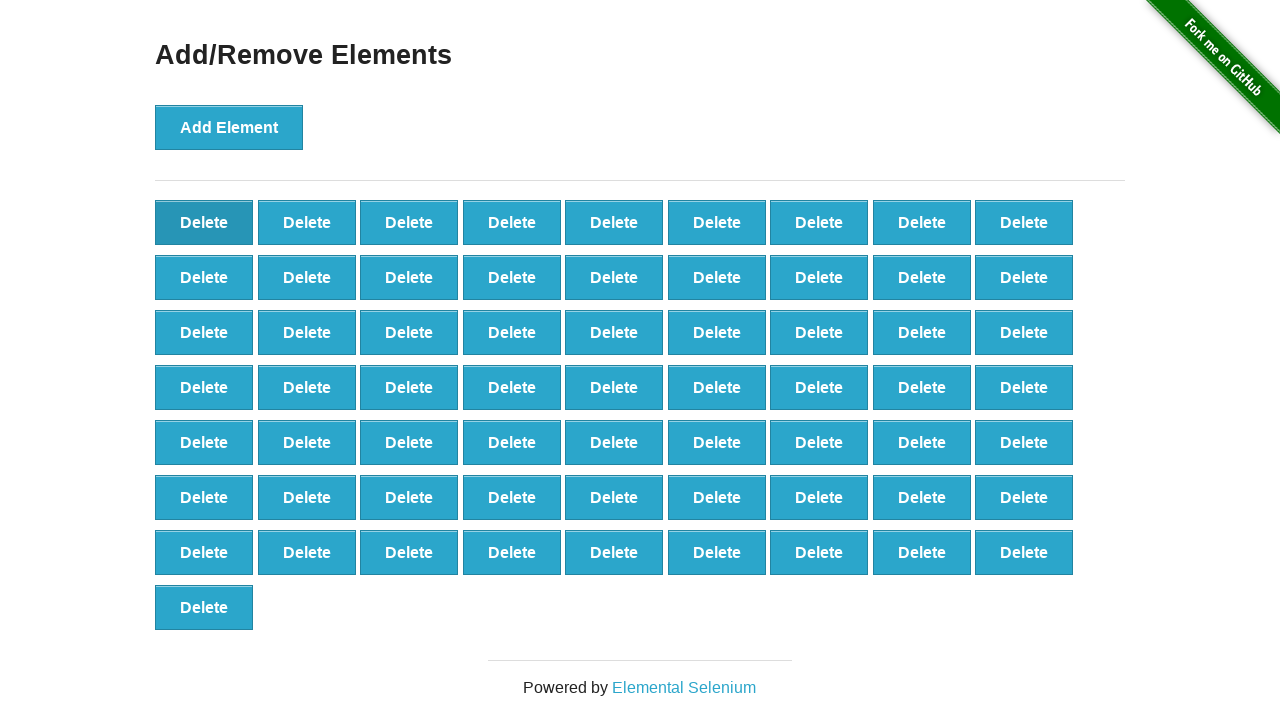

Clicked delete button (iteration 37/60) at (204, 222) on [onclick='deleteElement()'] >> nth=0
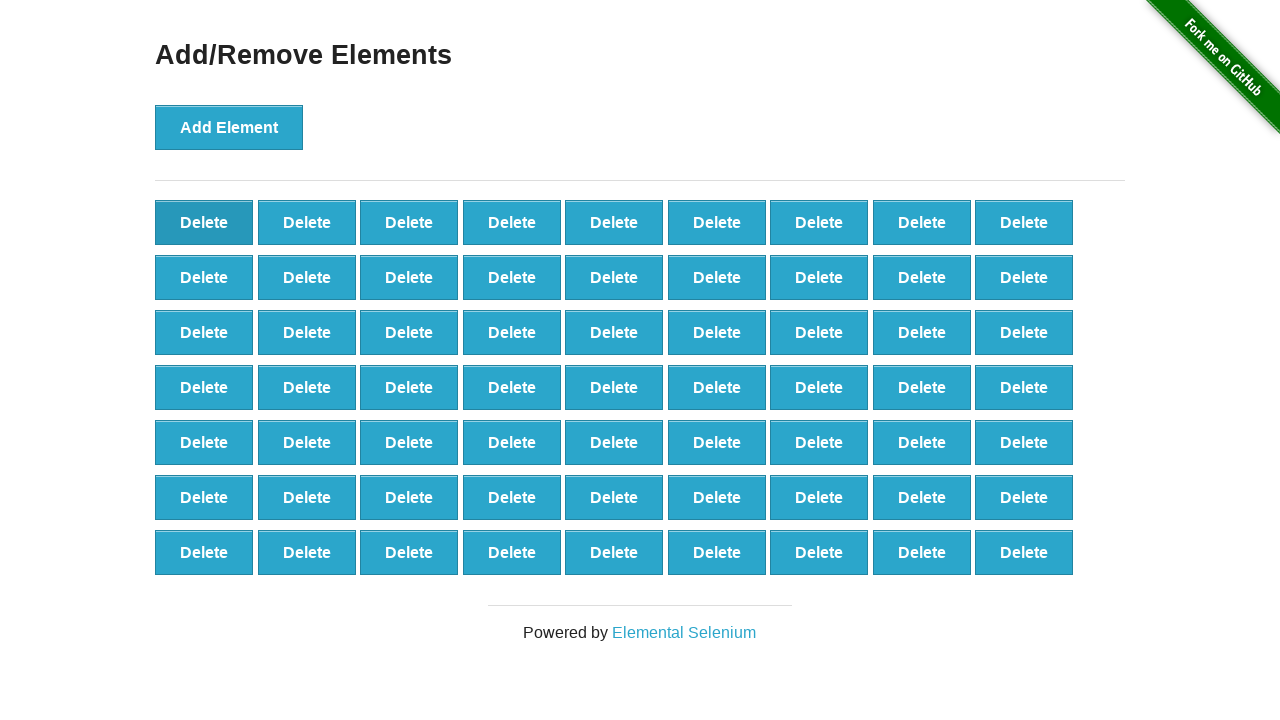

Clicked delete button (iteration 38/60) at (204, 222) on [onclick='deleteElement()'] >> nth=0
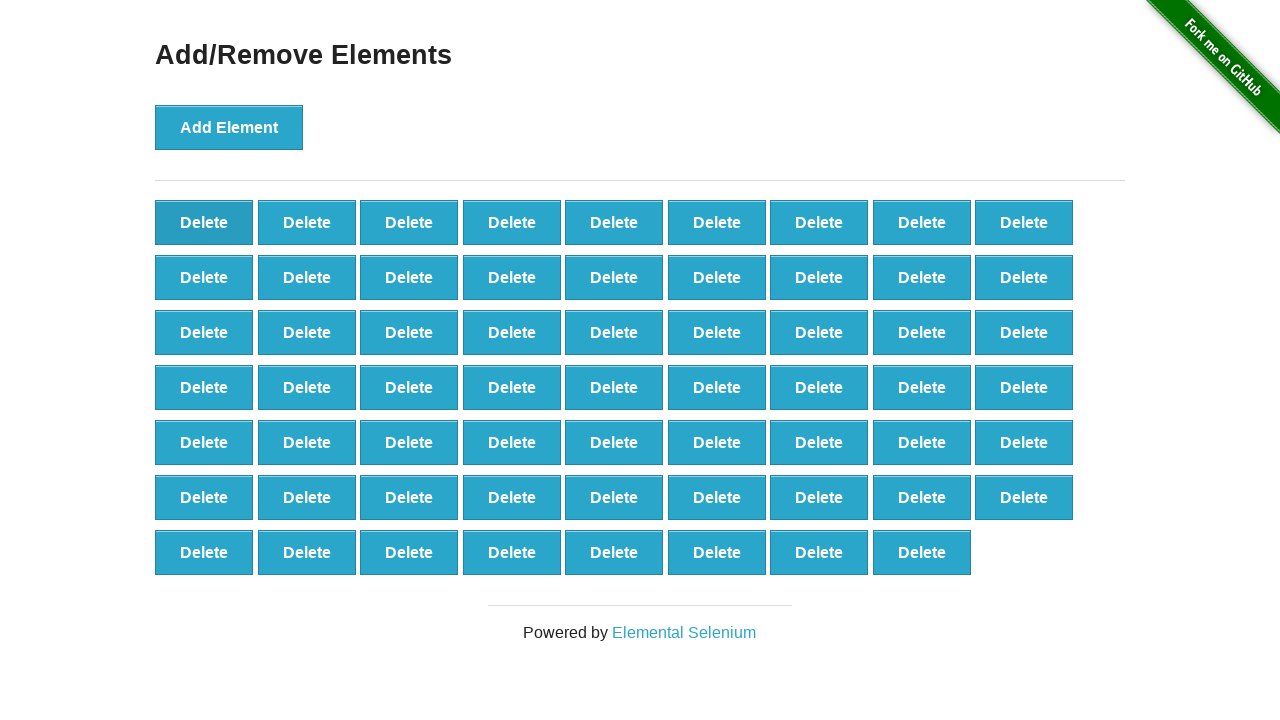

Clicked delete button (iteration 39/60) at (204, 222) on [onclick='deleteElement()'] >> nth=0
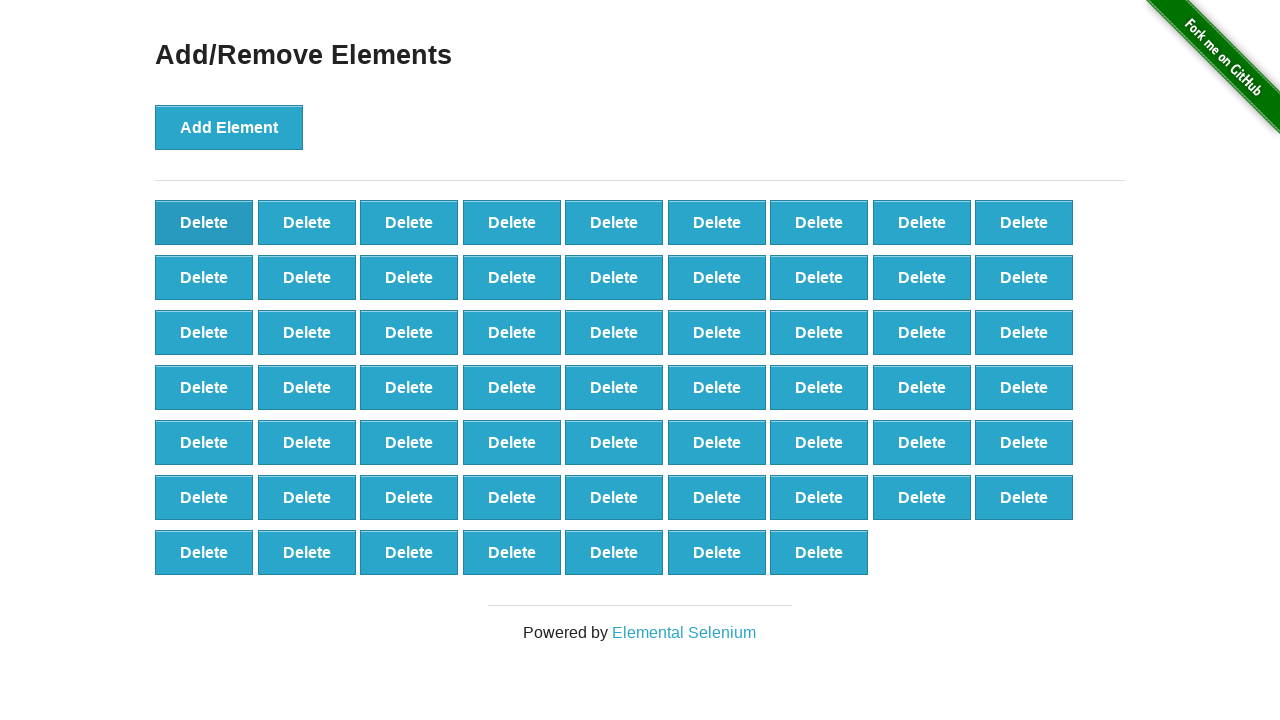

Clicked delete button (iteration 40/60) at (204, 222) on [onclick='deleteElement()'] >> nth=0
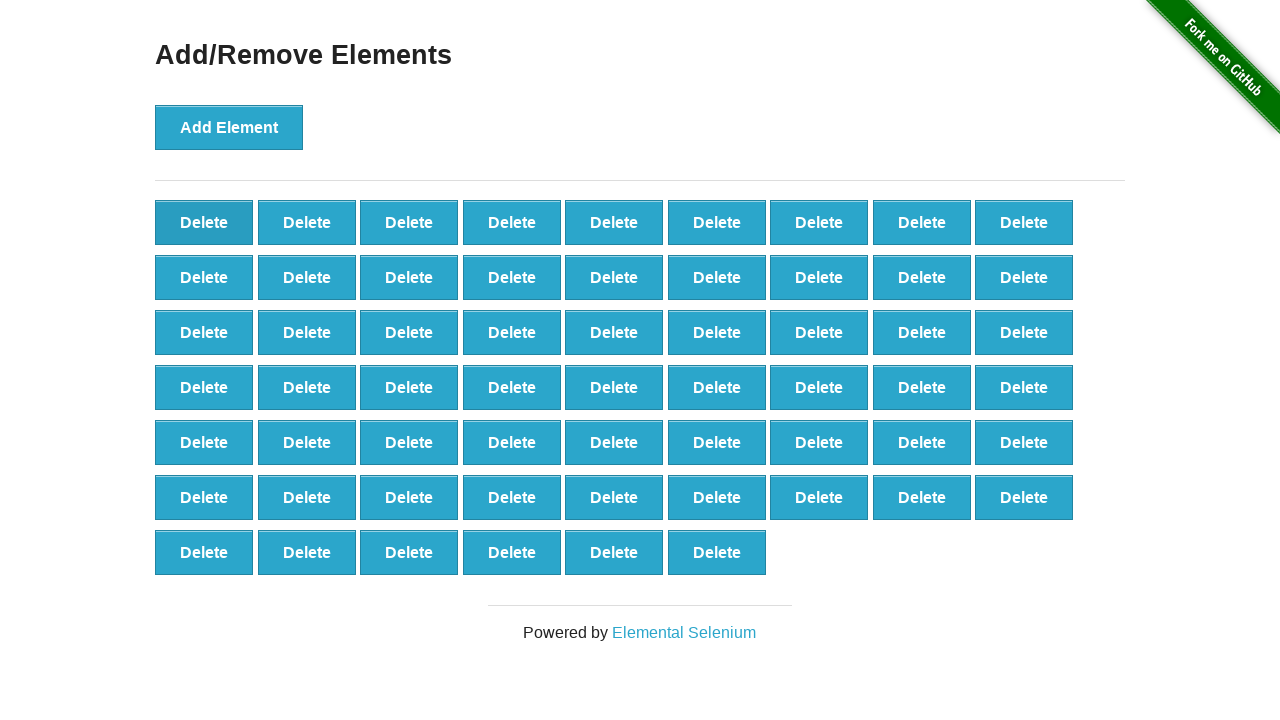

Clicked delete button (iteration 41/60) at (204, 222) on [onclick='deleteElement()'] >> nth=0
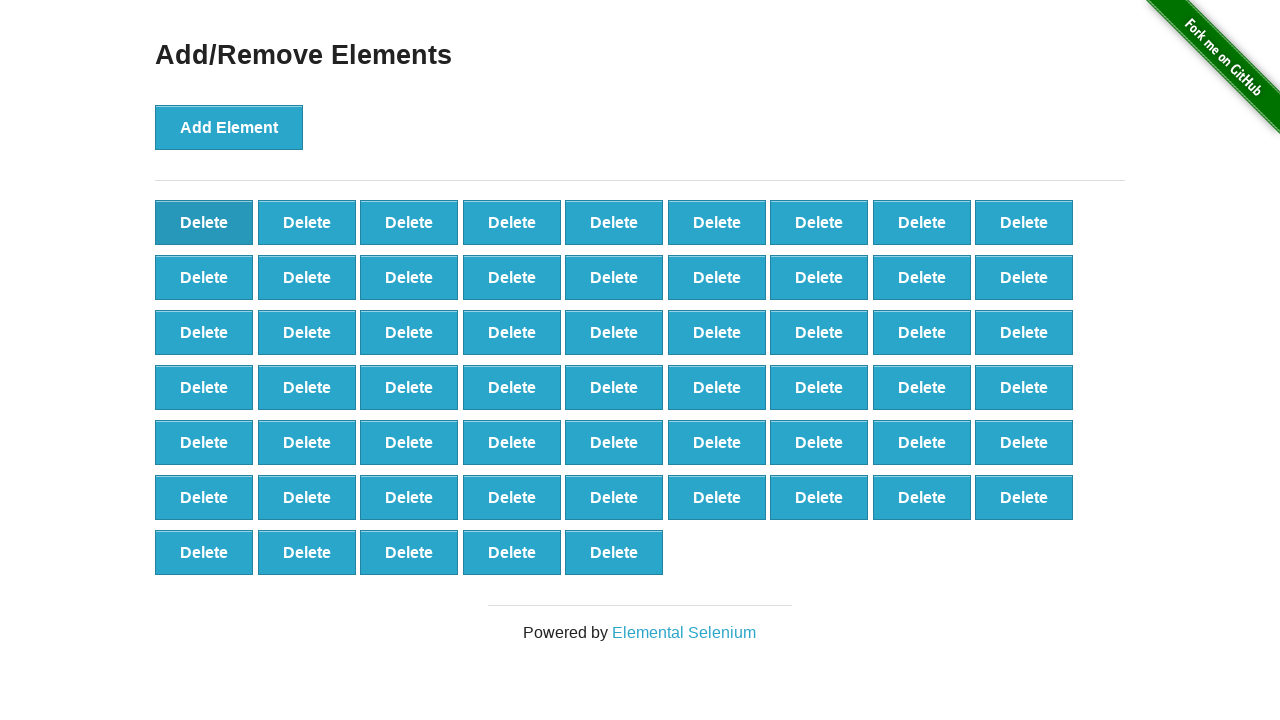

Clicked delete button (iteration 42/60) at (204, 222) on [onclick='deleteElement()'] >> nth=0
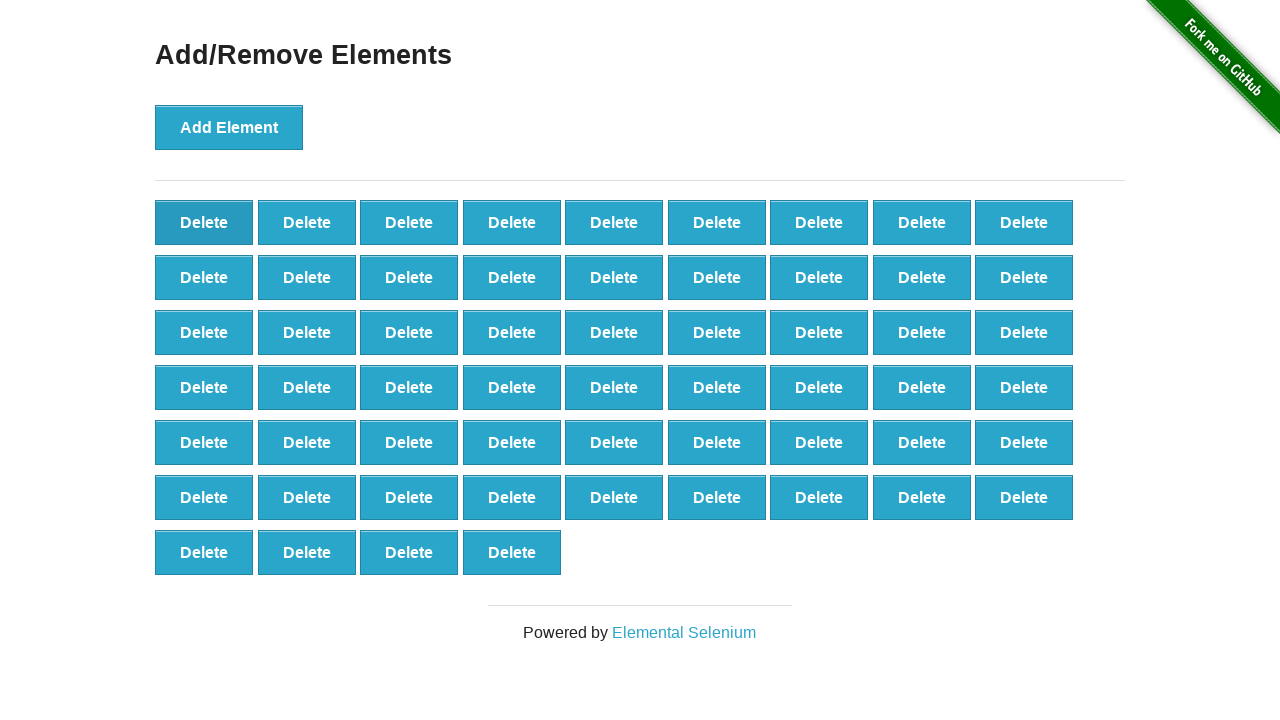

Clicked delete button (iteration 43/60) at (204, 222) on [onclick='deleteElement()'] >> nth=0
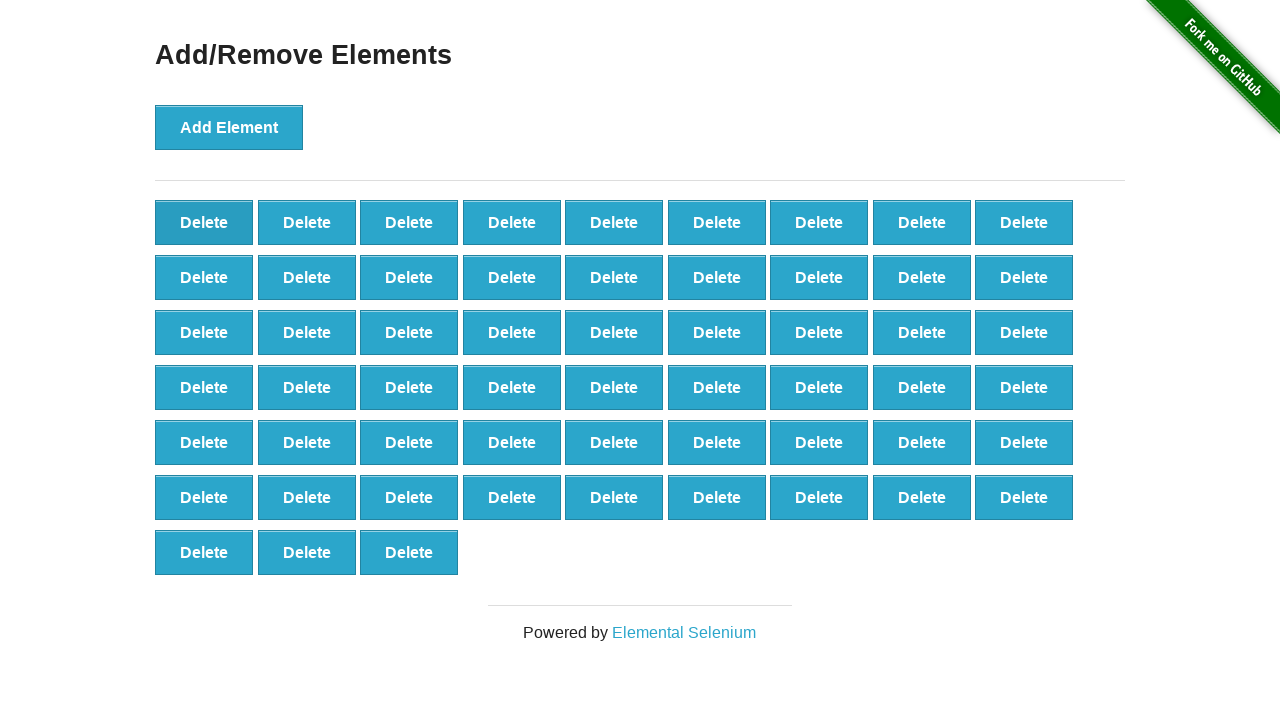

Clicked delete button (iteration 44/60) at (204, 222) on [onclick='deleteElement()'] >> nth=0
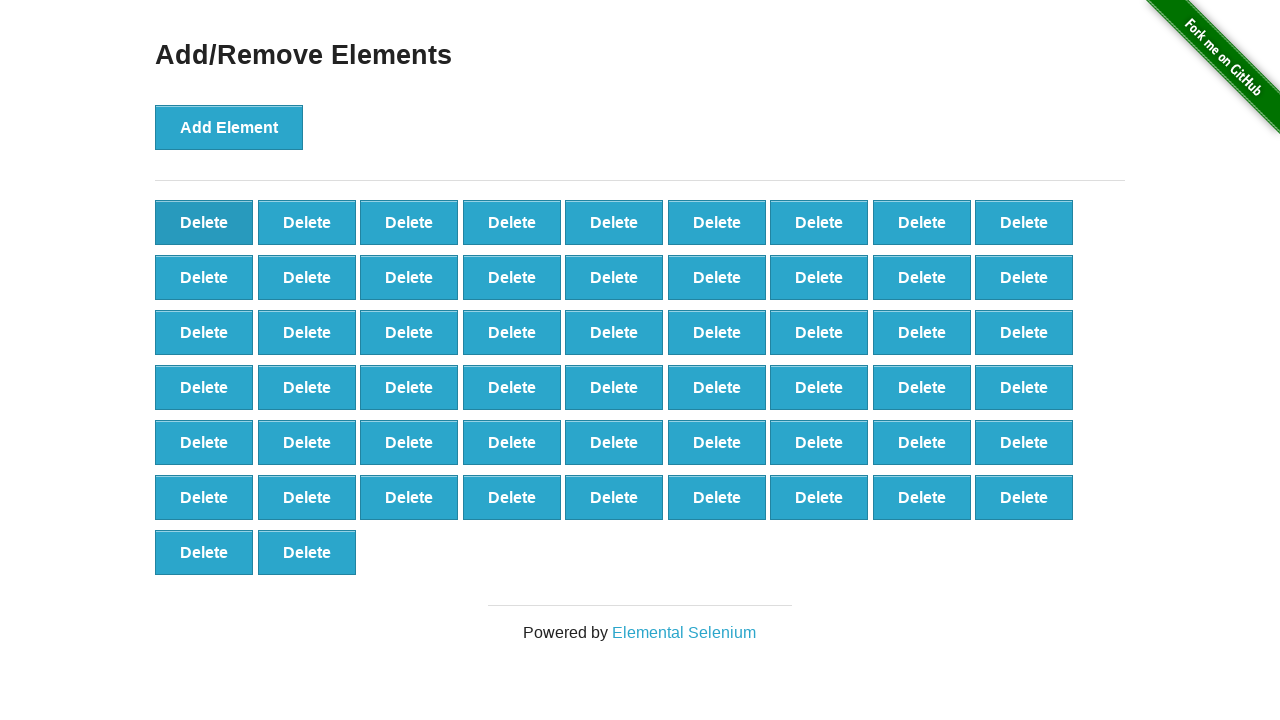

Clicked delete button (iteration 45/60) at (204, 222) on [onclick='deleteElement()'] >> nth=0
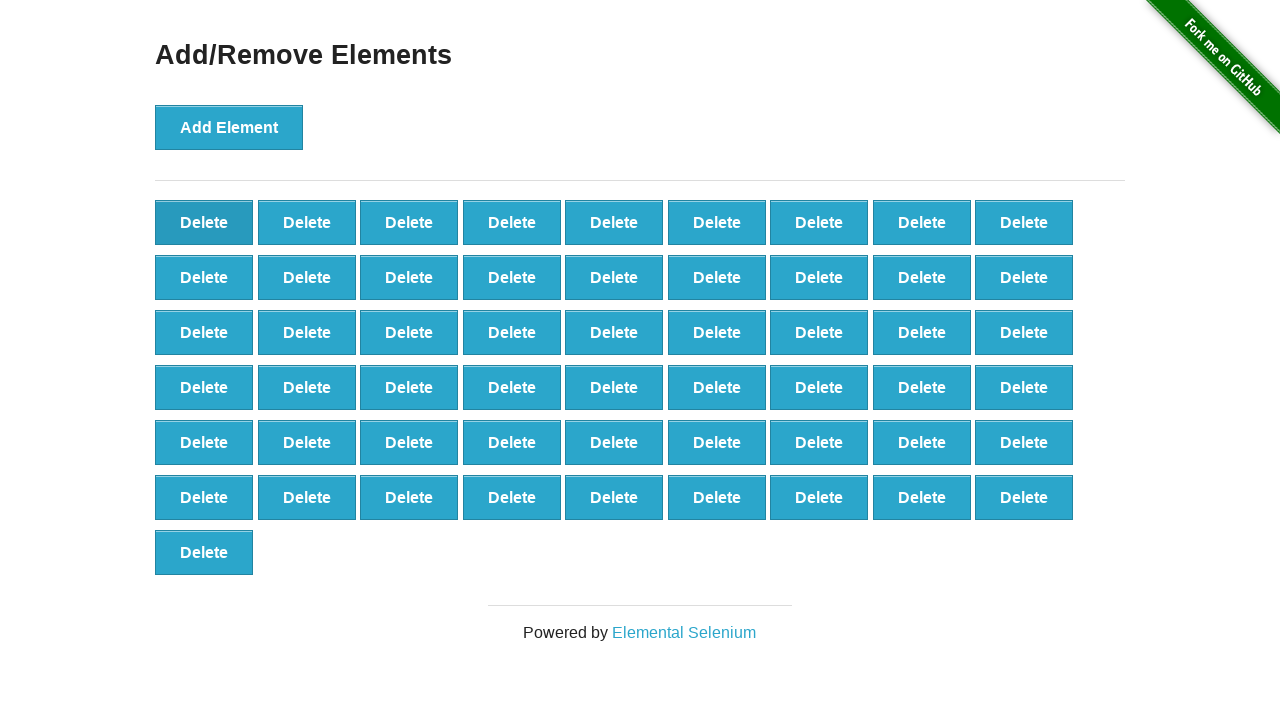

Clicked delete button (iteration 46/60) at (204, 222) on [onclick='deleteElement()'] >> nth=0
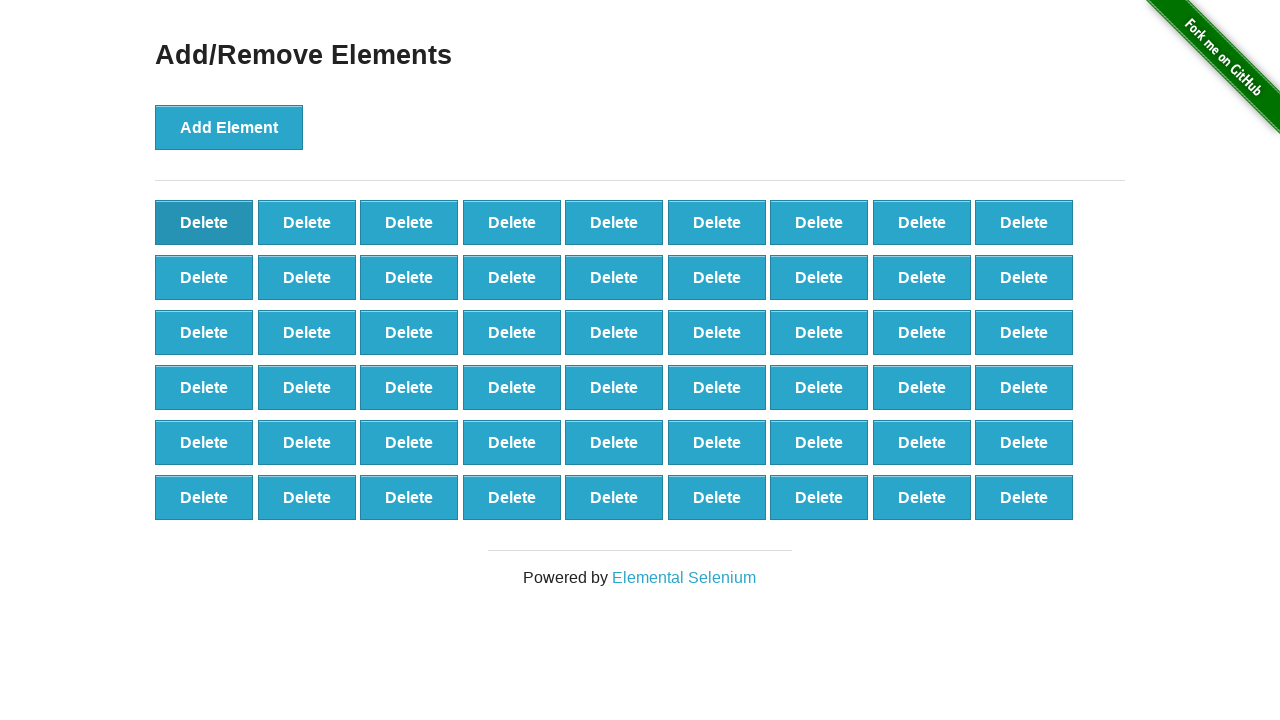

Clicked delete button (iteration 47/60) at (204, 222) on [onclick='deleteElement()'] >> nth=0
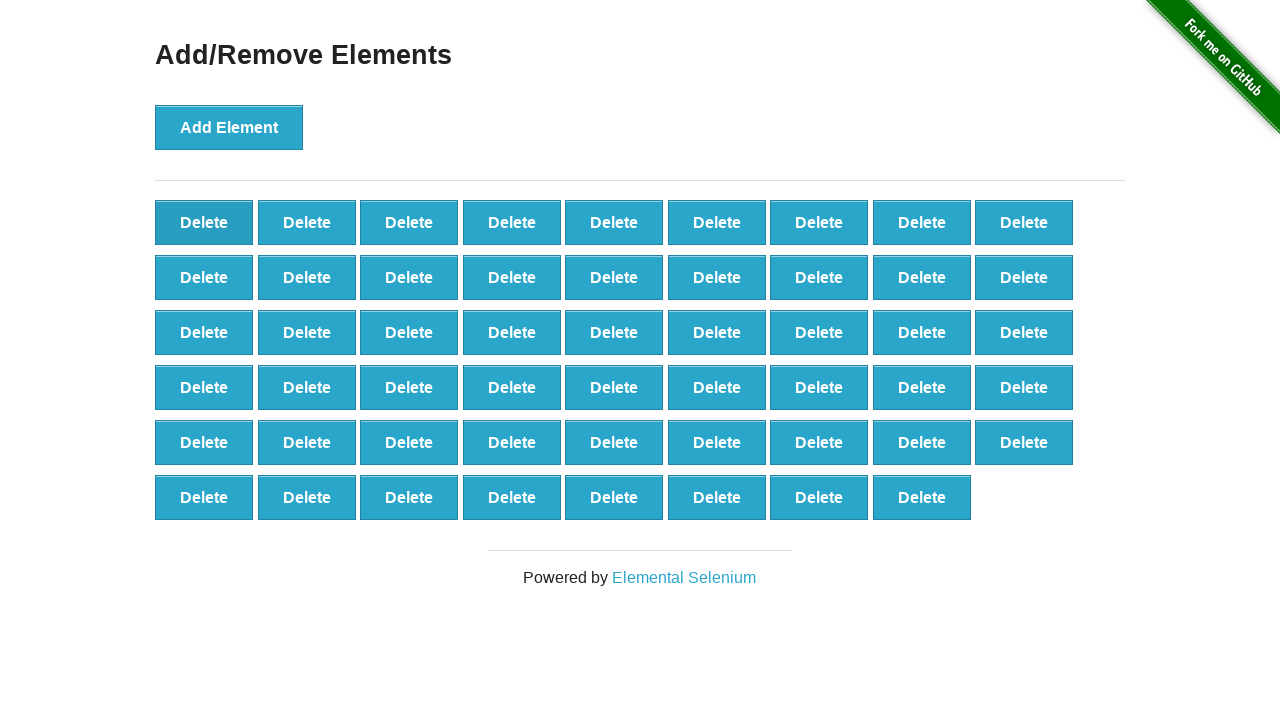

Clicked delete button (iteration 48/60) at (204, 222) on [onclick='deleteElement()'] >> nth=0
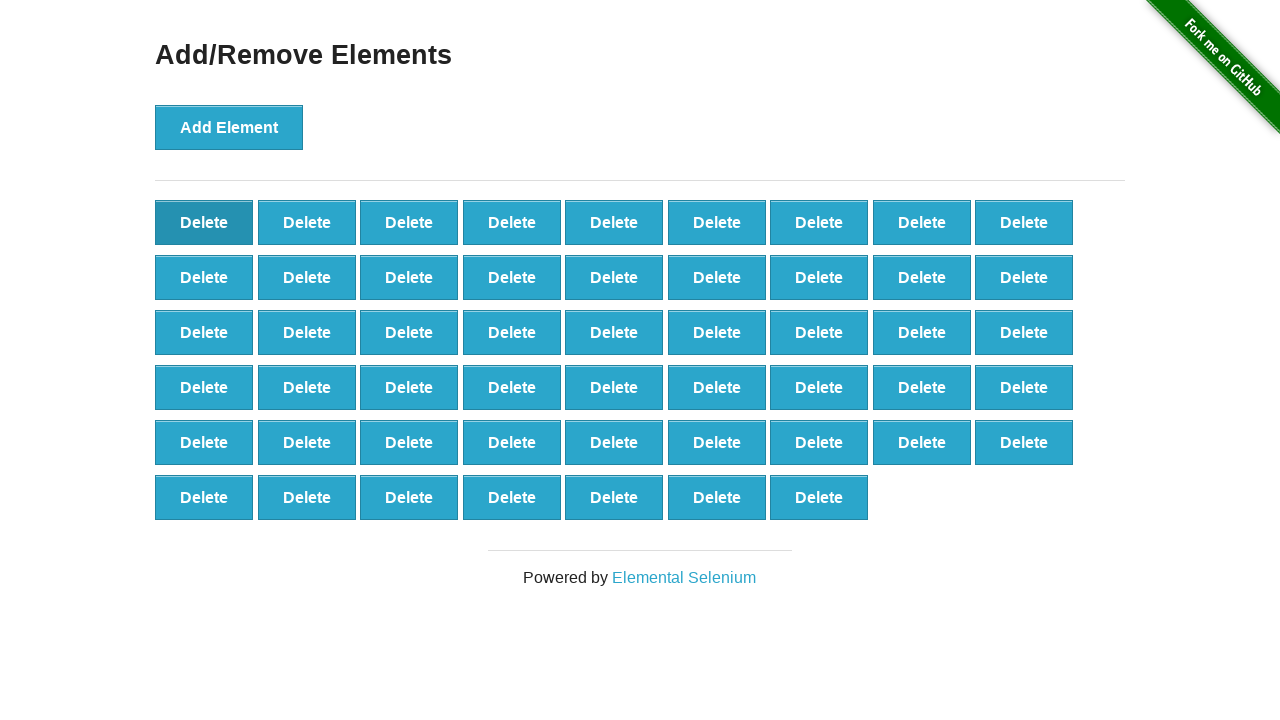

Clicked delete button (iteration 49/60) at (204, 222) on [onclick='deleteElement()'] >> nth=0
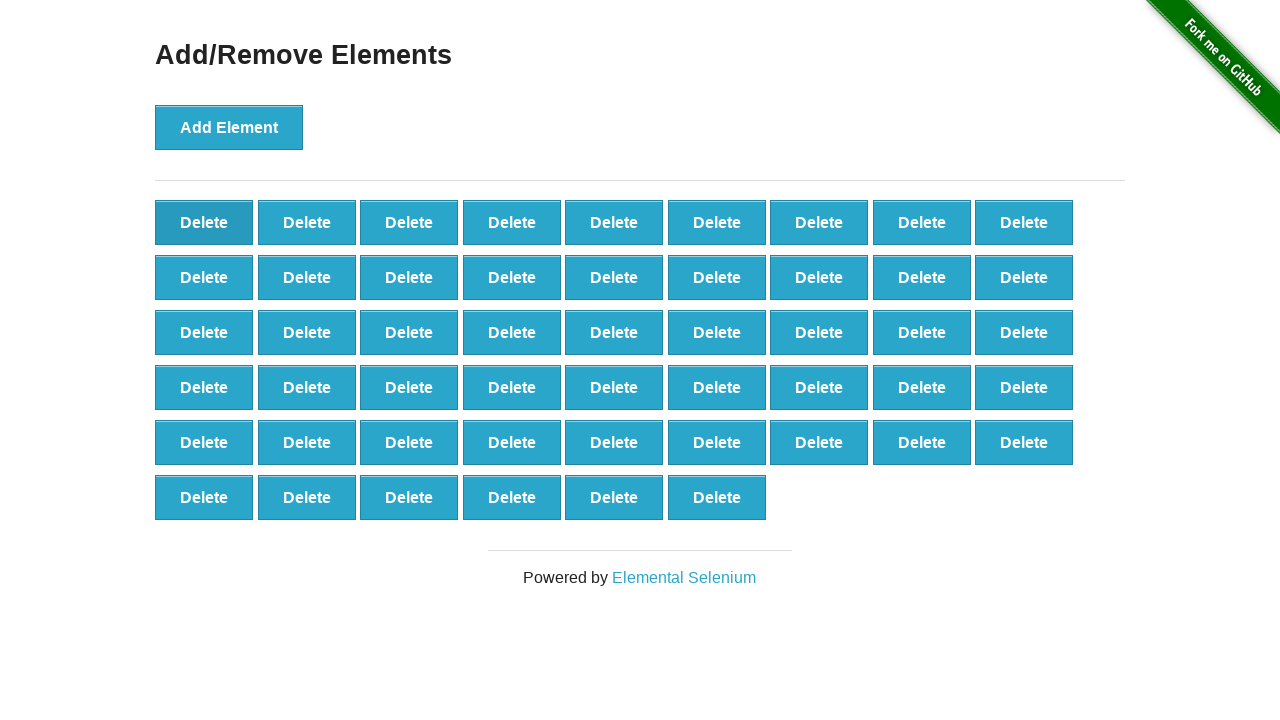

Clicked delete button (iteration 50/60) at (204, 222) on [onclick='deleteElement()'] >> nth=0
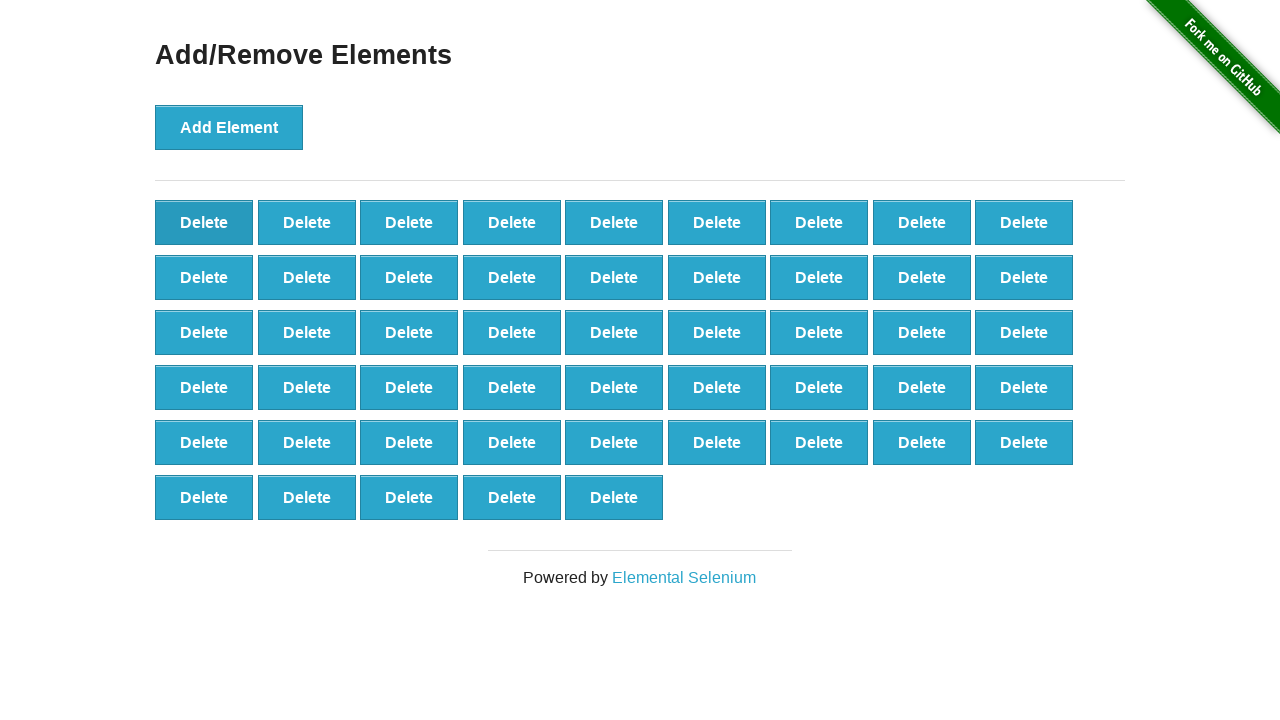

Clicked delete button (iteration 51/60) at (204, 222) on [onclick='deleteElement()'] >> nth=0
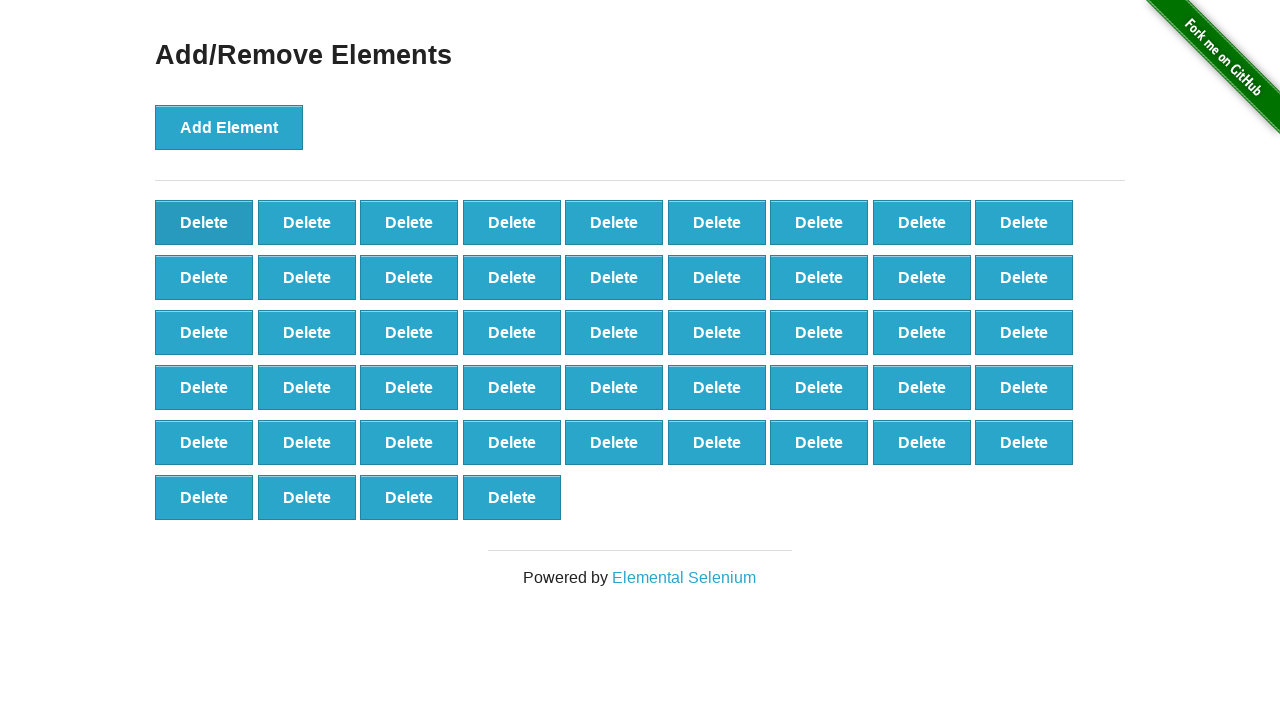

Clicked delete button (iteration 52/60) at (204, 222) on [onclick='deleteElement()'] >> nth=0
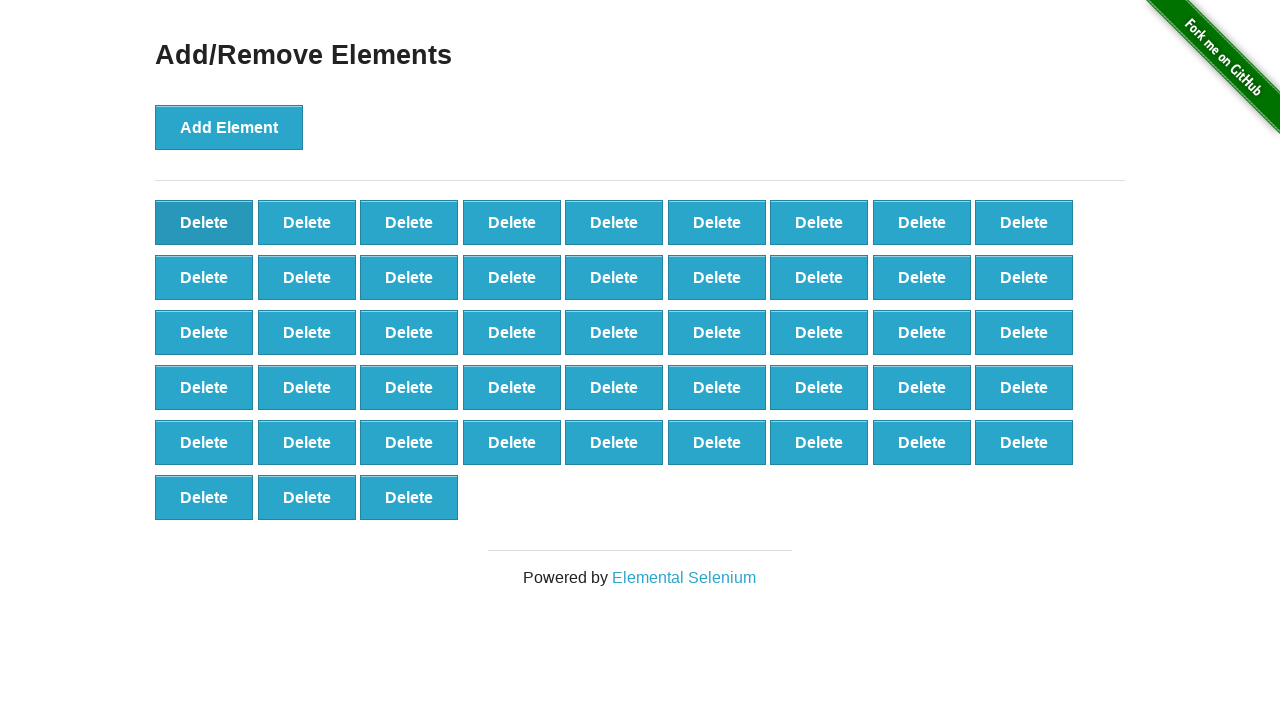

Clicked delete button (iteration 53/60) at (204, 222) on [onclick='deleteElement()'] >> nth=0
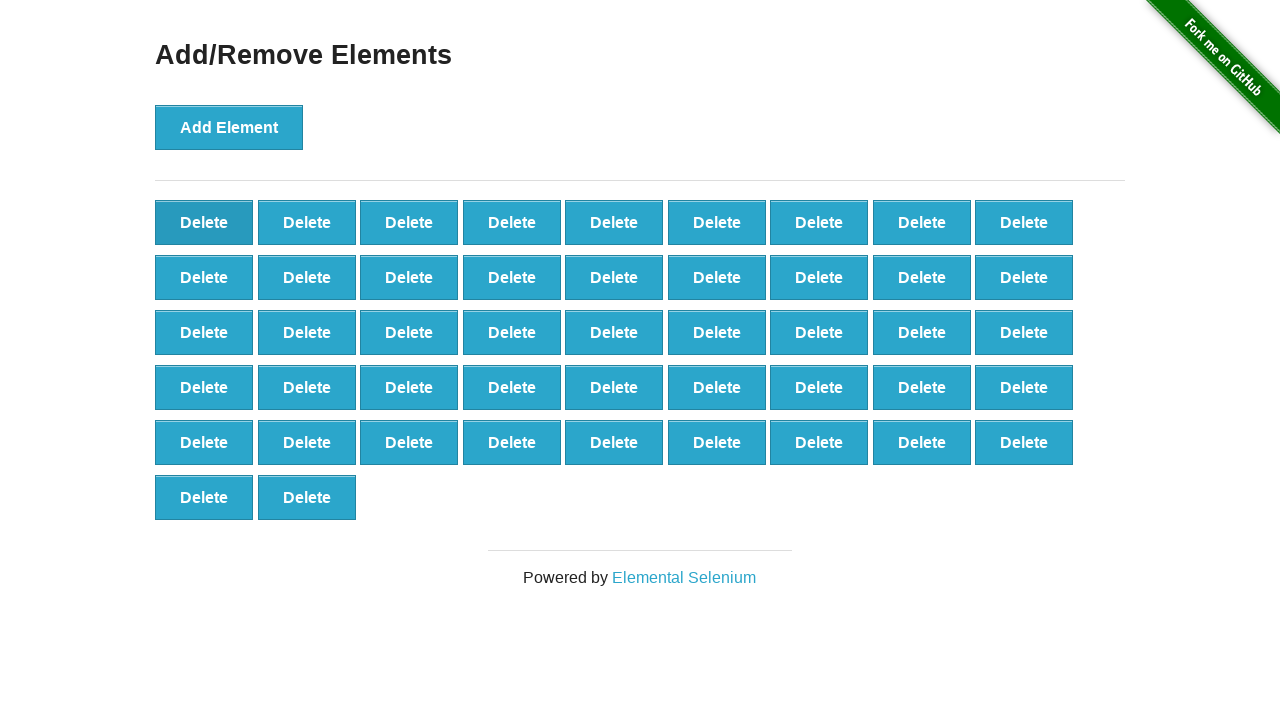

Clicked delete button (iteration 54/60) at (204, 222) on [onclick='deleteElement()'] >> nth=0
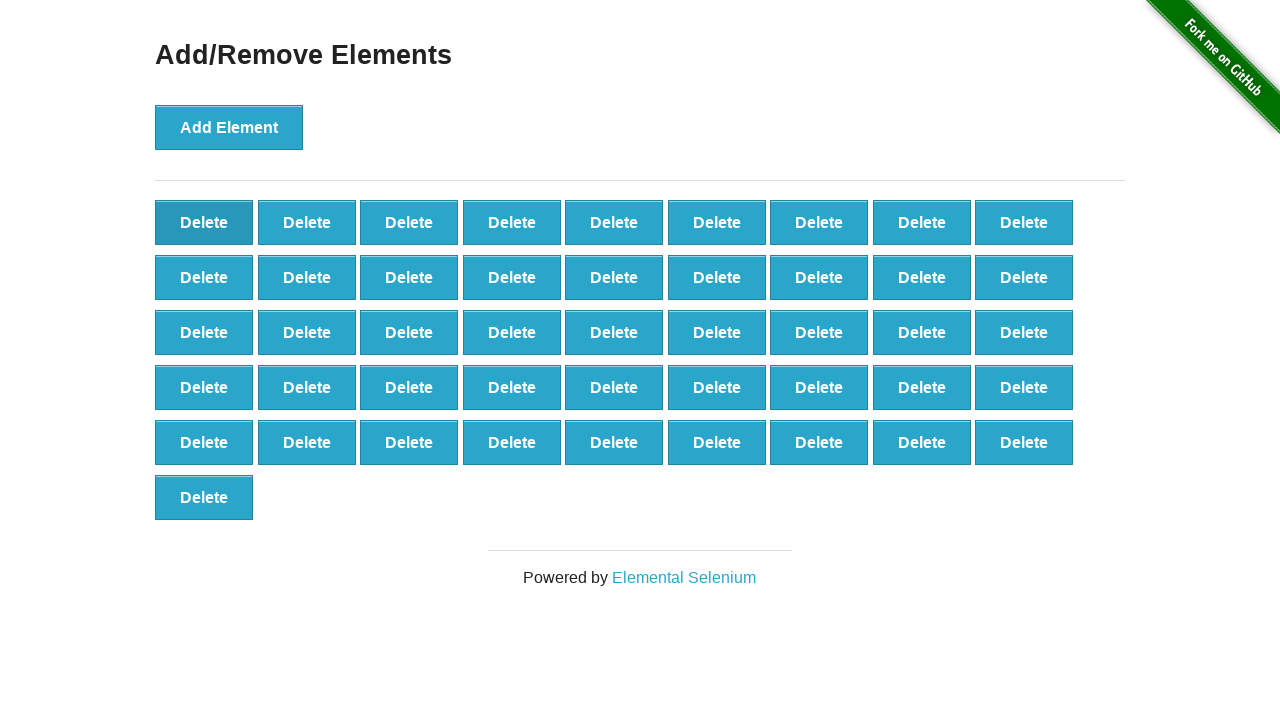

Clicked delete button (iteration 55/60) at (204, 222) on [onclick='deleteElement()'] >> nth=0
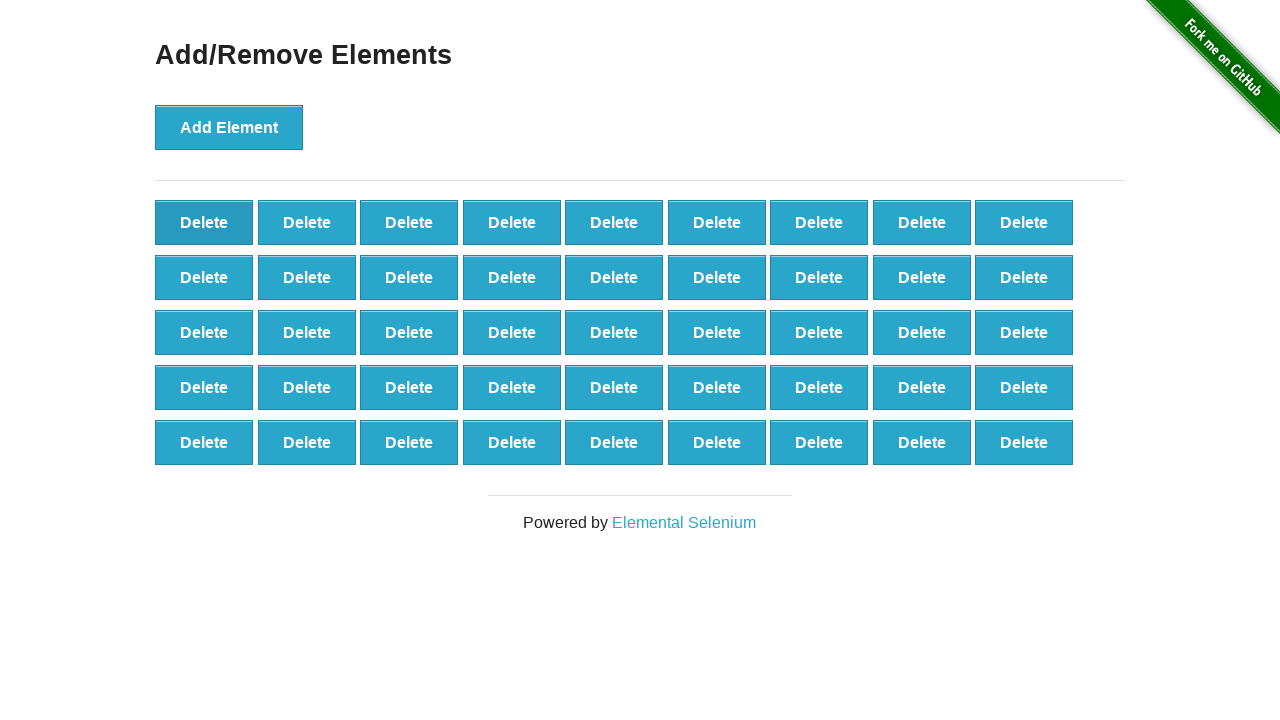

Clicked delete button (iteration 56/60) at (204, 222) on [onclick='deleteElement()'] >> nth=0
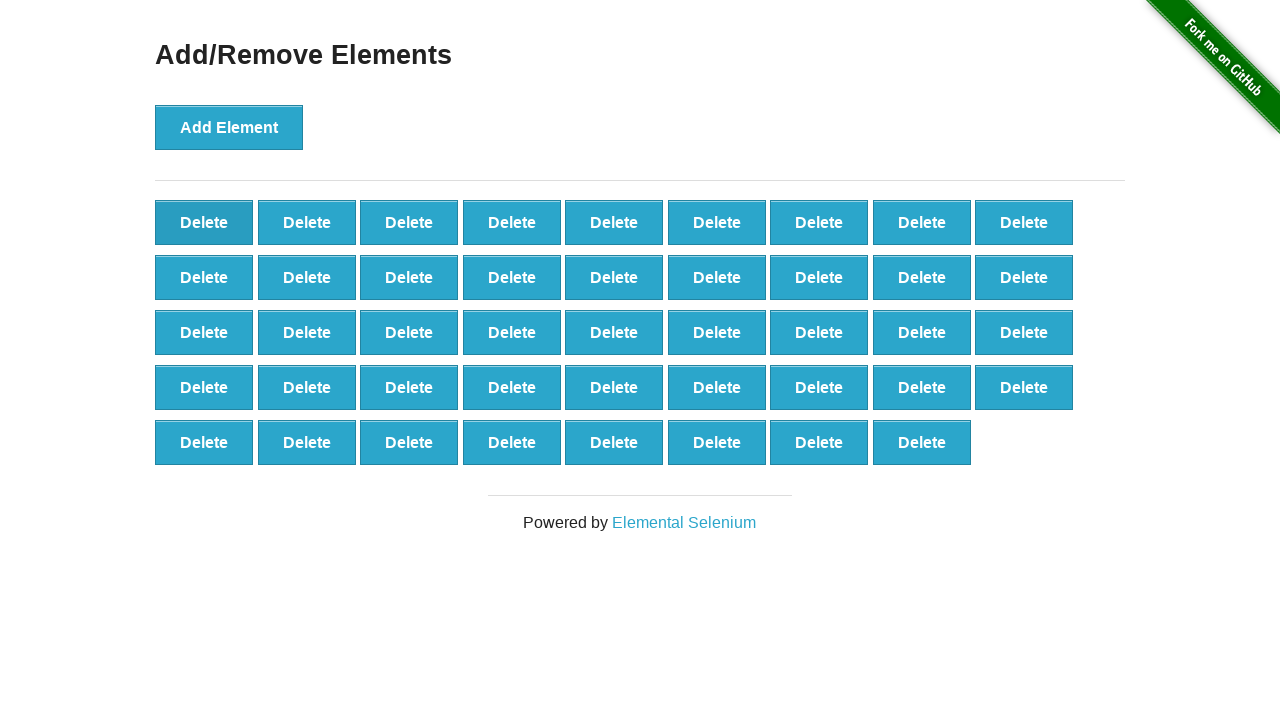

Clicked delete button (iteration 57/60) at (204, 222) on [onclick='deleteElement()'] >> nth=0
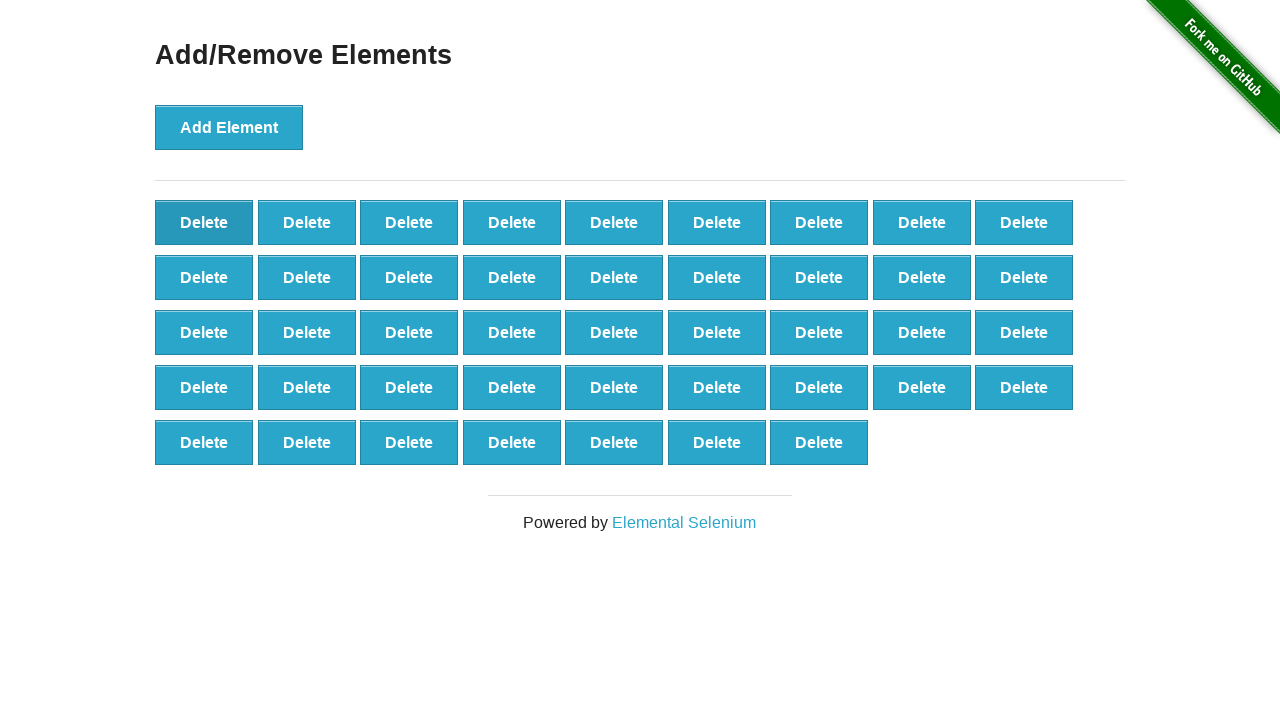

Clicked delete button (iteration 58/60) at (204, 222) on [onclick='deleteElement()'] >> nth=0
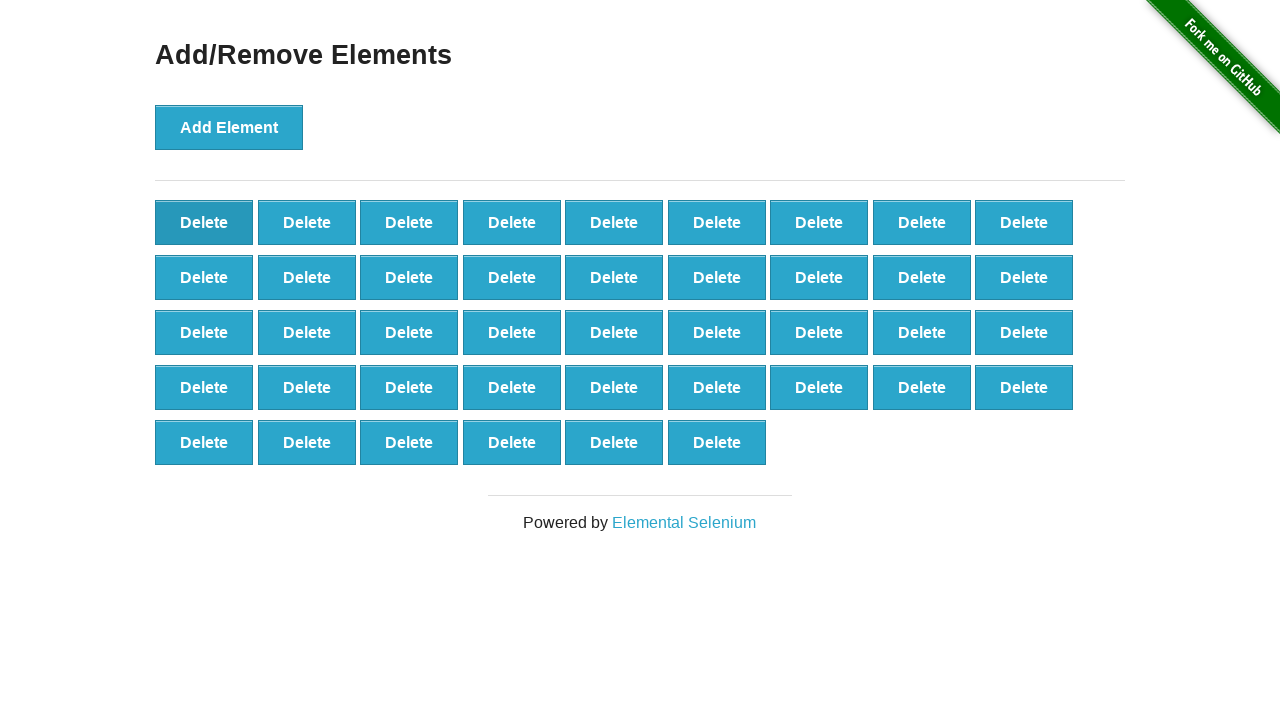

Clicked delete button (iteration 59/60) at (204, 222) on [onclick='deleteElement()'] >> nth=0
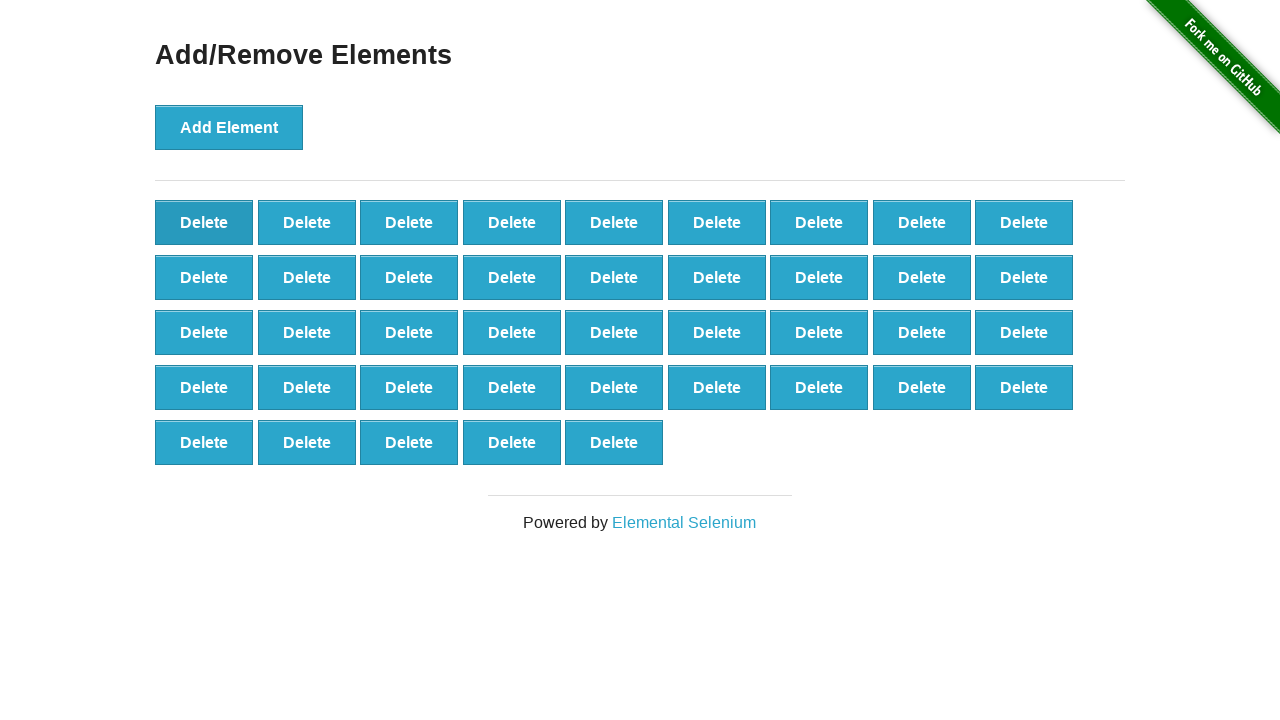

Clicked delete button (iteration 60/60) at (204, 222) on [onclick='deleteElement()'] >> nth=0
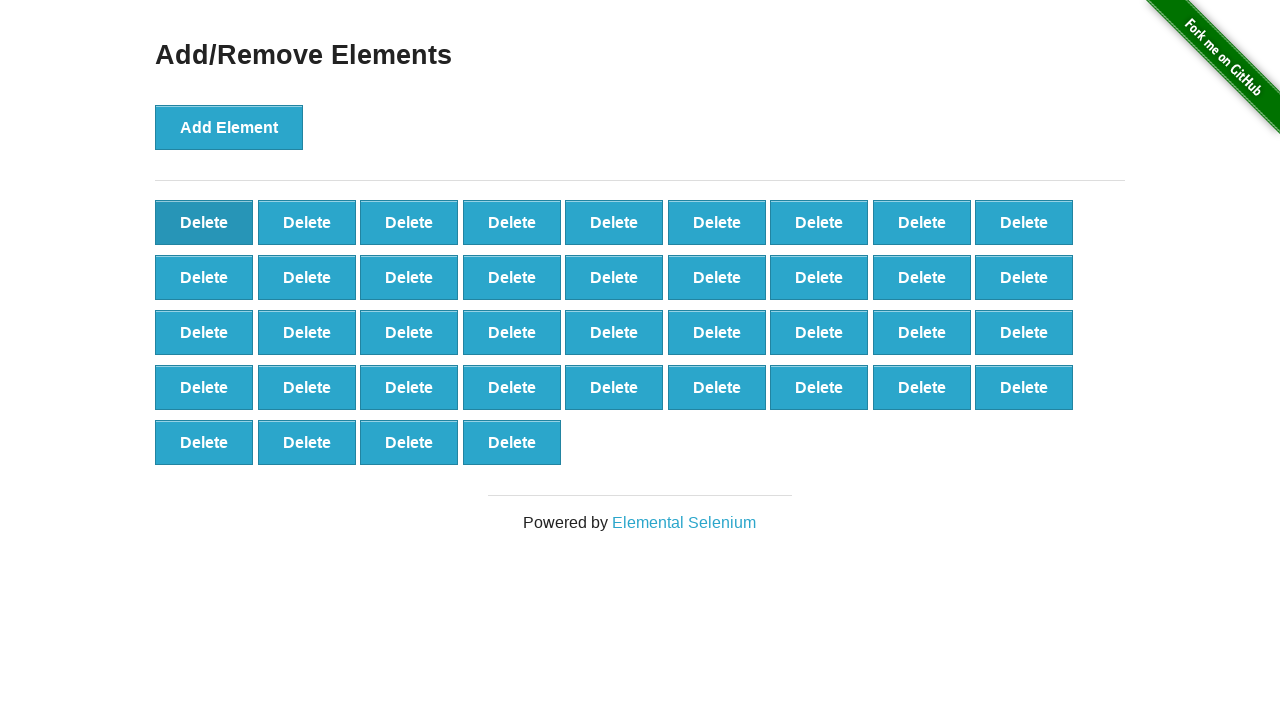

Counted 40 delete buttons after deletion
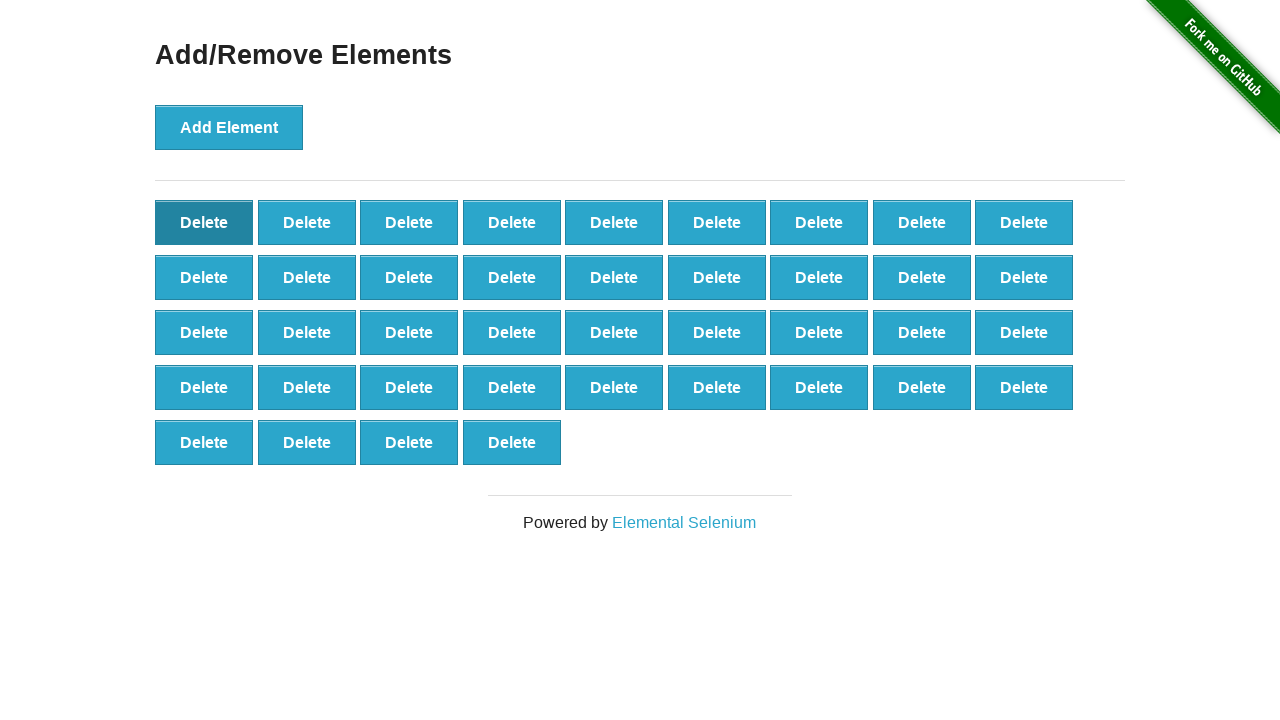

Assertion passed: 40 buttons remain (expected 40)
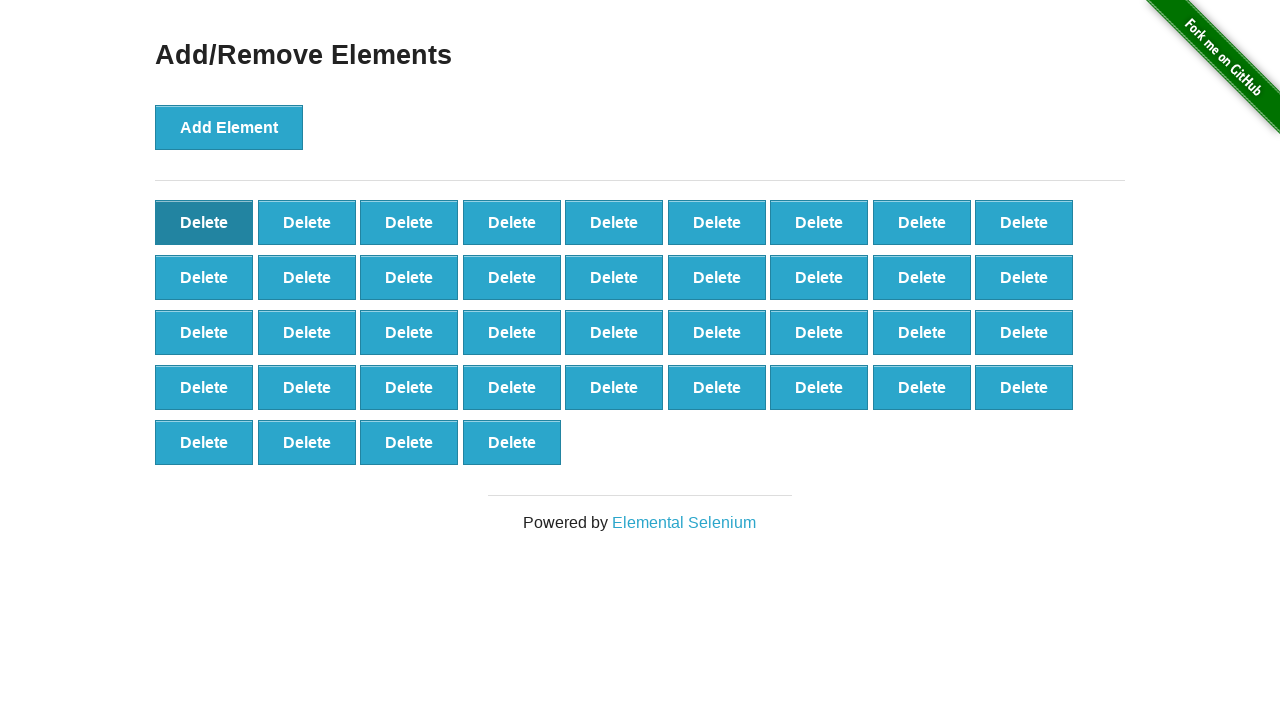

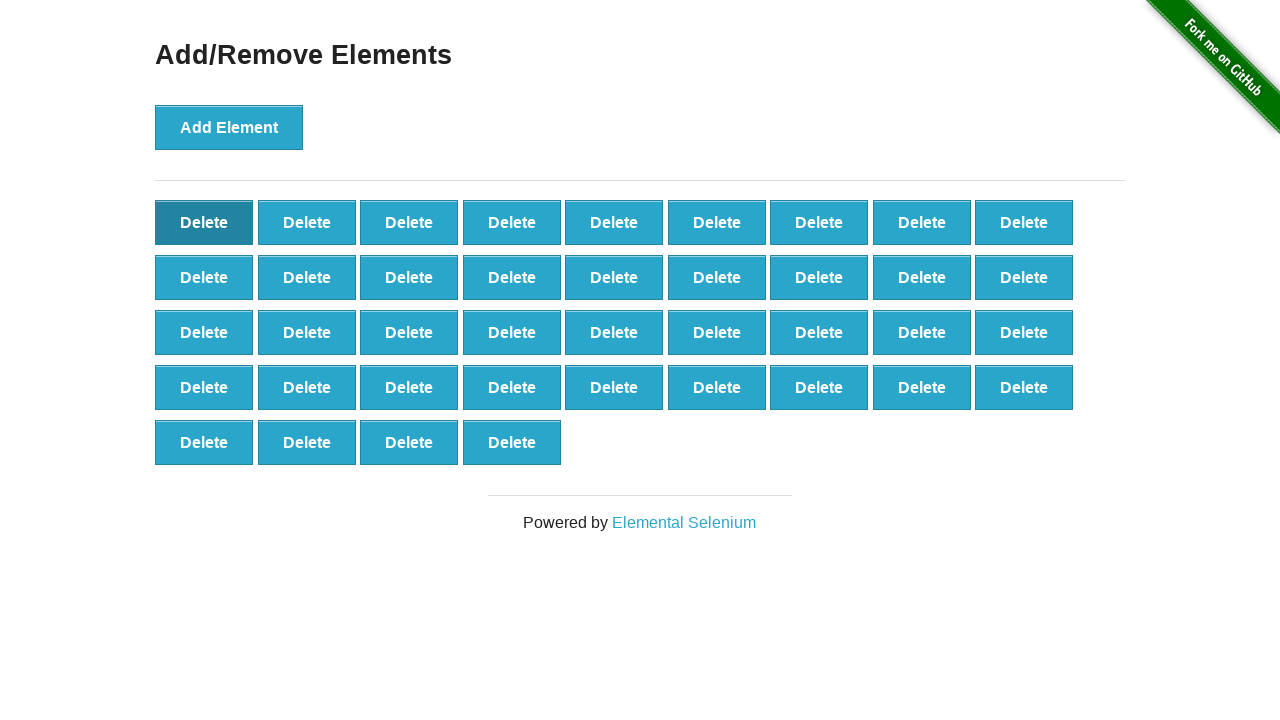